Tests the Drag & Drop Sliders functionality by clicking on the slider link and using keyboard arrows to move the slider from 15 to 95.

Starting URL: https://www.lambdatest.com/selenium-playground

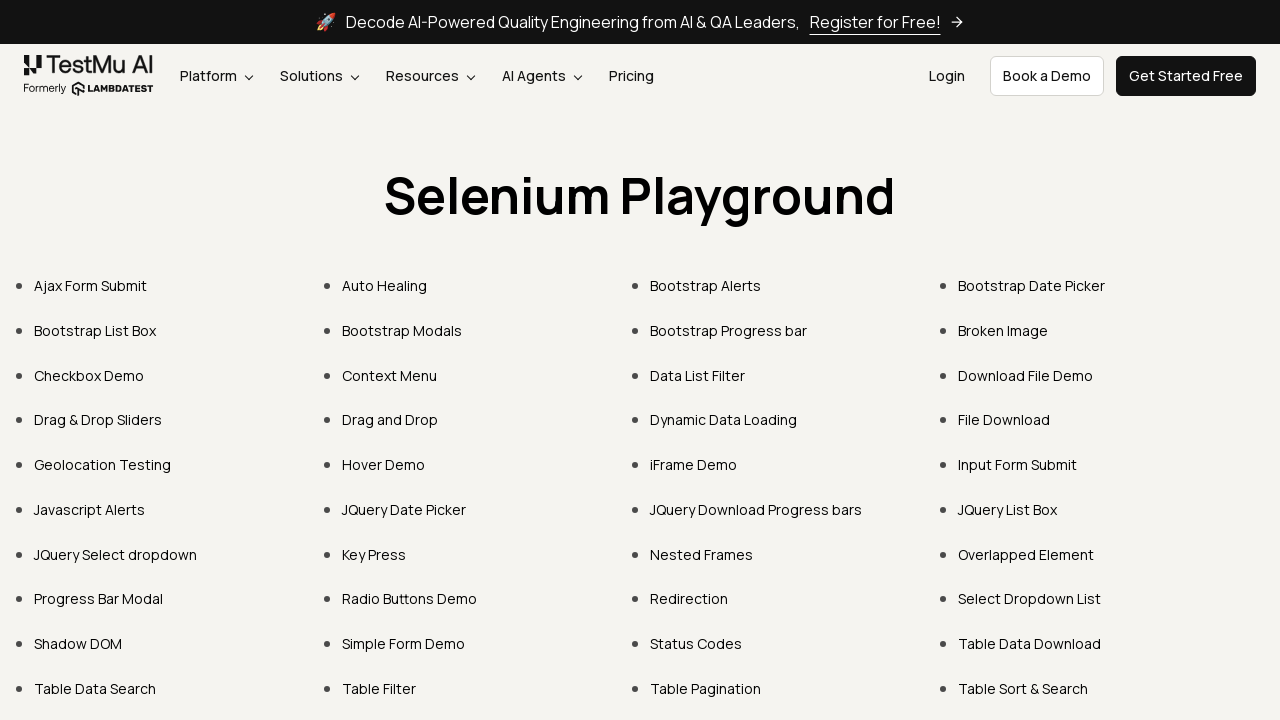

Clicked on 'Drag & Drop Sliders' link at (98, 420) on text=Drag & Drop Sliders
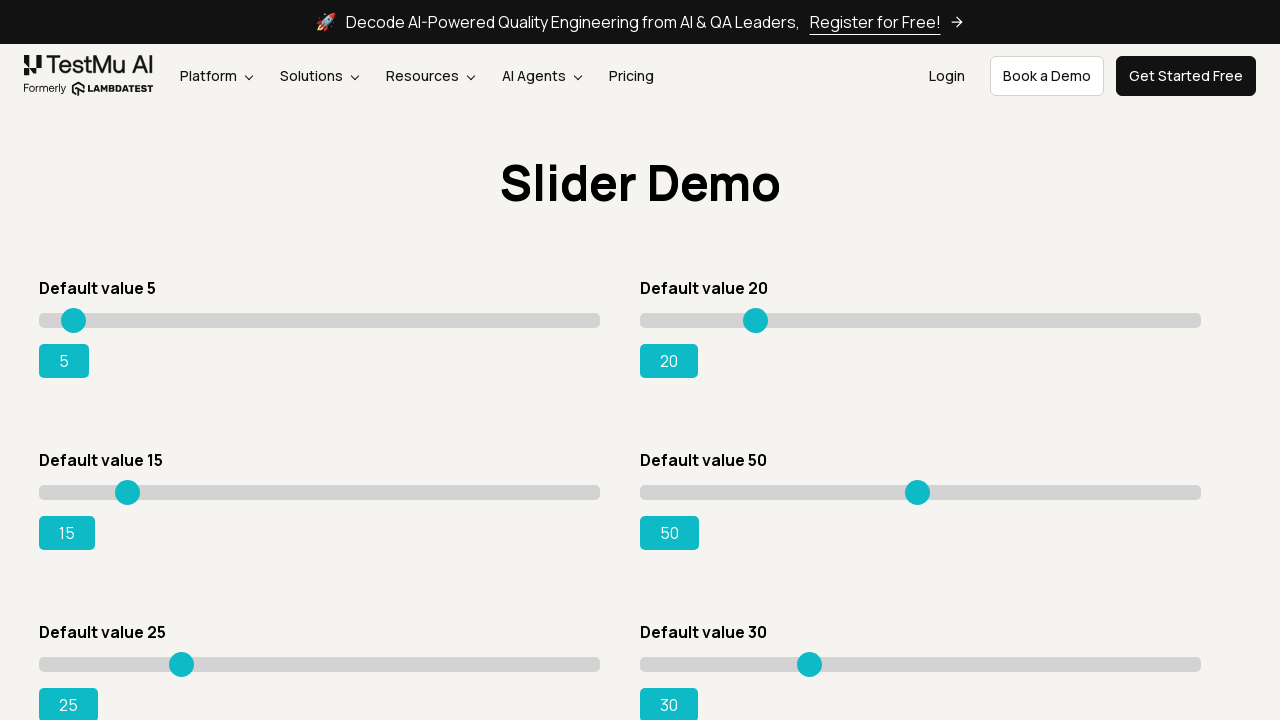

Located slider element with initial value 15
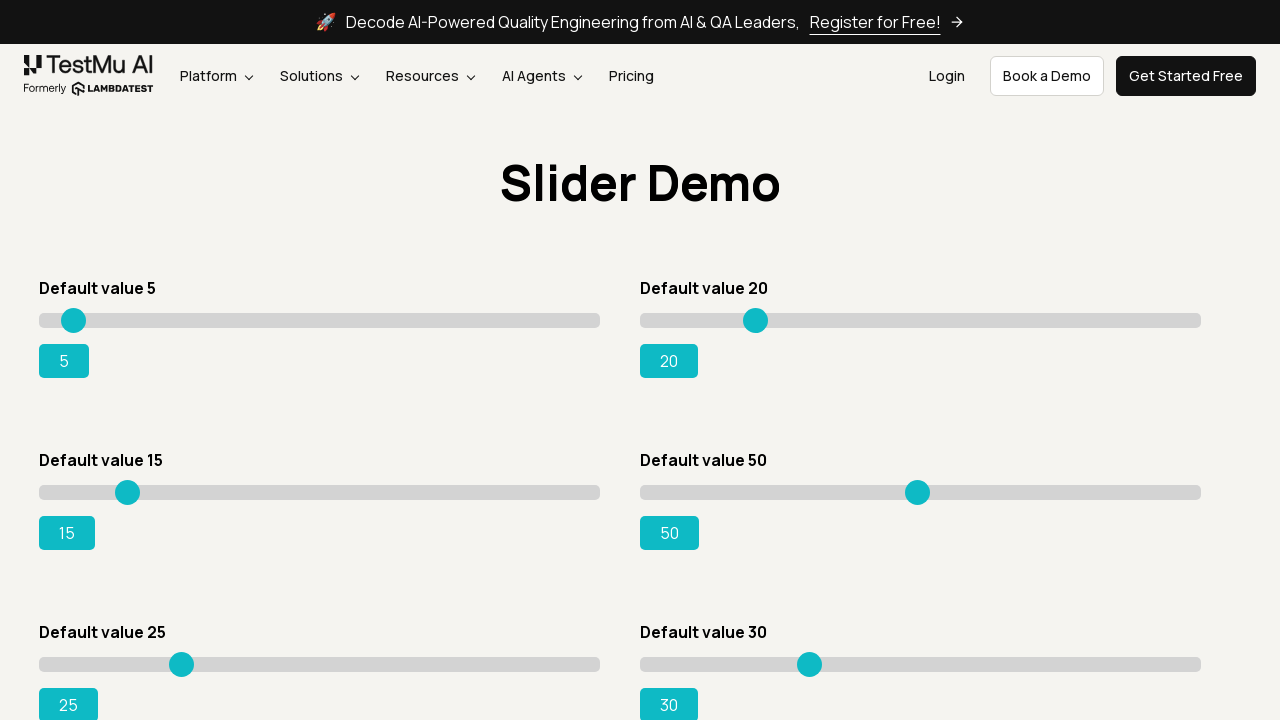

Retrieved initial range value: 15
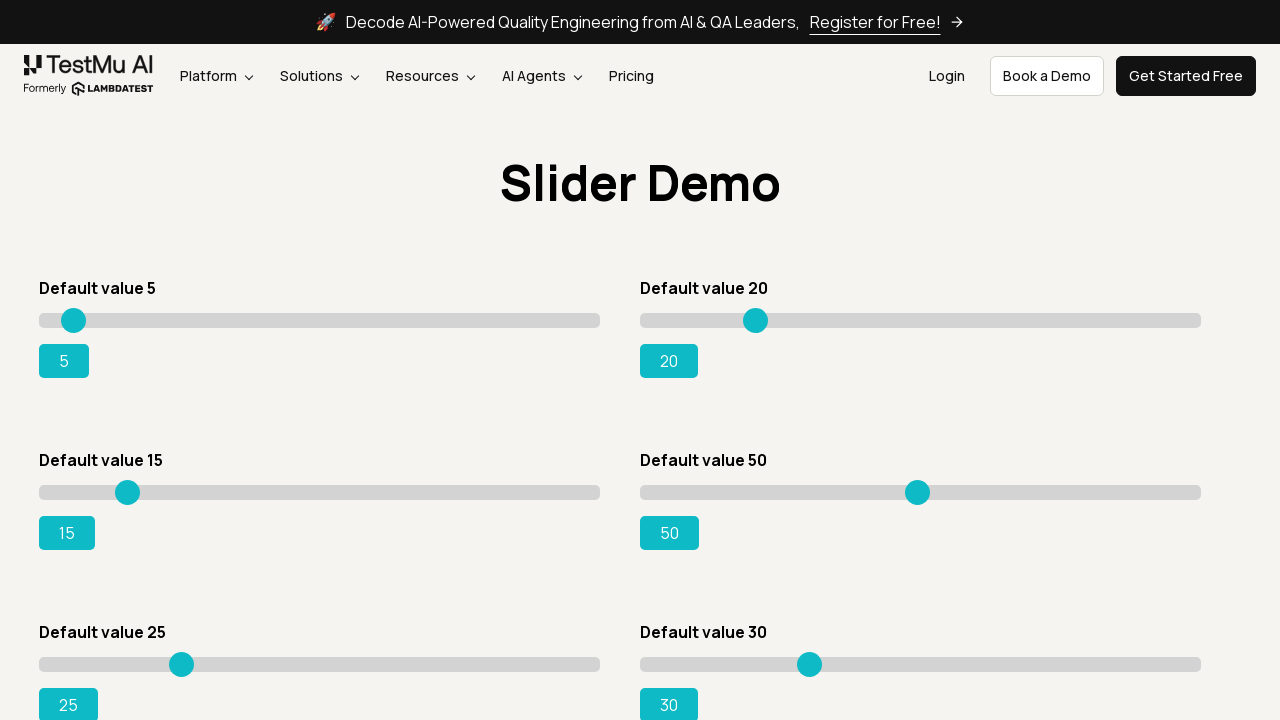

Pressed ArrowRight to move slider on div.sp__range input[value='15']
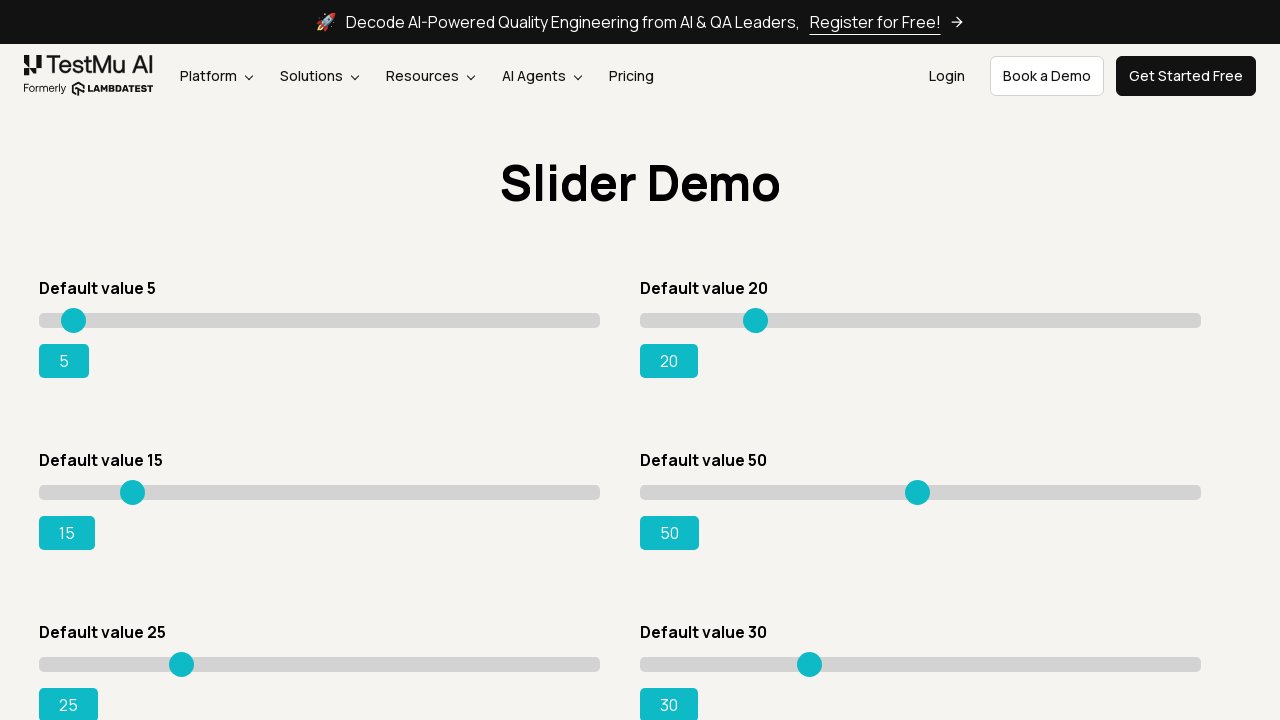

Updated range value: 15
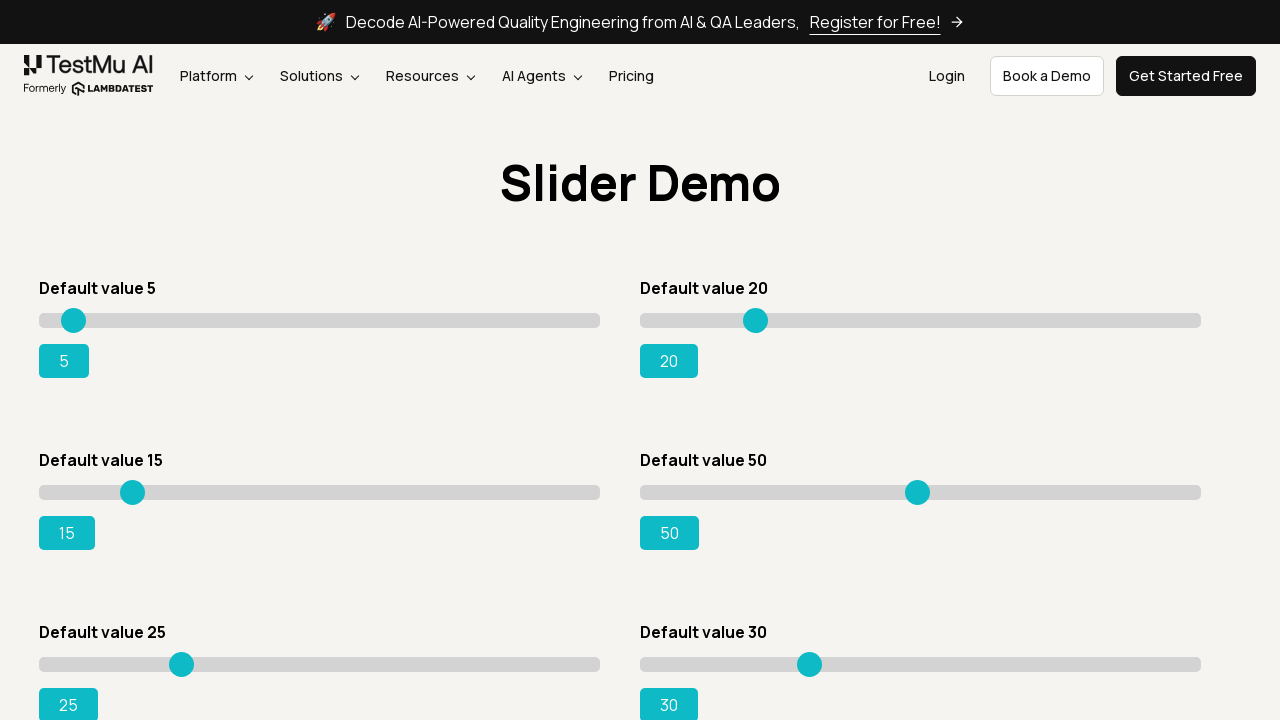

Pressed ArrowRight to move slider on div.sp__range input[value='15']
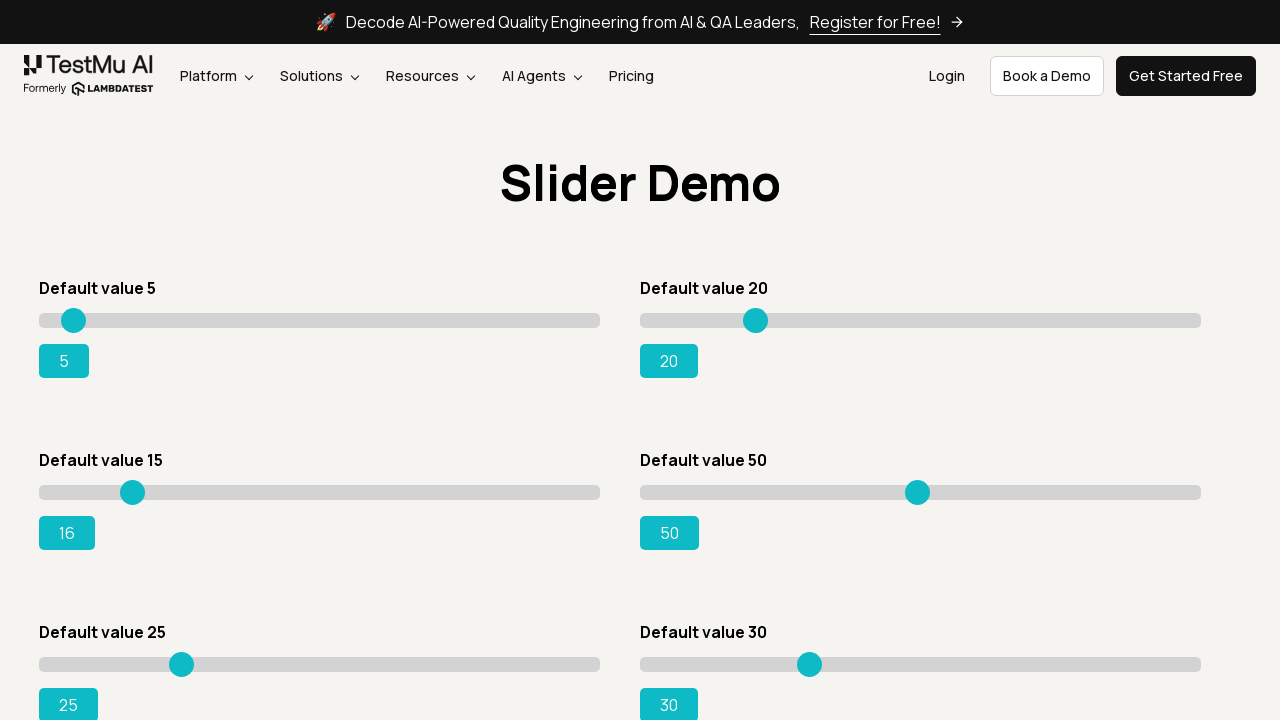

Updated range value: 16
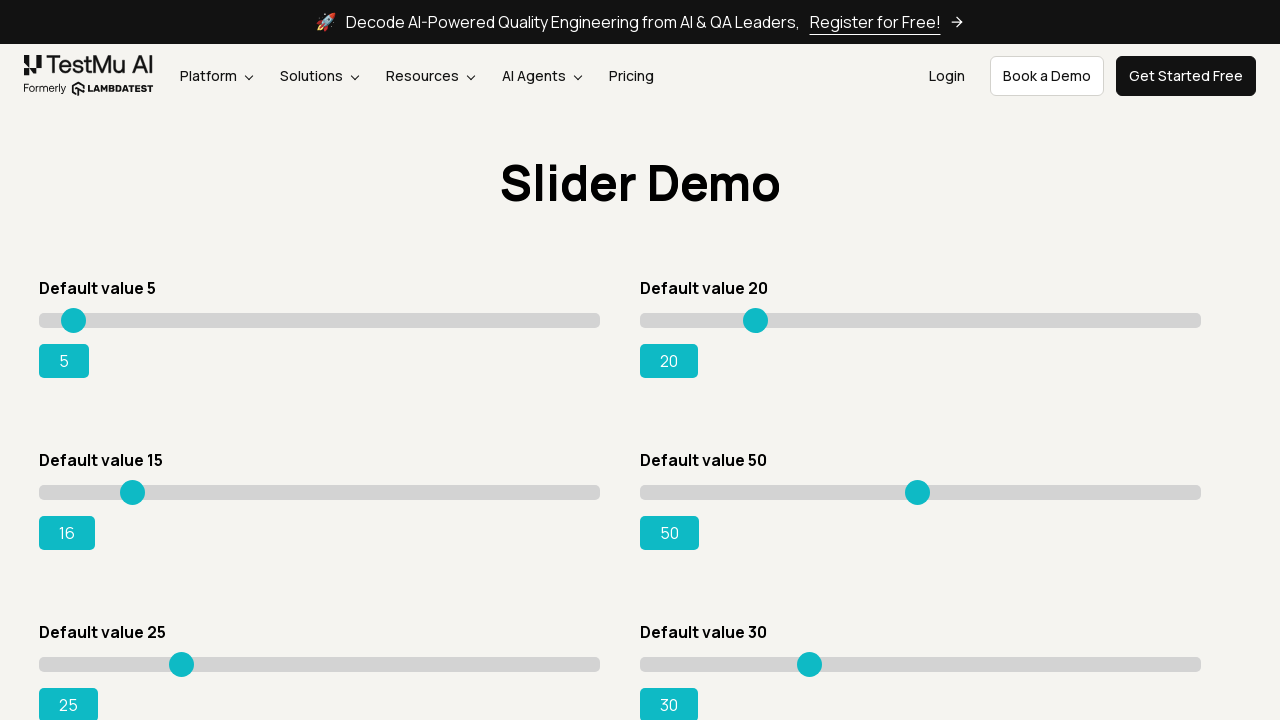

Pressed ArrowRight to move slider on div.sp__range input[value='15']
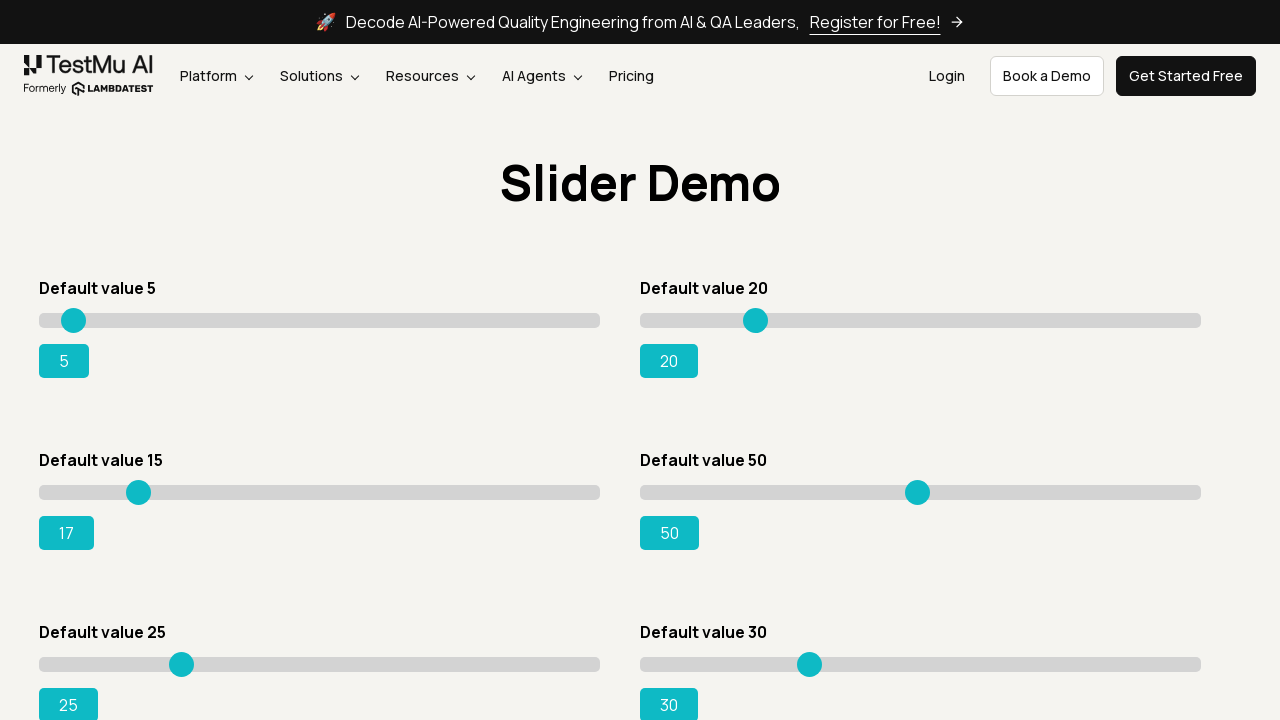

Updated range value: 17
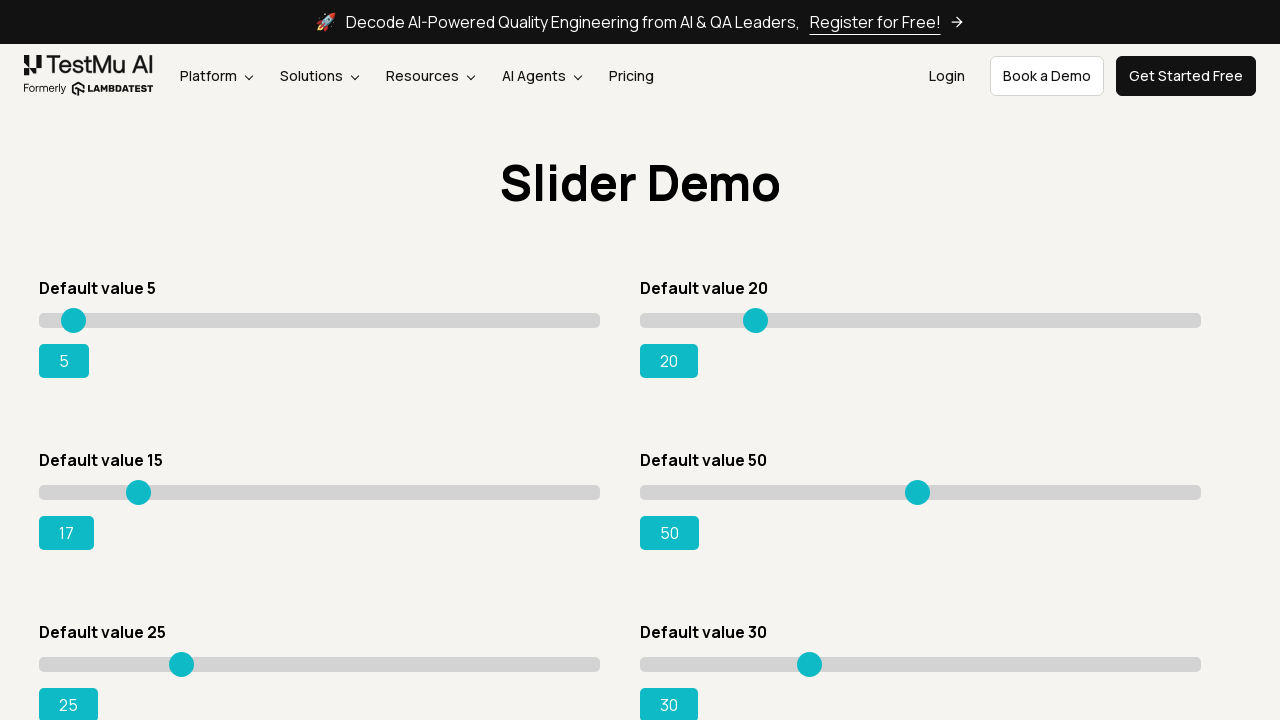

Pressed ArrowRight to move slider on div.sp__range input[value='15']
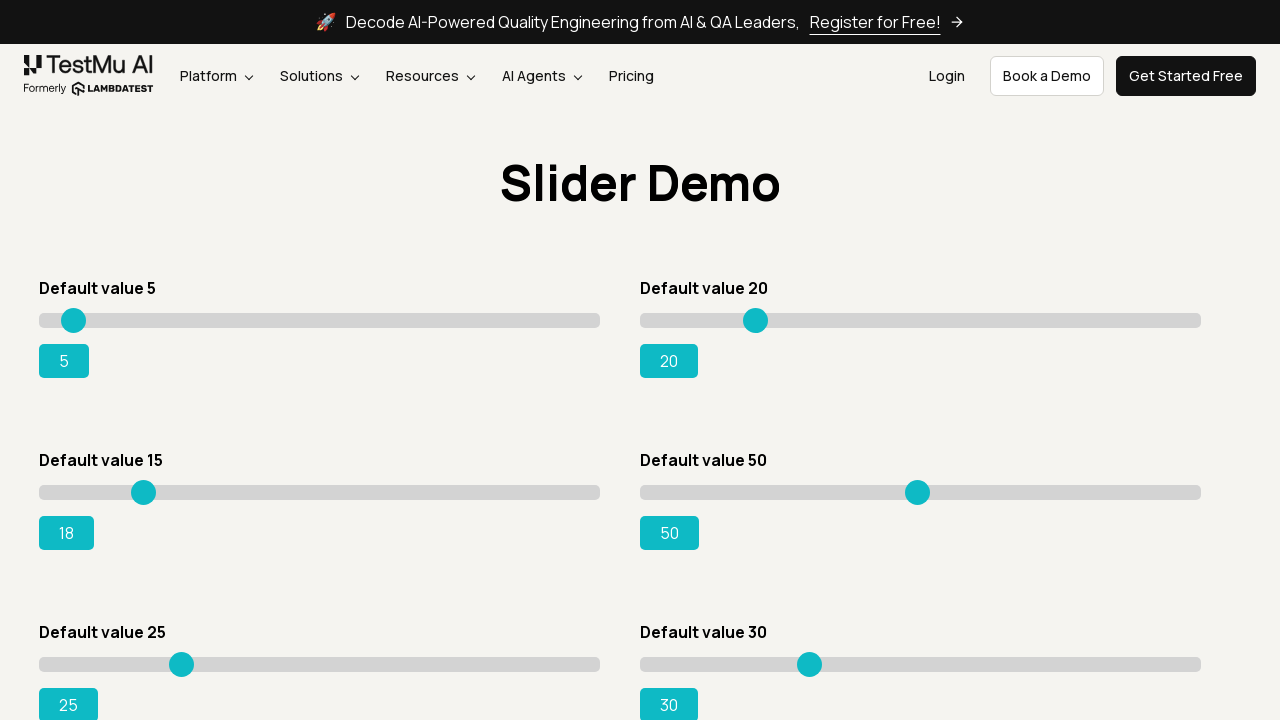

Updated range value: 18
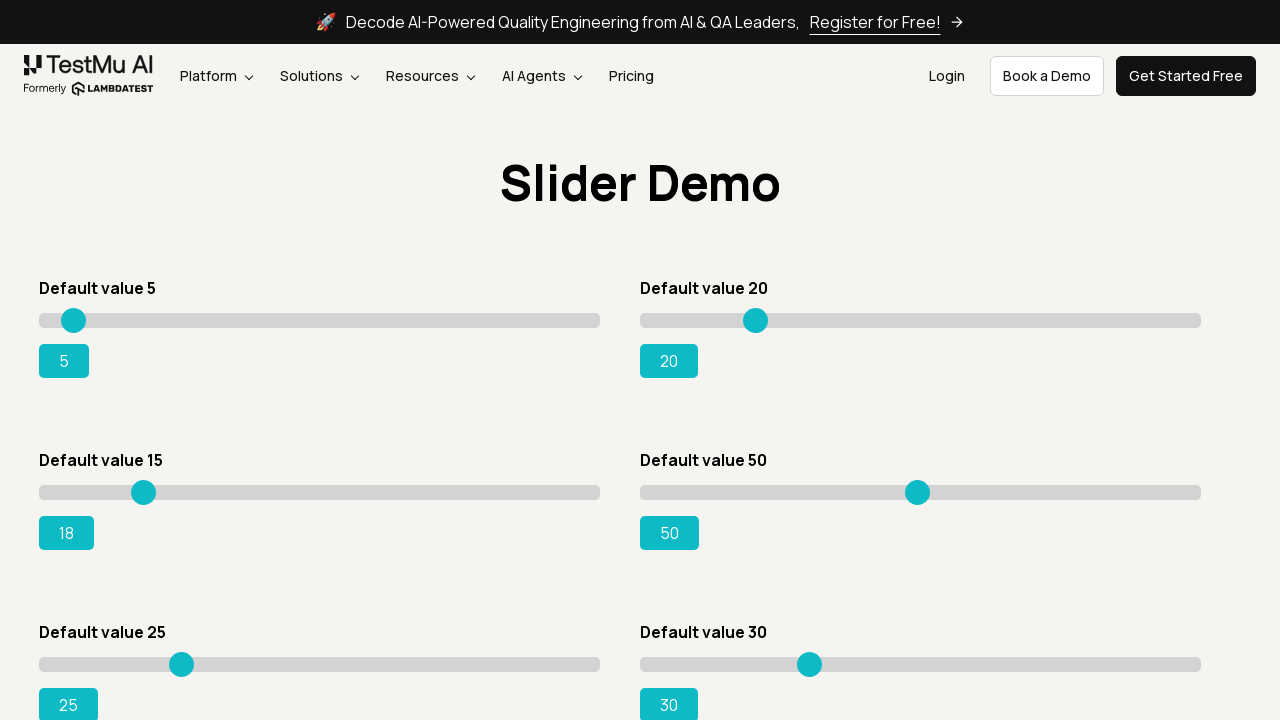

Pressed ArrowRight to move slider on div.sp__range input[value='15']
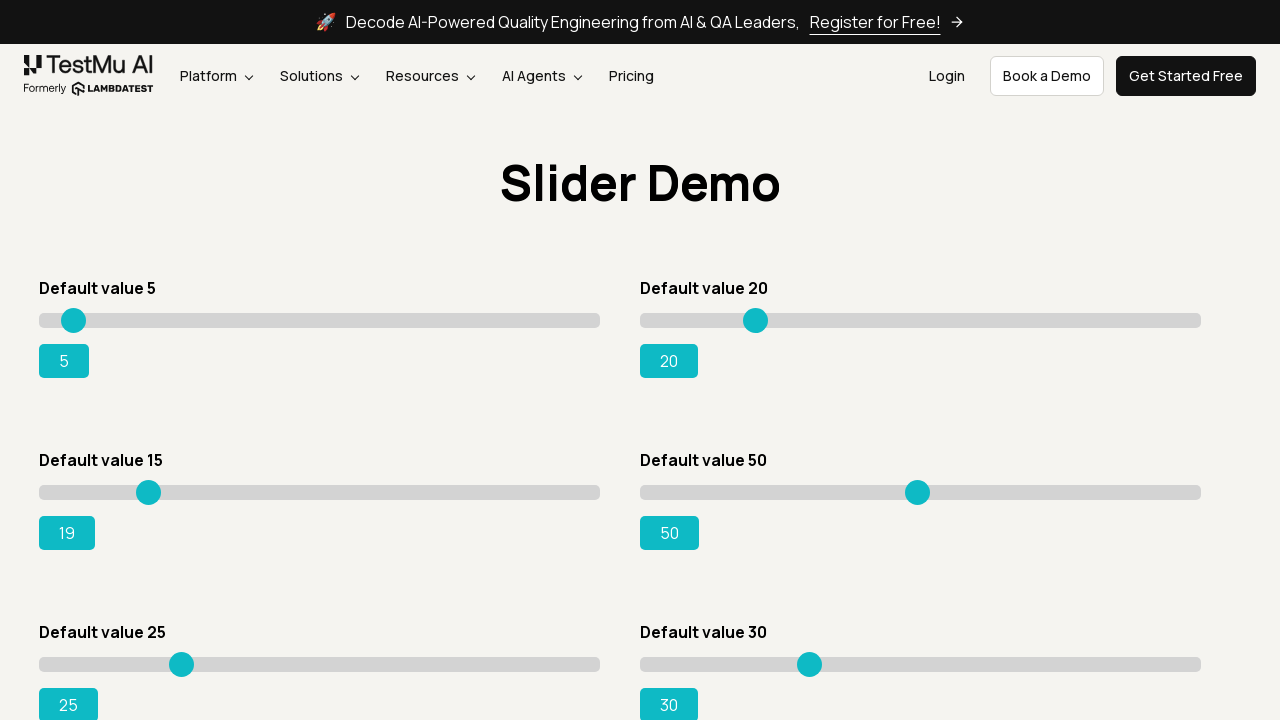

Updated range value: 19
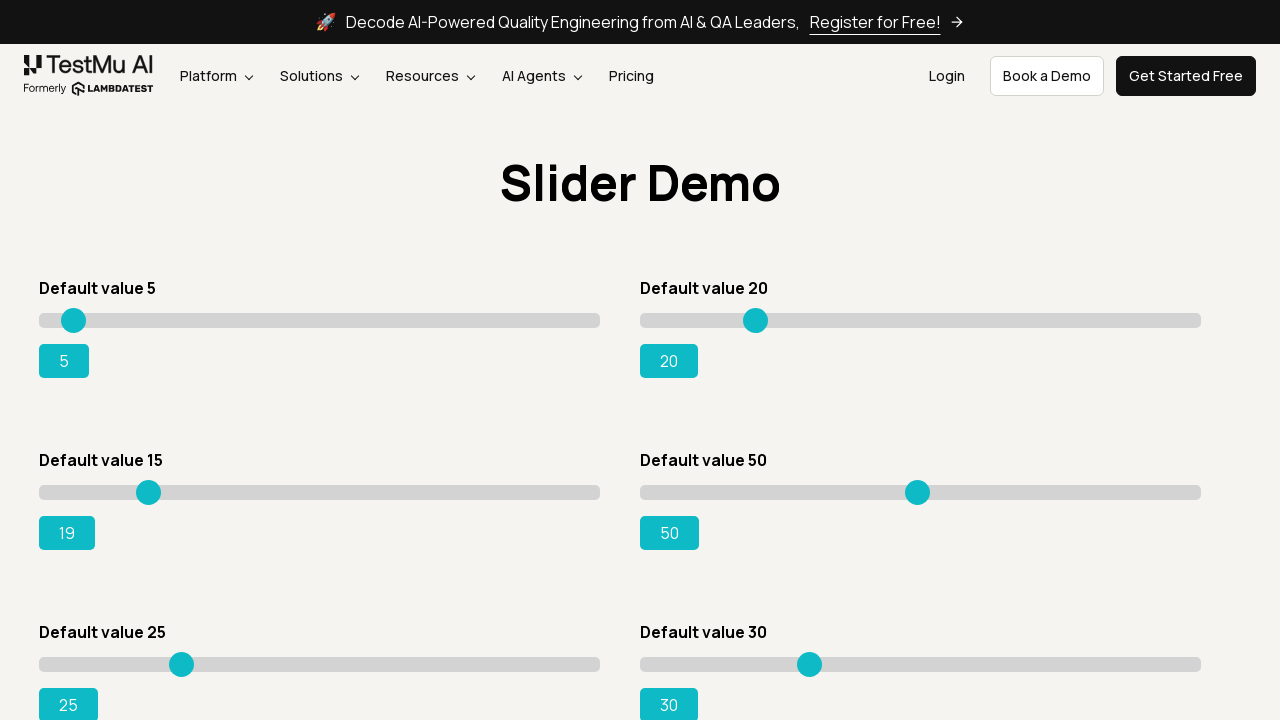

Pressed ArrowRight to move slider on div.sp__range input[value='15']
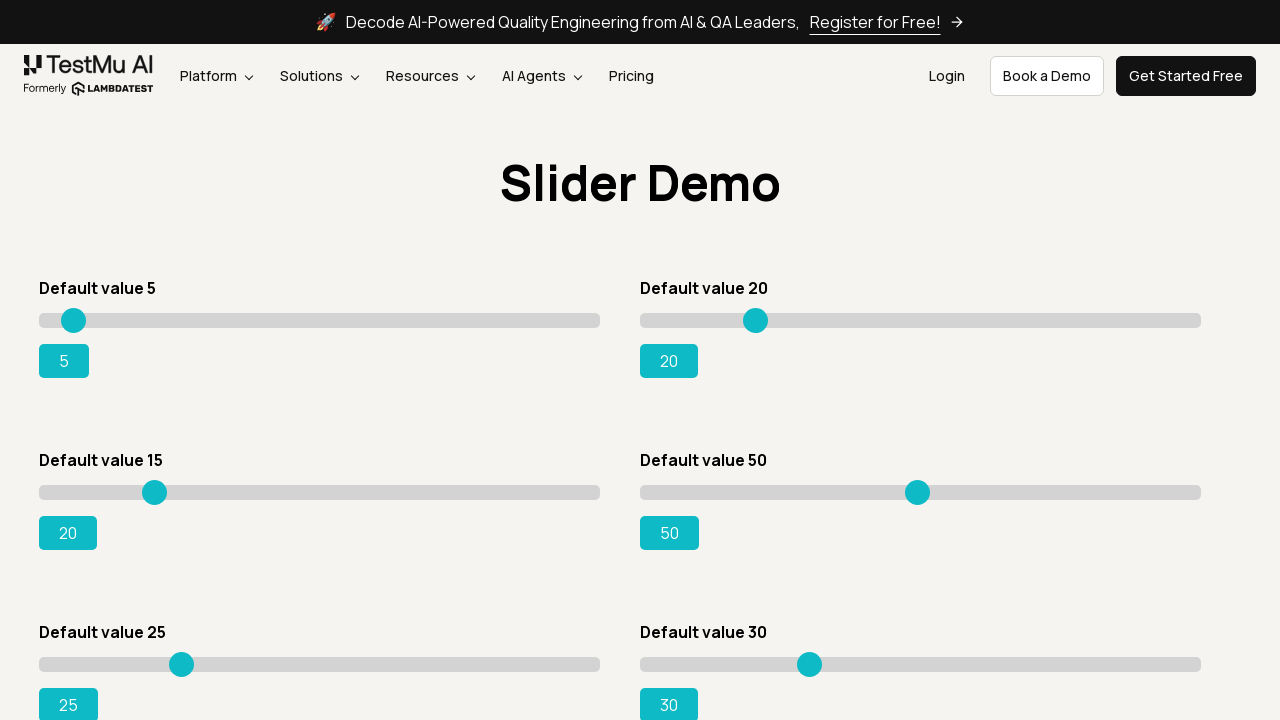

Updated range value: 20
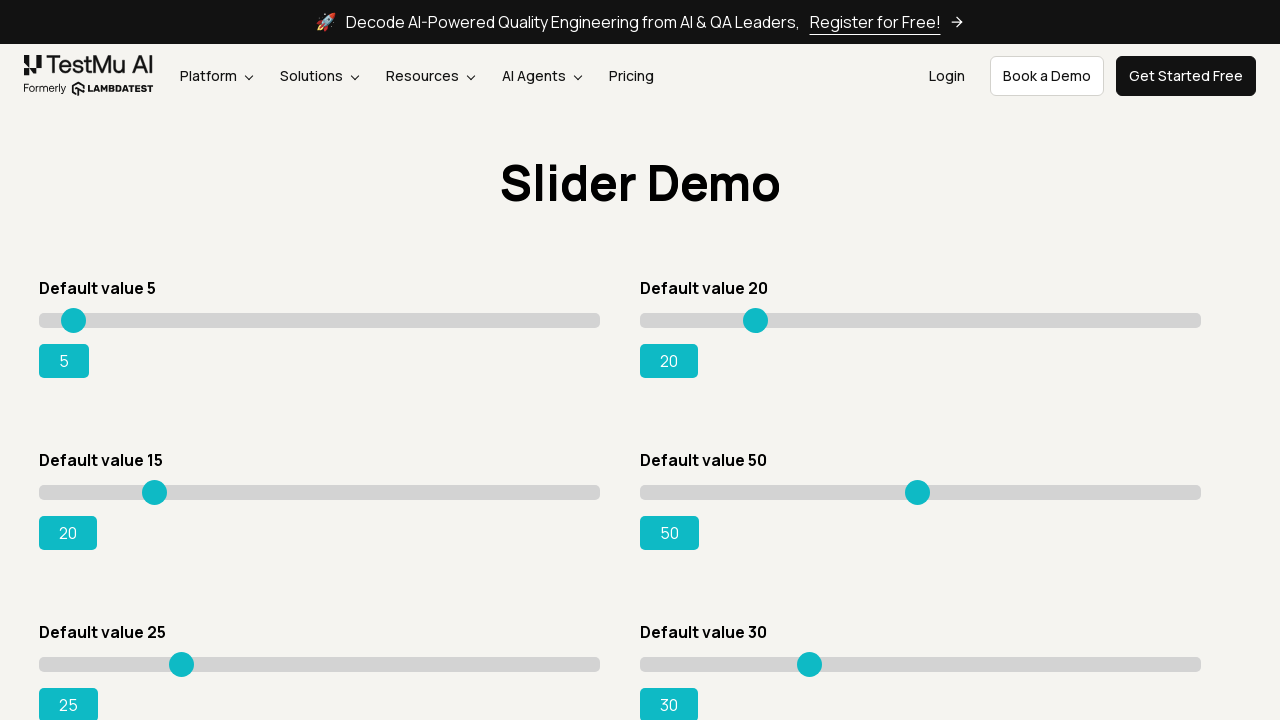

Pressed ArrowRight to move slider on div.sp__range input[value='15']
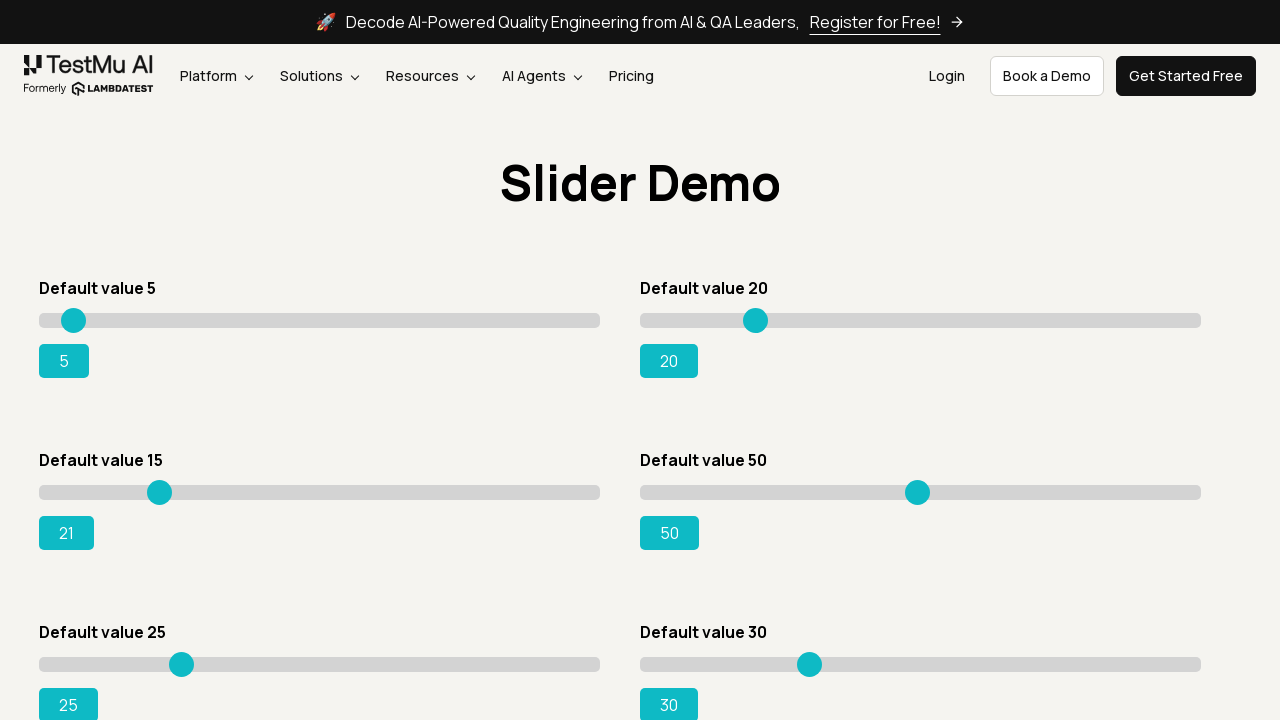

Updated range value: 21
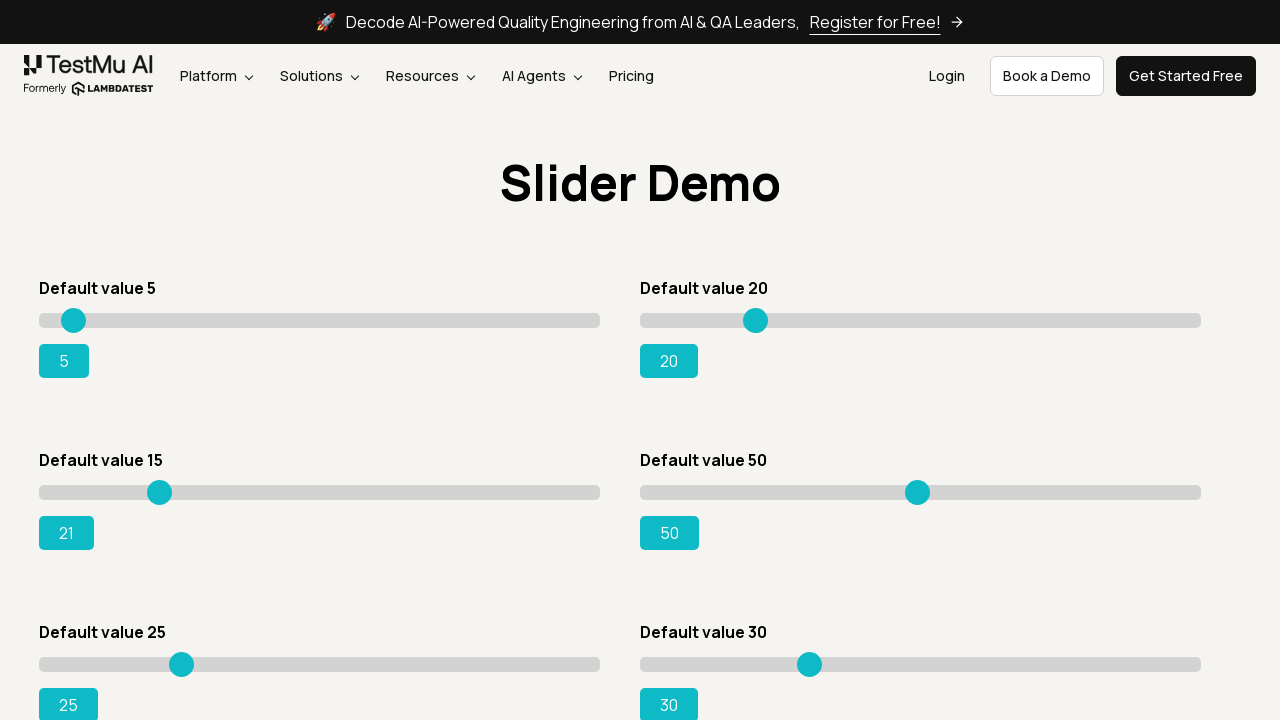

Pressed ArrowRight to move slider on div.sp__range input[value='15']
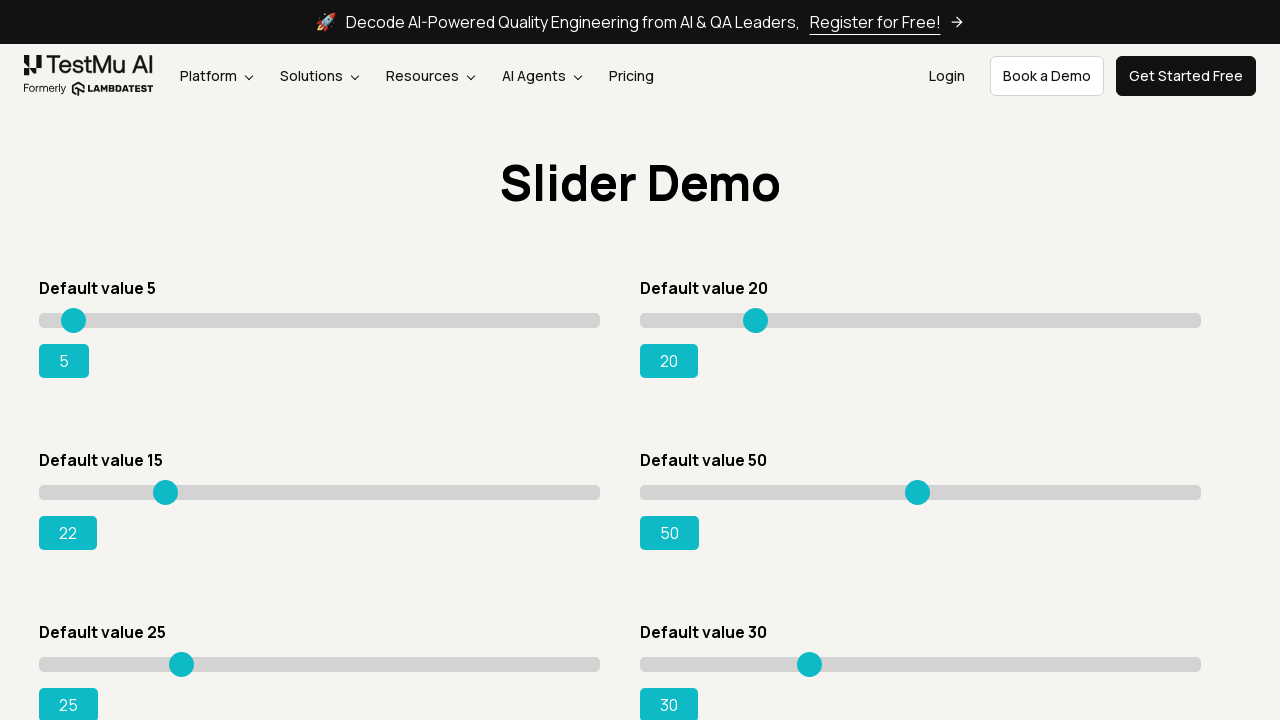

Updated range value: 22
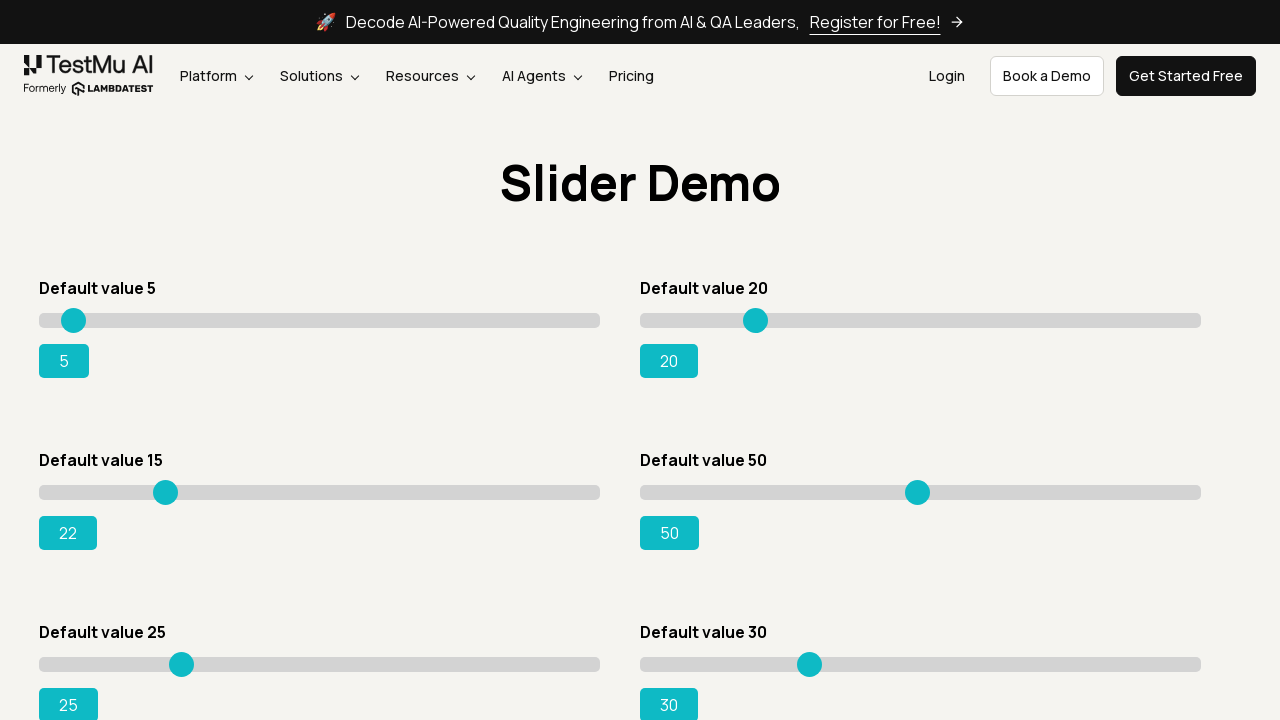

Pressed ArrowRight to move slider on div.sp__range input[value='15']
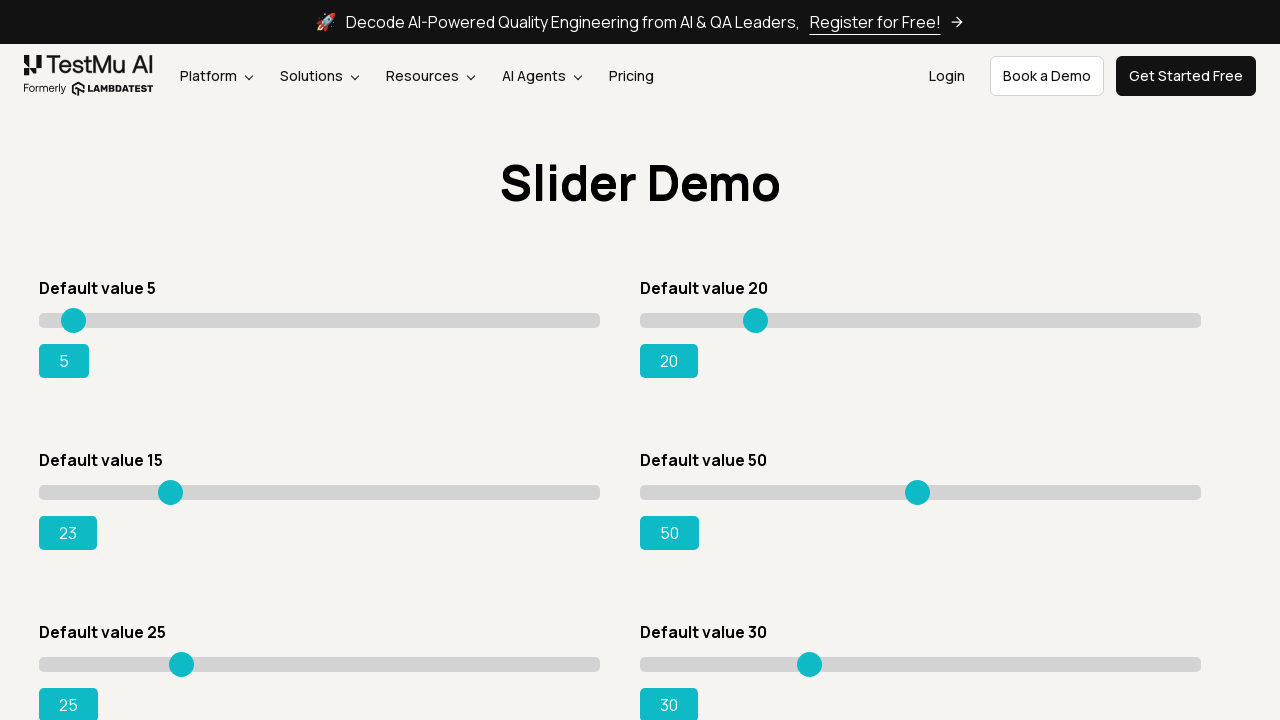

Updated range value: 23
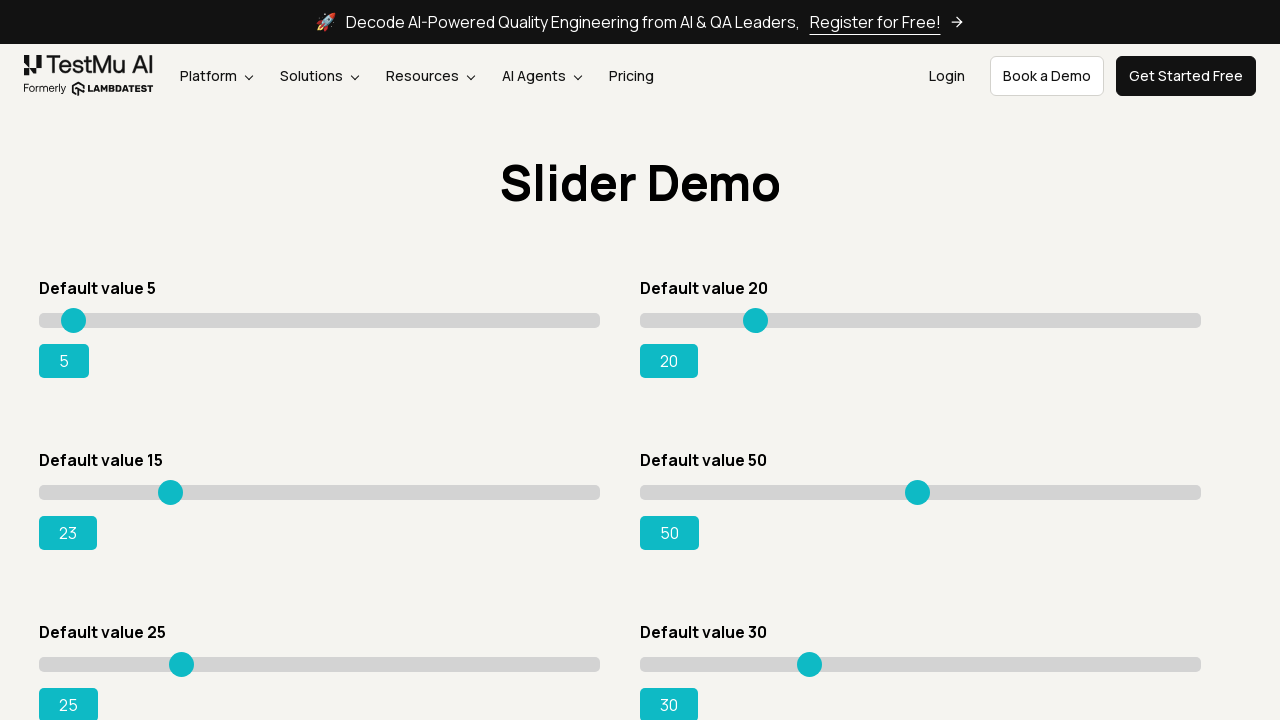

Pressed ArrowRight to move slider on div.sp__range input[value='15']
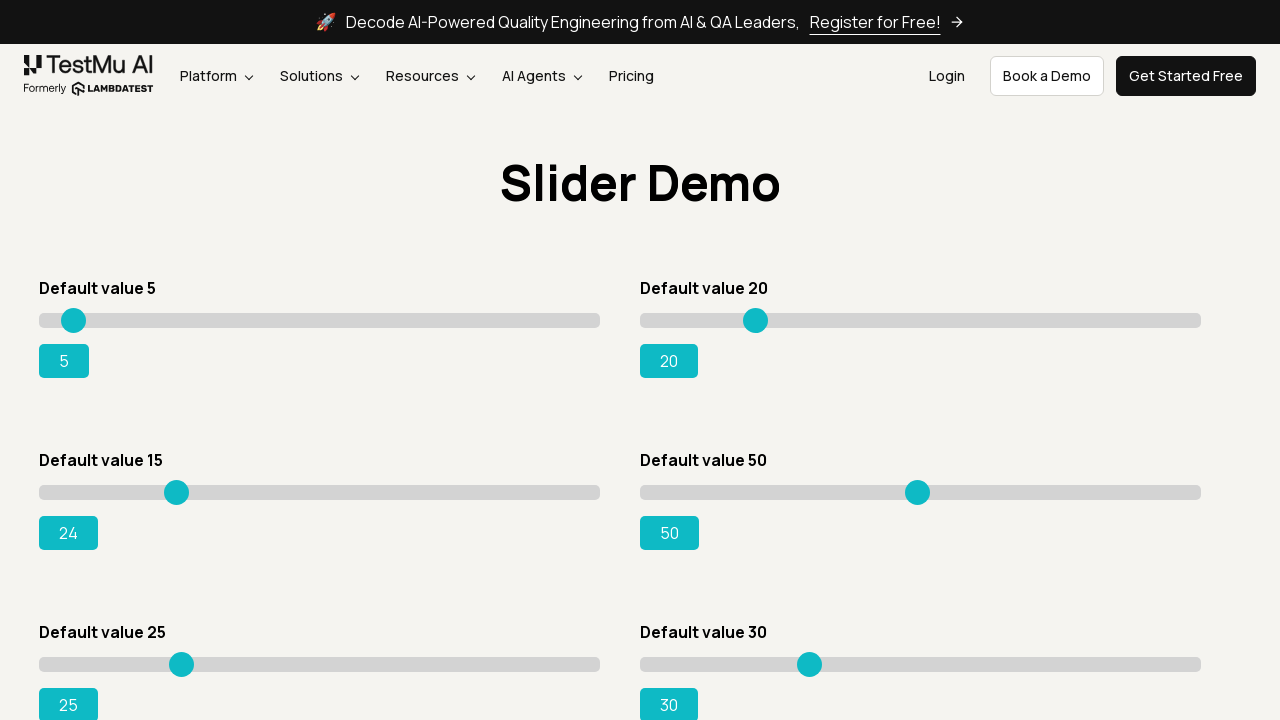

Updated range value: 24
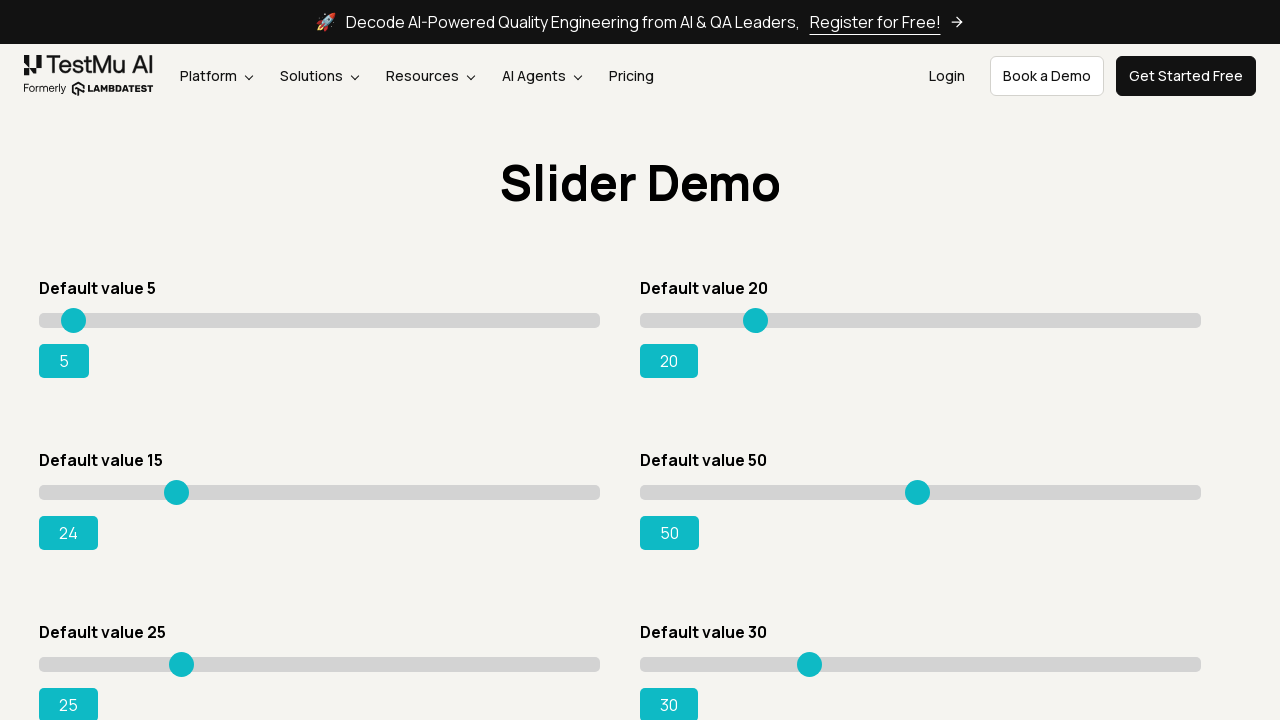

Pressed ArrowRight to move slider on div.sp__range input[value='15']
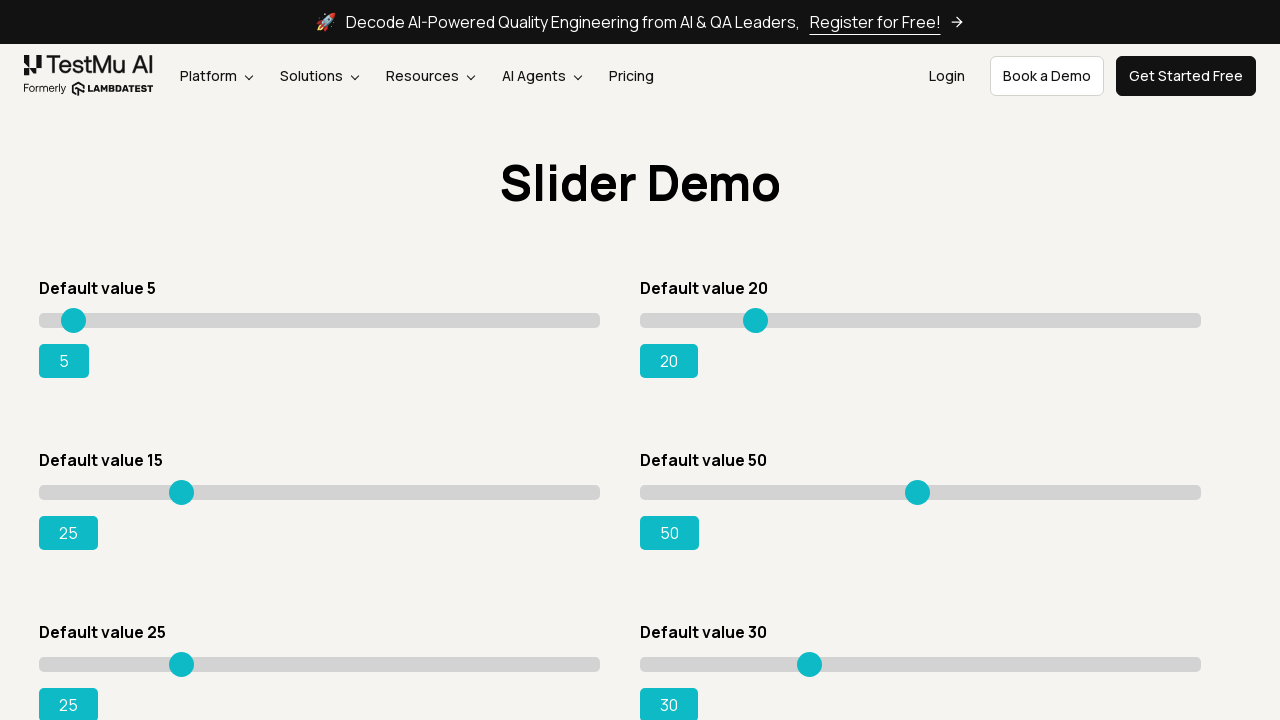

Updated range value: 25
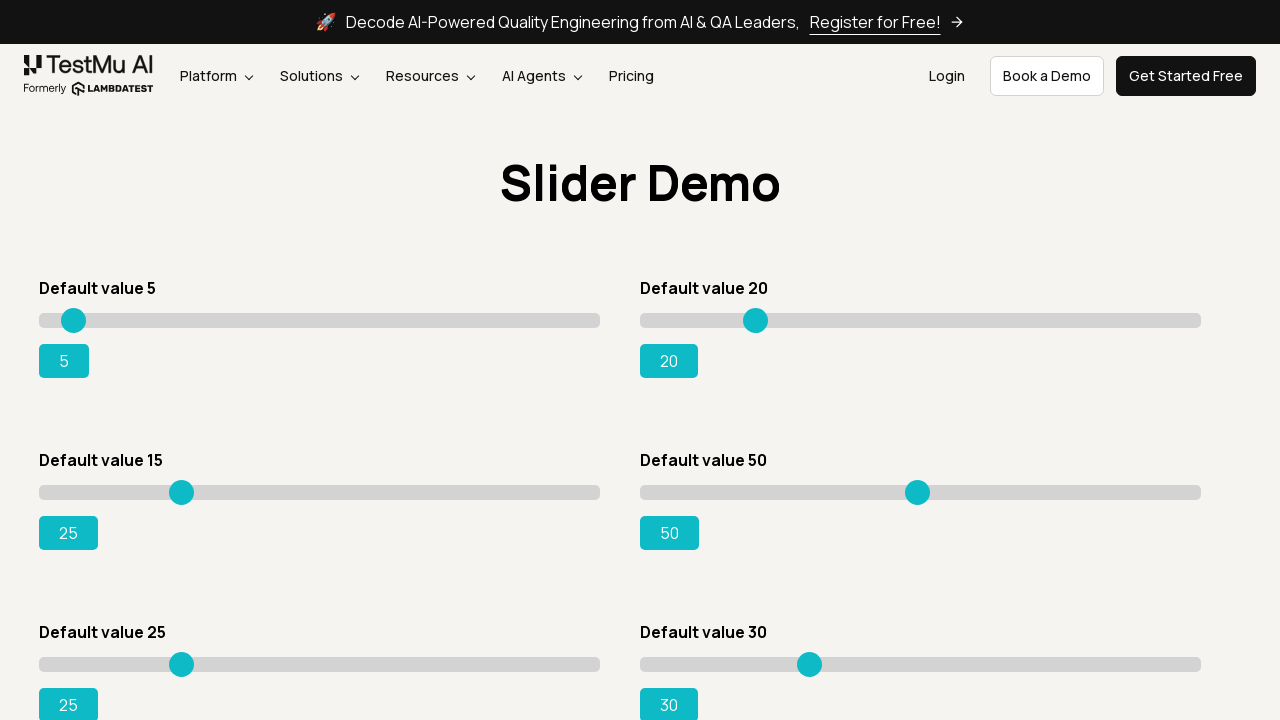

Pressed ArrowRight to move slider on div.sp__range input[value='15']
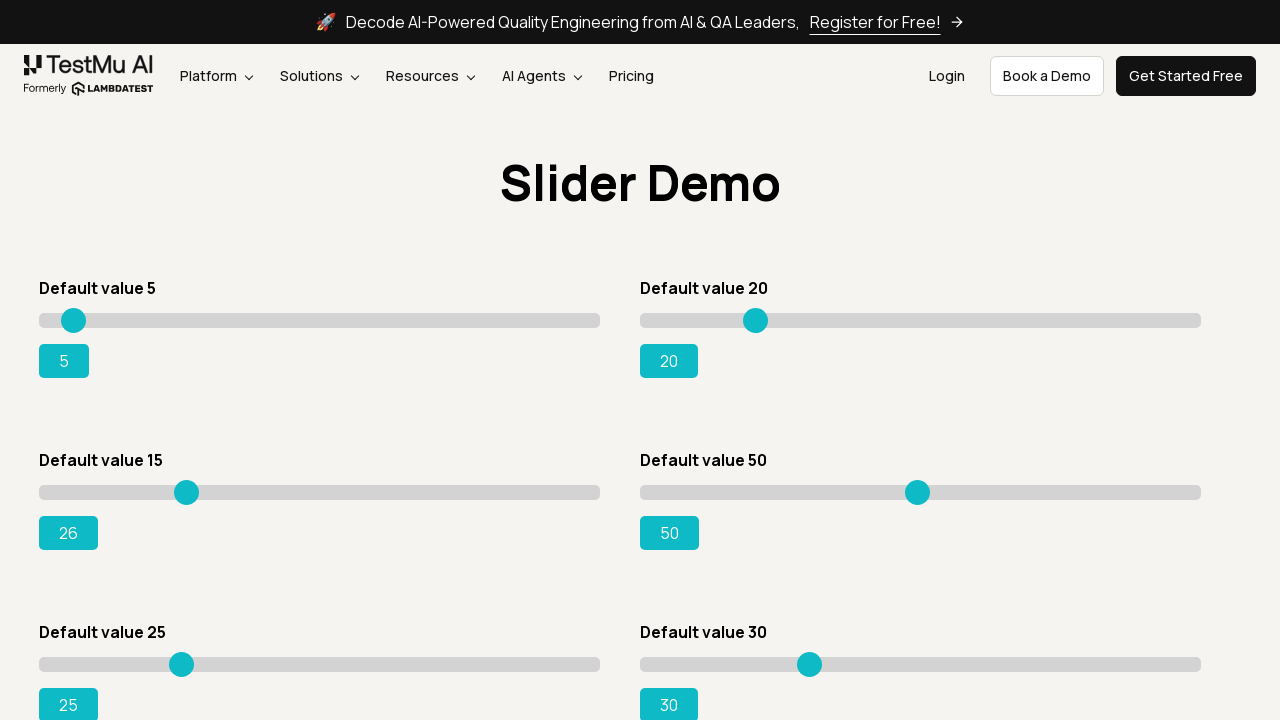

Updated range value: 26
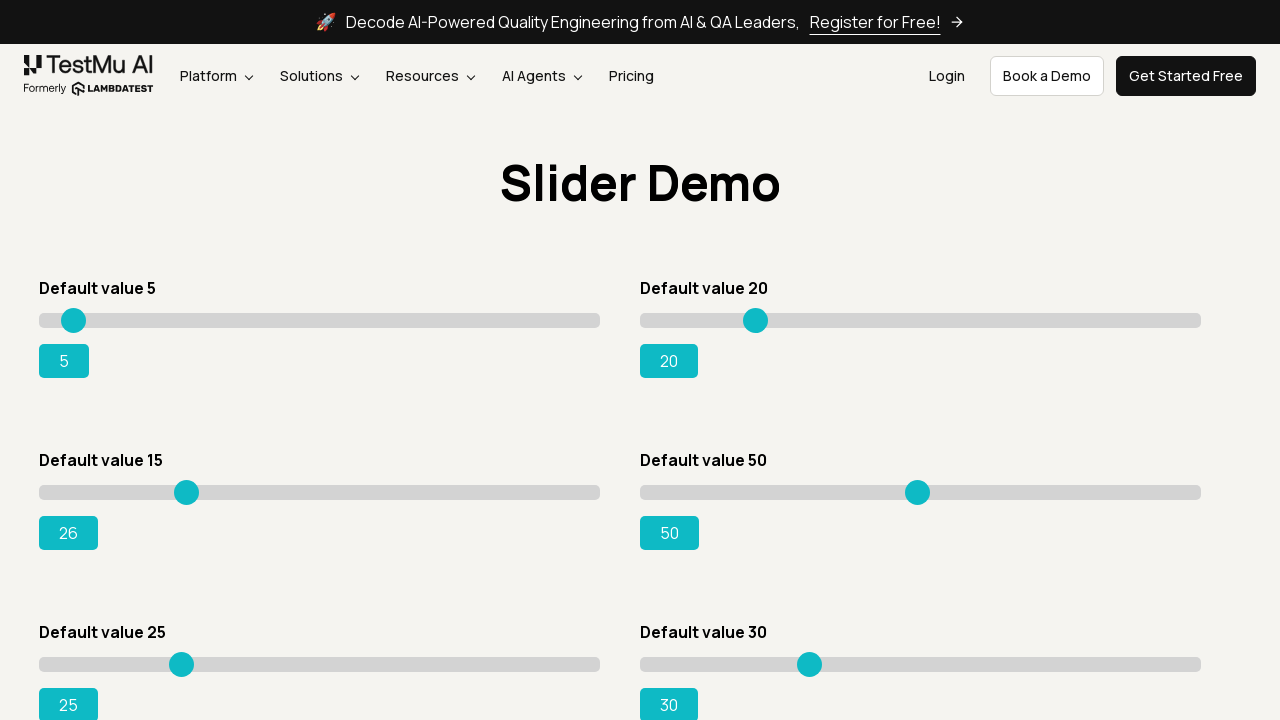

Pressed ArrowRight to move slider on div.sp__range input[value='15']
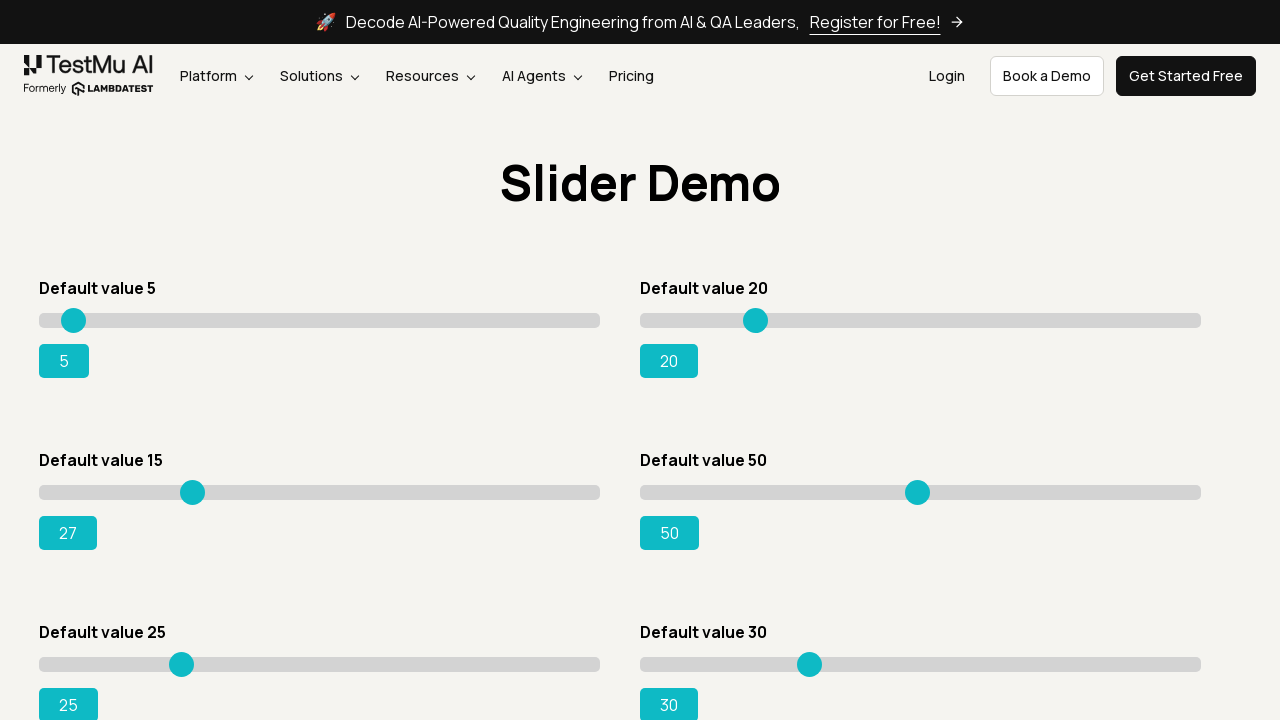

Updated range value: 27
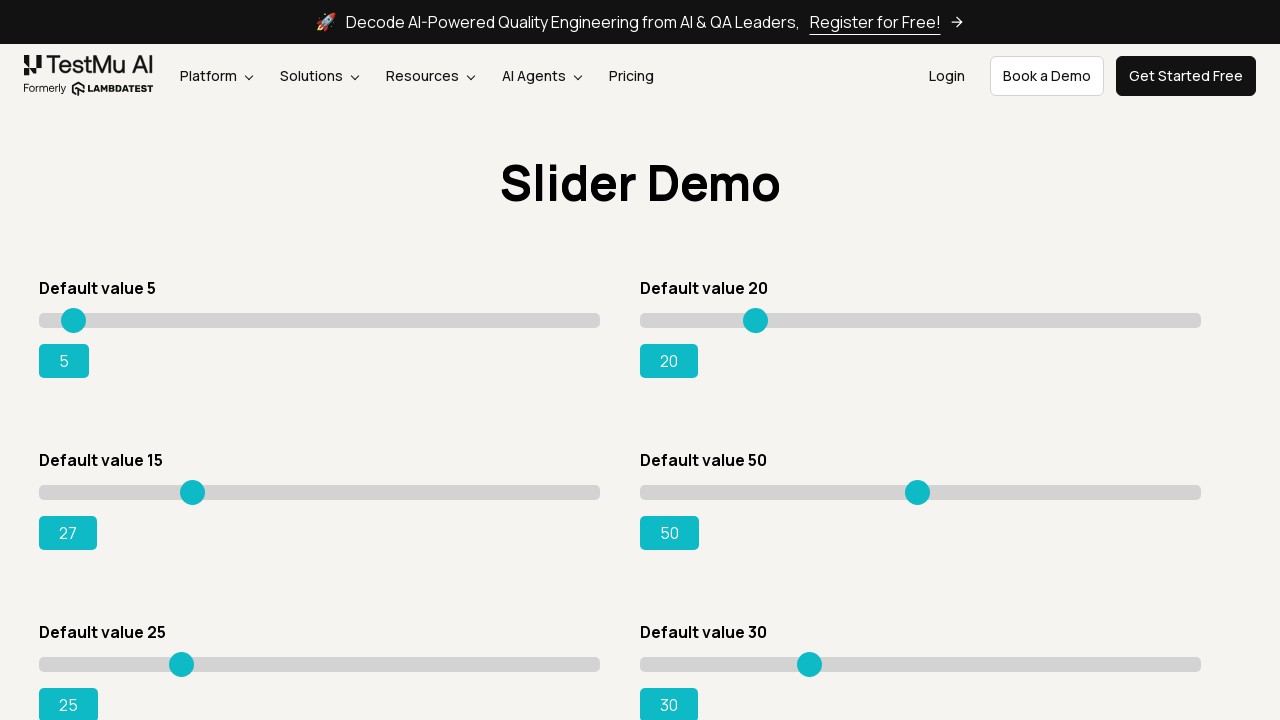

Pressed ArrowRight to move slider on div.sp__range input[value='15']
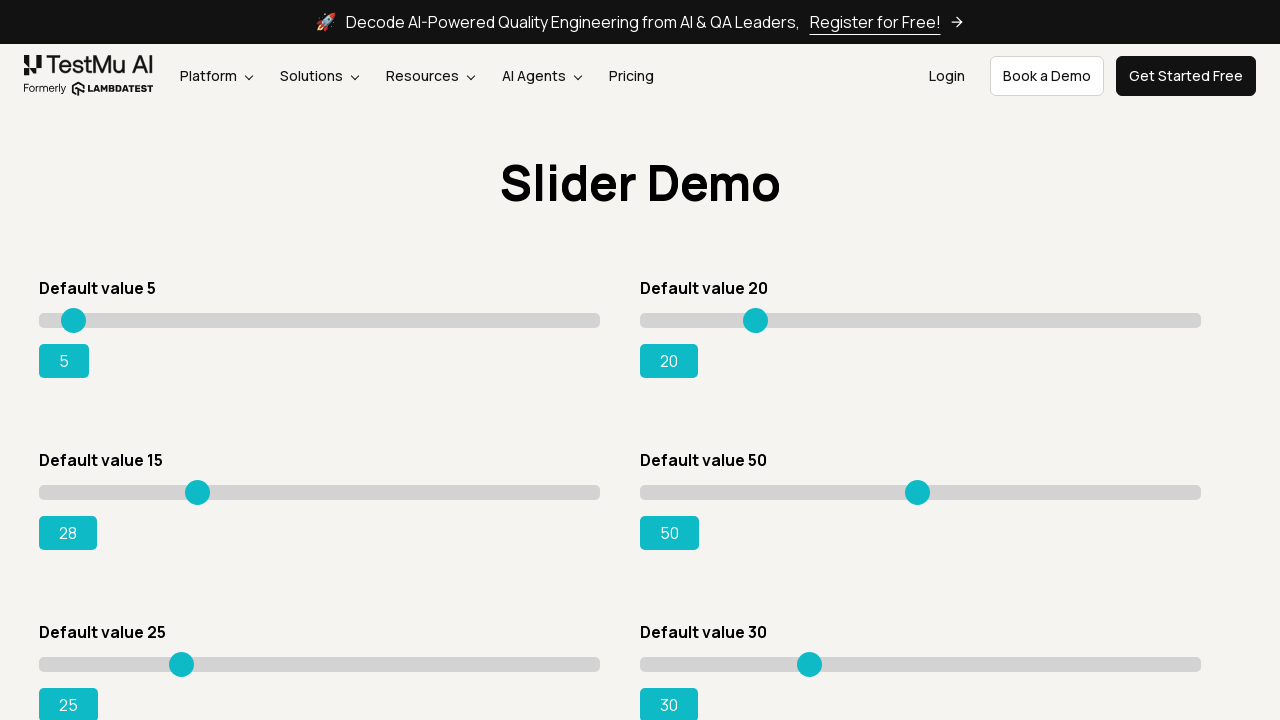

Updated range value: 28
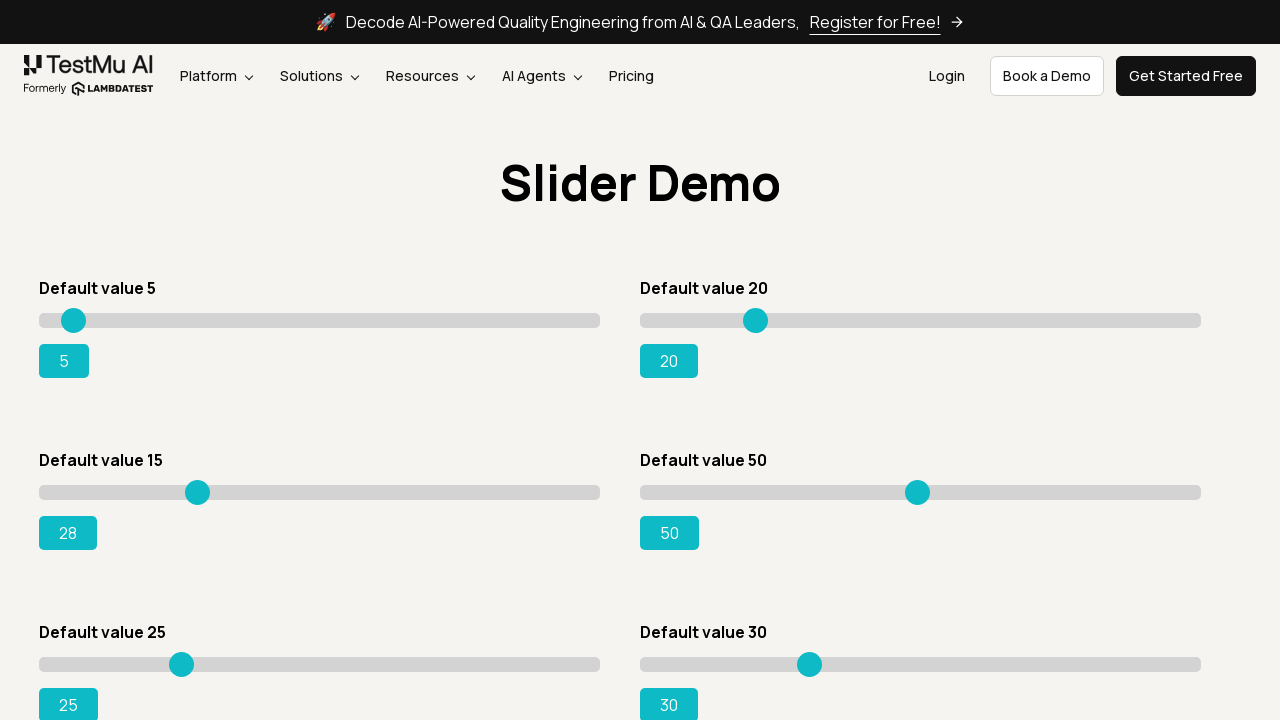

Pressed ArrowRight to move slider on div.sp__range input[value='15']
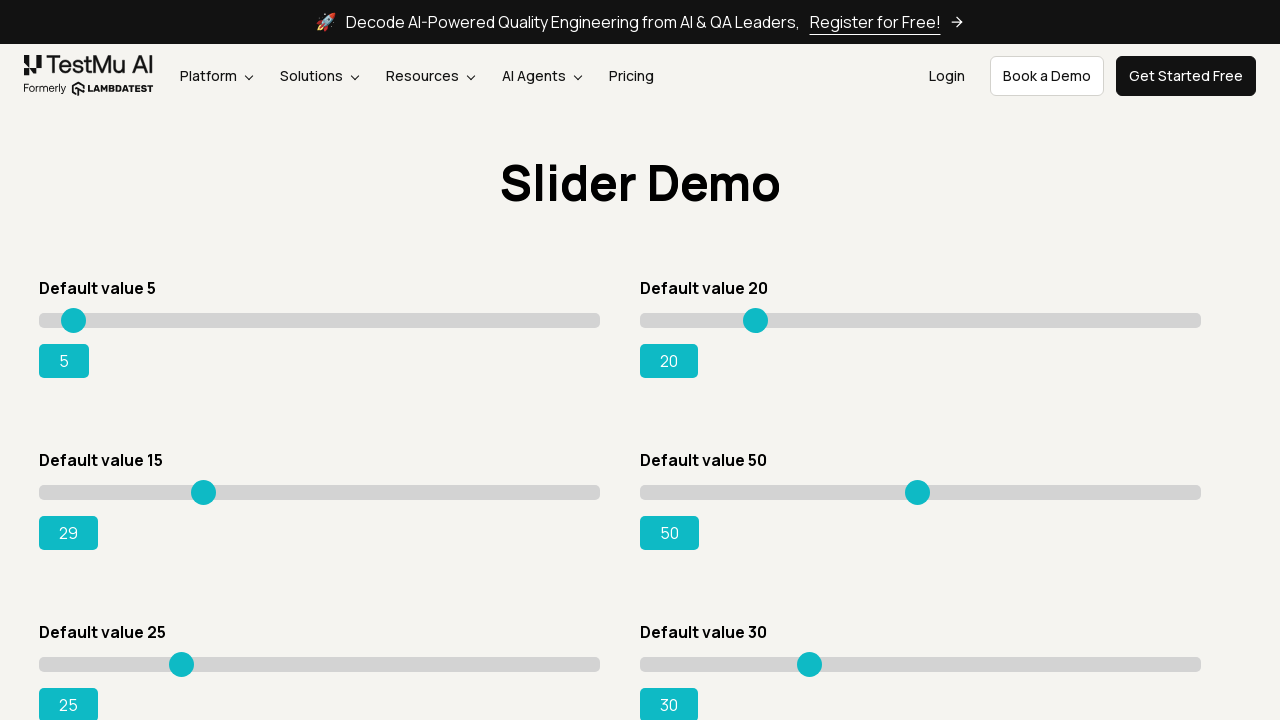

Updated range value: 29
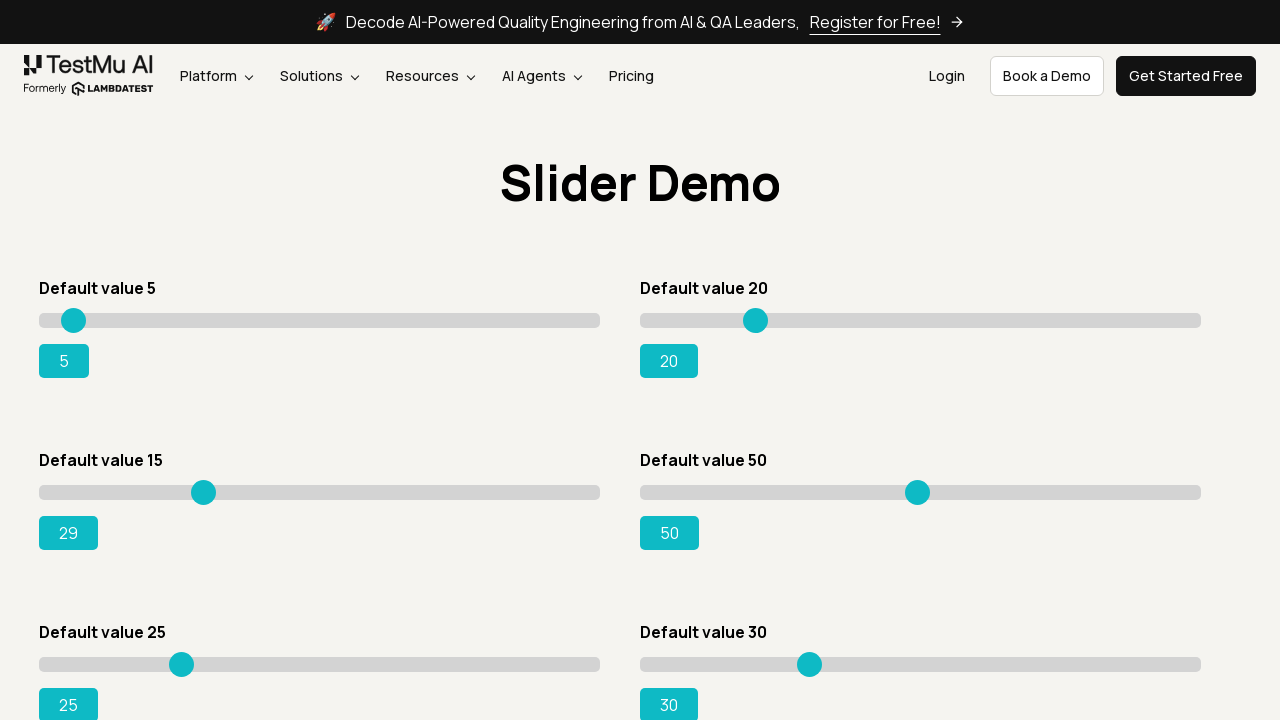

Pressed ArrowRight to move slider on div.sp__range input[value='15']
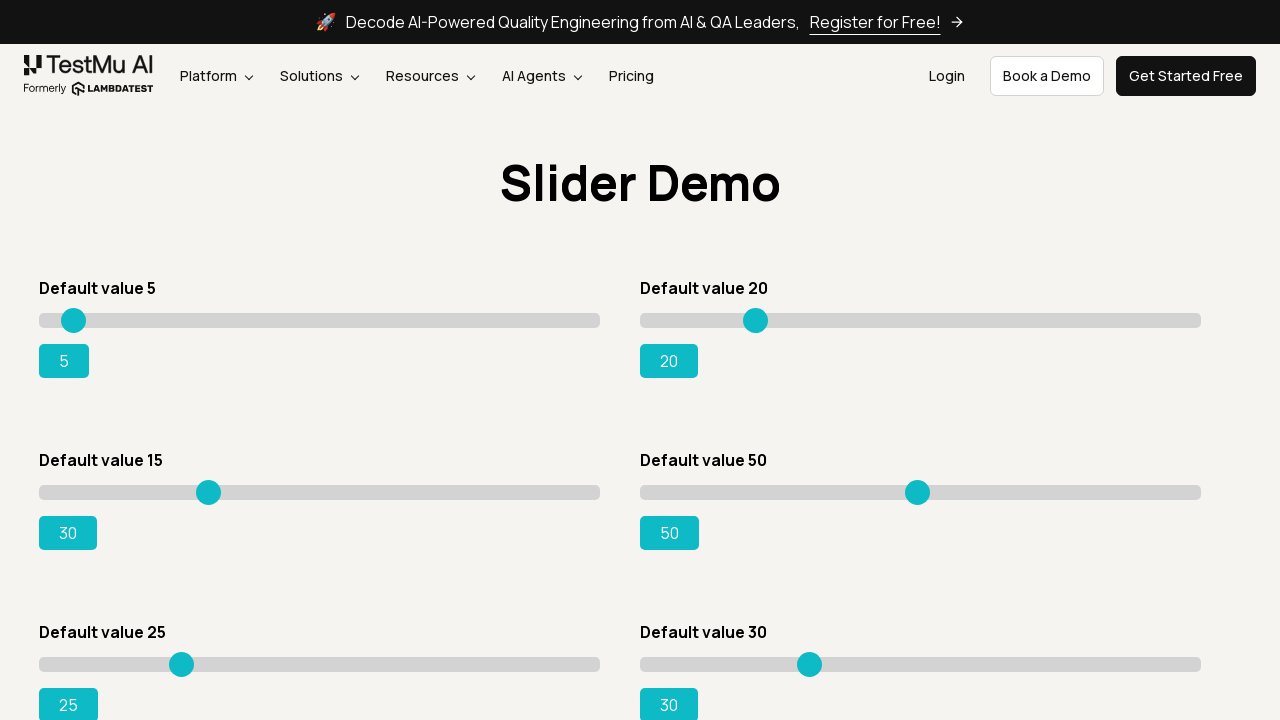

Updated range value: 30
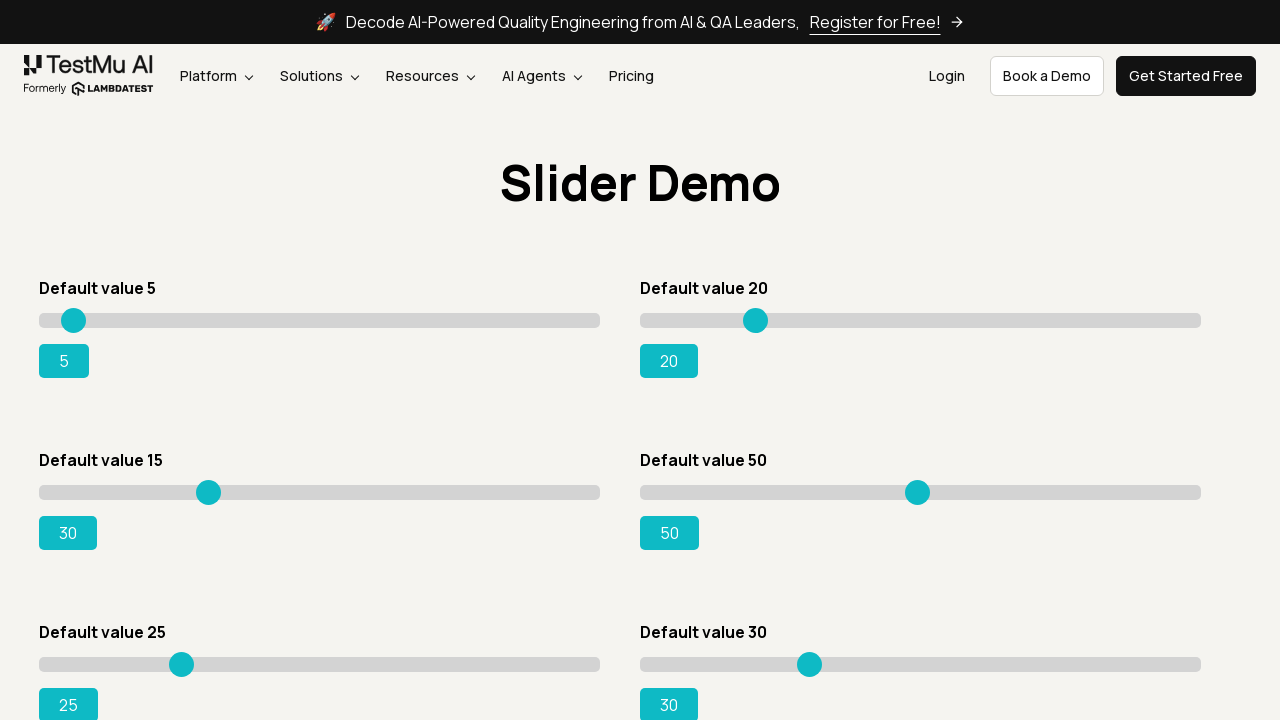

Pressed ArrowRight to move slider on div.sp__range input[value='15']
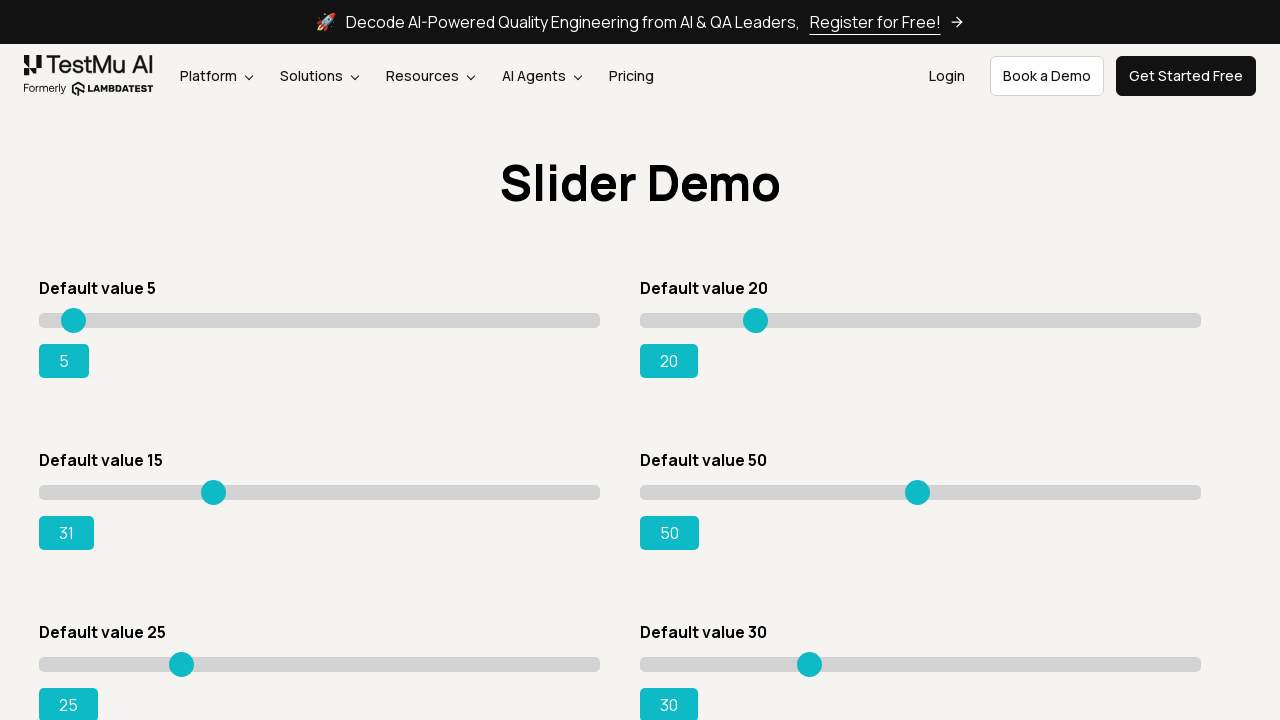

Updated range value: 31
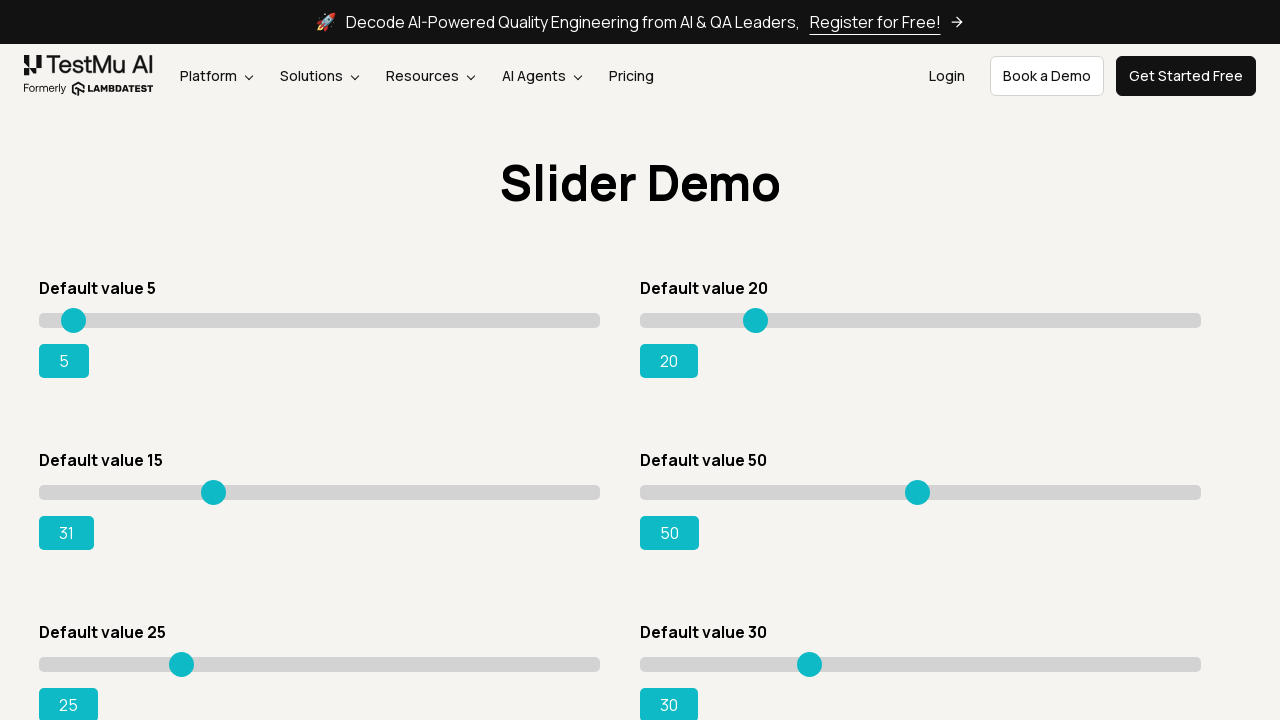

Pressed ArrowRight to move slider on div.sp__range input[value='15']
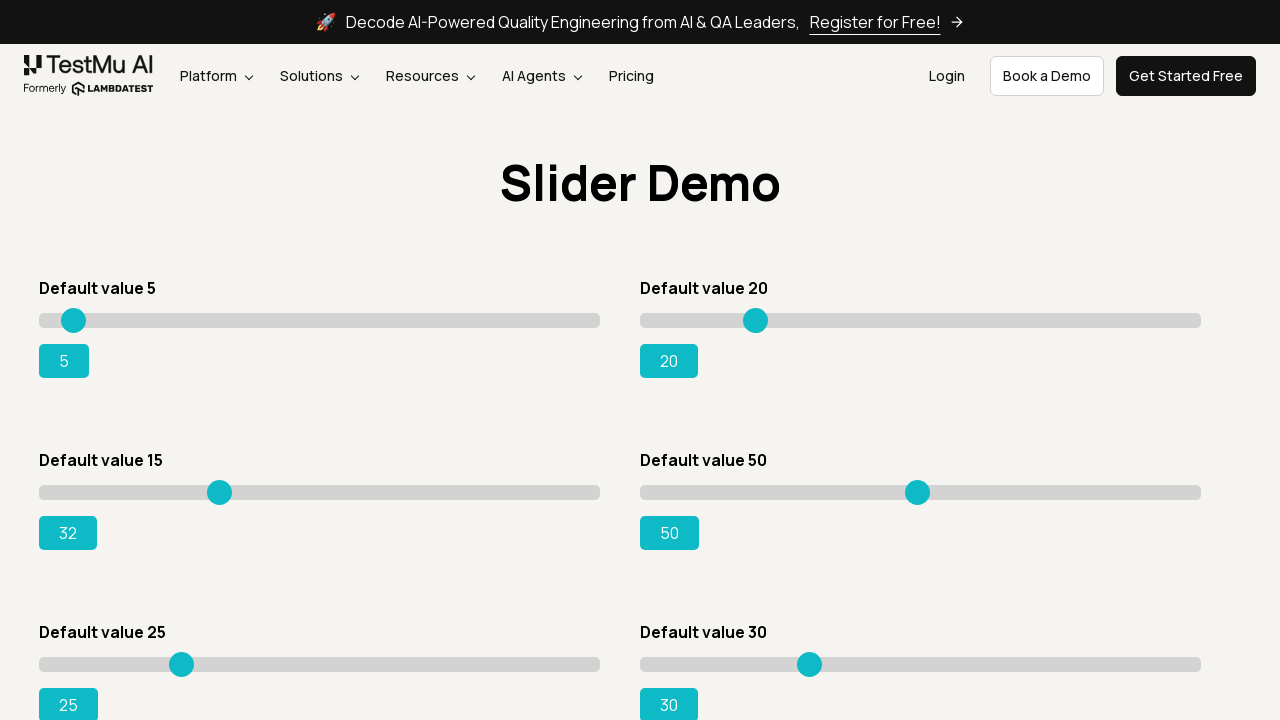

Updated range value: 32
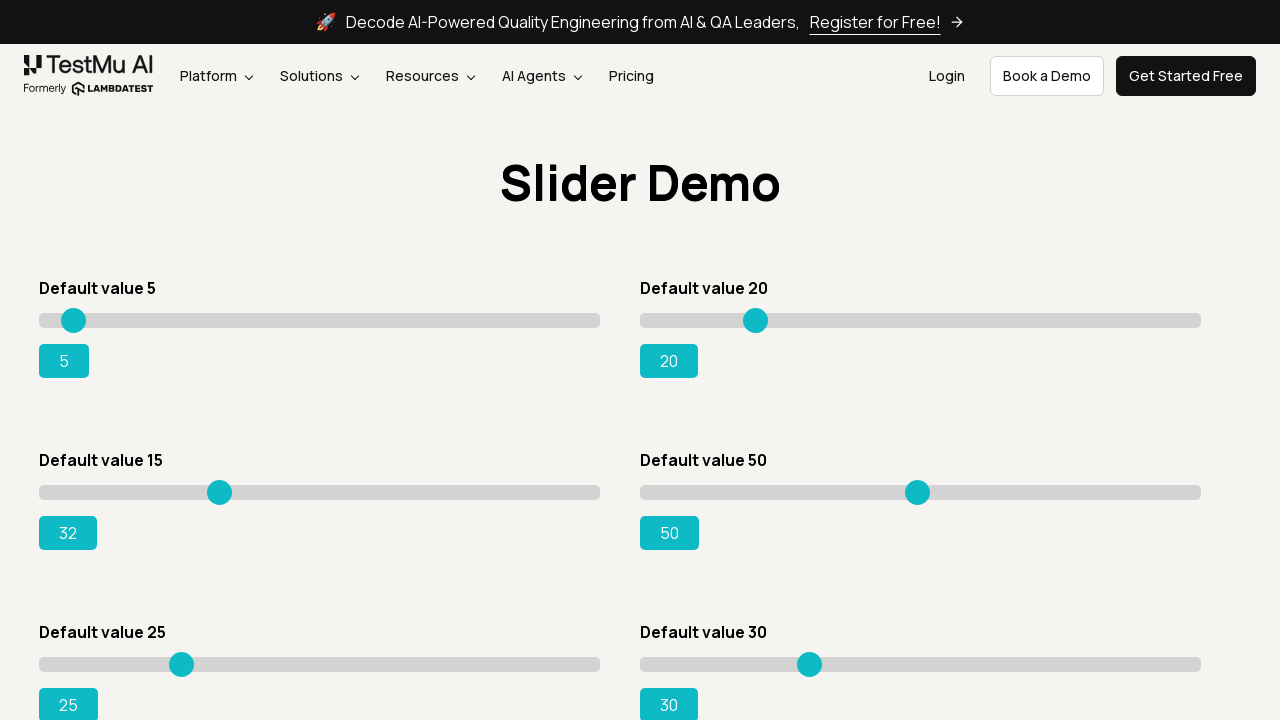

Pressed ArrowRight to move slider on div.sp__range input[value='15']
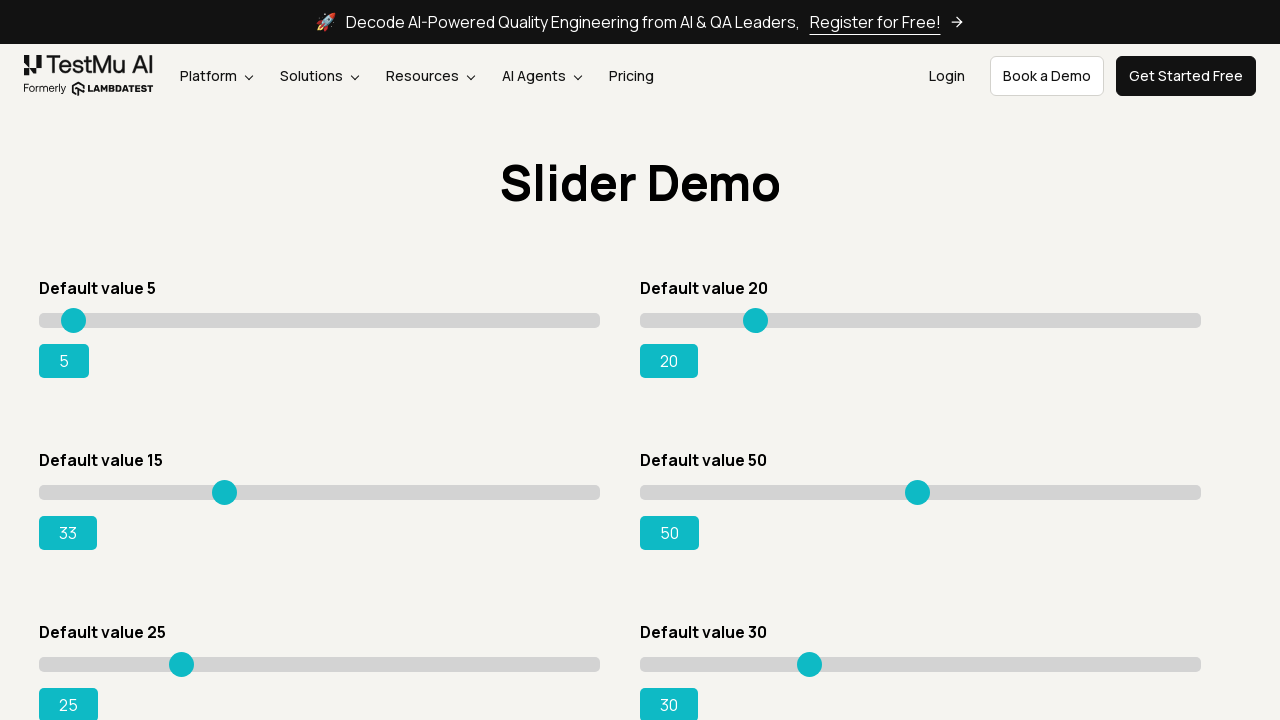

Updated range value: 33
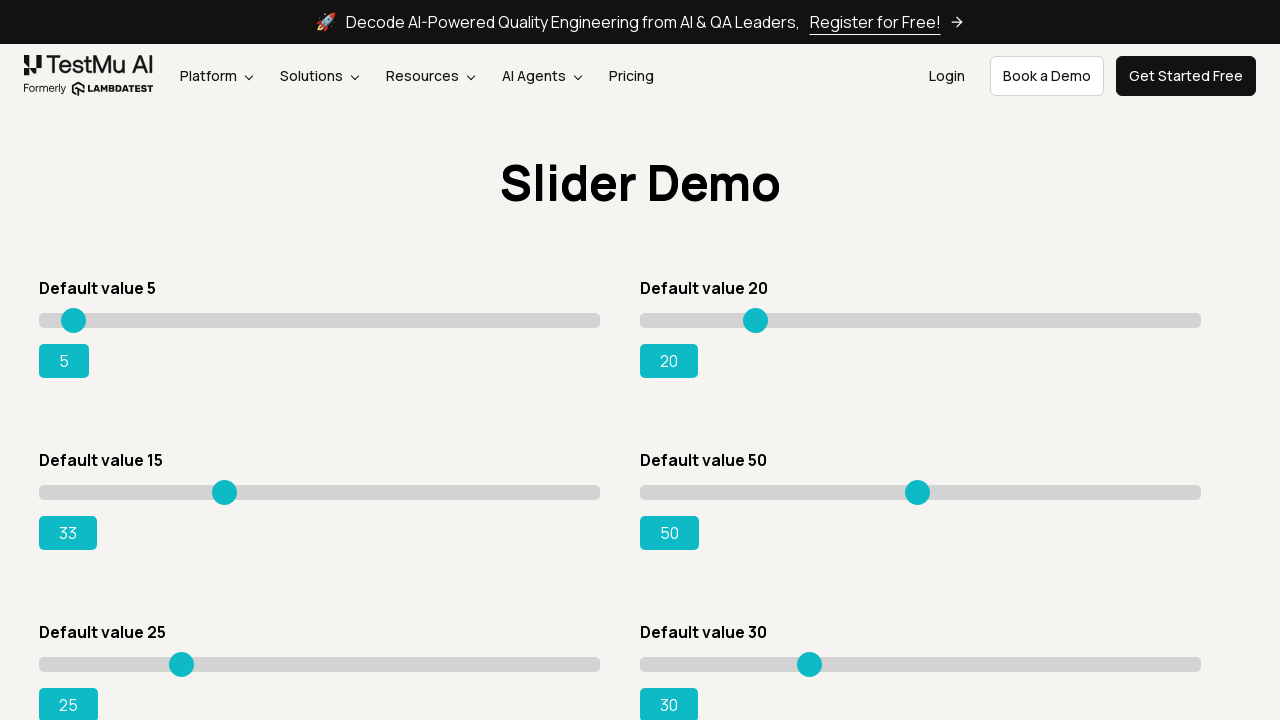

Pressed ArrowRight to move slider on div.sp__range input[value='15']
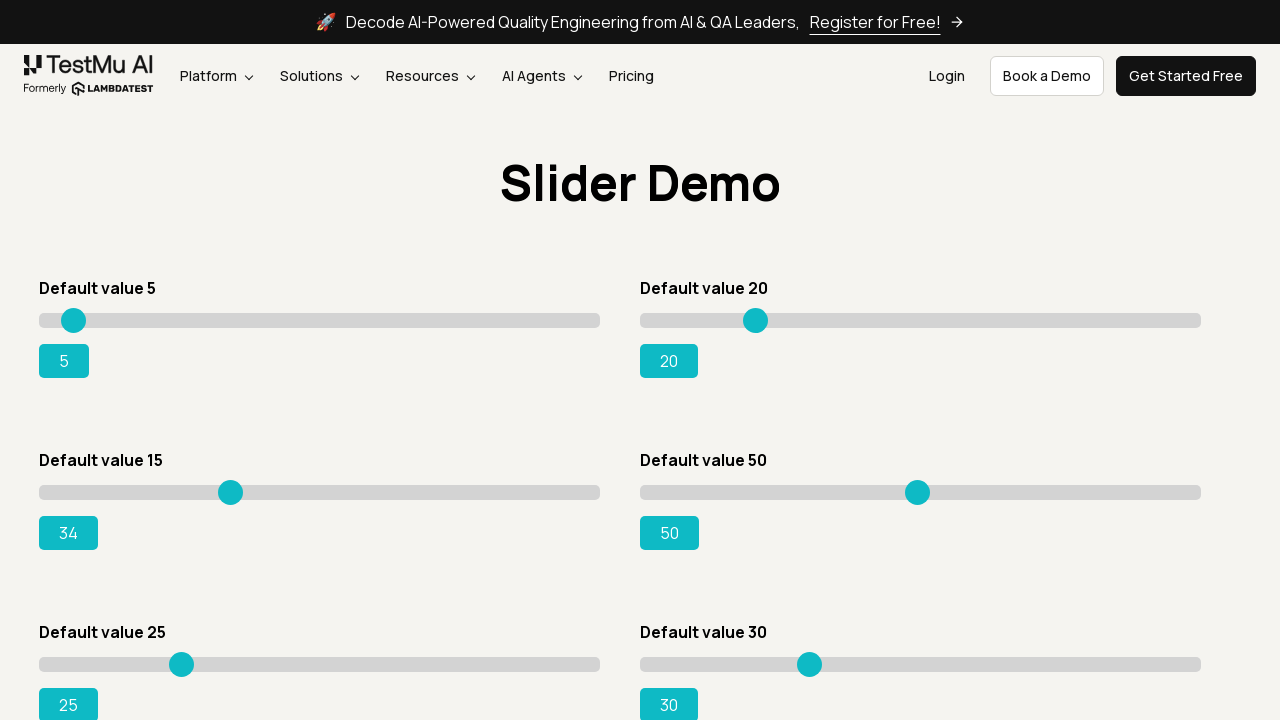

Updated range value: 34
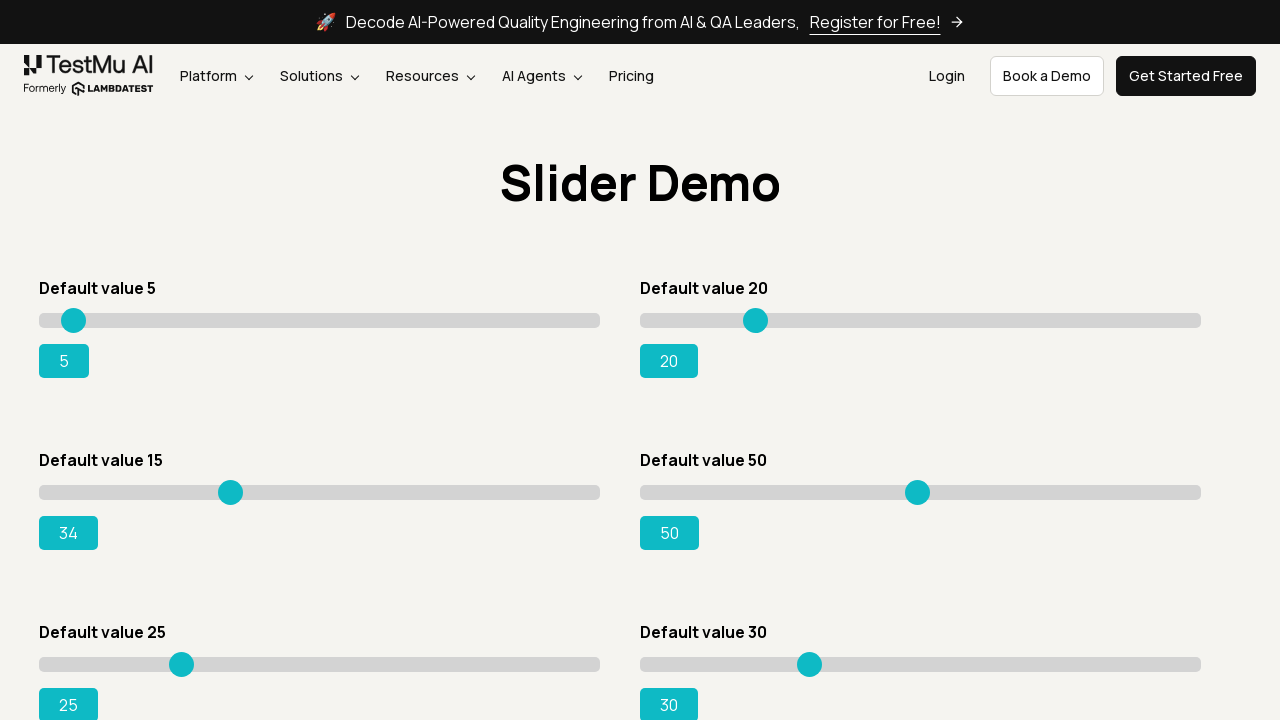

Pressed ArrowRight to move slider on div.sp__range input[value='15']
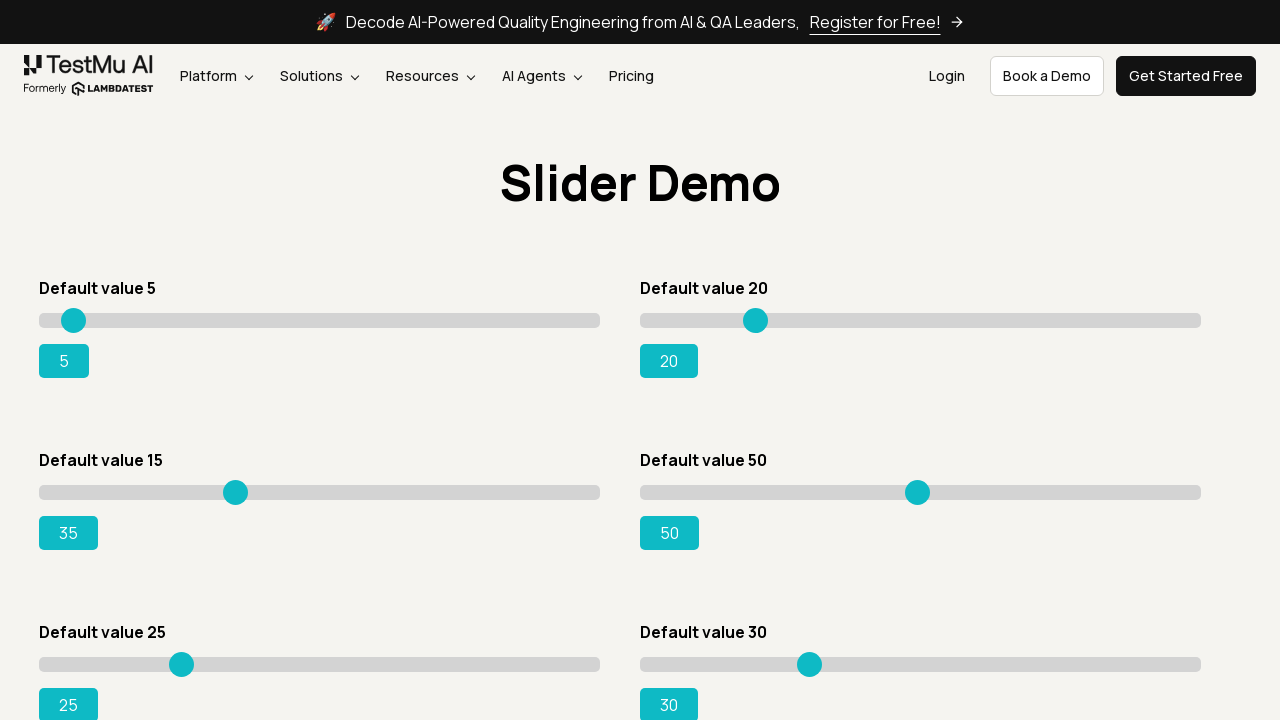

Updated range value: 35
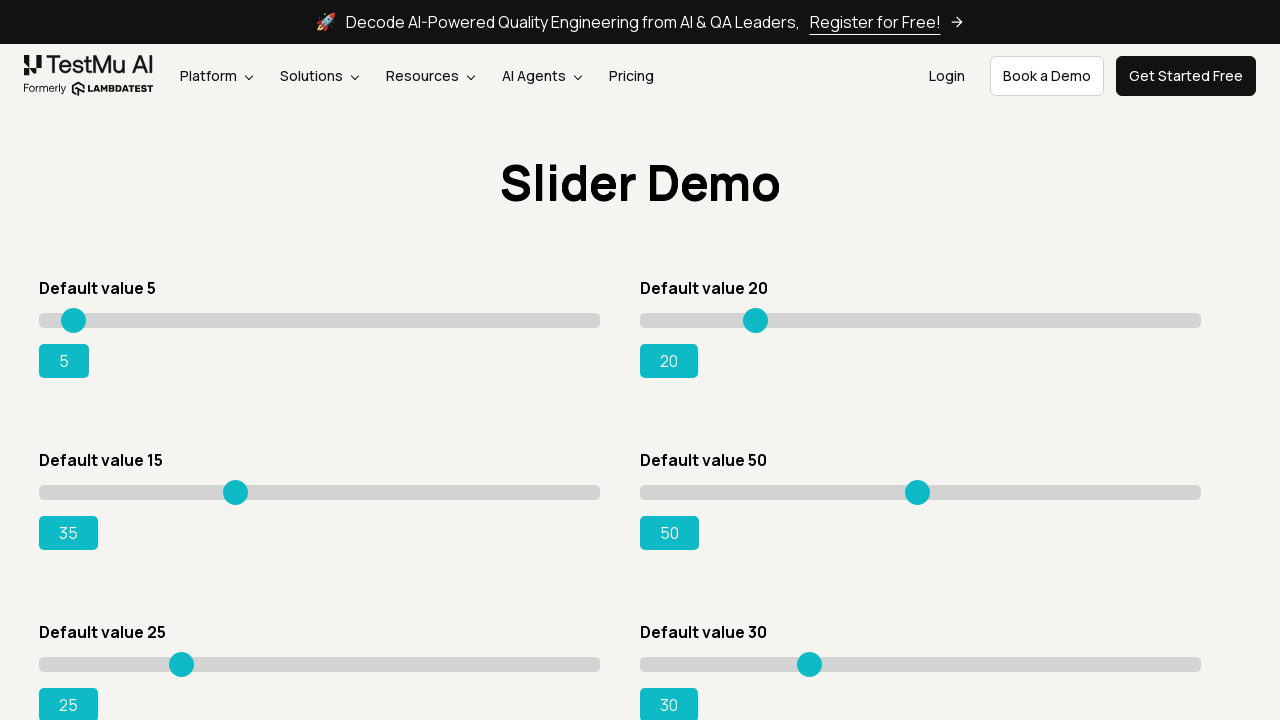

Pressed ArrowRight to move slider on div.sp__range input[value='15']
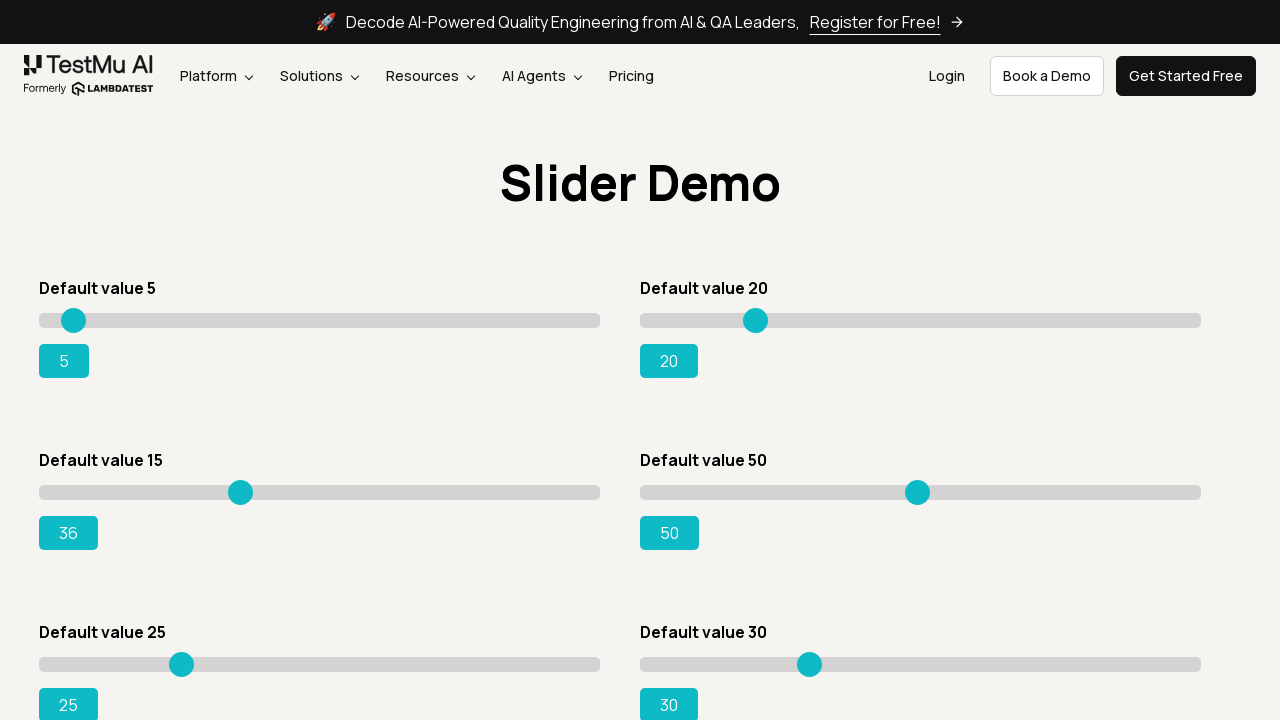

Updated range value: 36
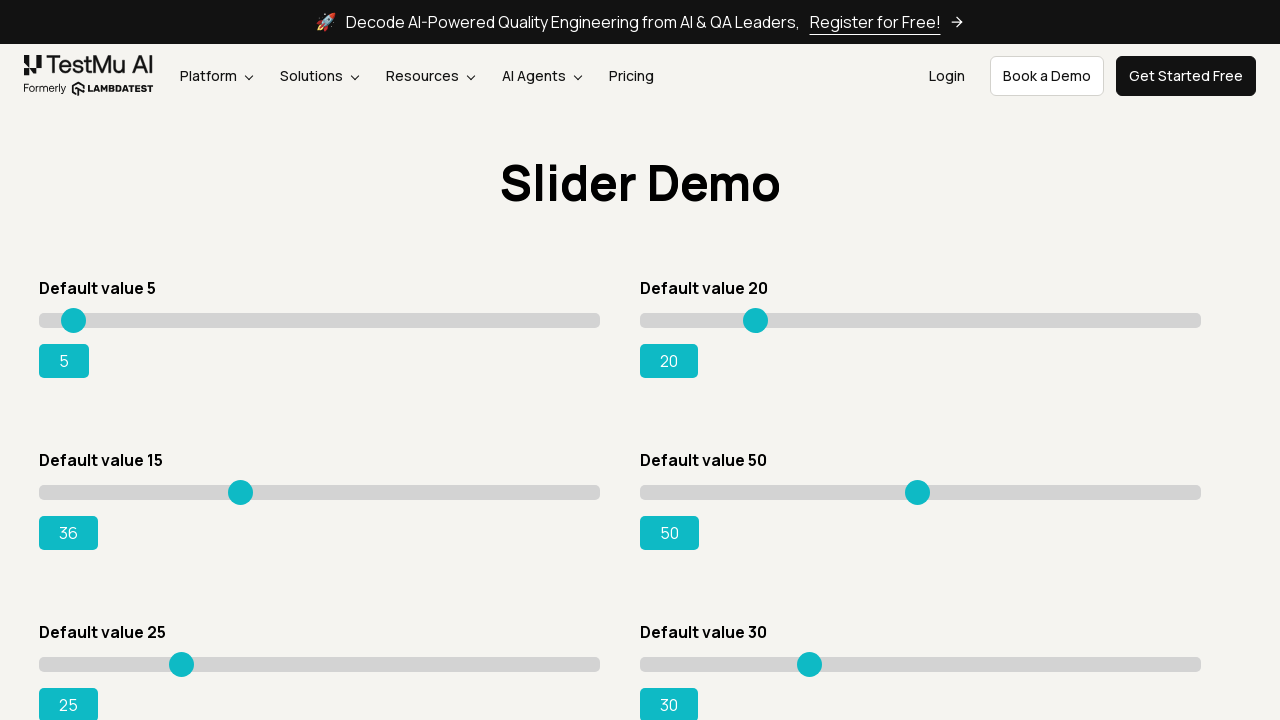

Pressed ArrowRight to move slider on div.sp__range input[value='15']
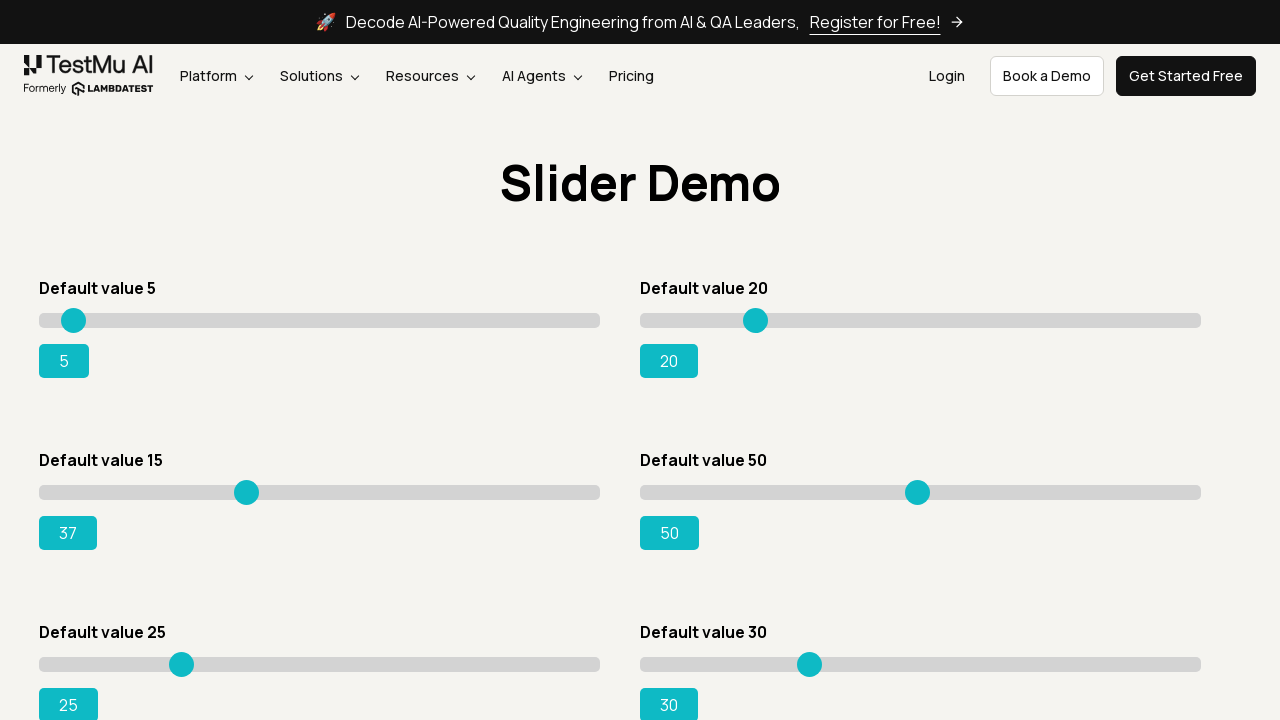

Updated range value: 37
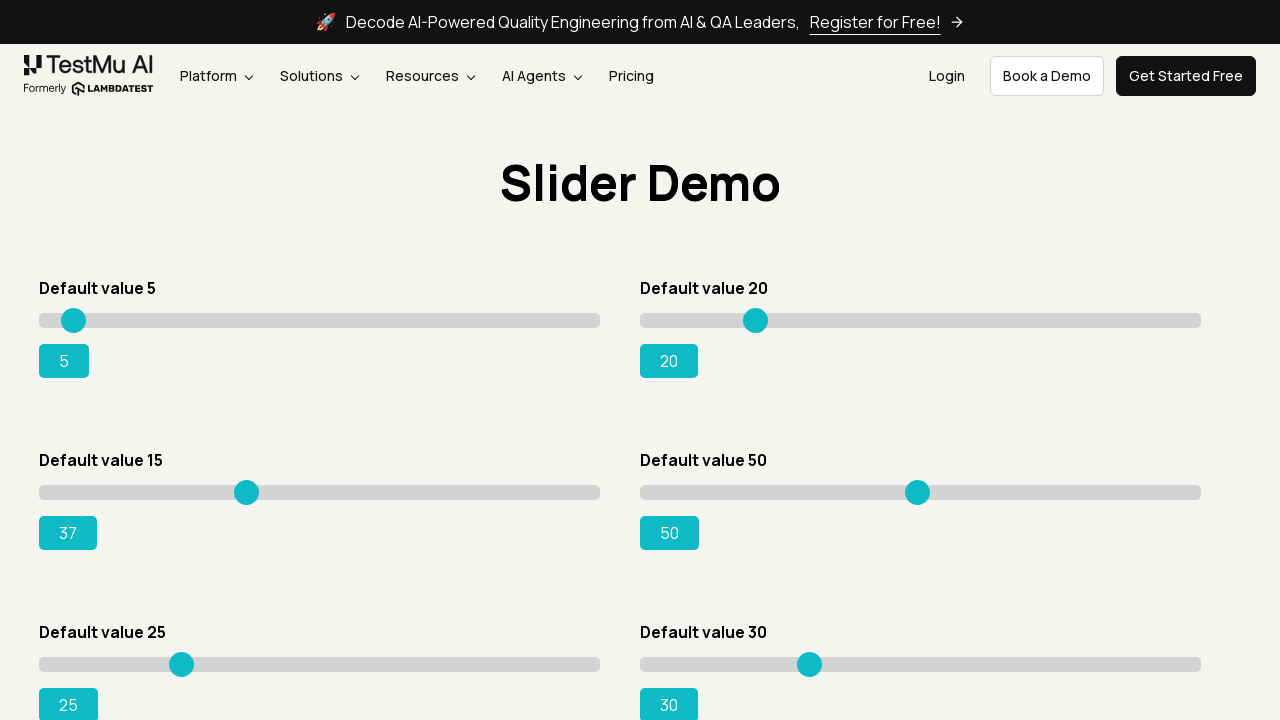

Pressed ArrowRight to move slider on div.sp__range input[value='15']
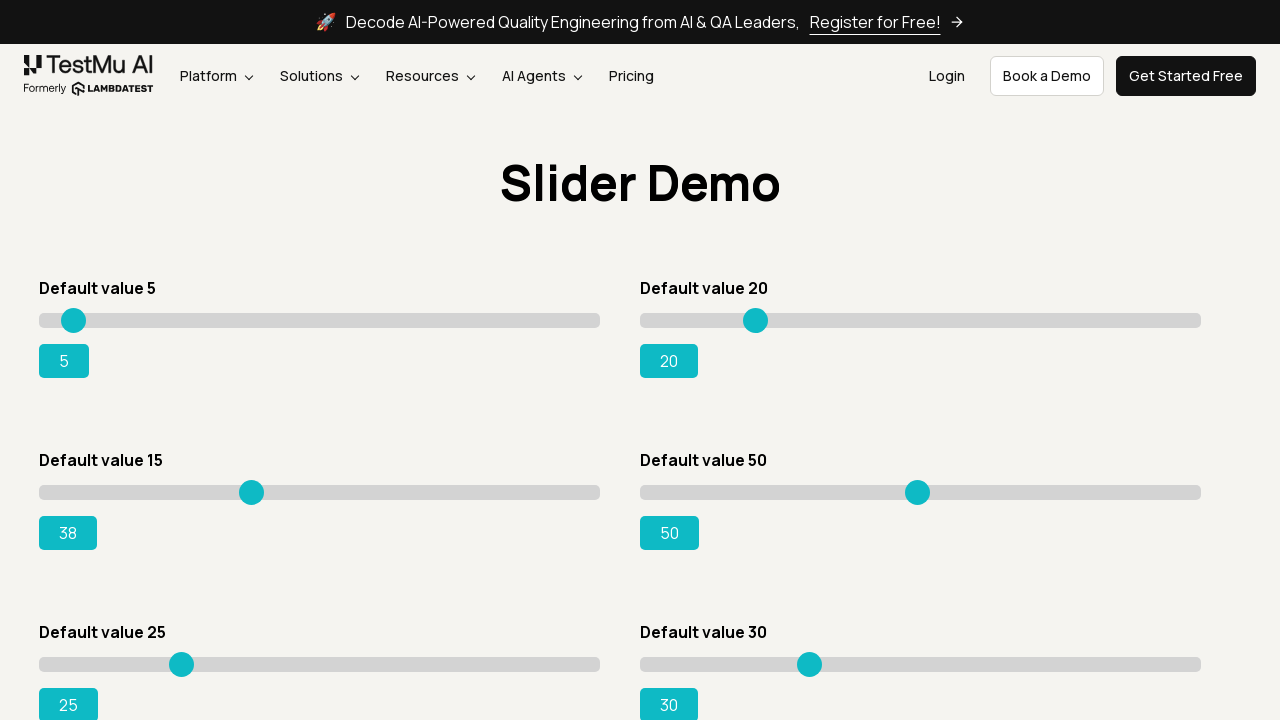

Updated range value: 38
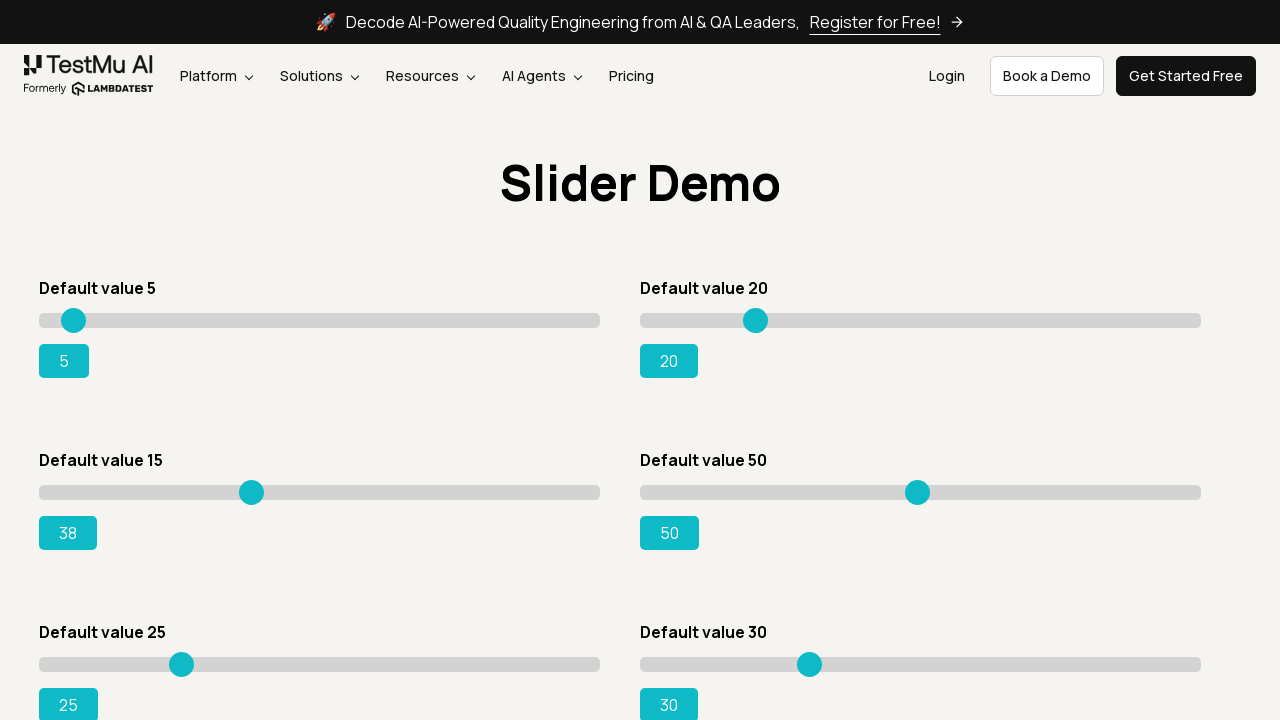

Pressed ArrowRight to move slider on div.sp__range input[value='15']
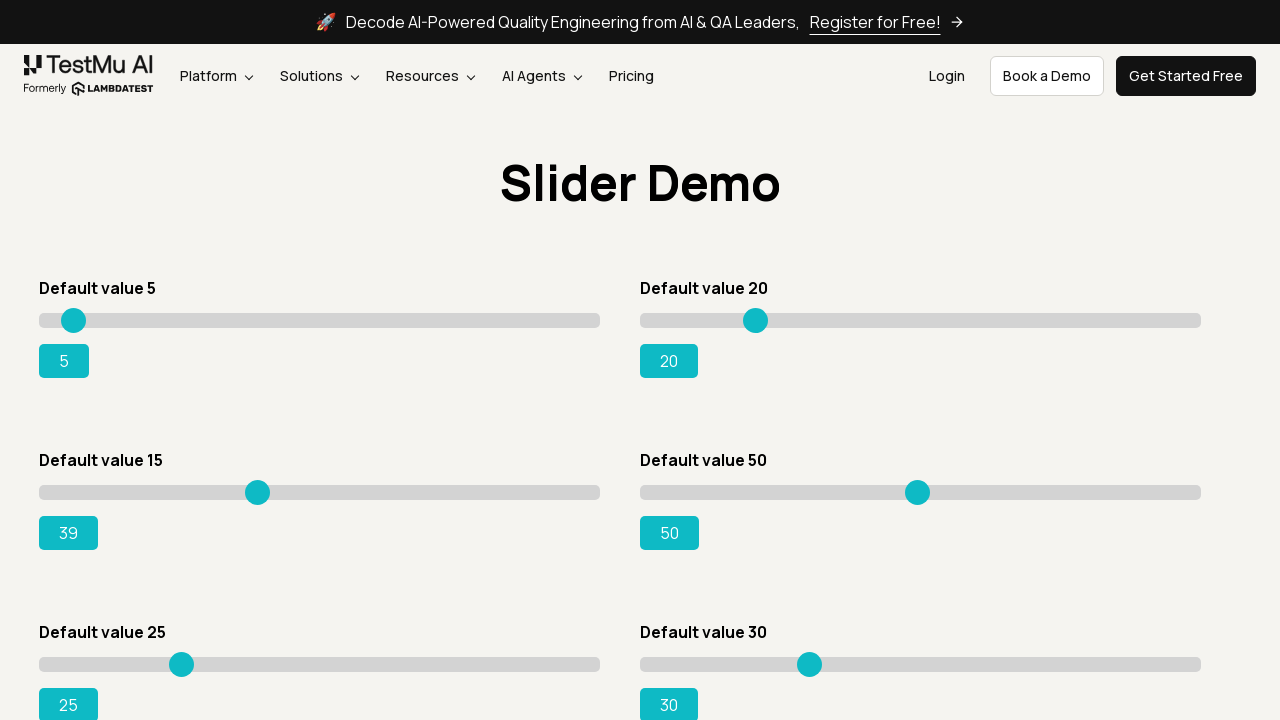

Updated range value: 39
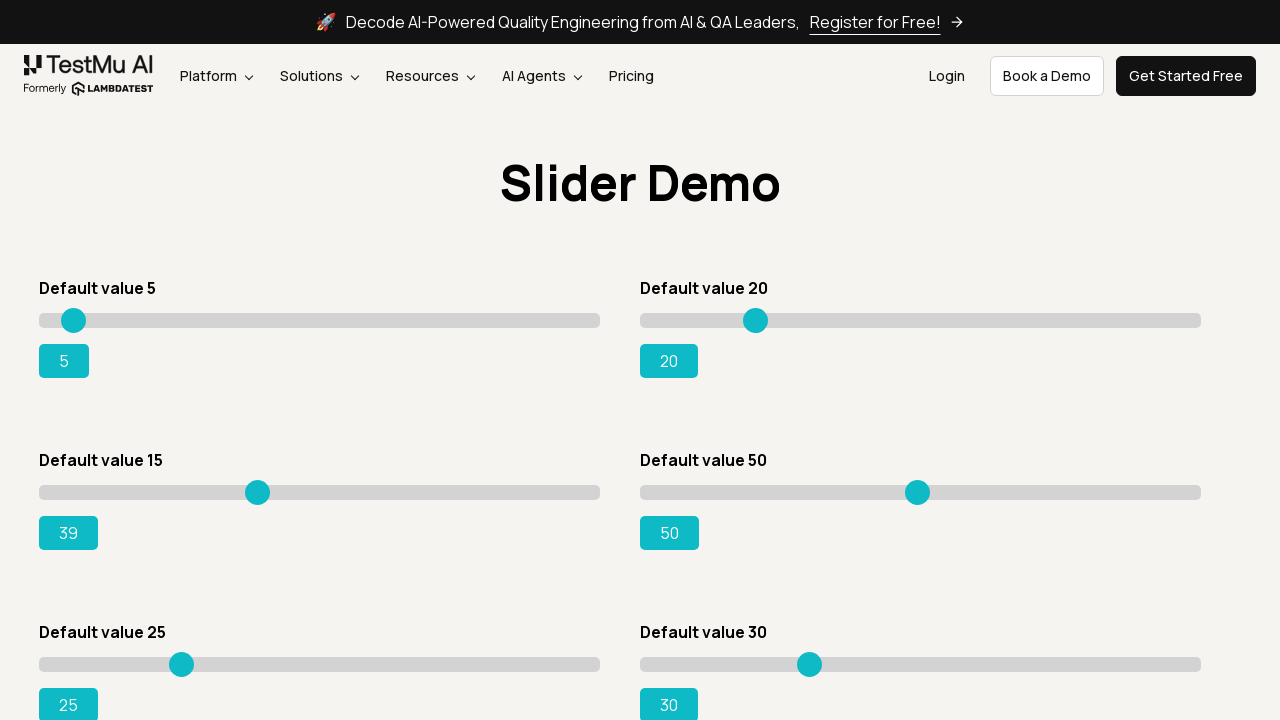

Pressed ArrowRight to move slider on div.sp__range input[value='15']
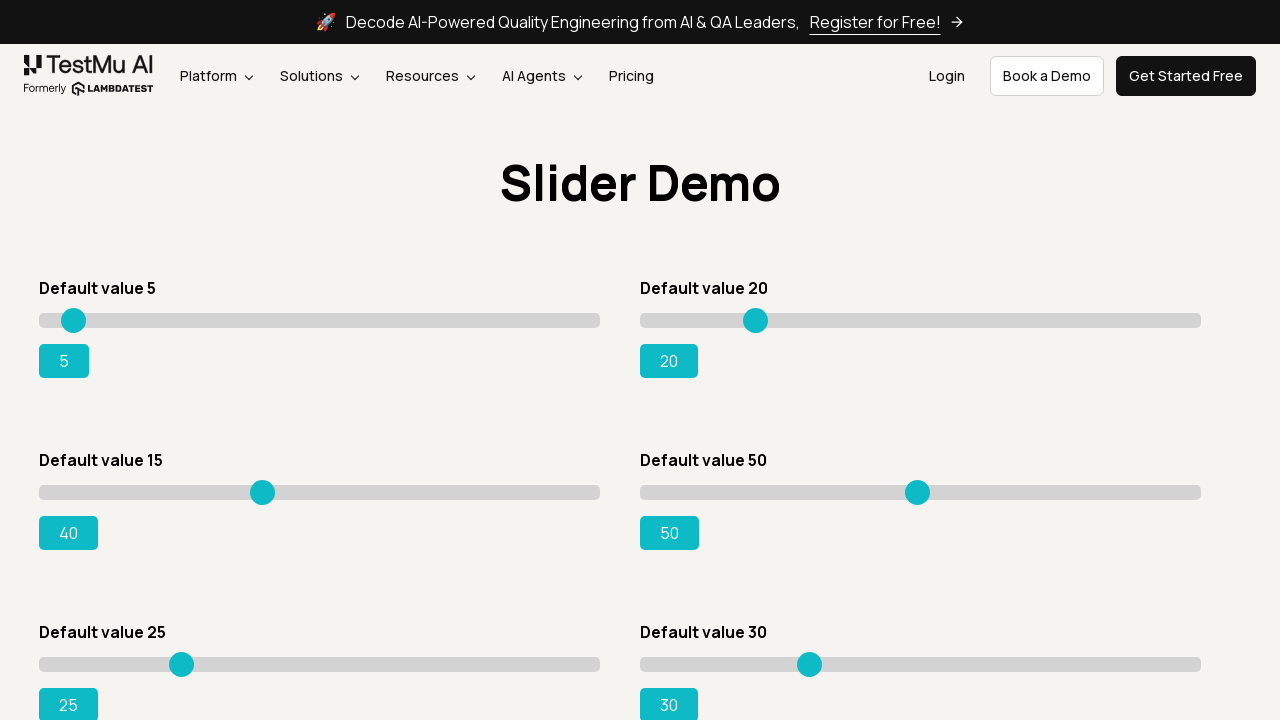

Updated range value: 40
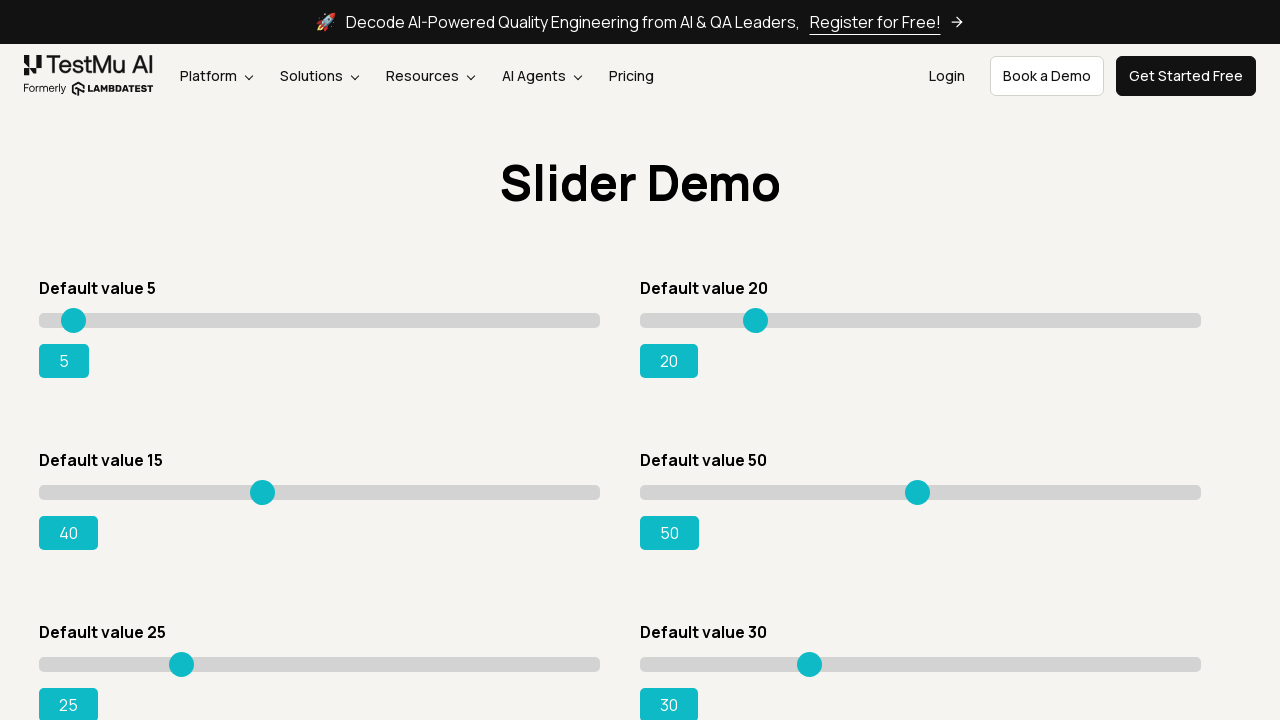

Pressed ArrowRight to move slider on div.sp__range input[value='15']
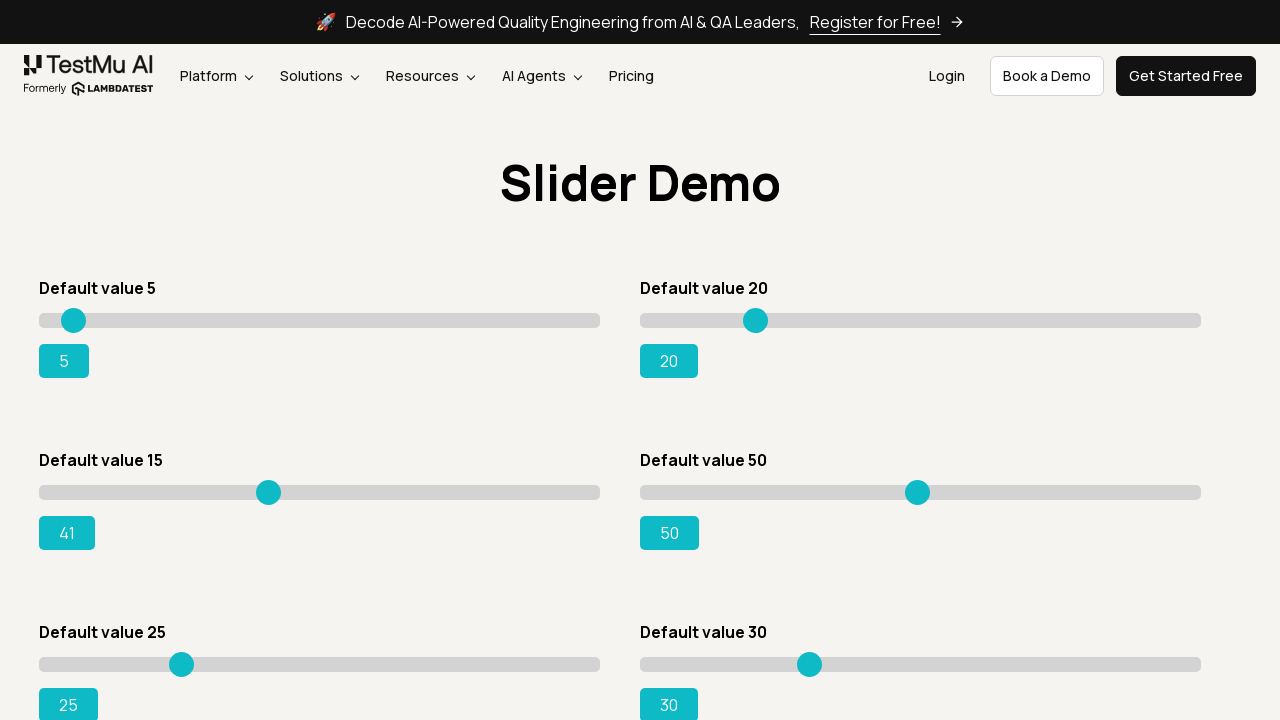

Updated range value: 41
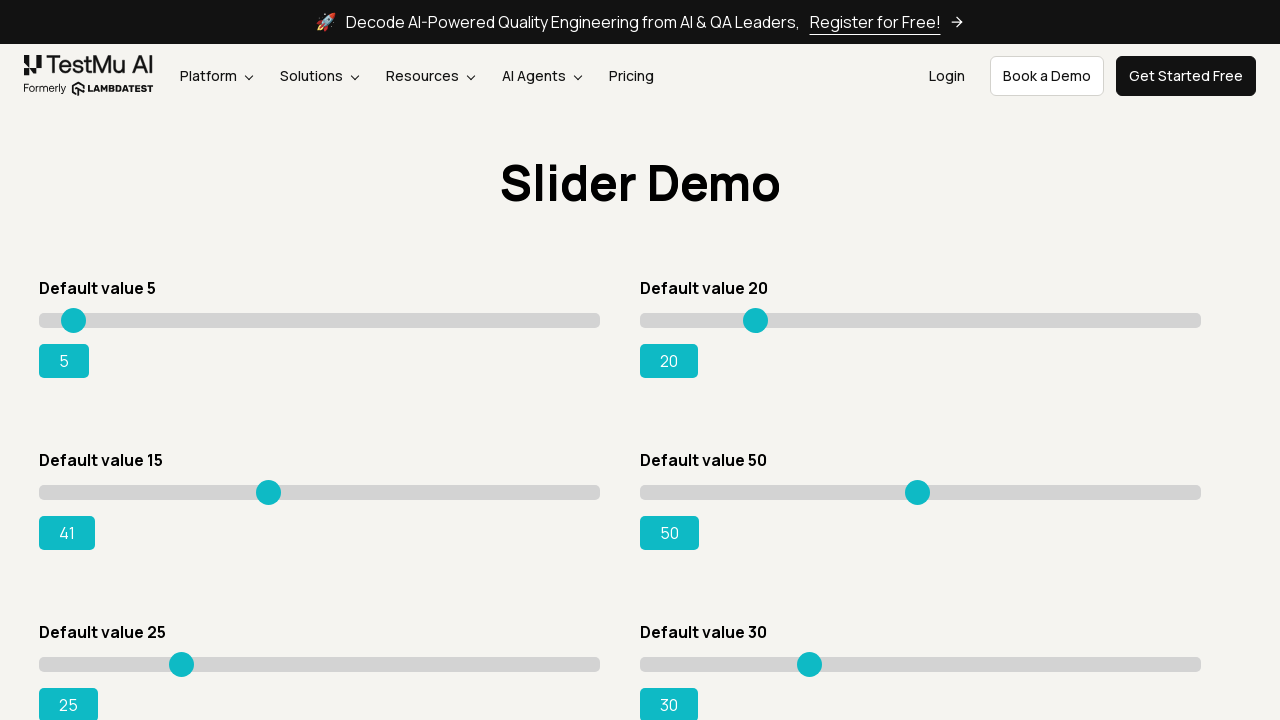

Pressed ArrowRight to move slider on div.sp__range input[value='15']
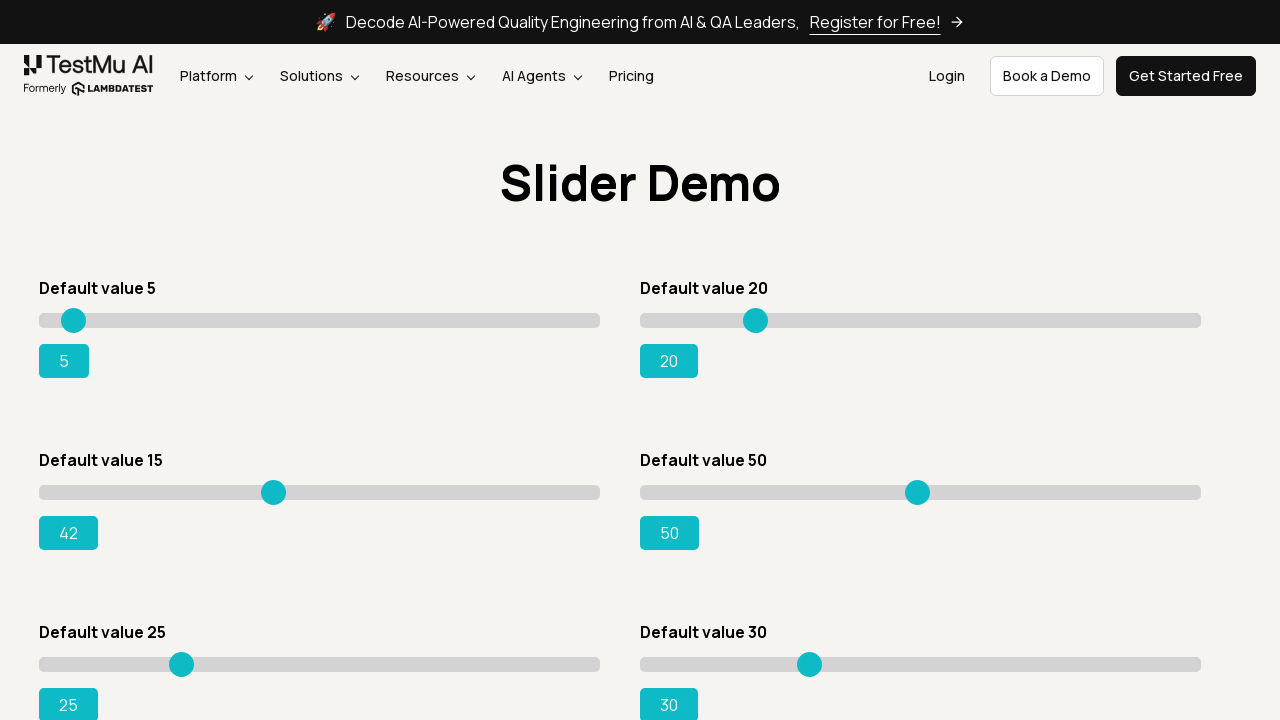

Updated range value: 42
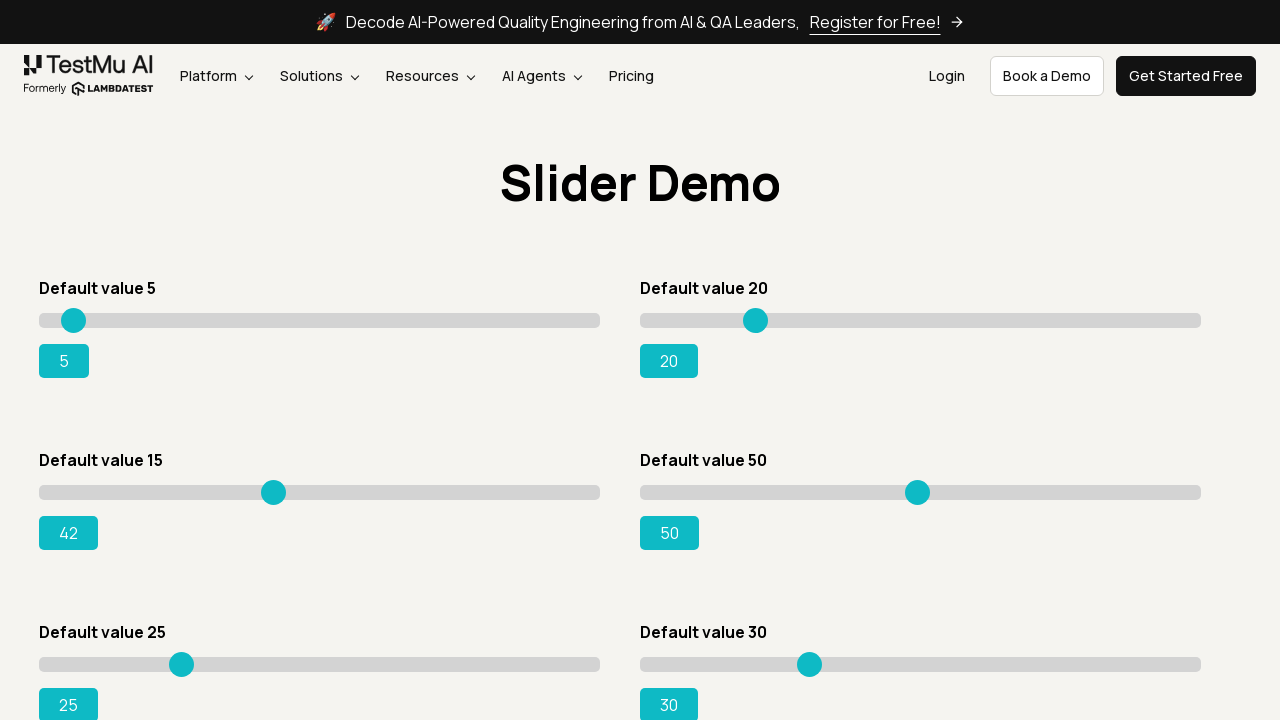

Pressed ArrowRight to move slider on div.sp__range input[value='15']
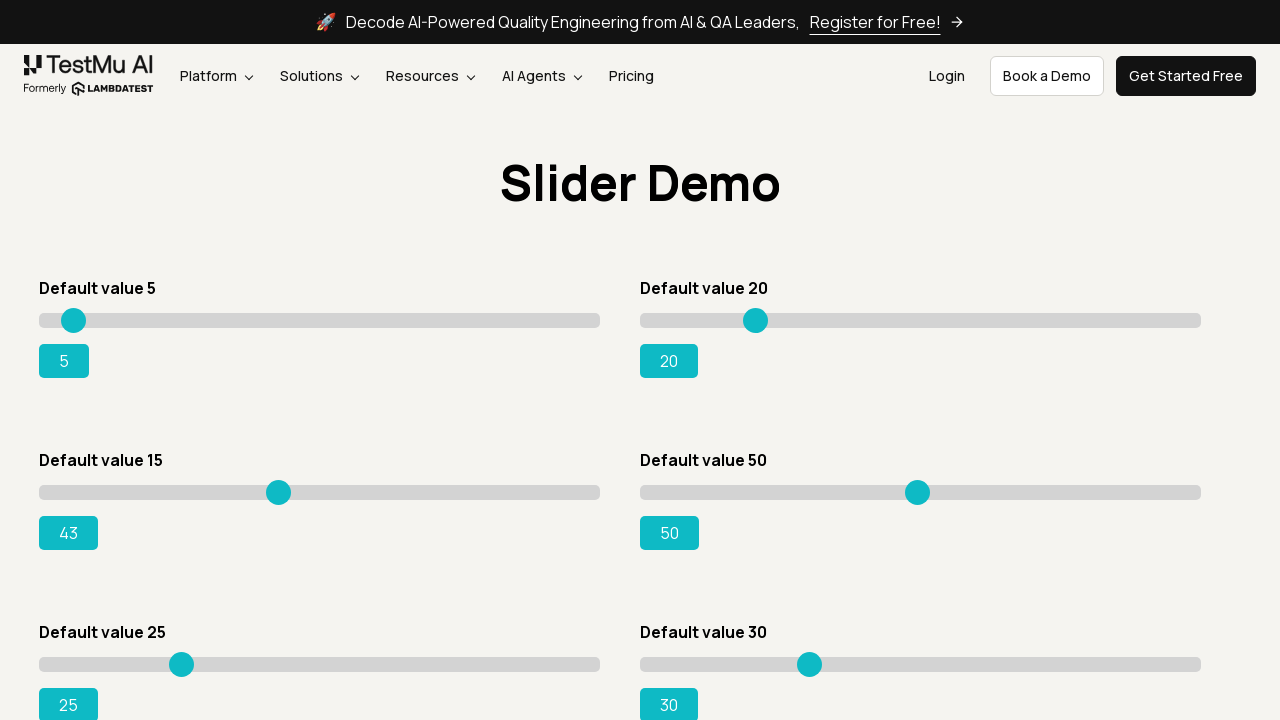

Updated range value: 43
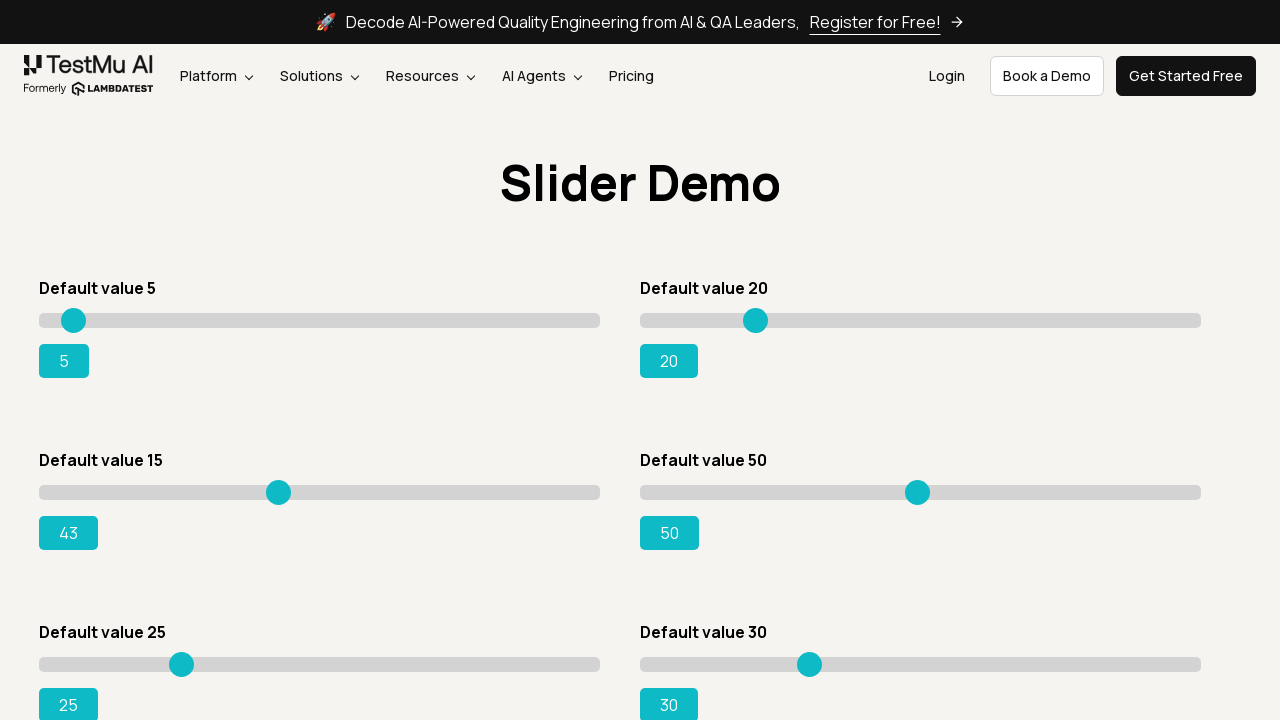

Pressed ArrowRight to move slider on div.sp__range input[value='15']
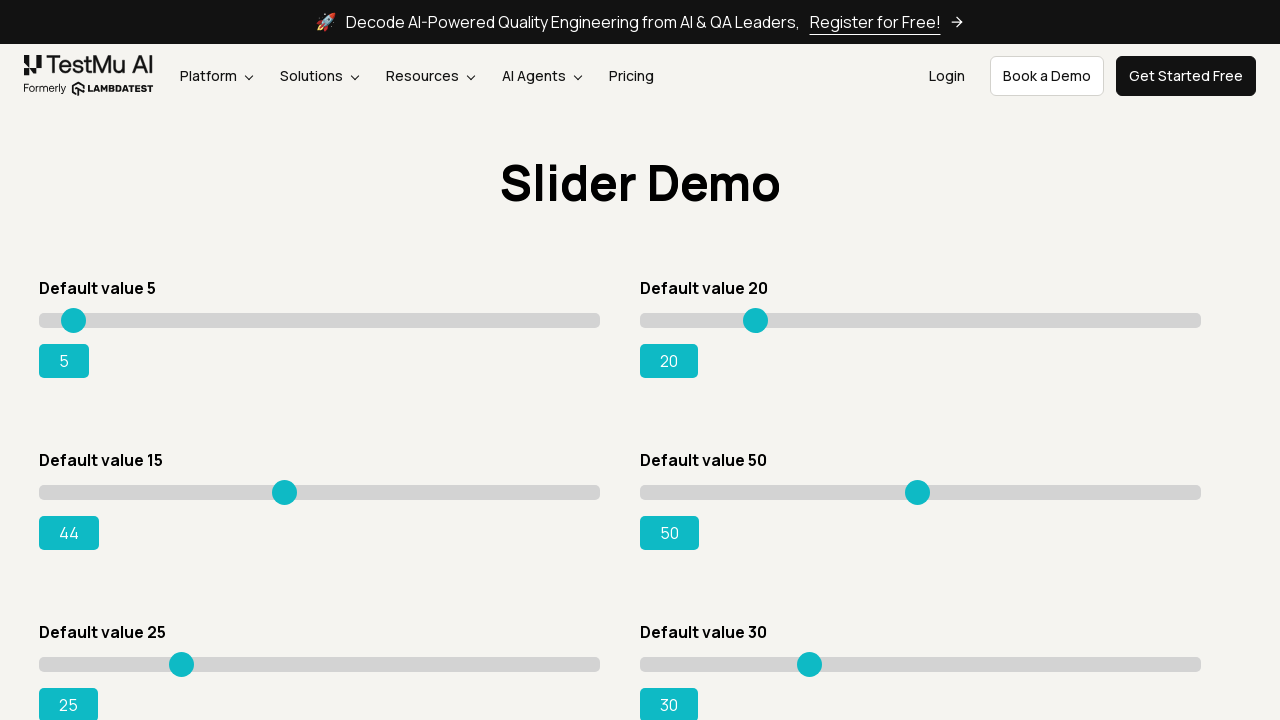

Updated range value: 44
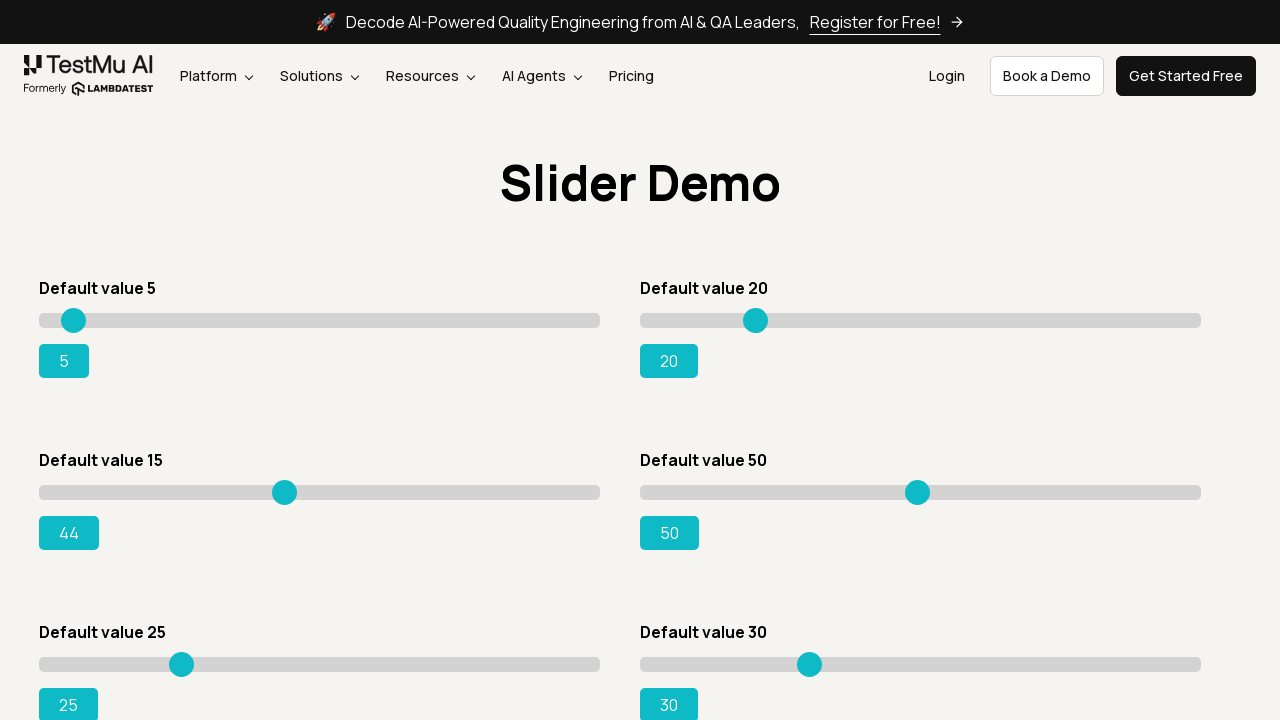

Pressed ArrowRight to move slider on div.sp__range input[value='15']
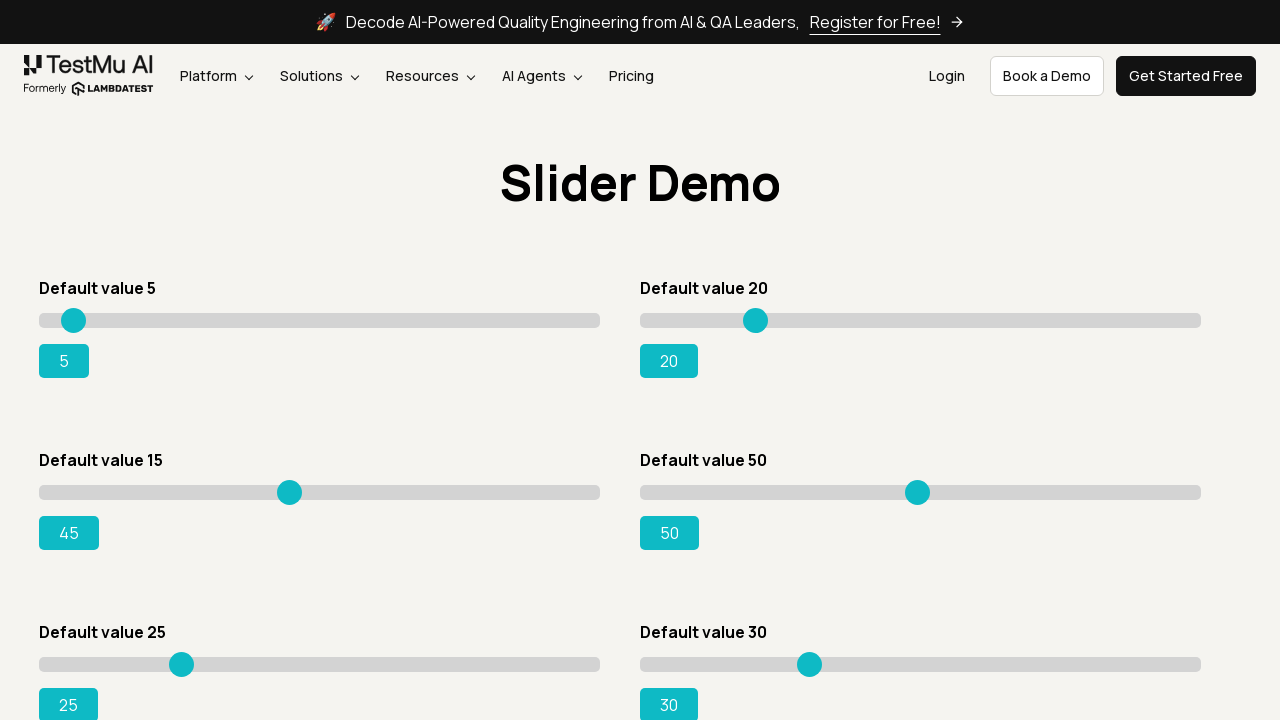

Updated range value: 45
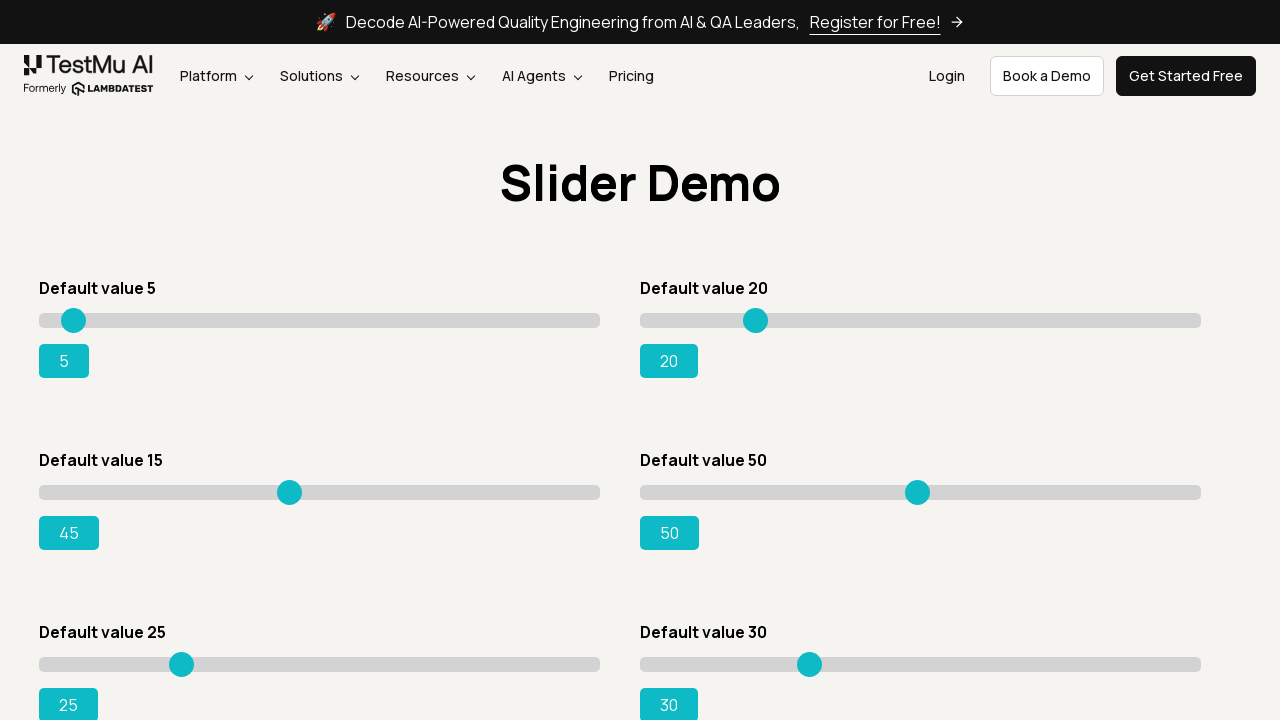

Pressed ArrowRight to move slider on div.sp__range input[value='15']
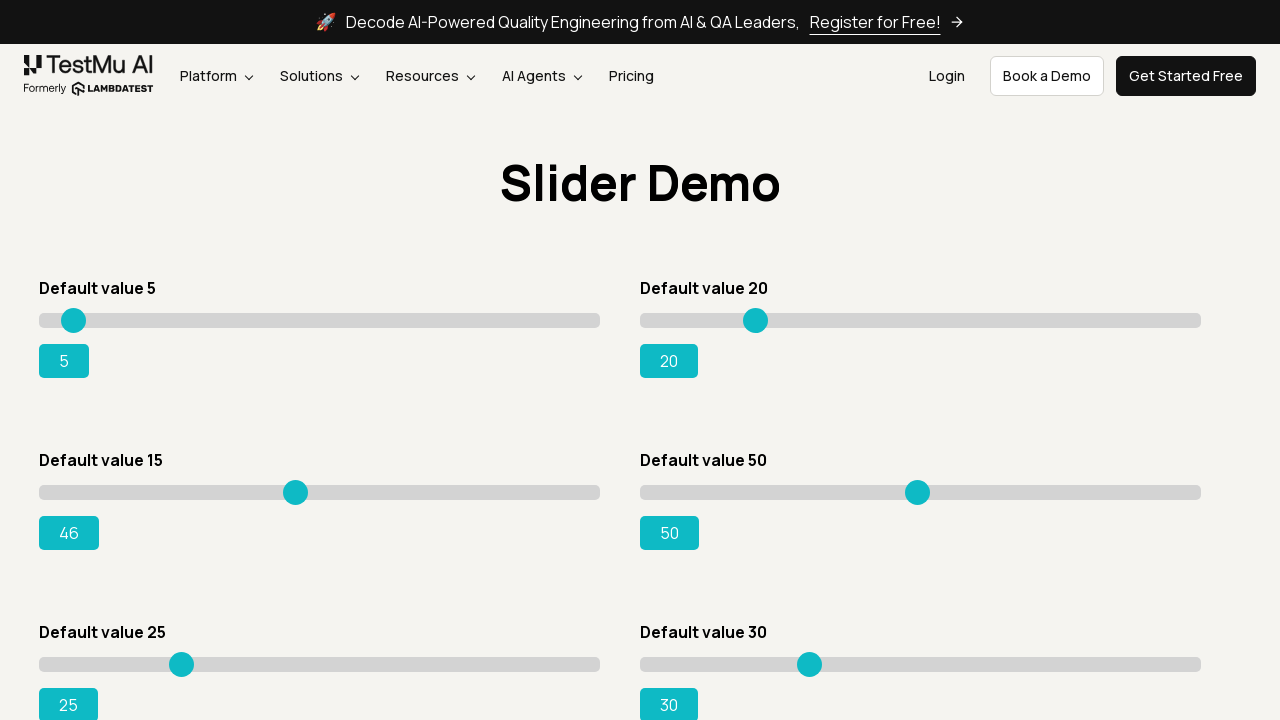

Updated range value: 46
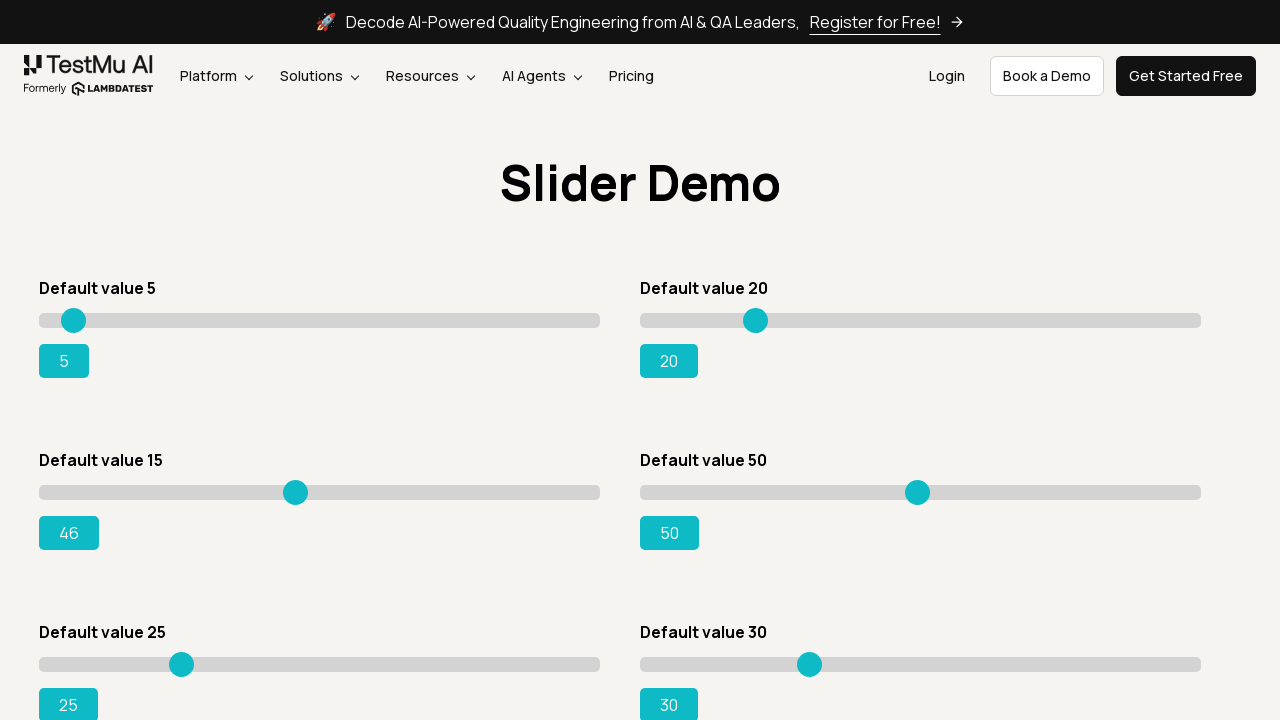

Pressed ArrowRight to move slider on div.sp__range input[value='15']
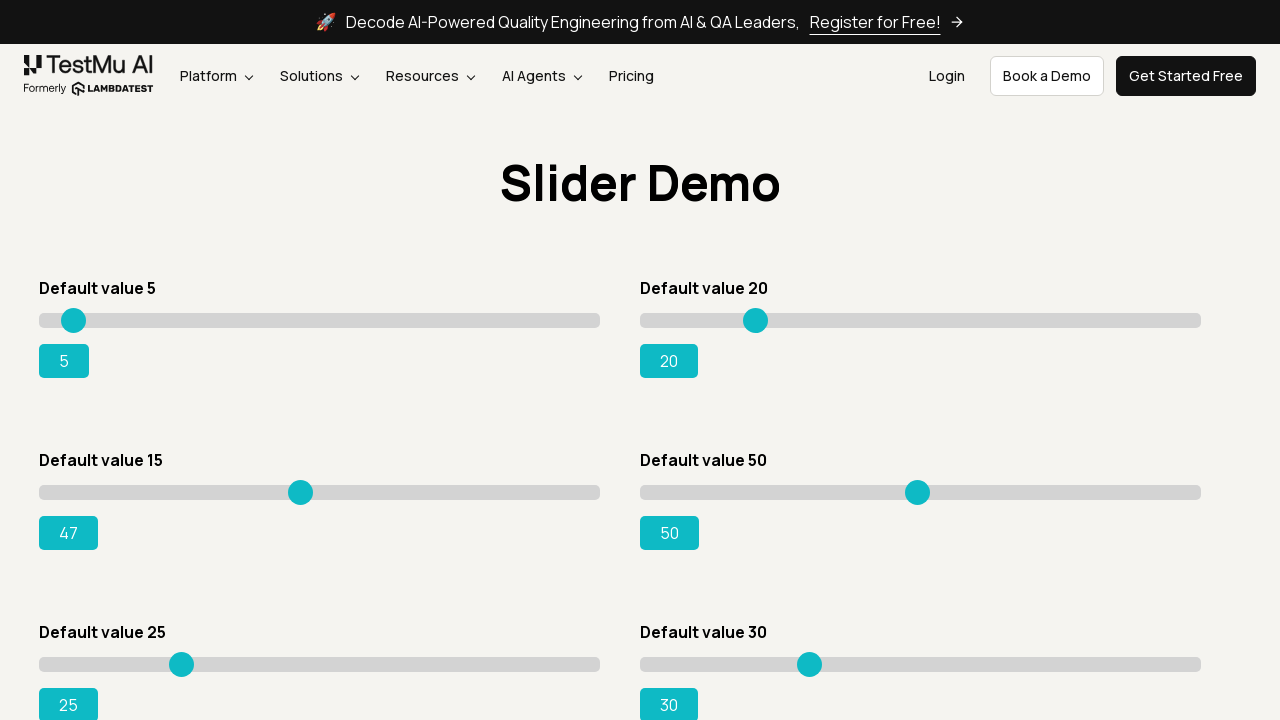

Updated range value: 47
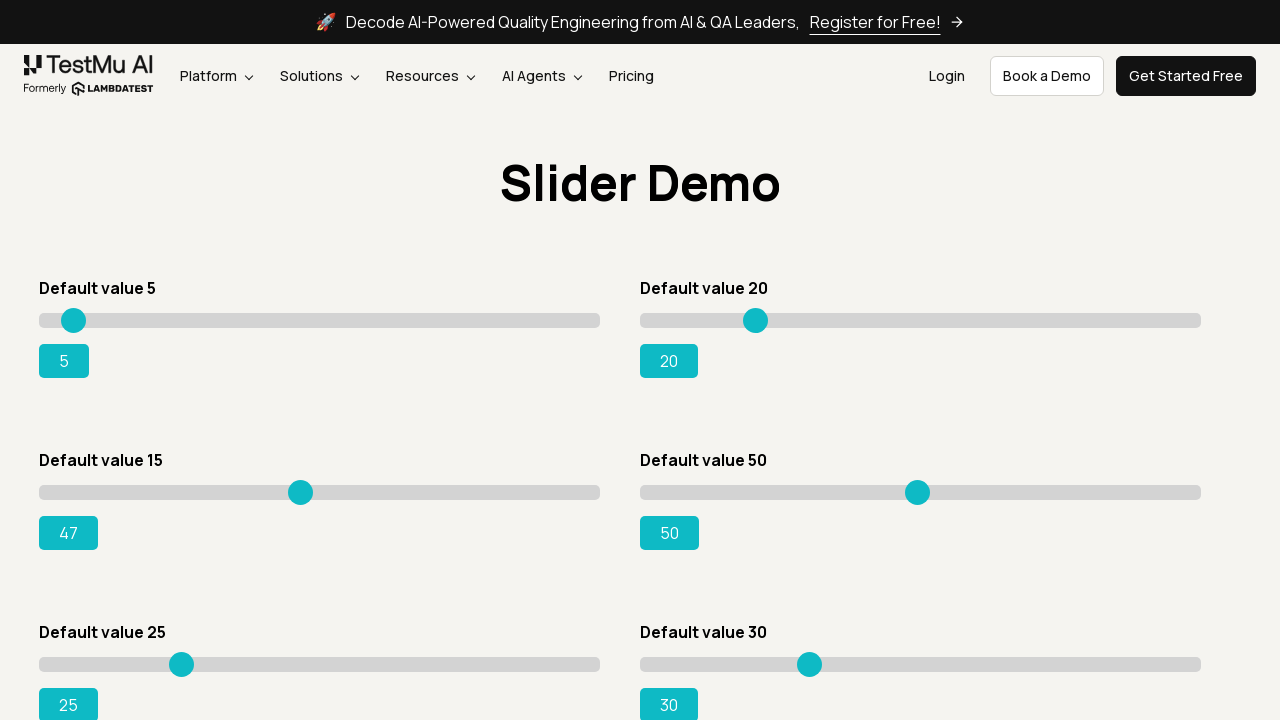

Pressed ArrowRight to move slider on div.sp__range input[value='15']
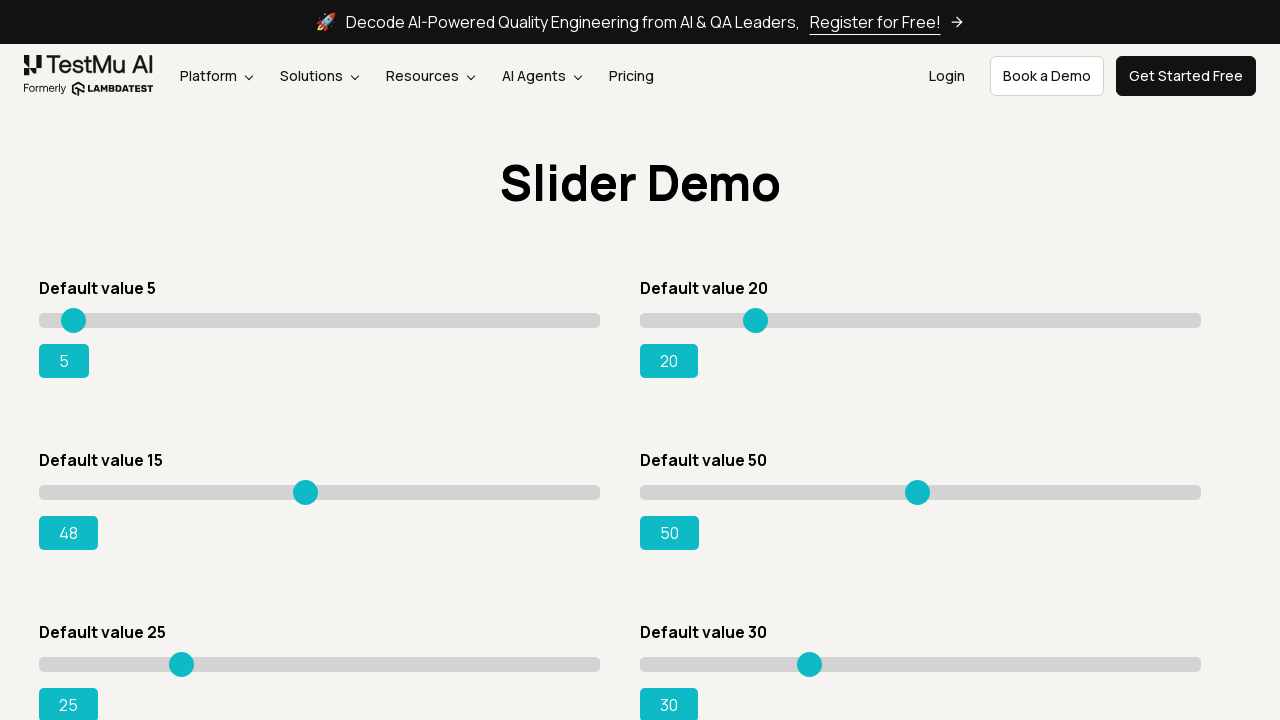

Updated range value: 48
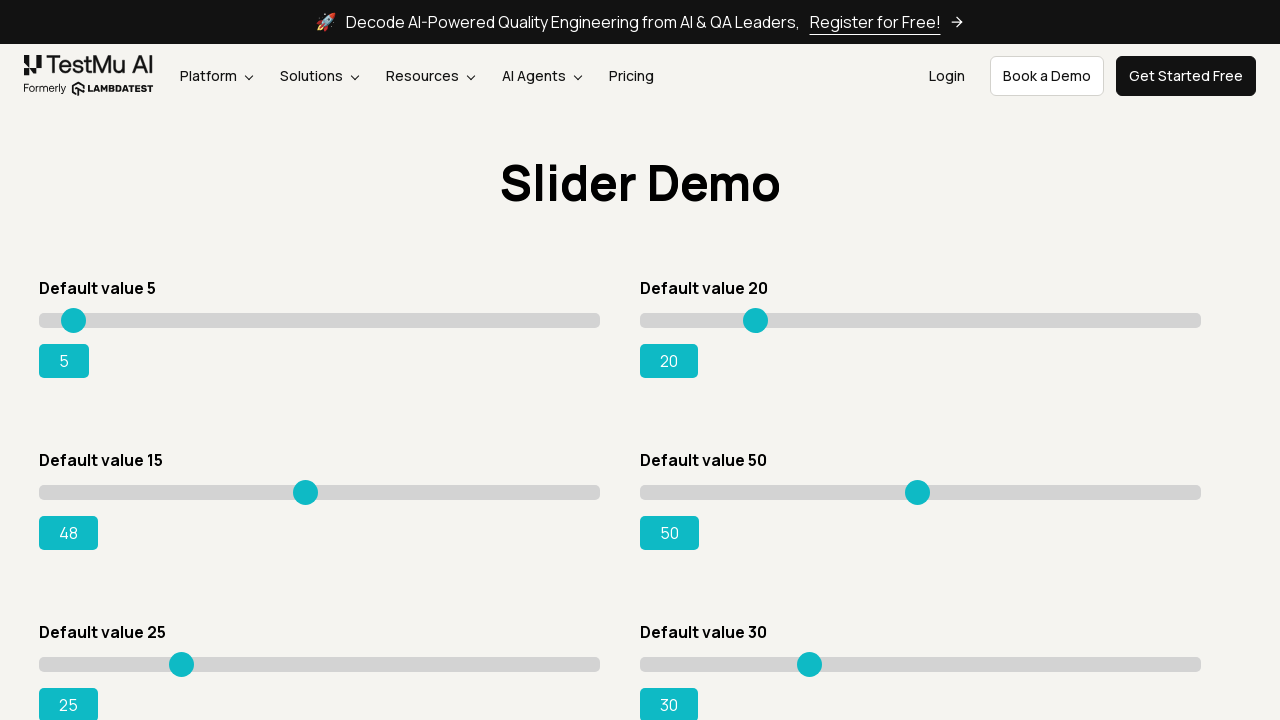

Pressed ArrowRight to move slider on div.sp__range input[value='15']
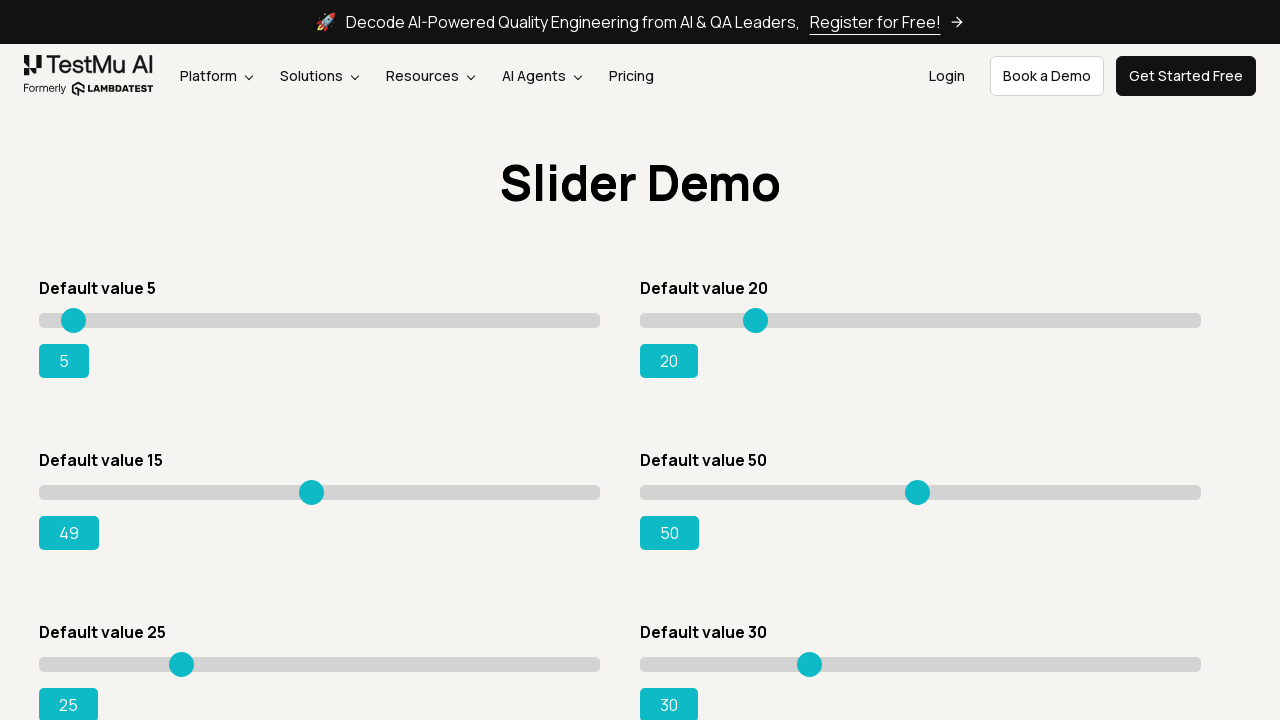

Updated range value: 49
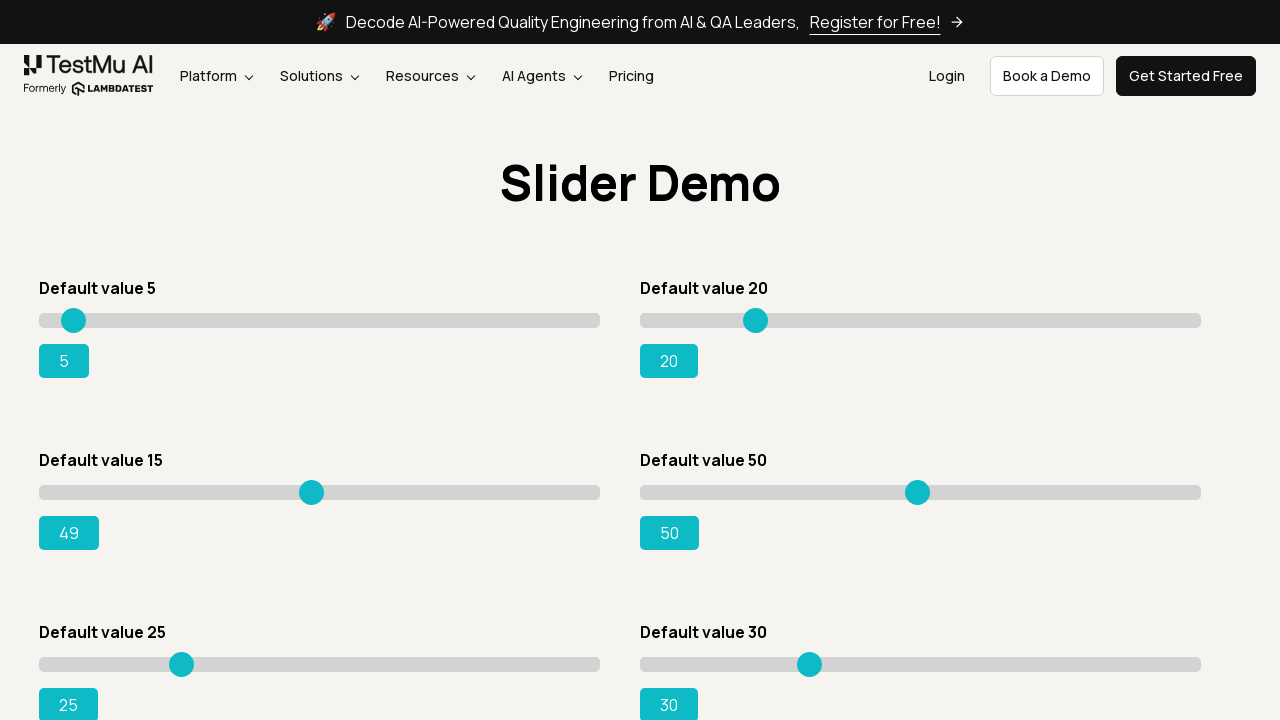

Pressed ArrowRight to move slider on div.sp__range input[value='15']
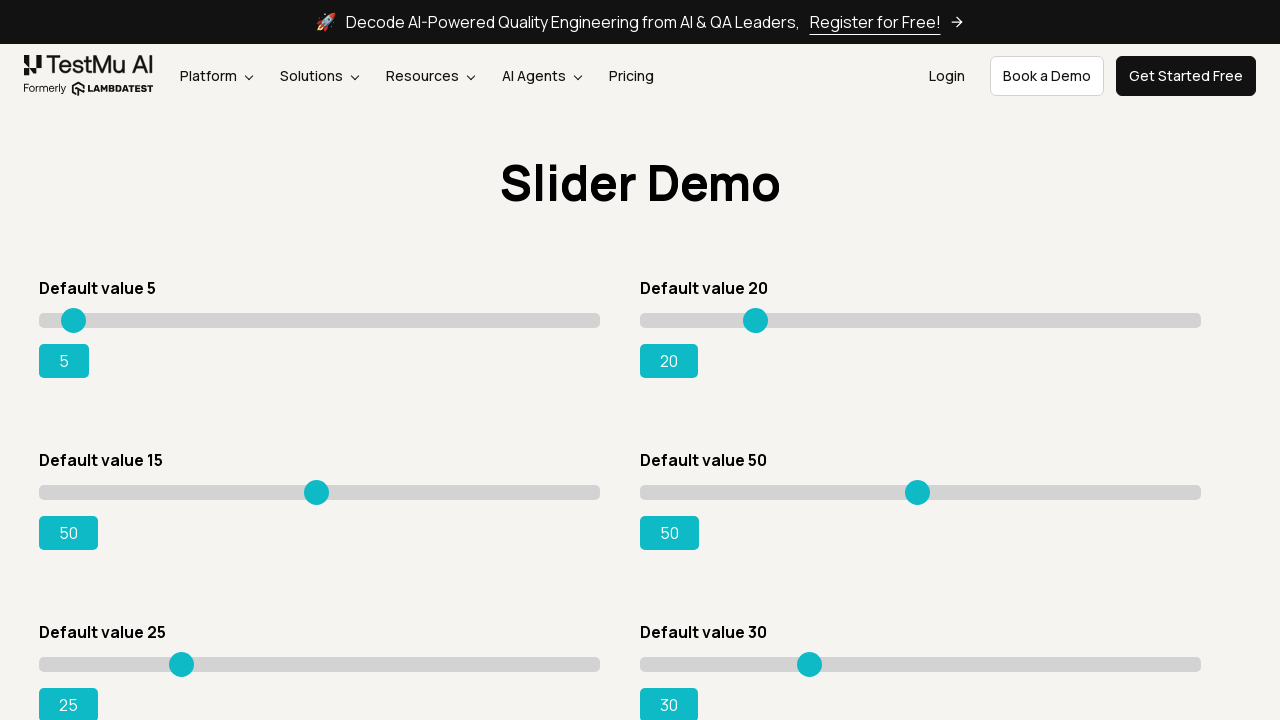

Updated range value: 50
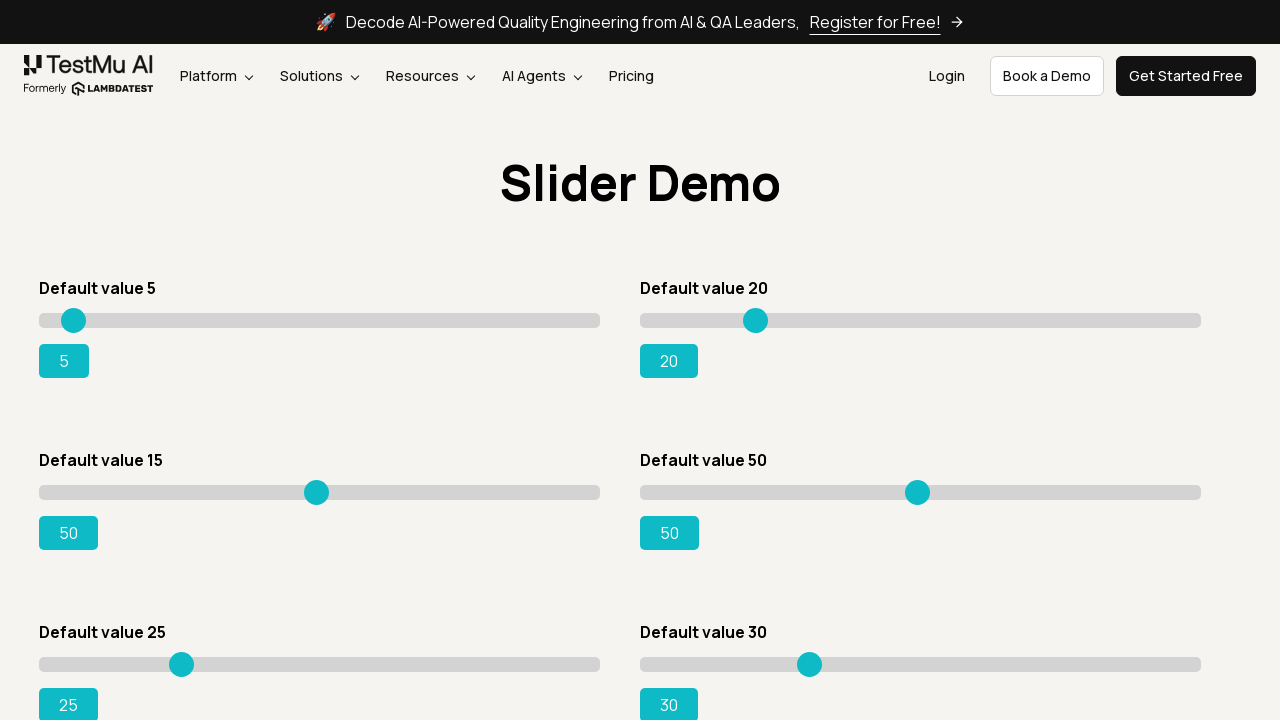

Pressed ArrowRight to move slider on div.sp__range input[value='15']
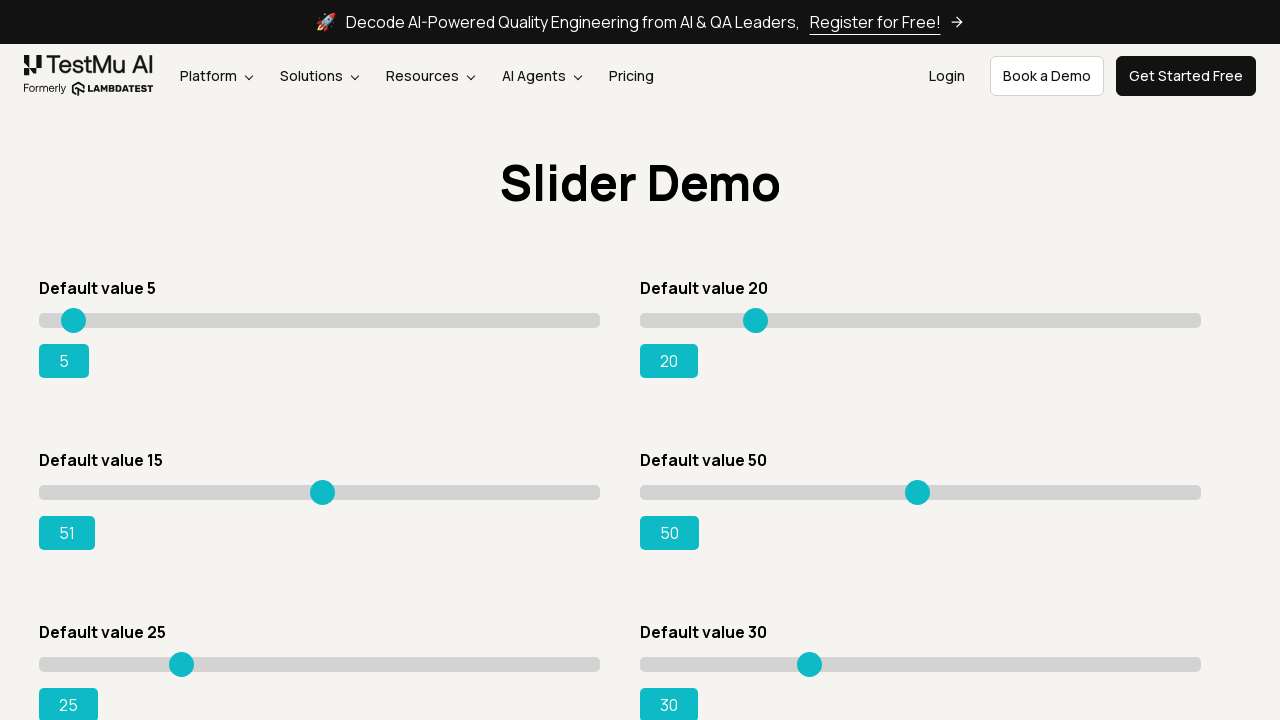

Updated range value: 51
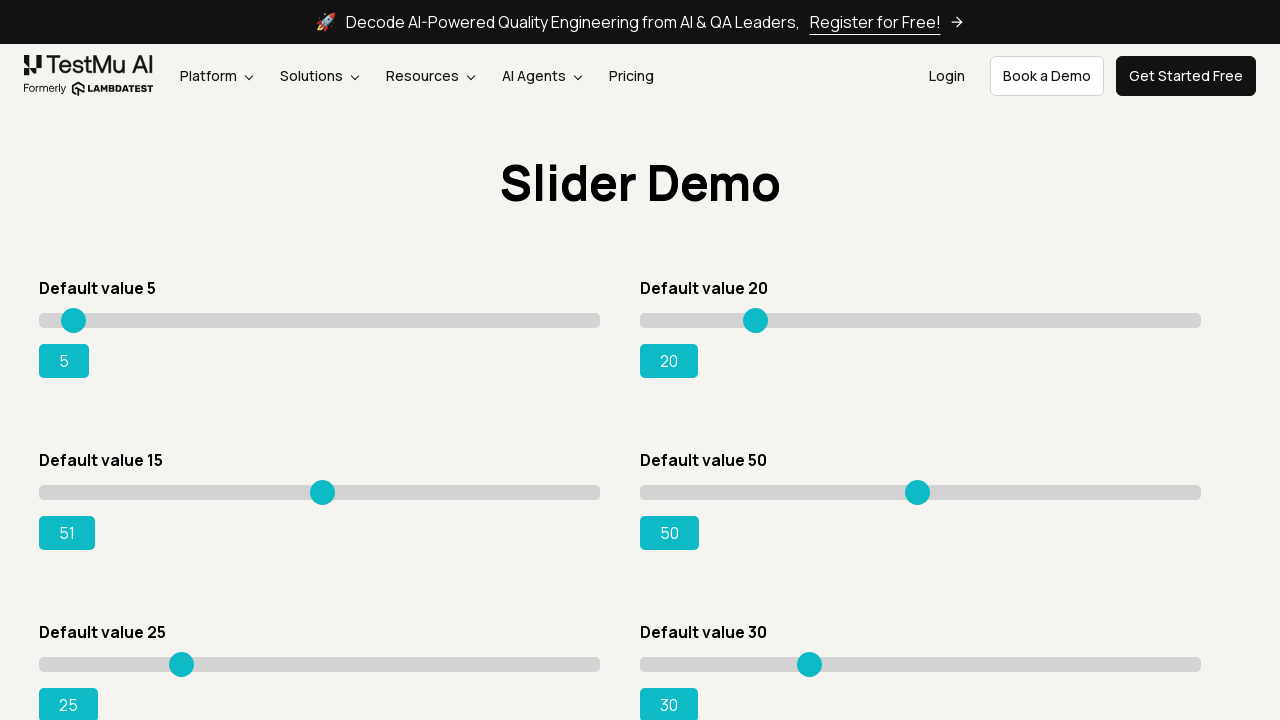

Pressed ArrowRight to move slider on div.sp__range input[value='15']
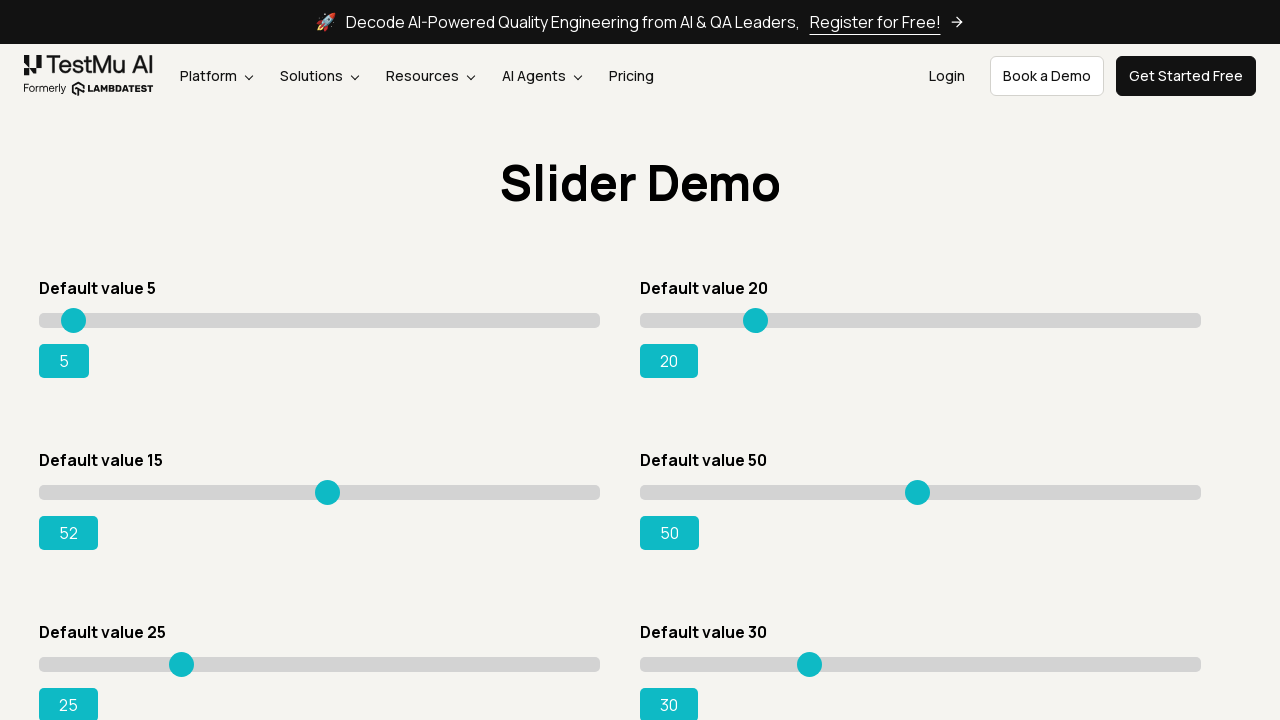

Updated range value: 52
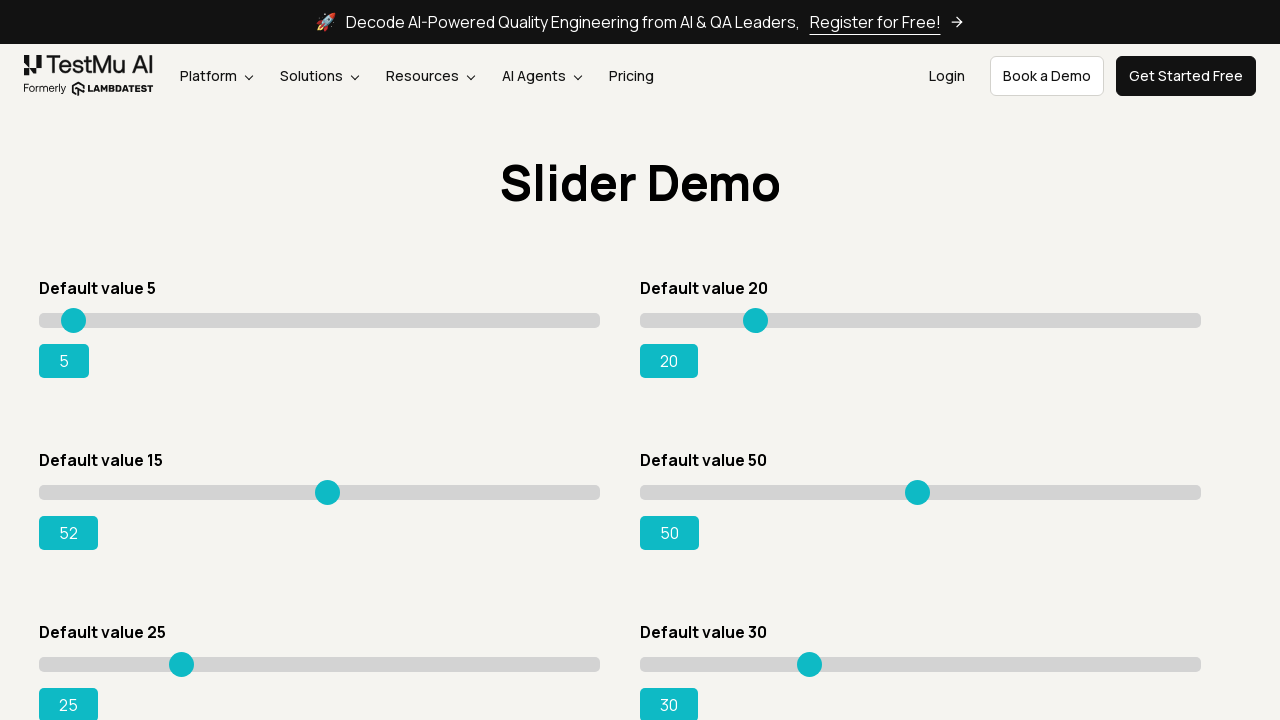

Pressed ArrowRight to move slider on div.sp__range input[value='15']
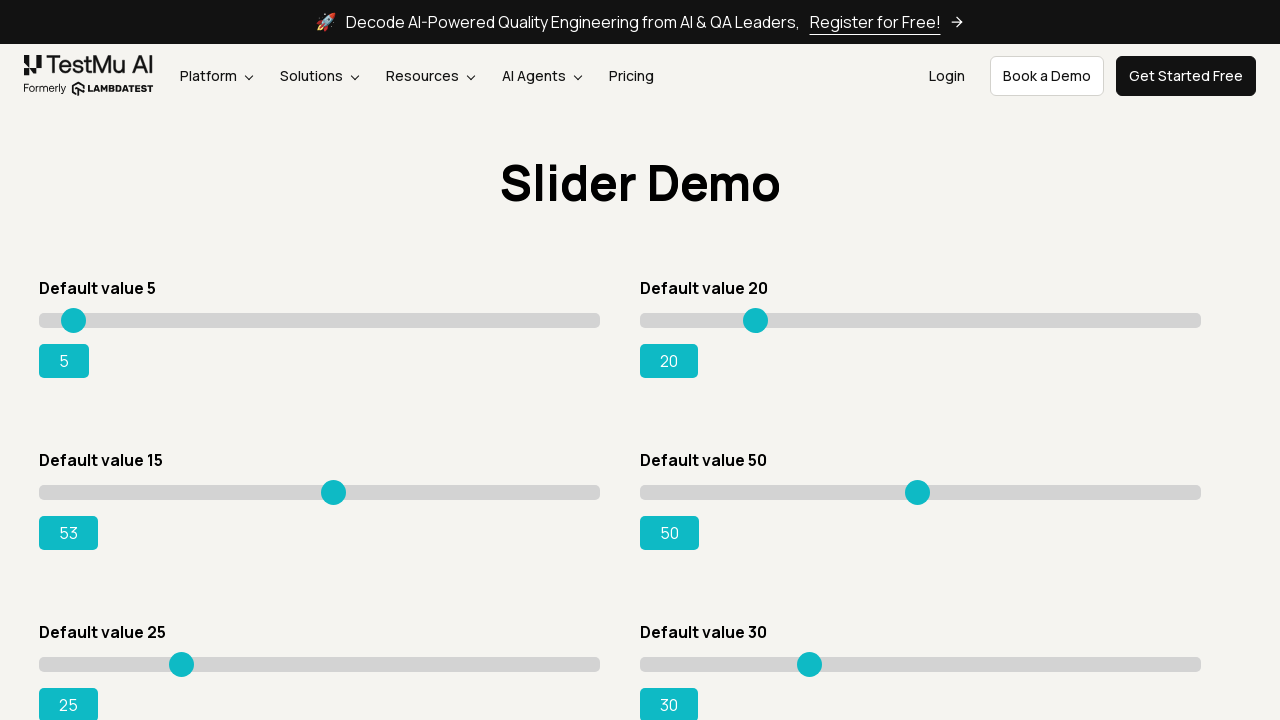

Updated range value: 53
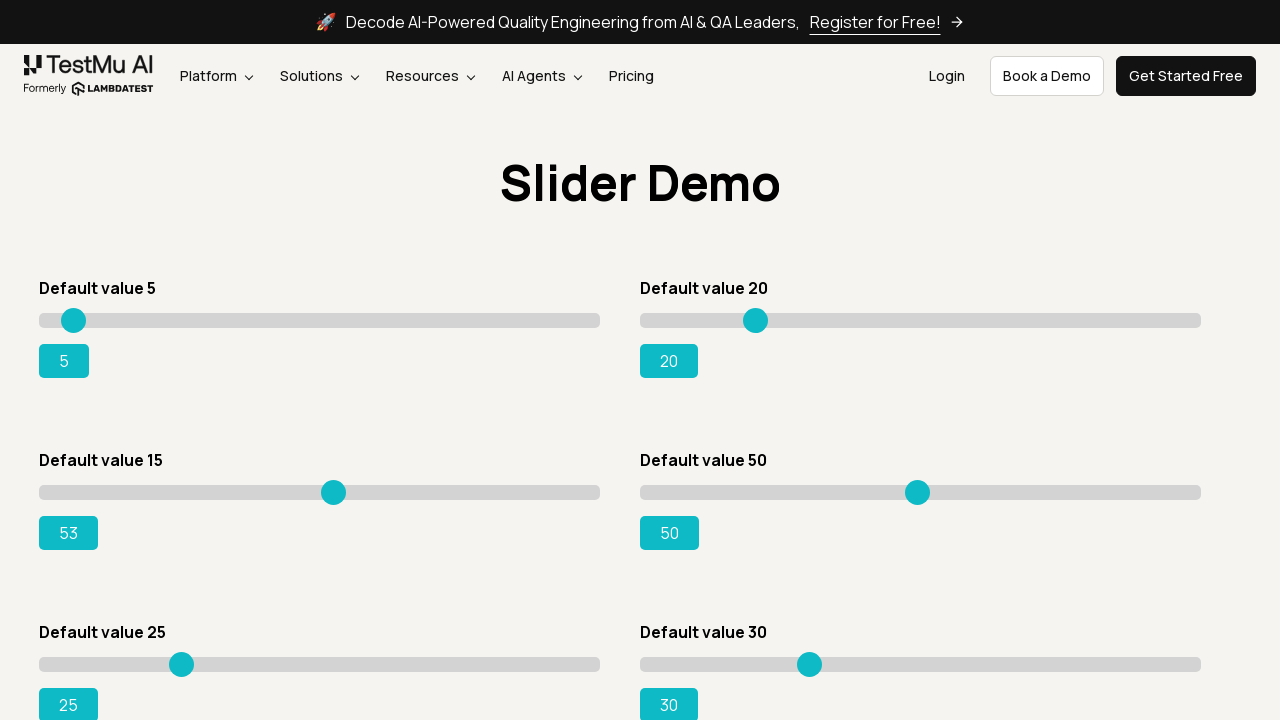

Pressed ArrowRight to move slider on div.sp__range input[value='15']
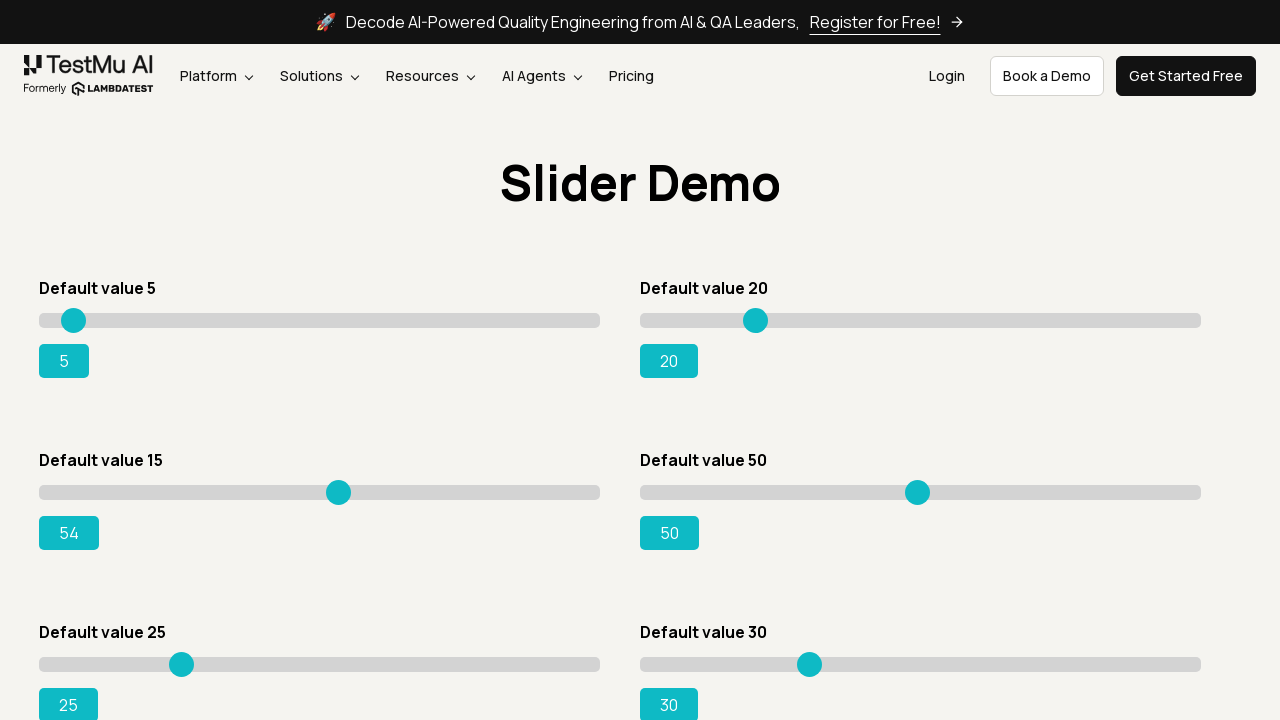

Updated range value: 54
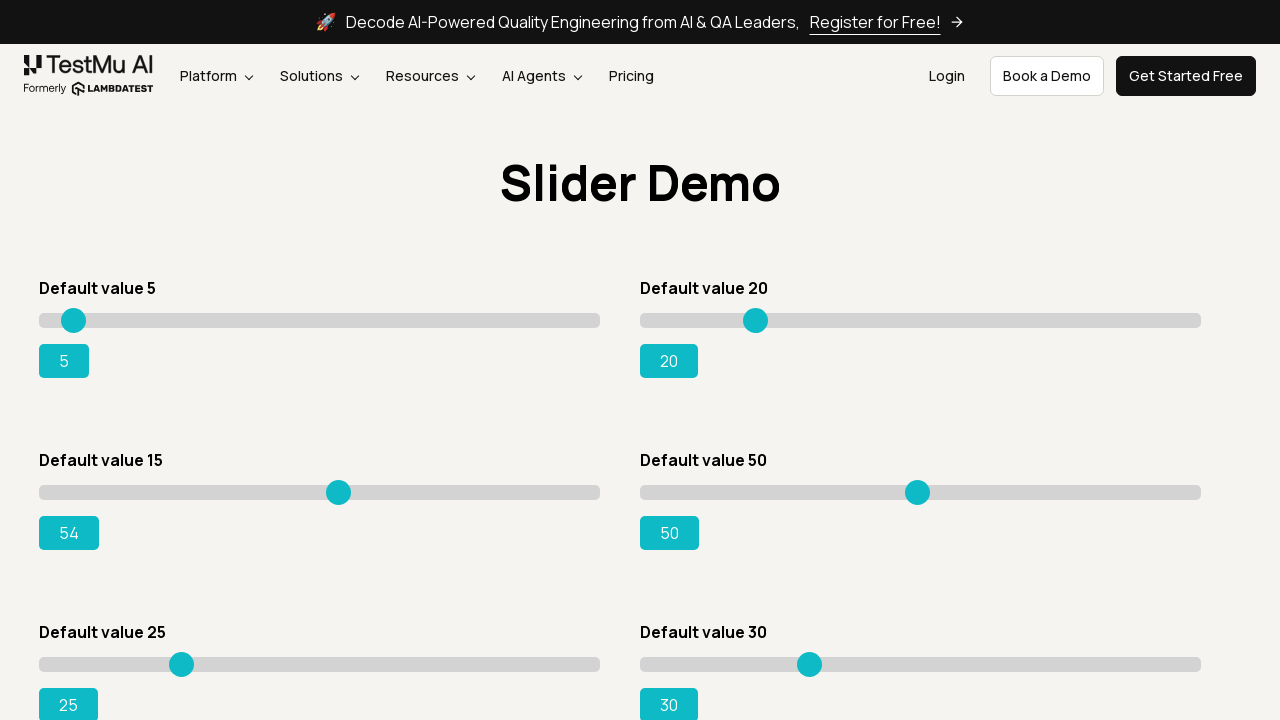

Pressed ArrowRight to move slider on div.sp__range input[value='15']
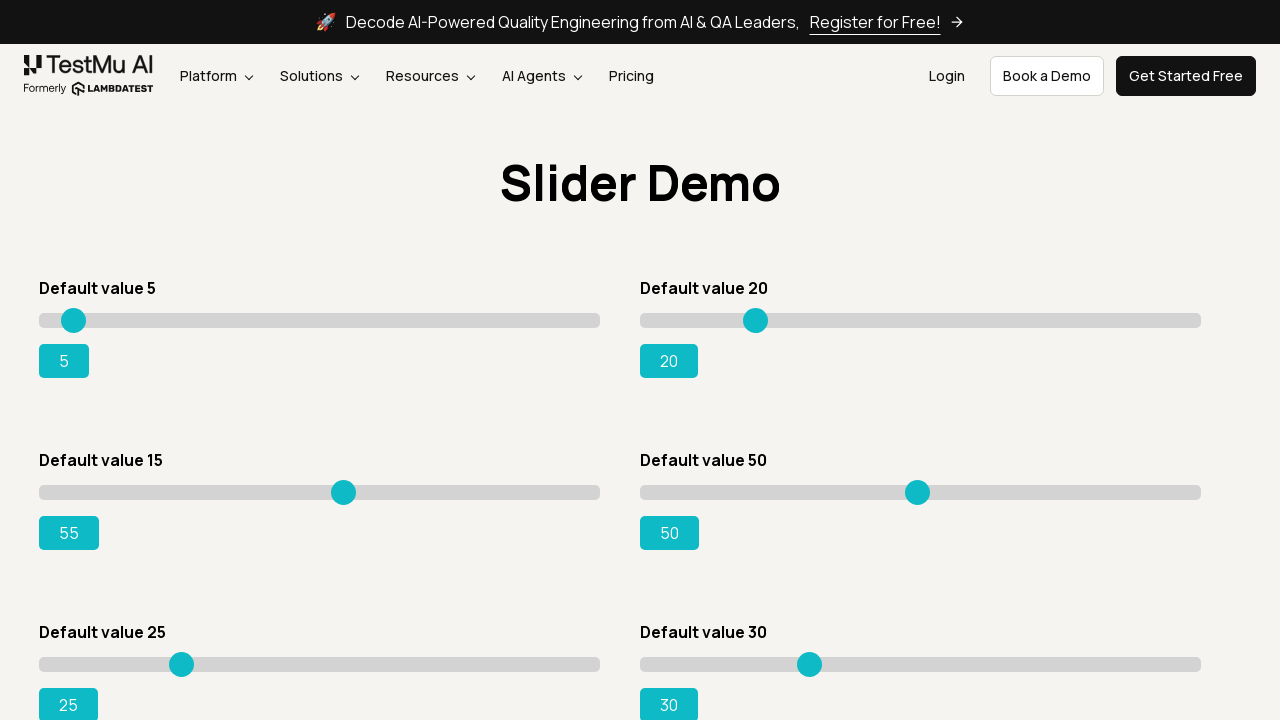

Updated range value: 55
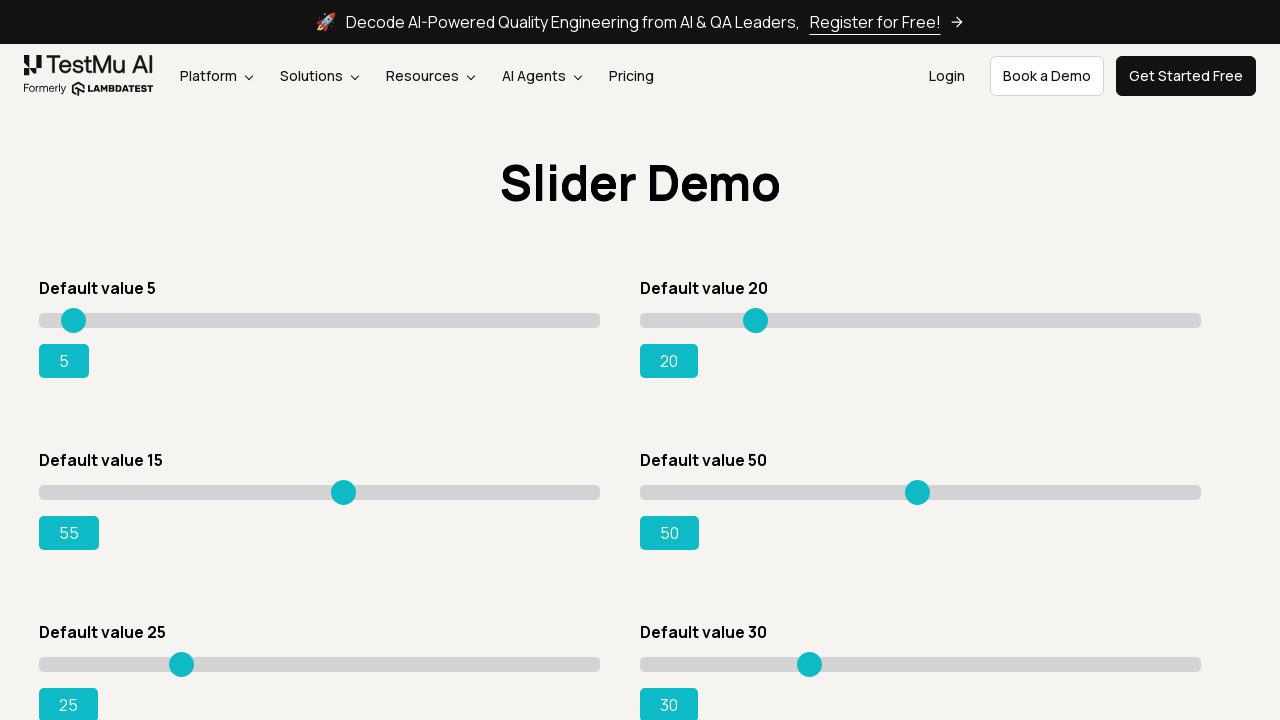

Pressed ArrowRight to move slider on div.sp__range input[value='15']
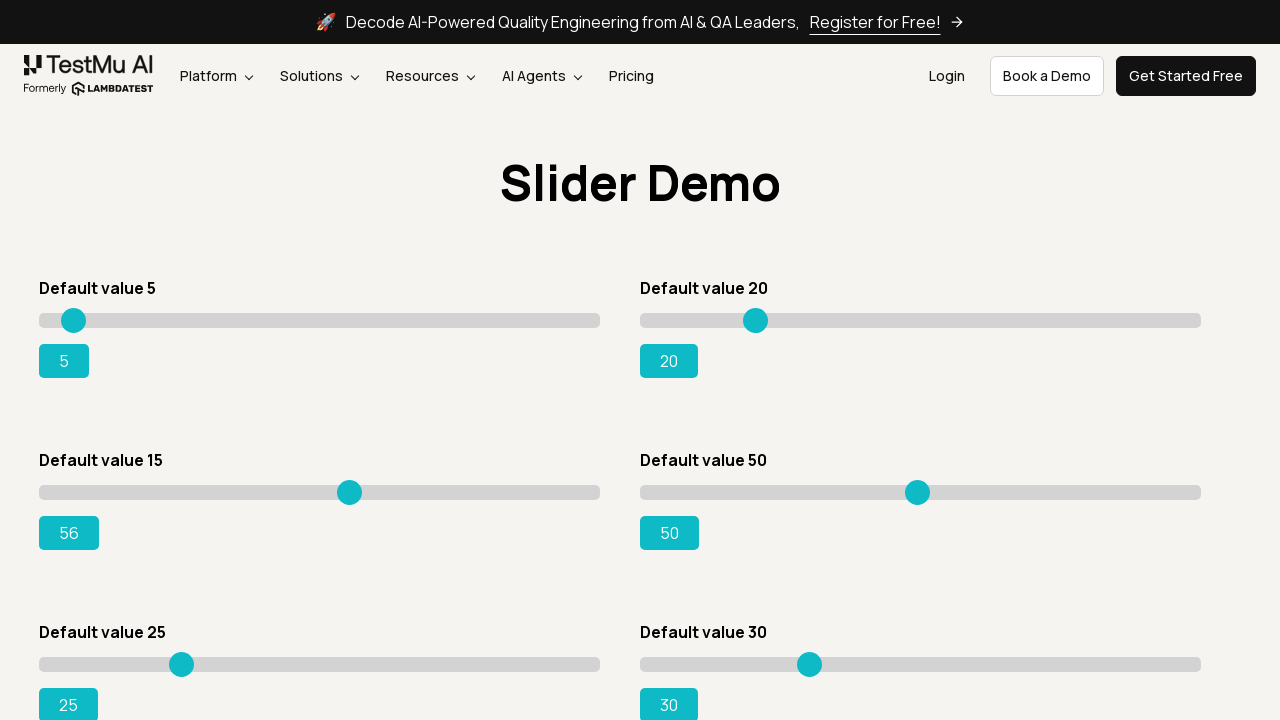

Updated range value: 56
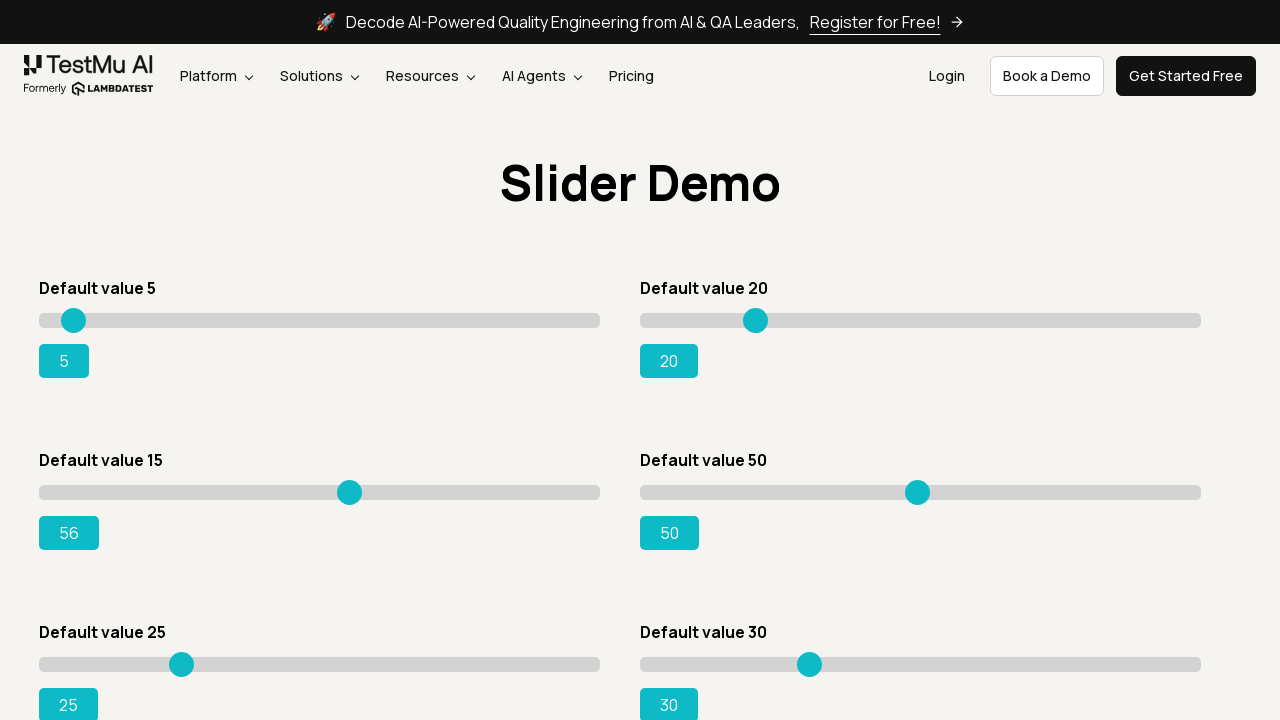

Pressed ArrowRight to move slider on div.sp__range input[value='15']
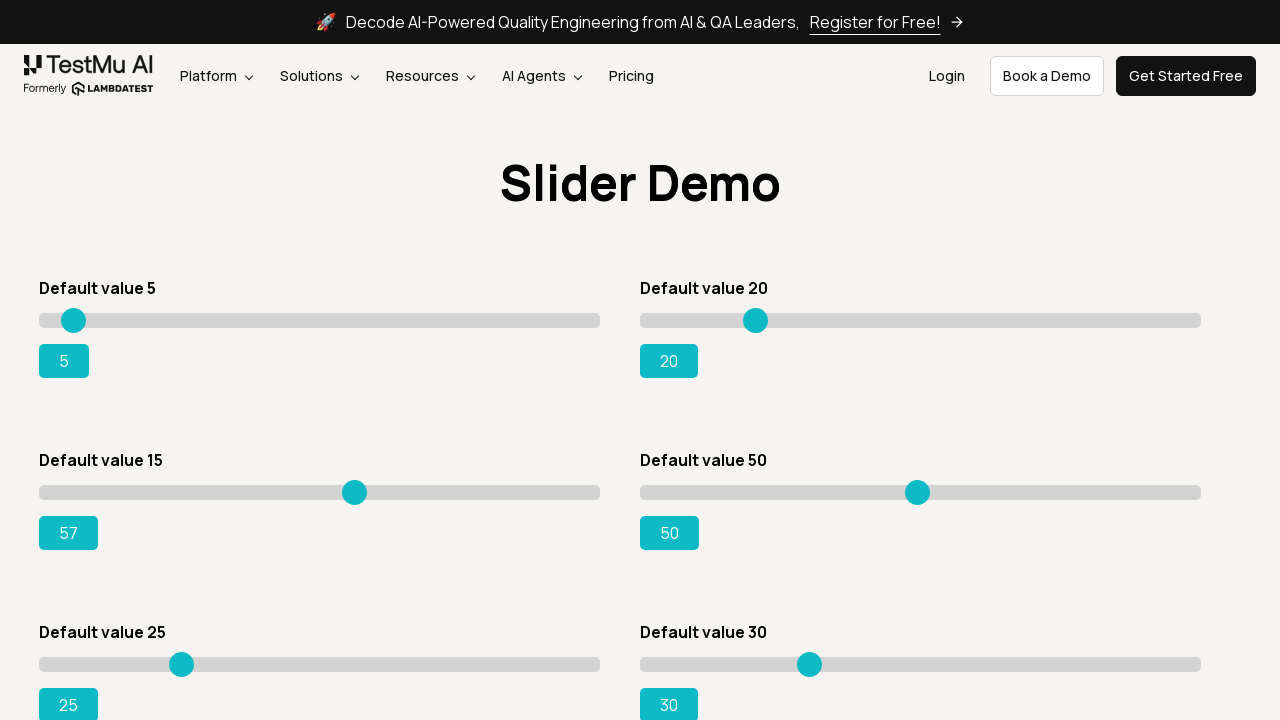

Updated range value: 57
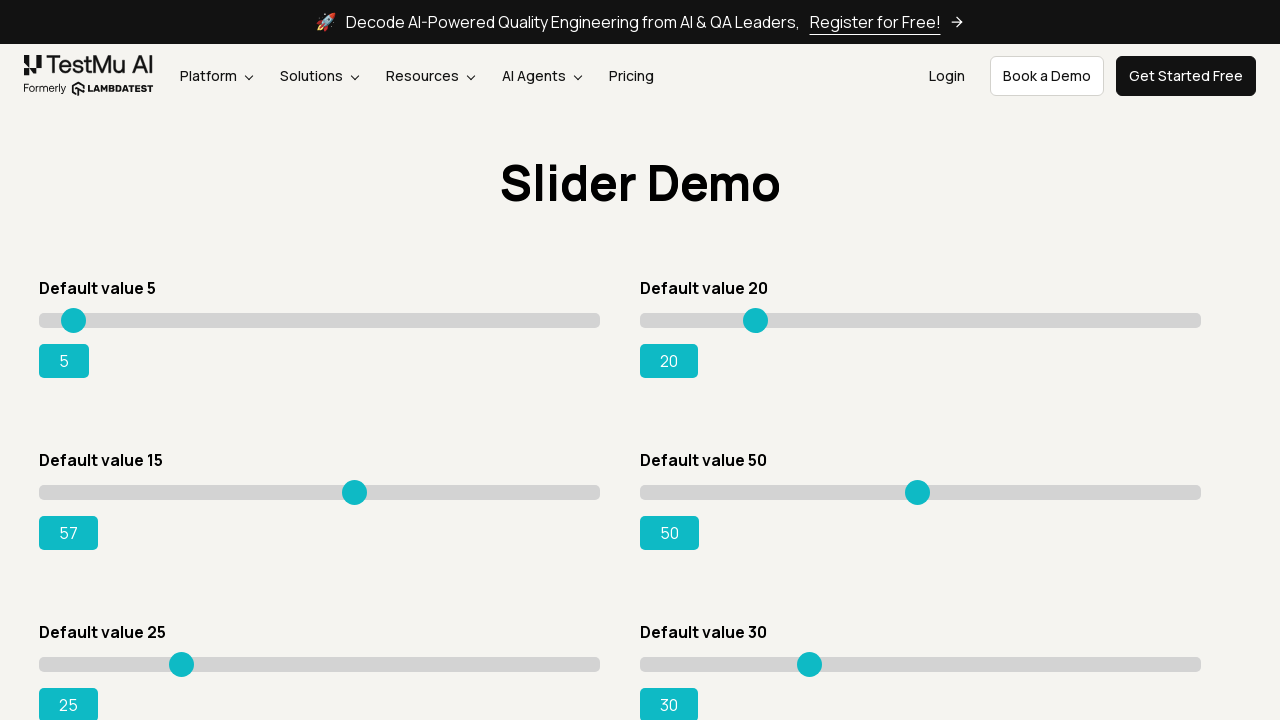

Pressed ArrowRight to move slider on div.sp__range input[value='15']
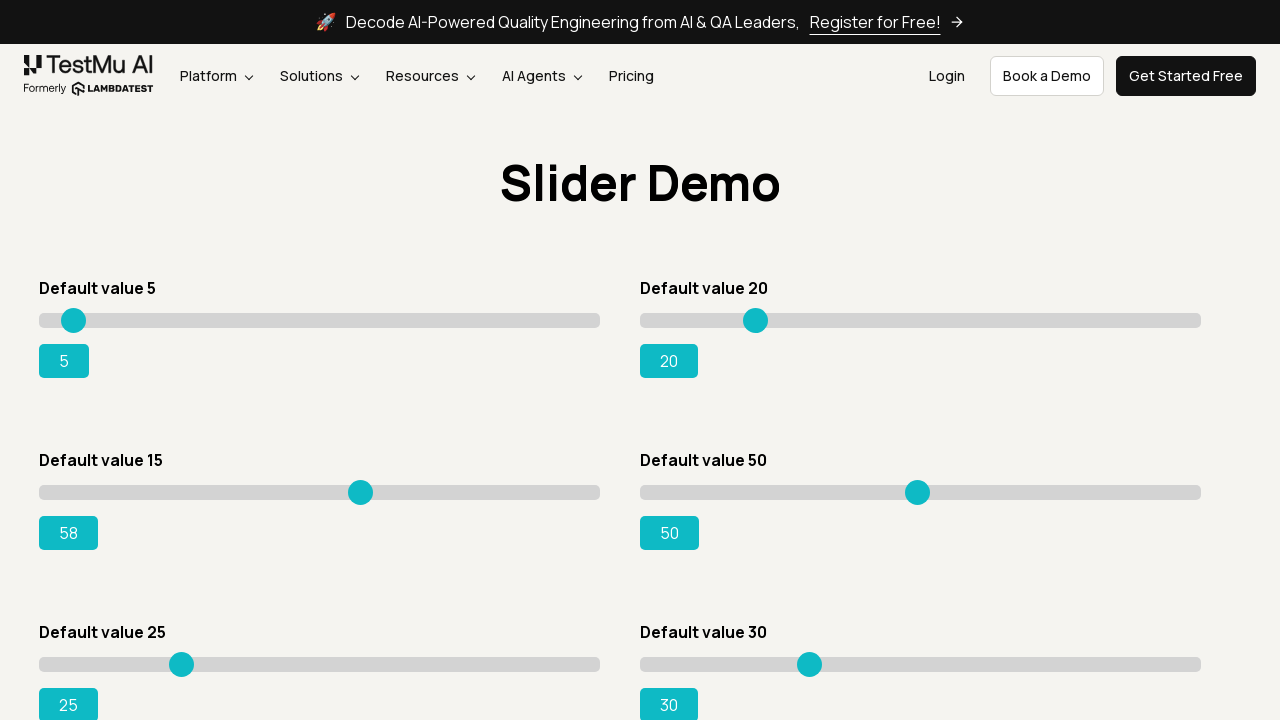

Updated range value: 58
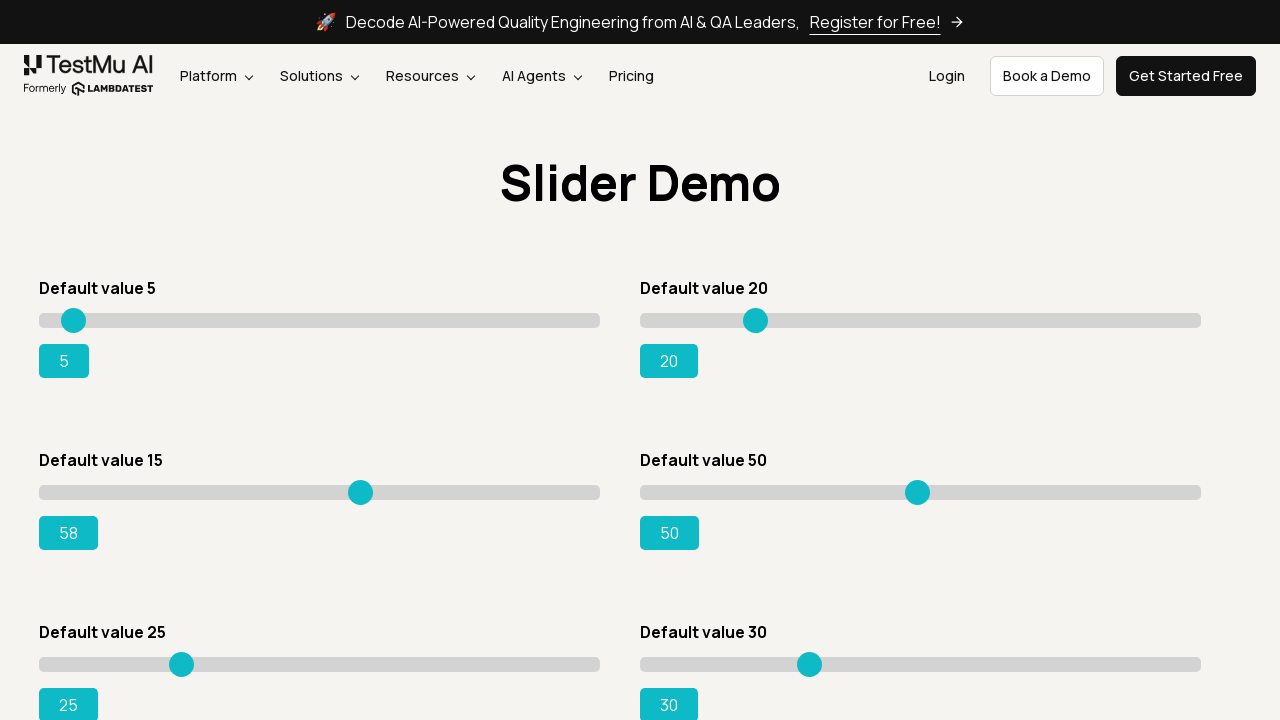

Pressed ArrowRight to move slider on div.sp__range input[value='15']
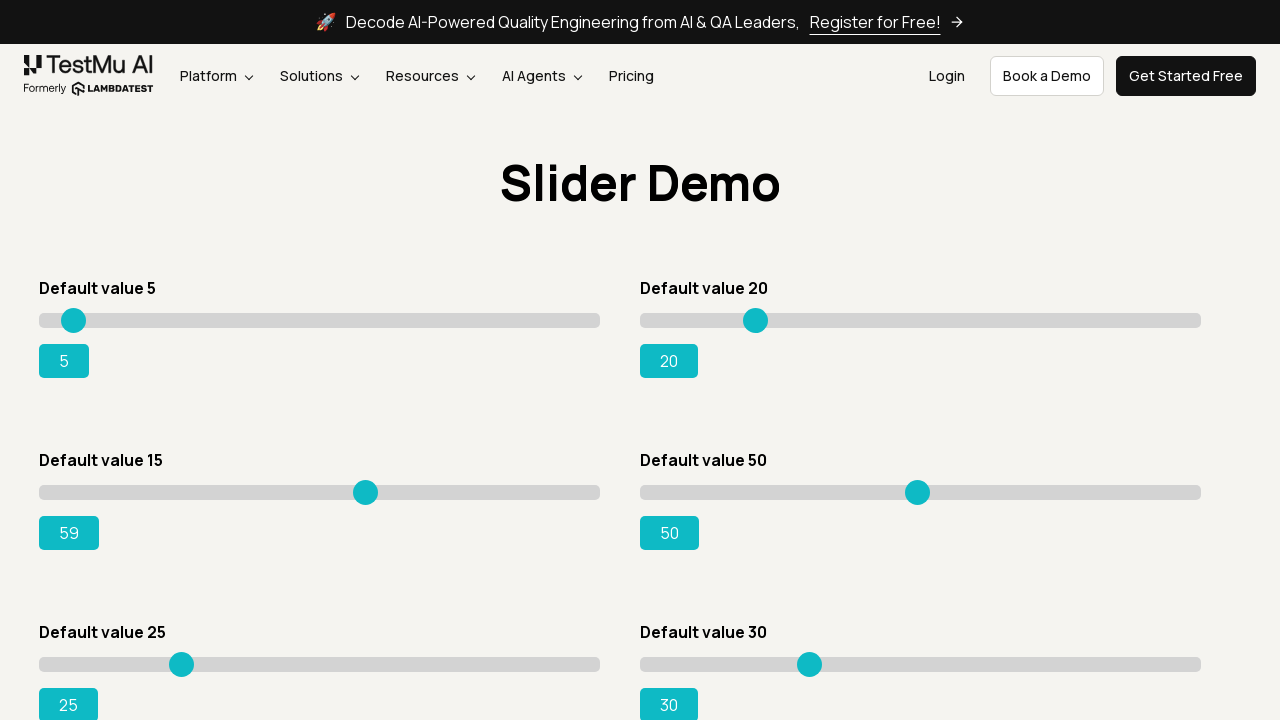

Updated range value: 59
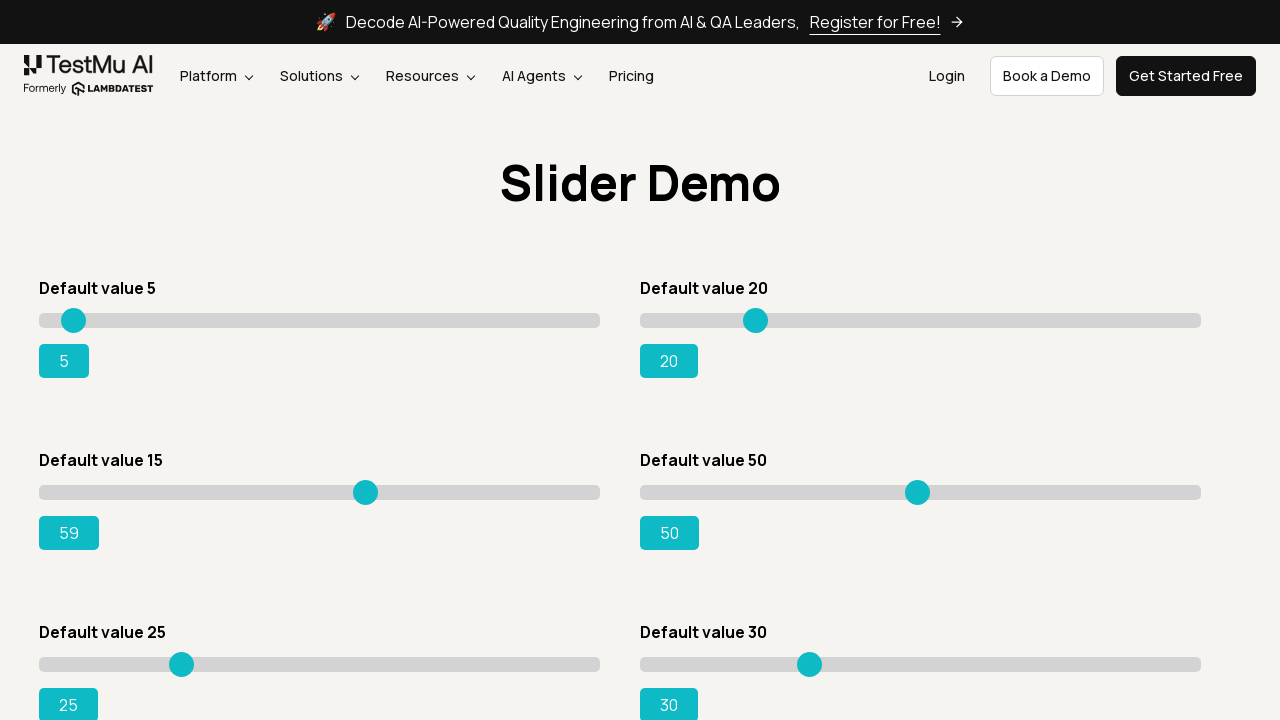

Pressed ArrowRight to move slider on div.sp__range input[value='15']
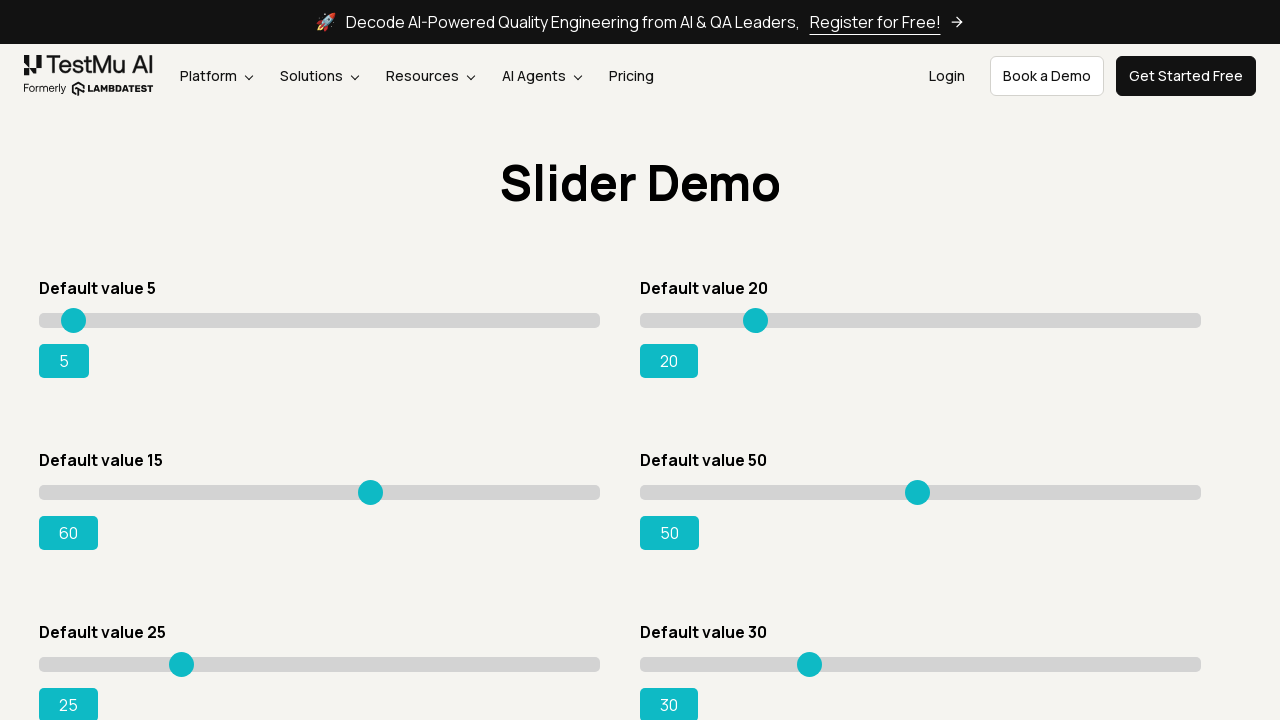

Updated range value: 60
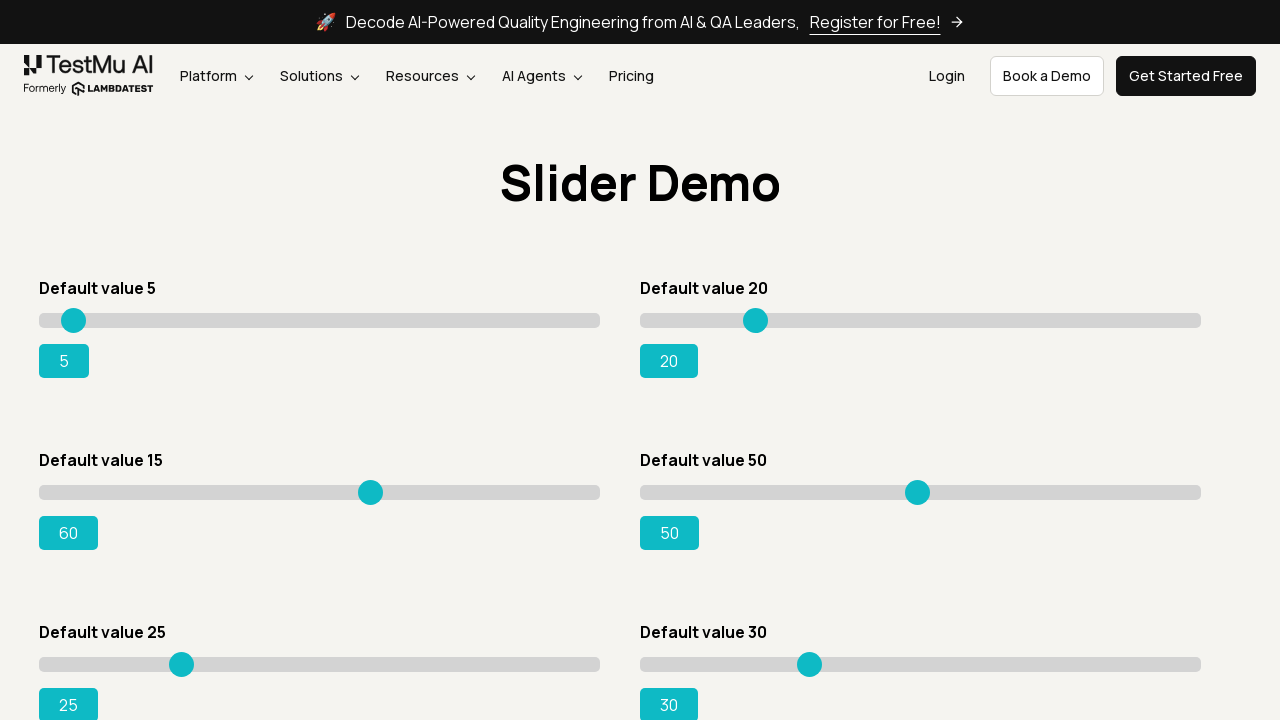

Pressed ArrowRight to move slider on div.sp__range input[value='15']
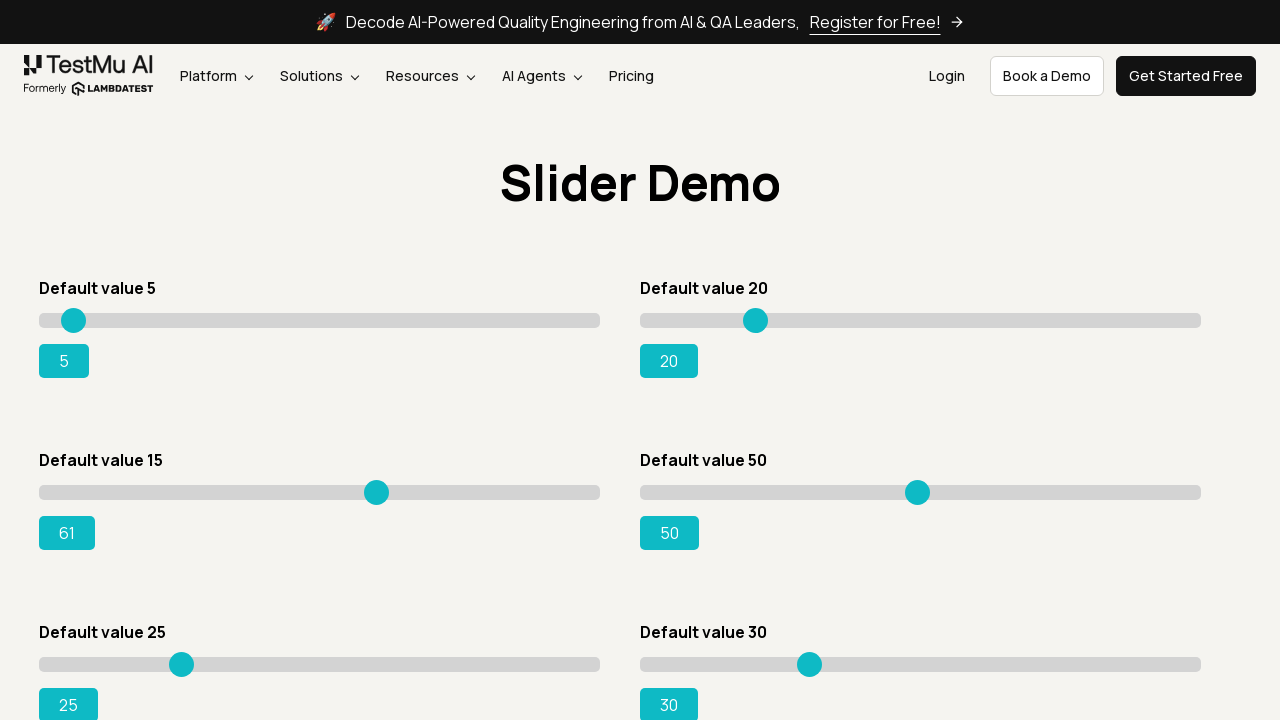

Updated range value: 61
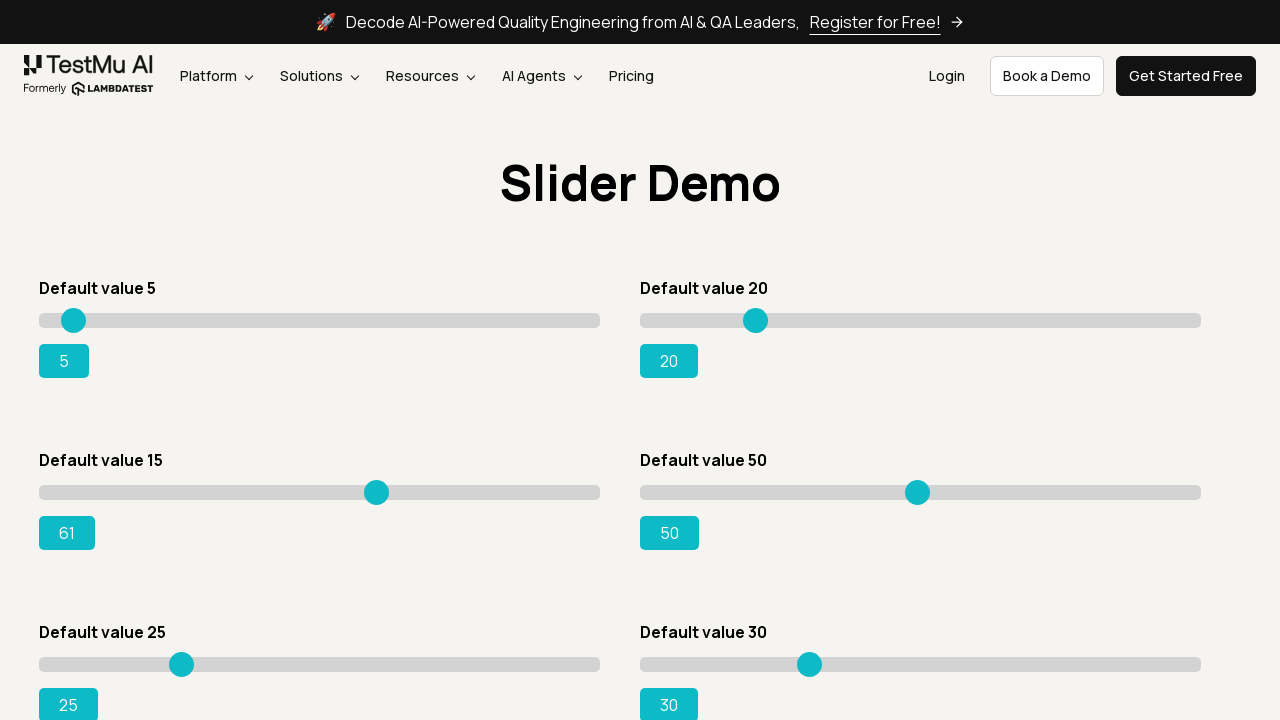

Pressed ArrowRight to move slider on div.sp__range input[value='15']
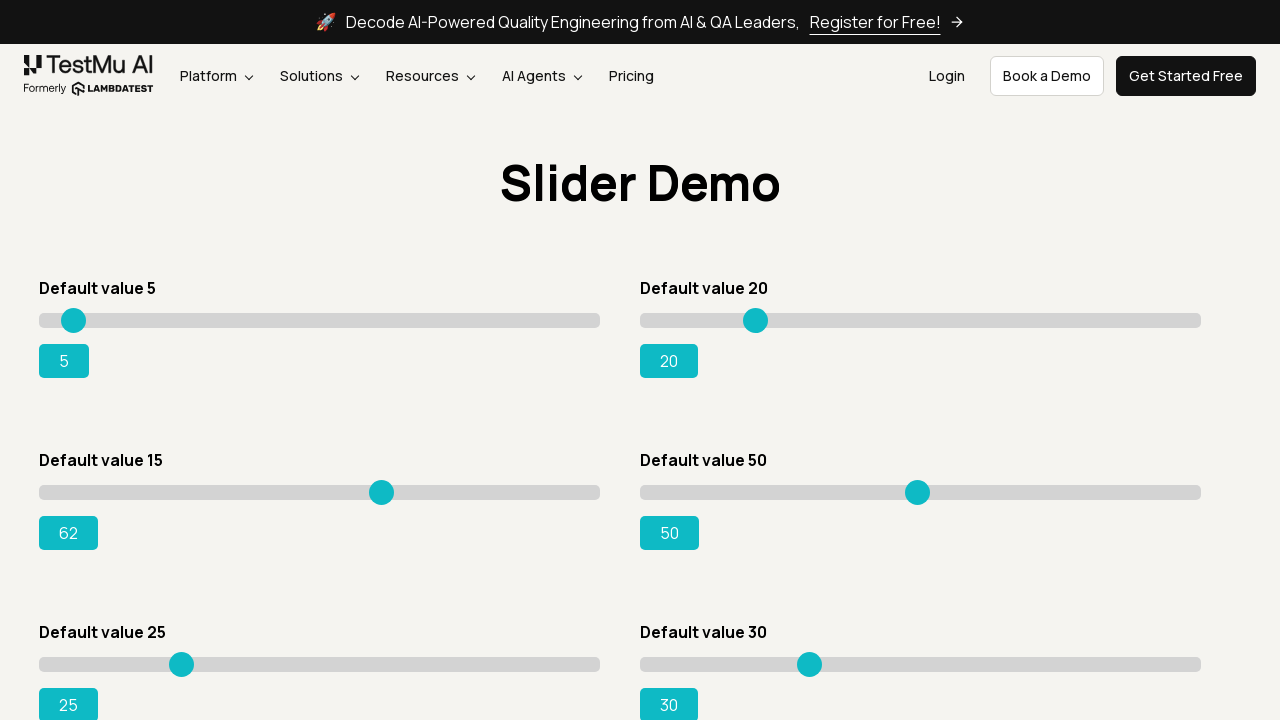

Updated range value: 62
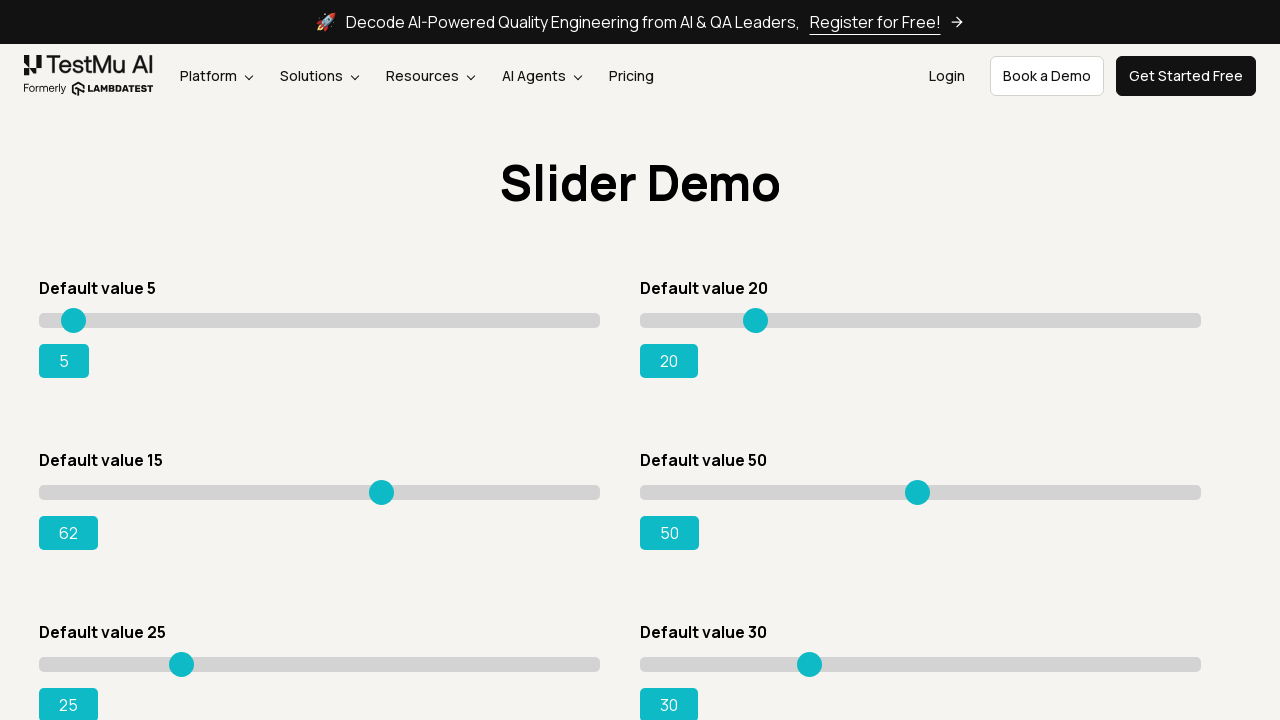

Pressed ArrowRight to move slider on div.sp__range input[value='15']
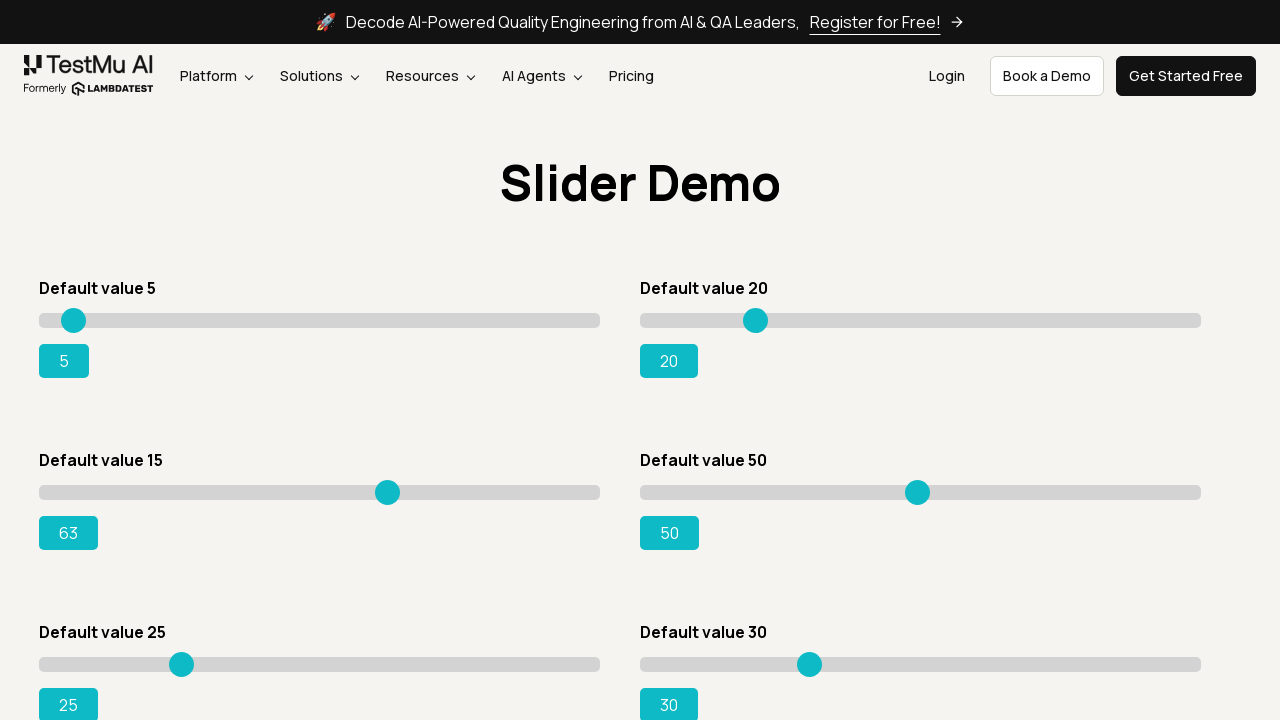

Updated range value: 63
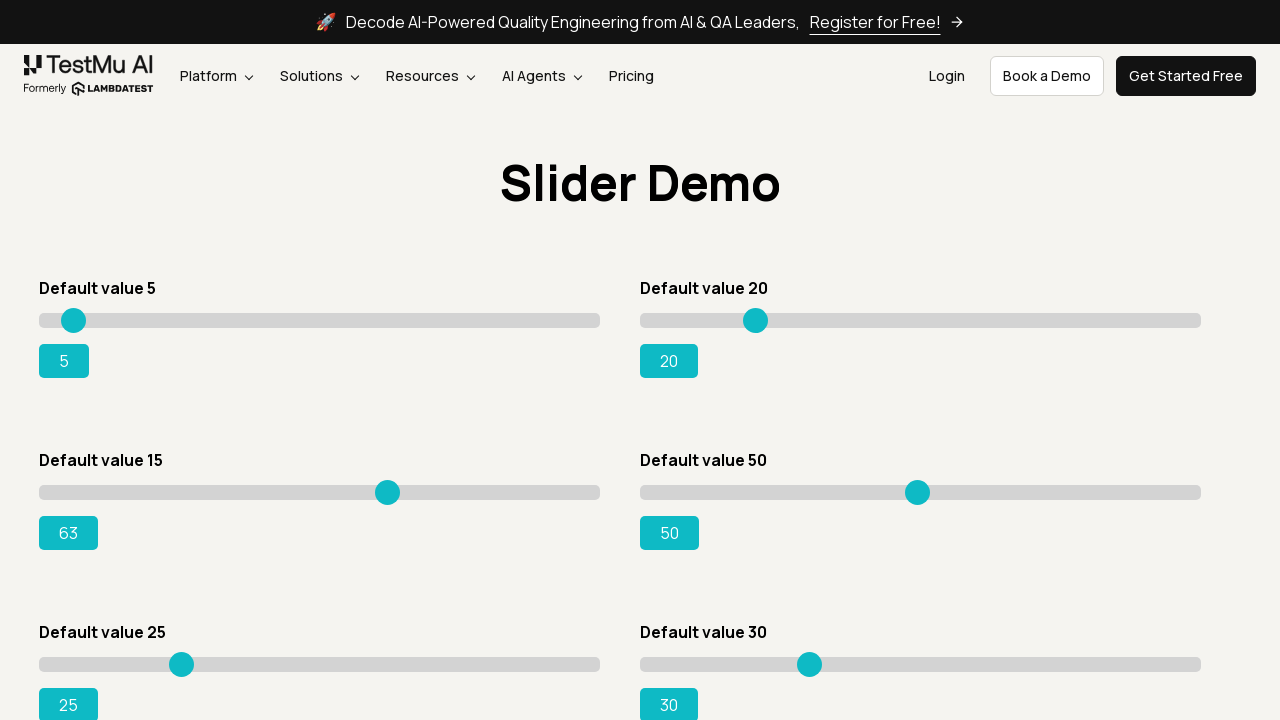

Pressed ArrowRight to move slider on div.sp__range input[value='15']
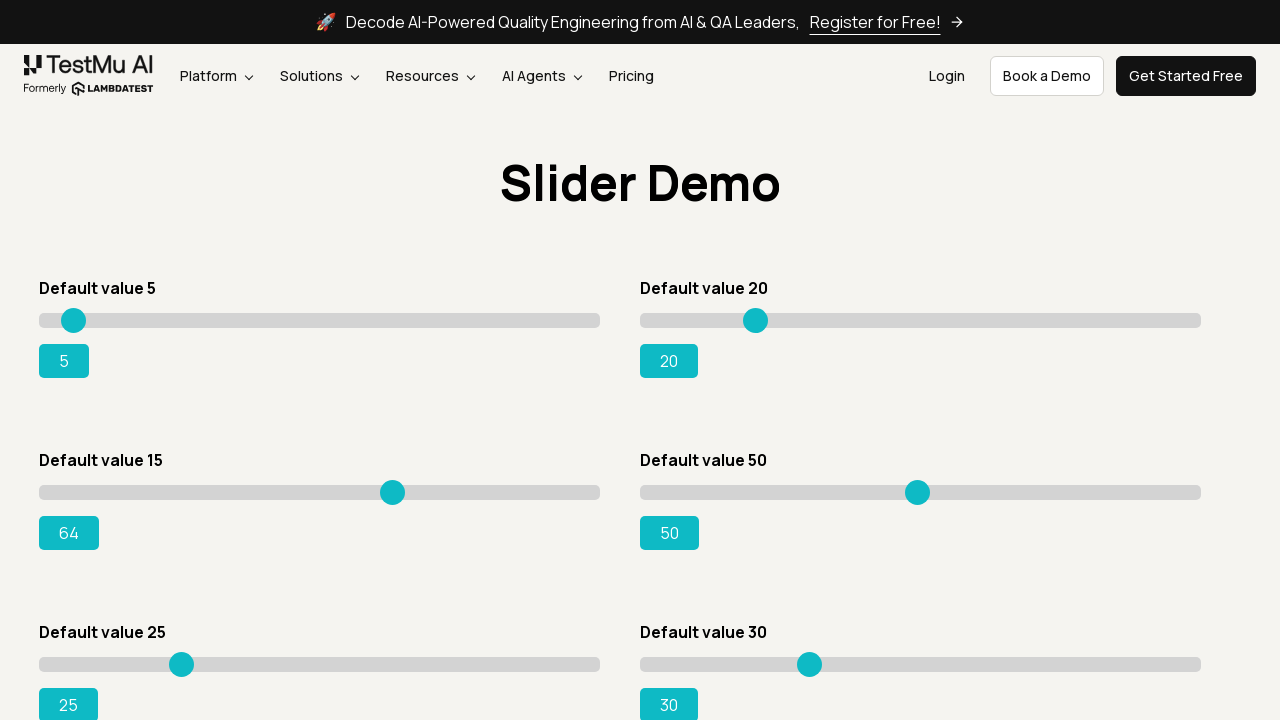

Updated range value: 64
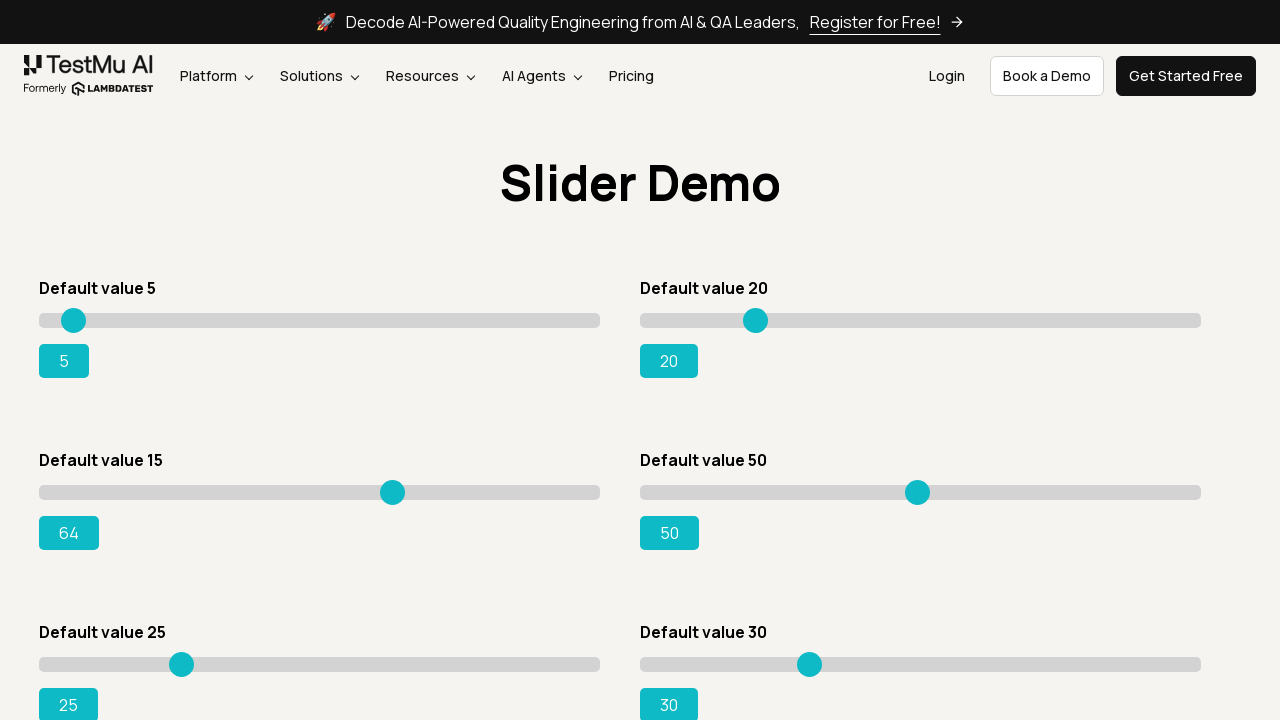

Pressed ArrowRight to move slider on div.sp__range input[value='15']
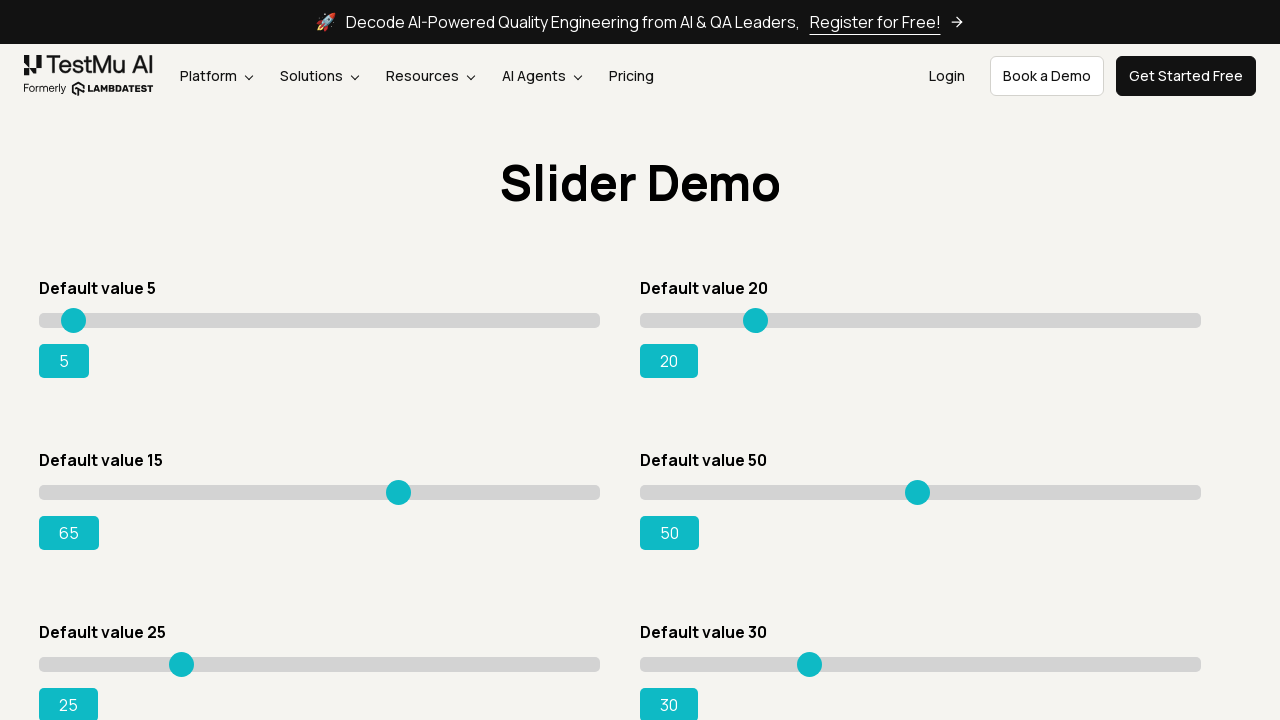

Updated range value: 65
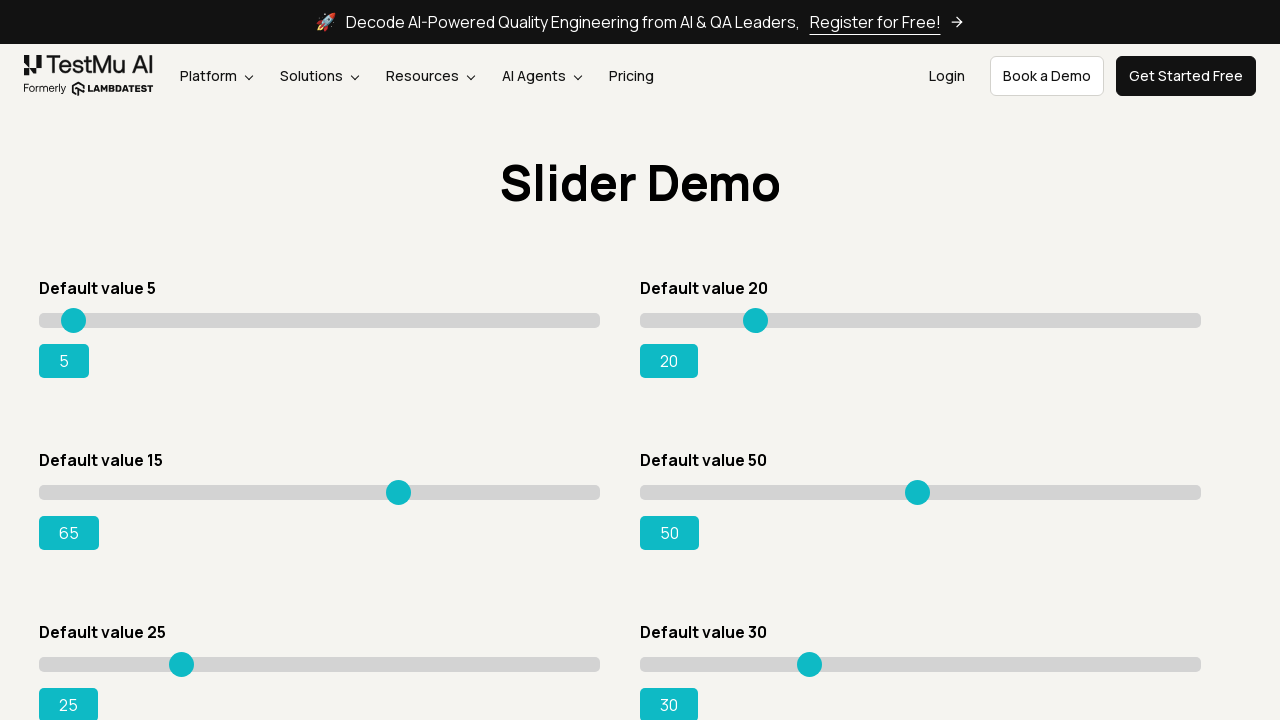

Pressed ArrowRight to move slider on div.sp__range input[value='15']
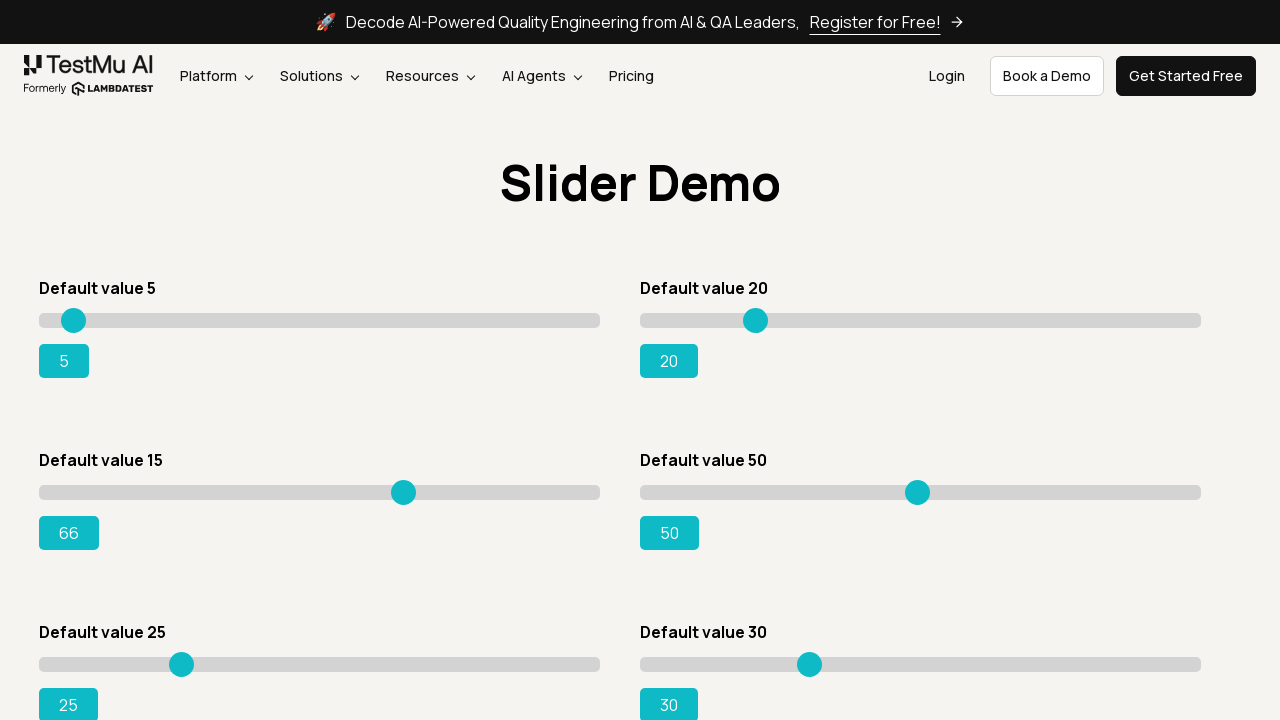

Updated range value: 66
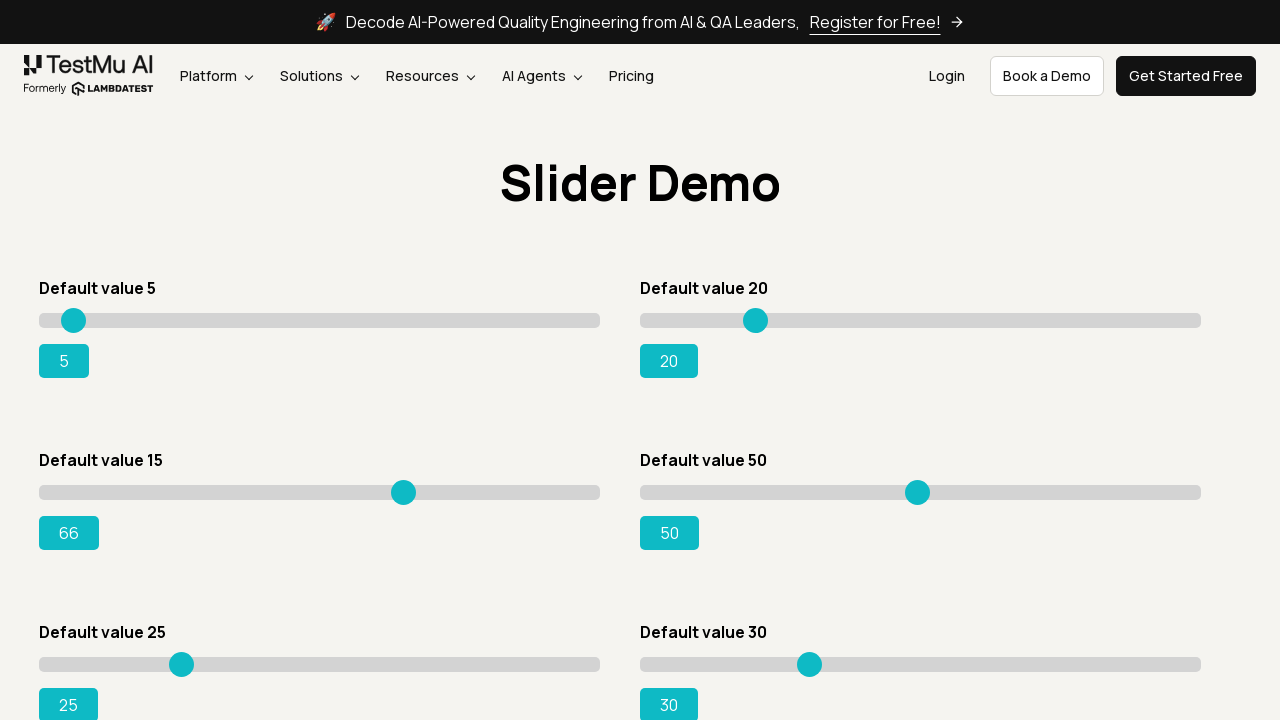

Pressed ArrowRight to move slider on div.sp__range input[value='15']
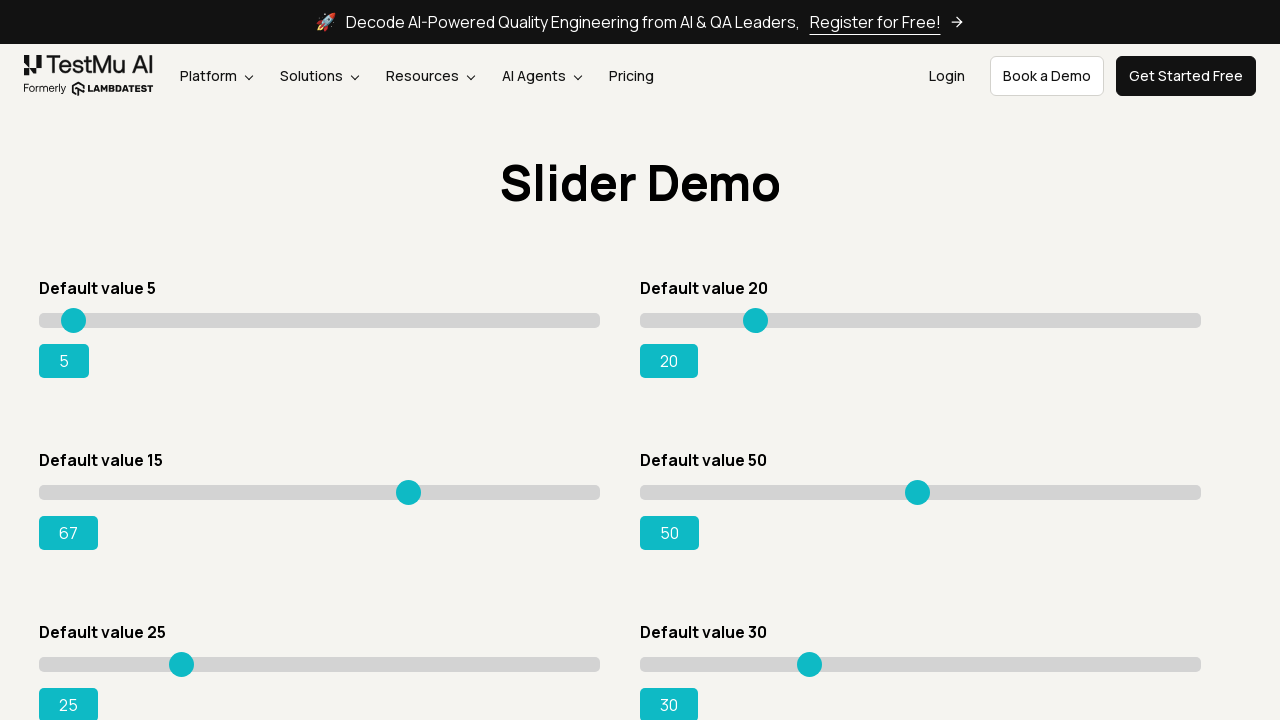

Updated range value: 67
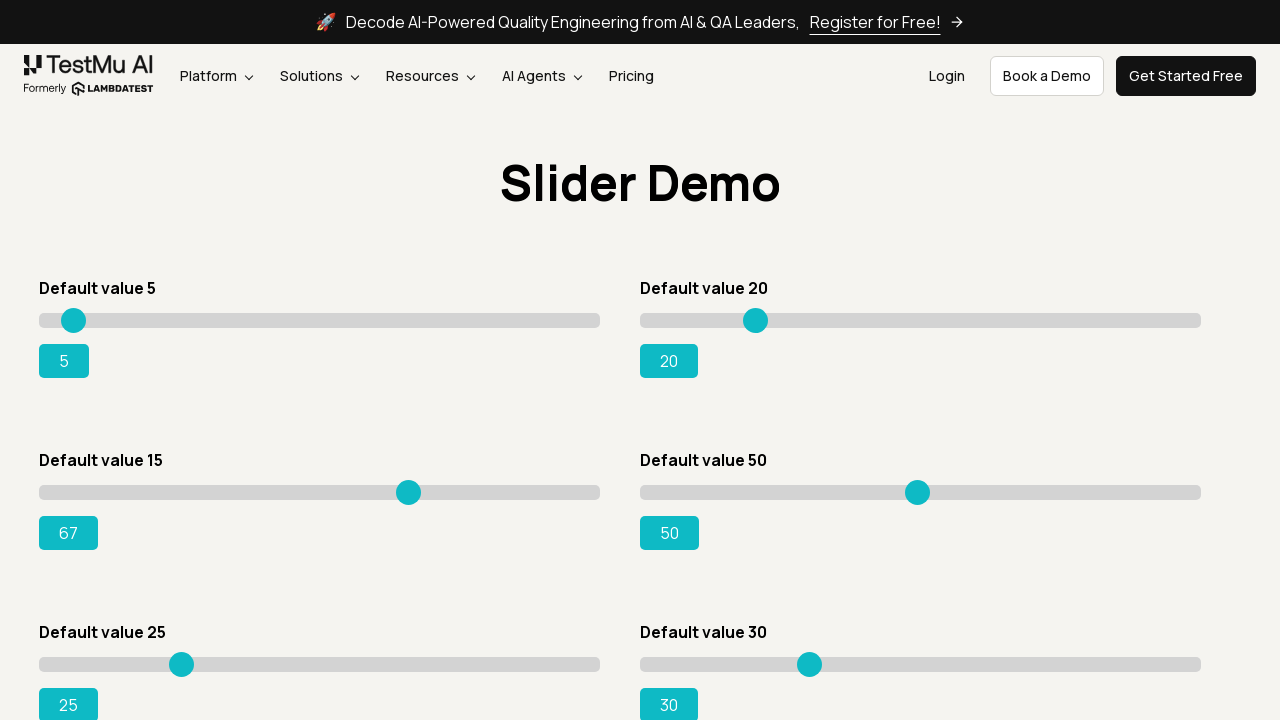

Pressed ArrowRight to move slider on div.sp__range input[value='15']
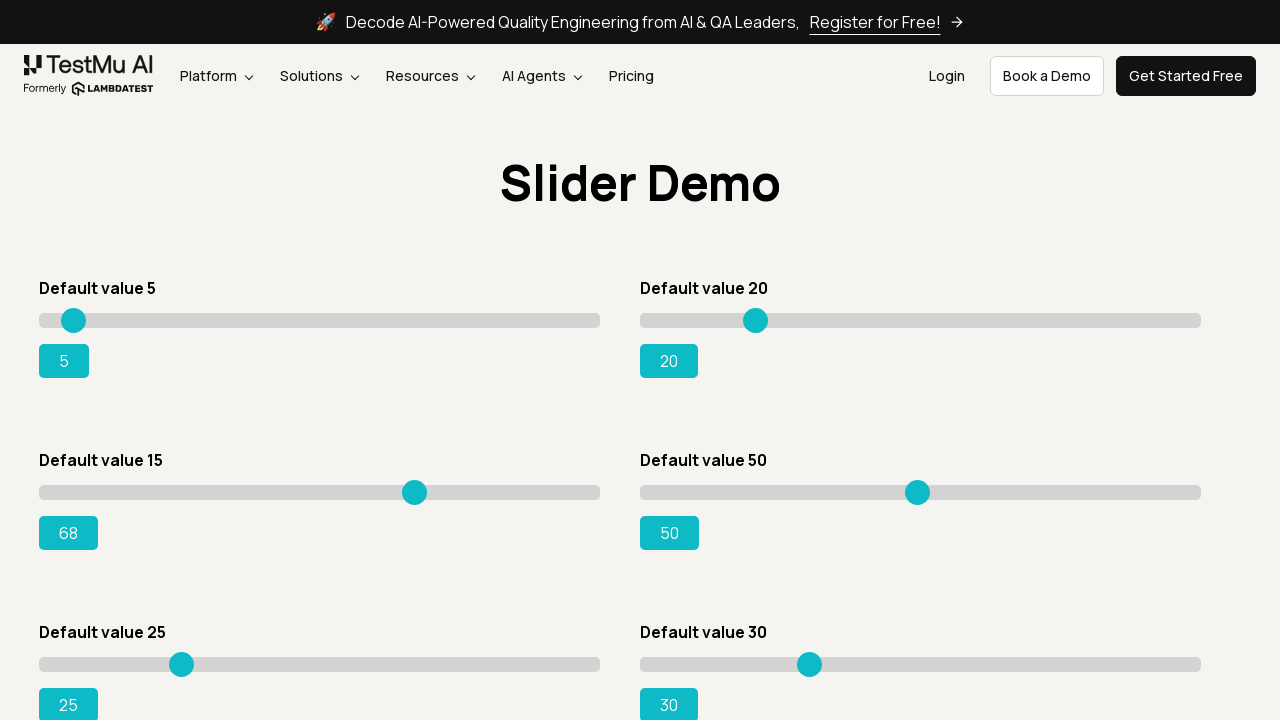

Updated range value: 68
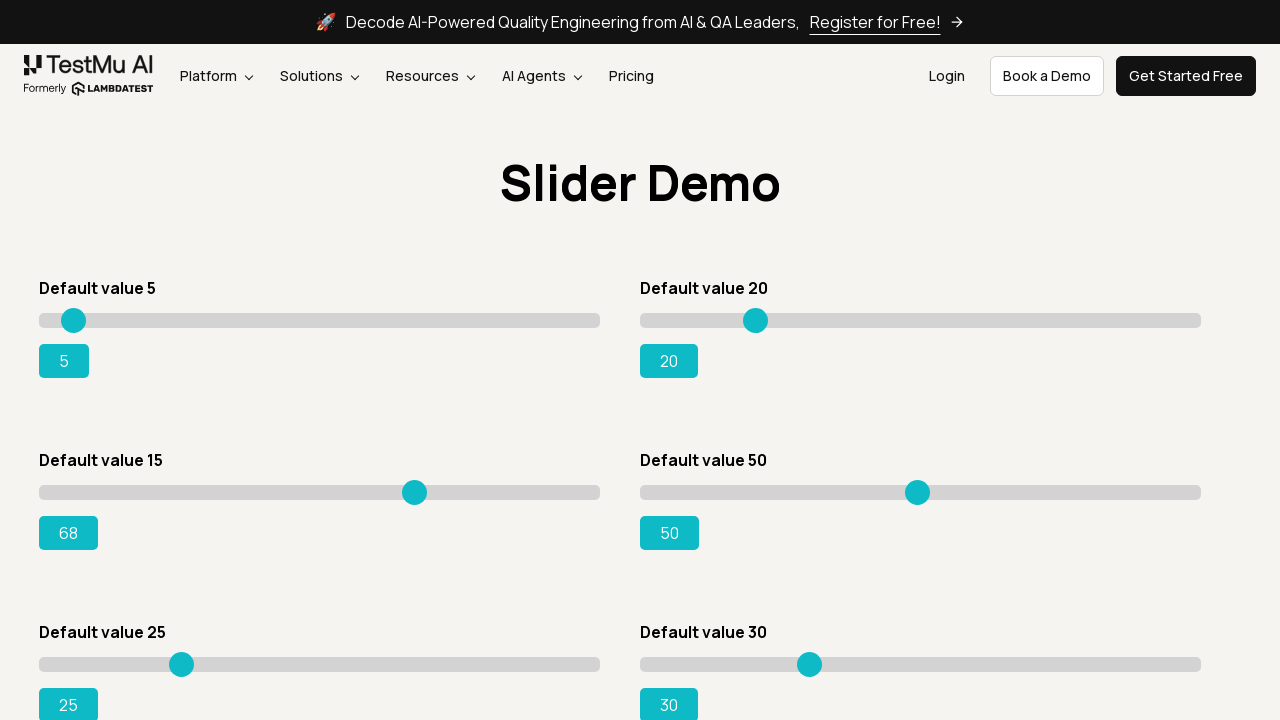

Pressed ArrowRight to move slider on div.sp__range input[value='15']
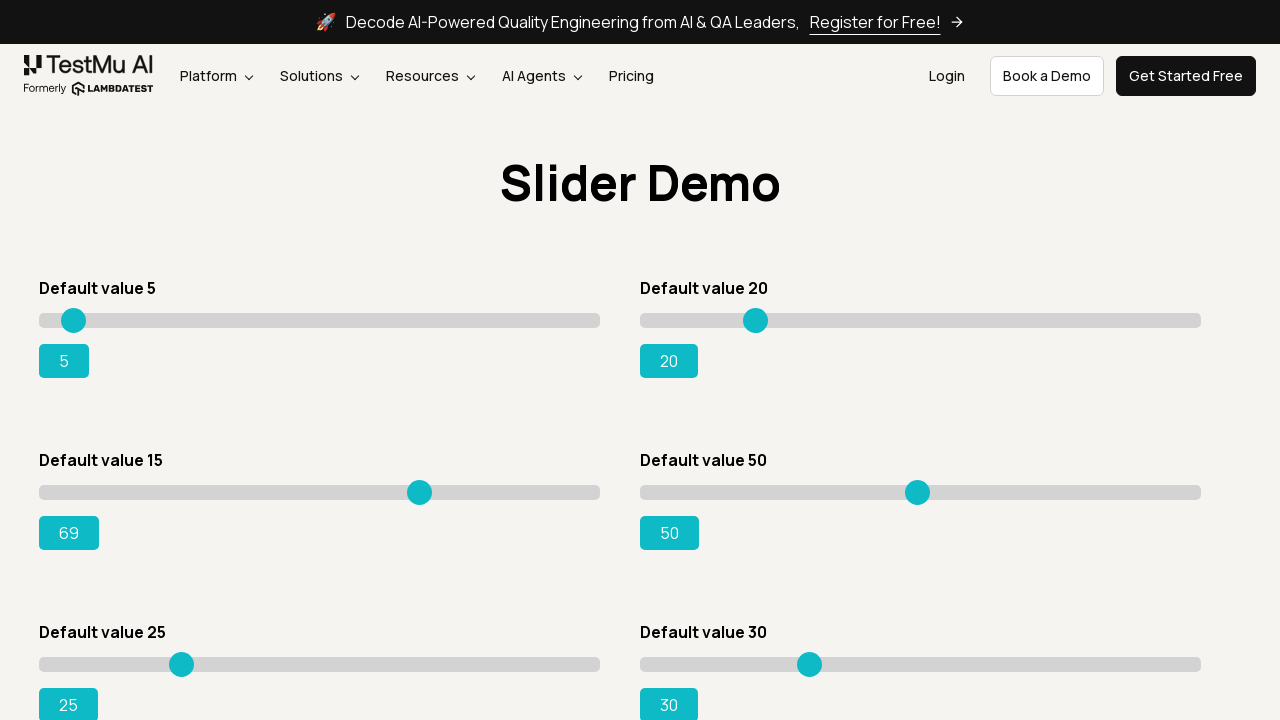

Updated range value: 69
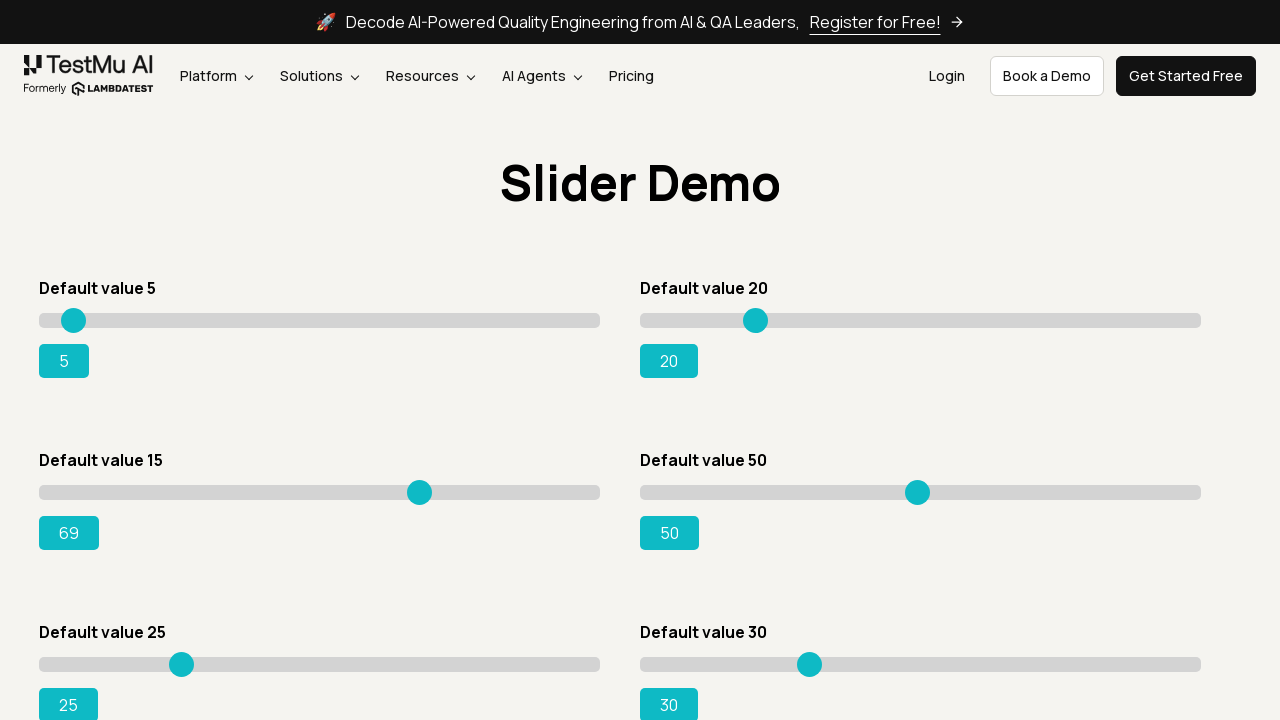

Pressed ArrowRight to move slider on div.sp__range input[value='15']
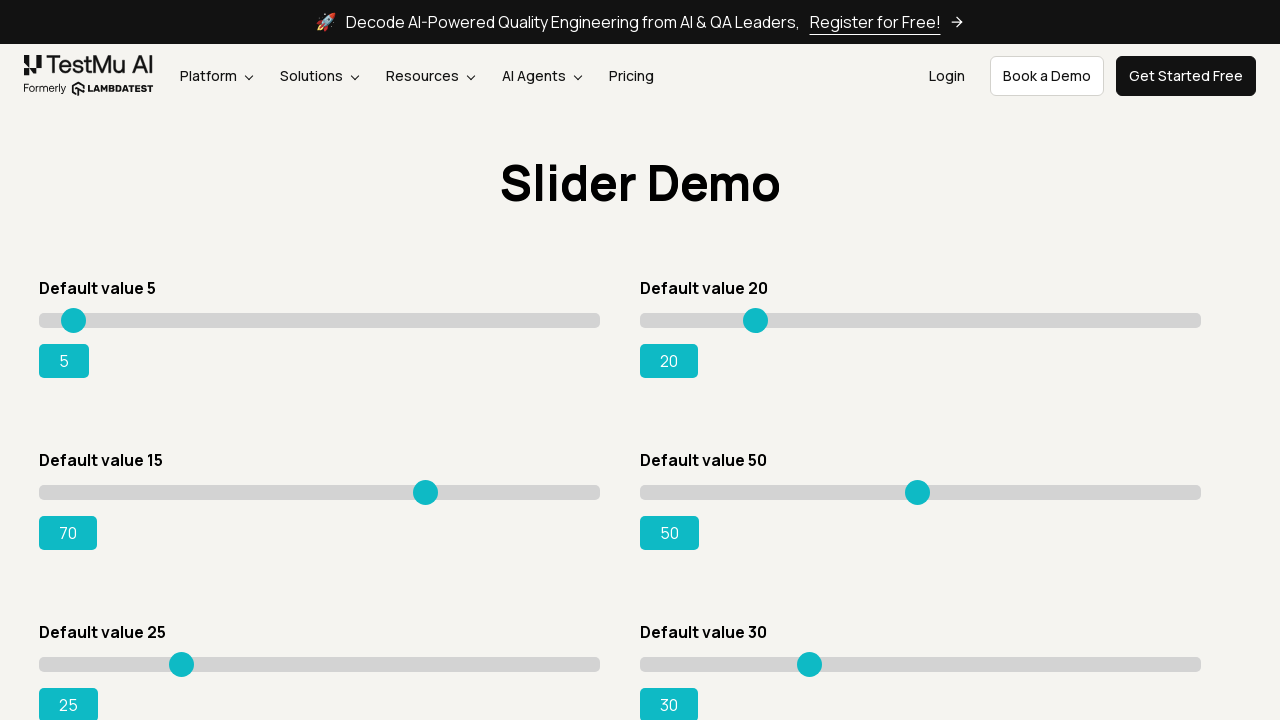

Updated range value: 70
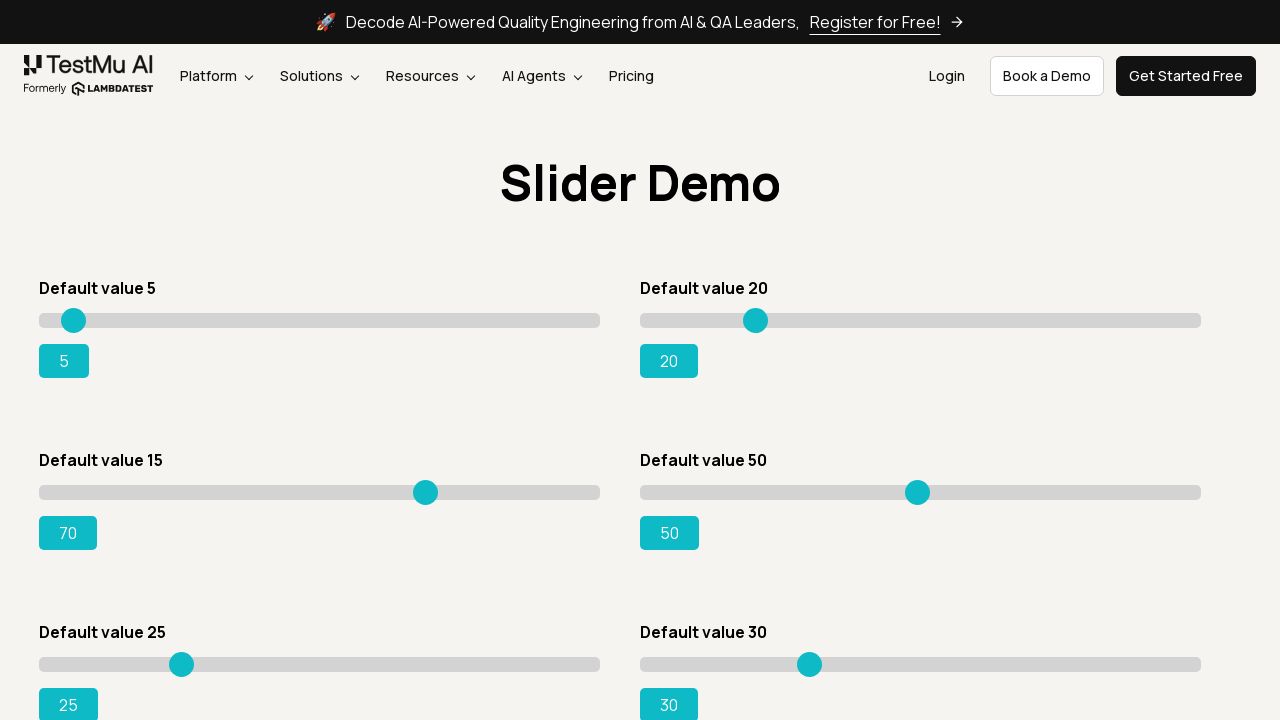

Pressed ArrowRight to move slider on div.sp__range input[value='15']
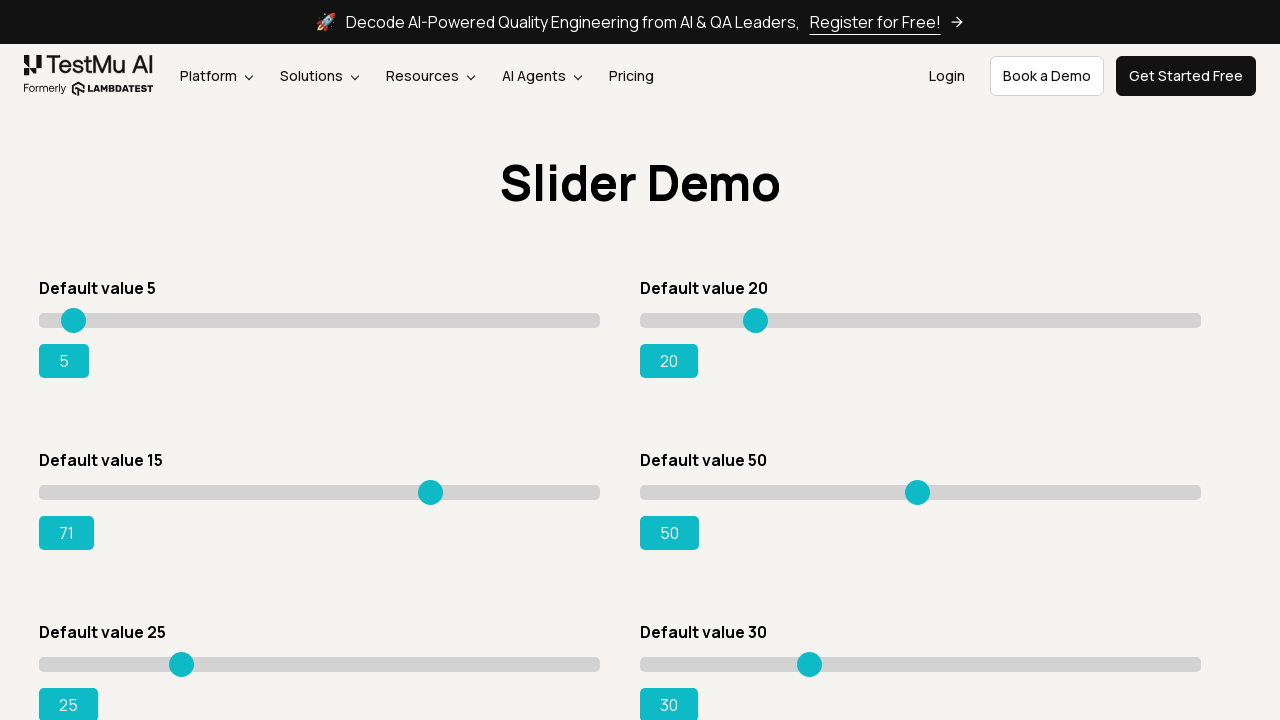

Updated range value: 71
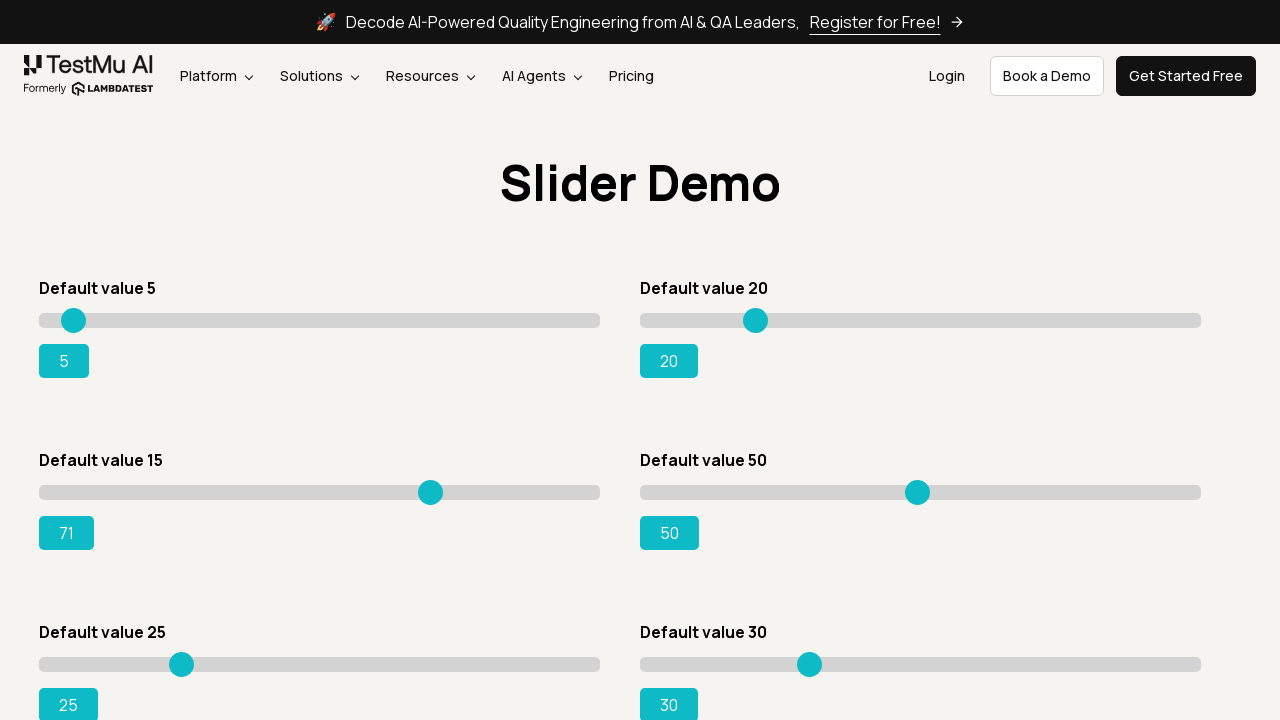

Pressed ArrowRight to move slider on div.sp__range input[value='15']
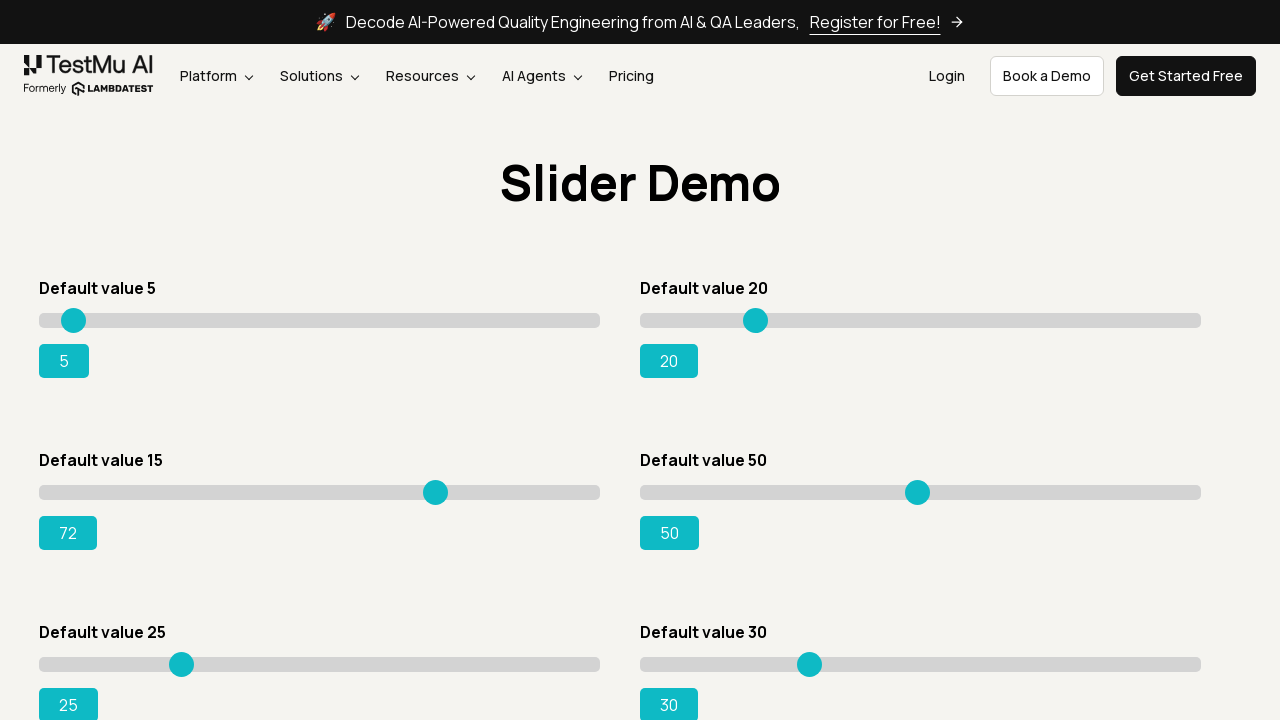

Updated range value: 72
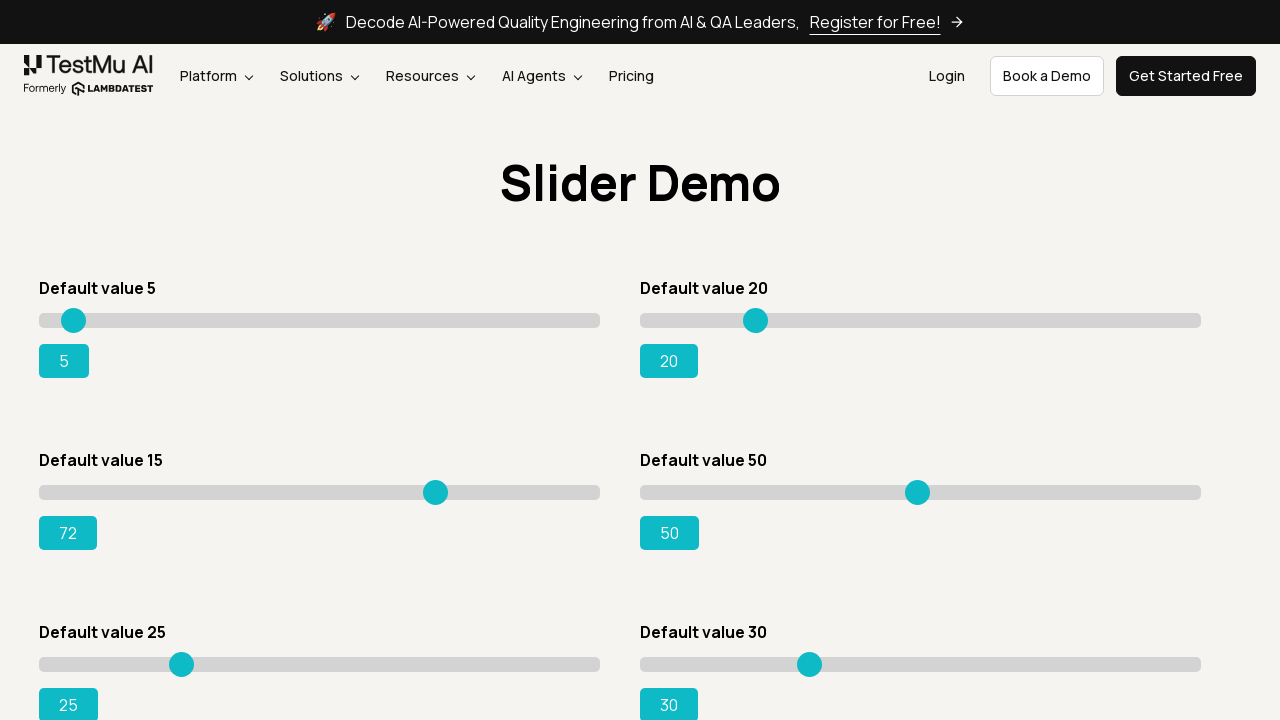

Pressed ArrowRight to move slider on div.sp__range input[value='15']
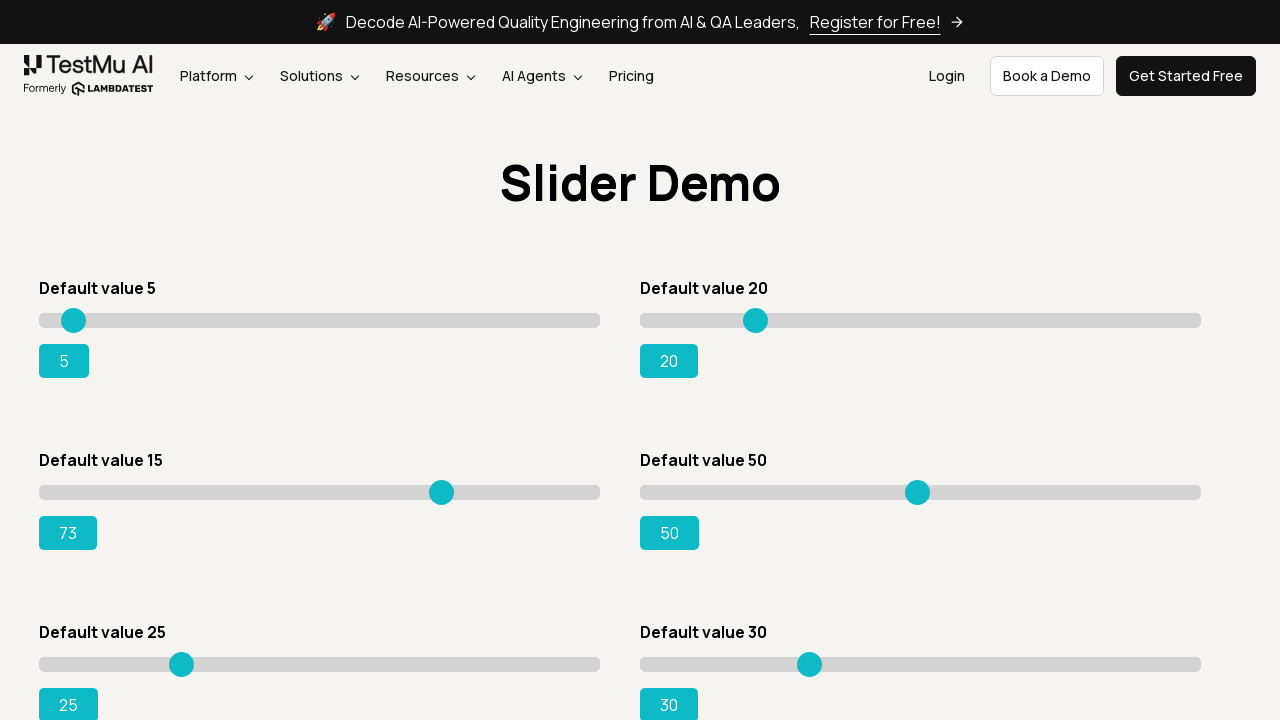

Updated range value: 73
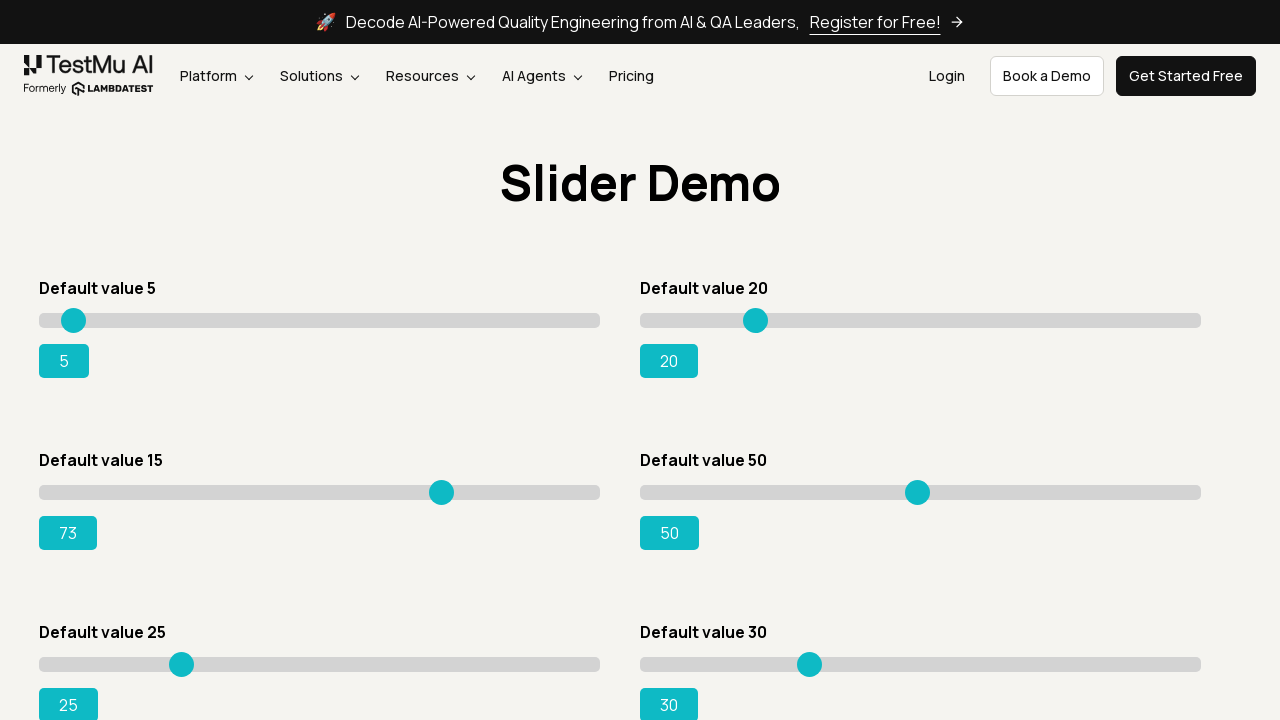

Pressed ArrowRight to move slider on div.sp__range input[value='15']
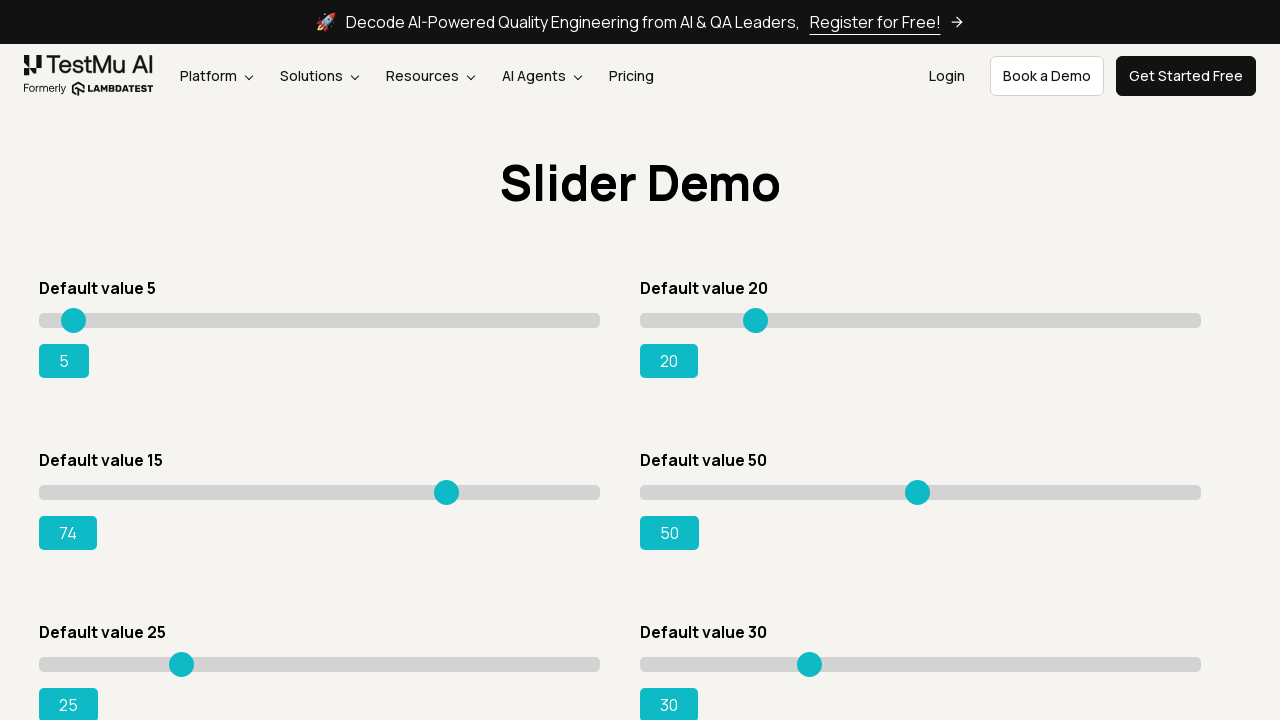

Updated range value: 74
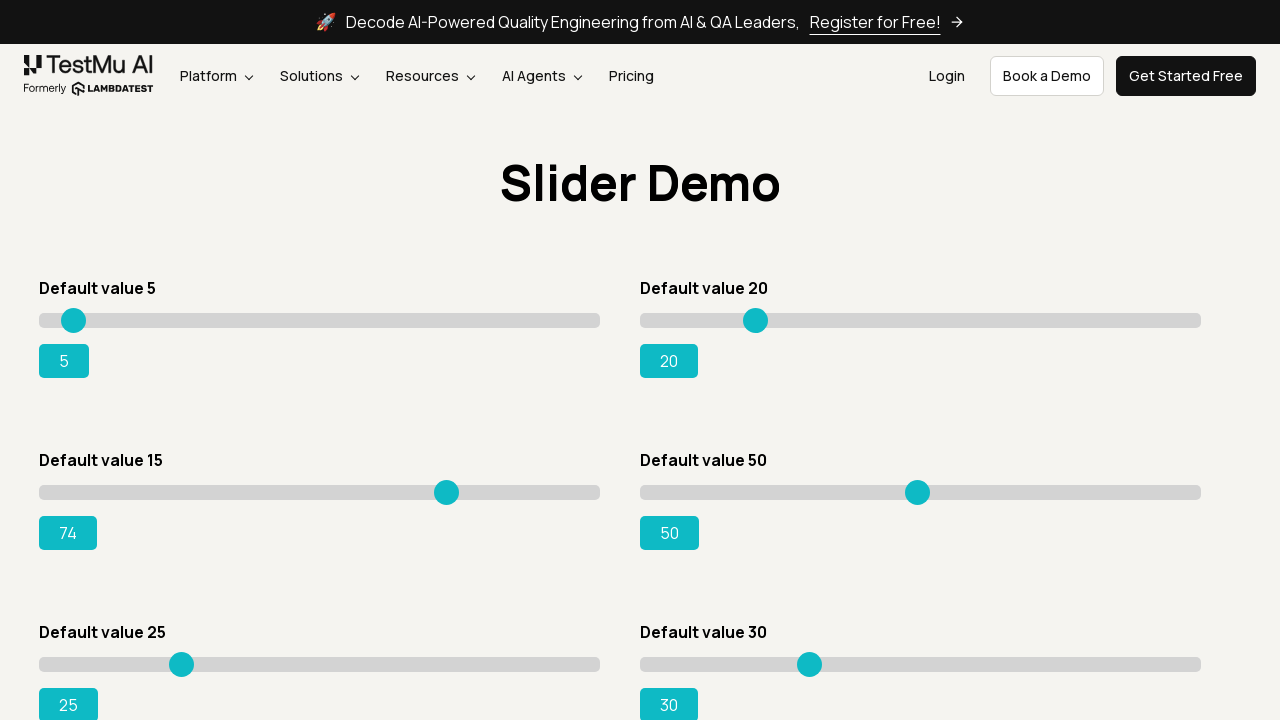

Pressed ArrowRight to move slider on div.sp__range input[value='15']
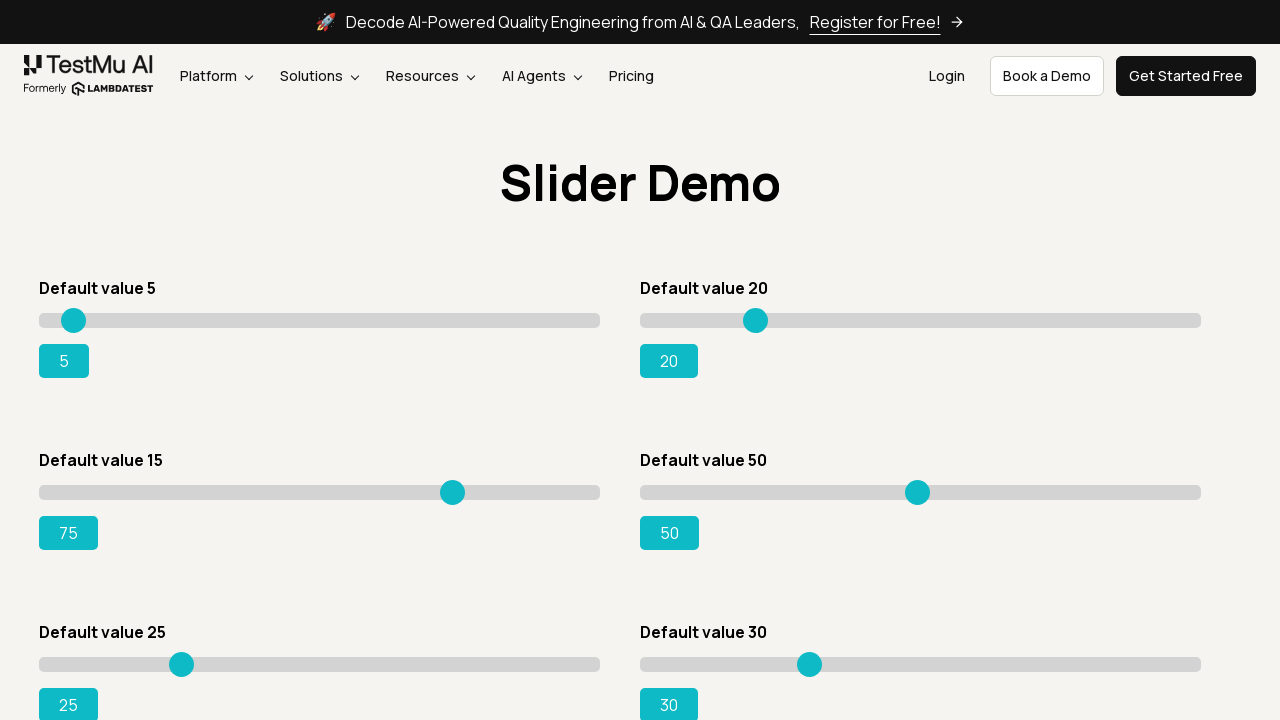

Updated range value: 75
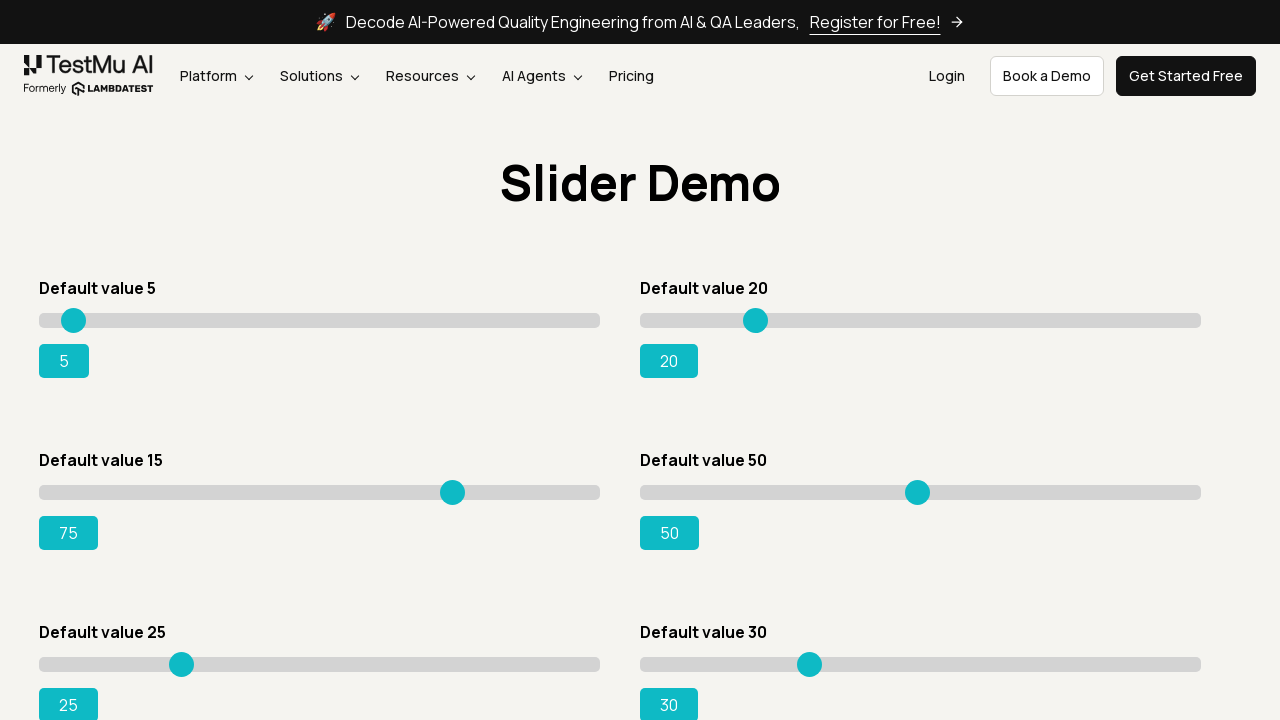

Pressed ArrowRight to move slider on div.sp__range input[value='15']
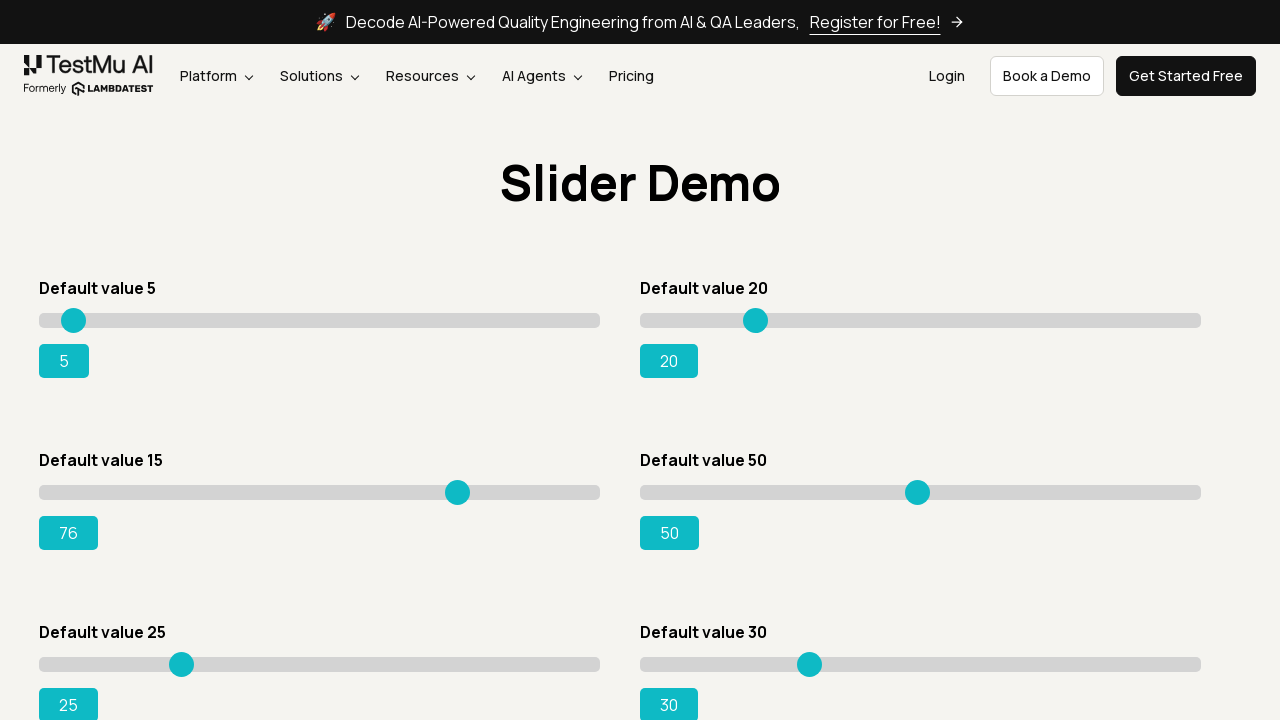

Updated range value: 76
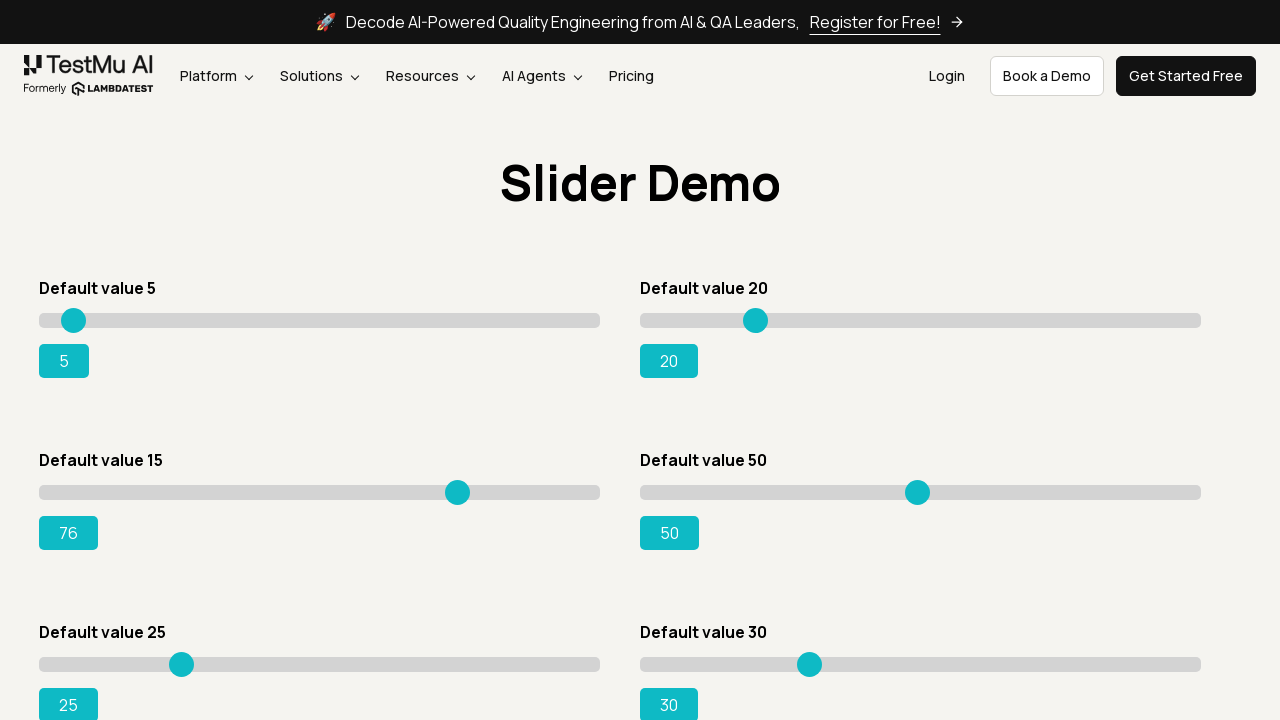

Pressed ArrowRight to move slider on div.sp__range input[value='15']
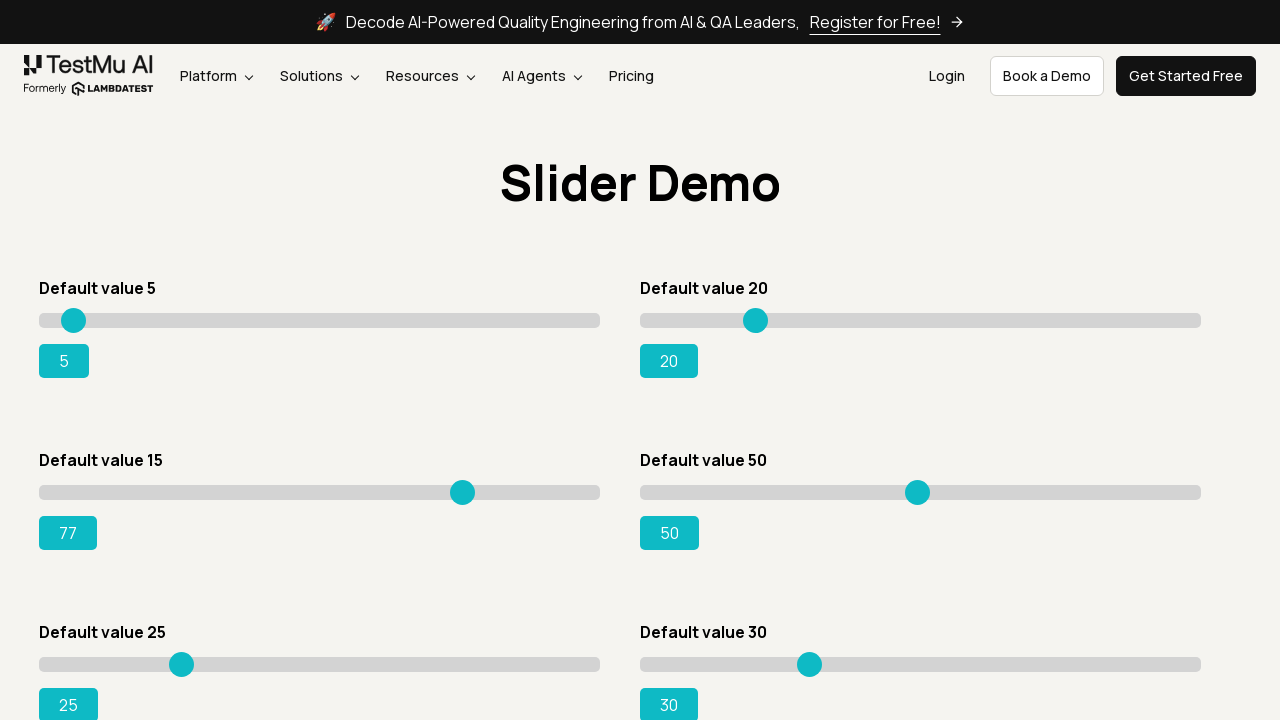

Updated range value: 77
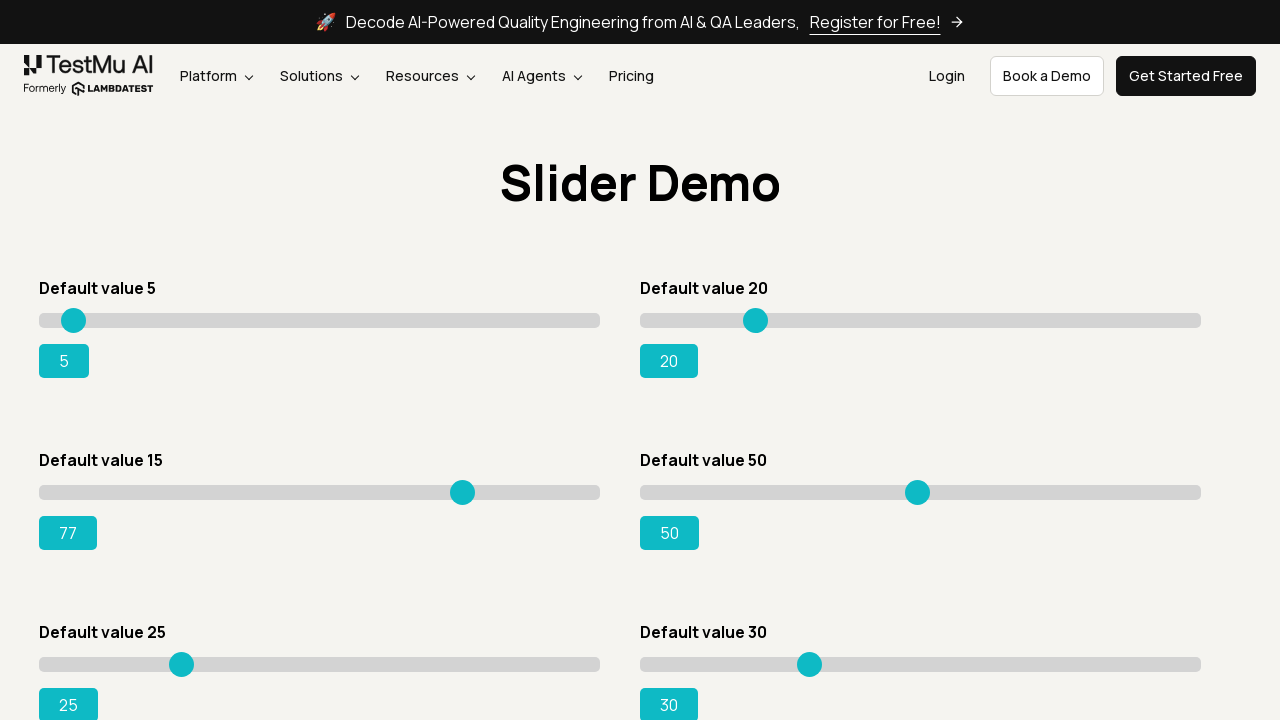

Pressed ArrowRight to move slider on div.sp__range input[value='15']
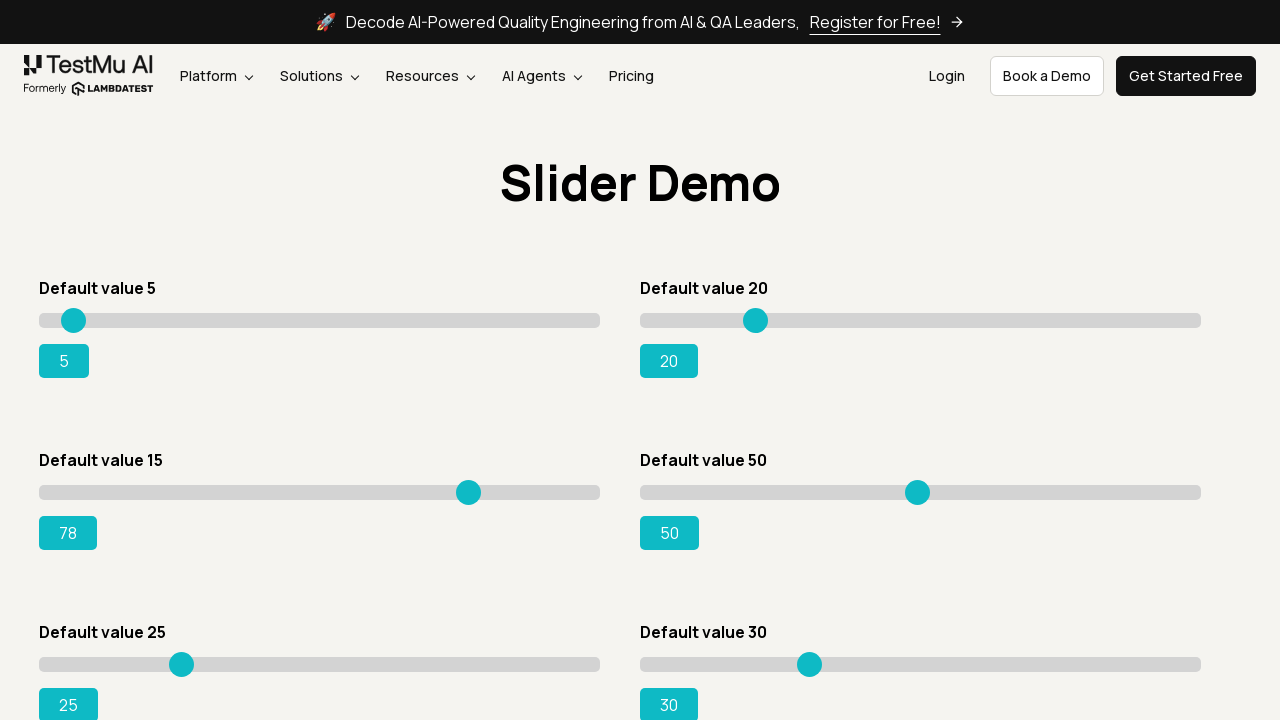

Updated range value: 78
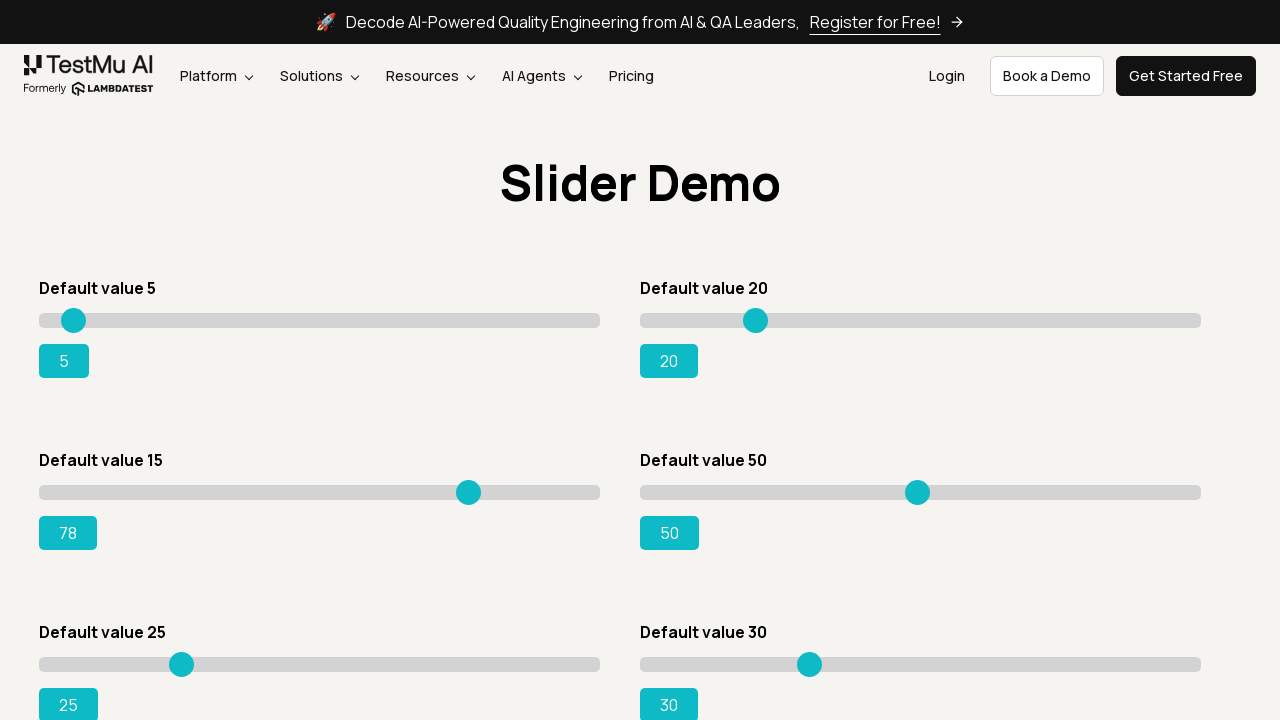

Pressed ArrowRight to move slider on div.sp__range input[value='15']
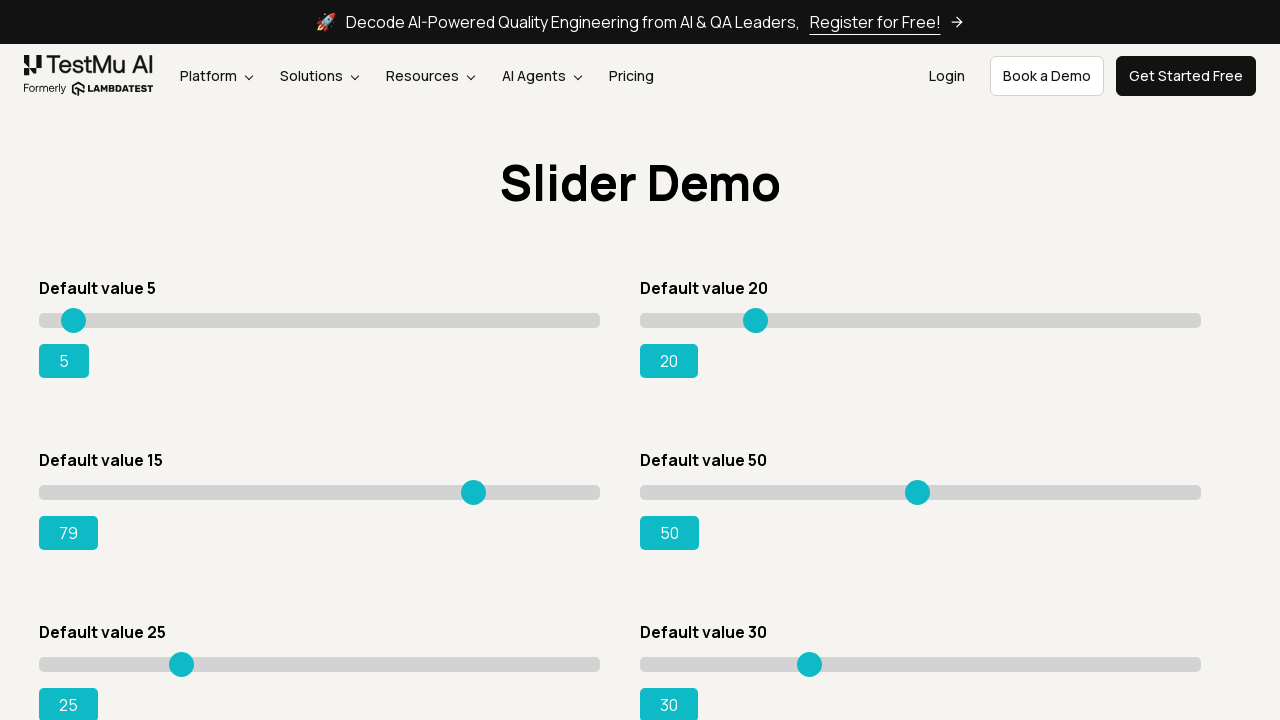

Updated range value: 79
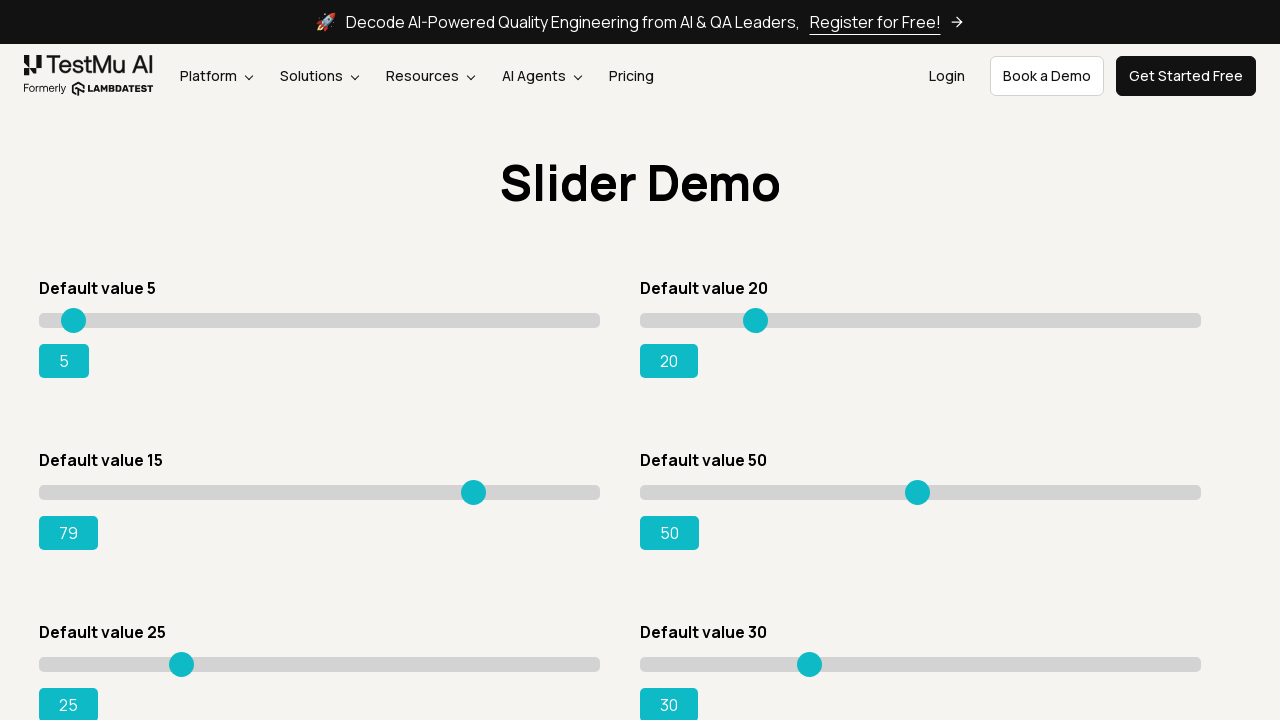

Pressed ArrowRight to move slider on div.sp__range input[value='15']
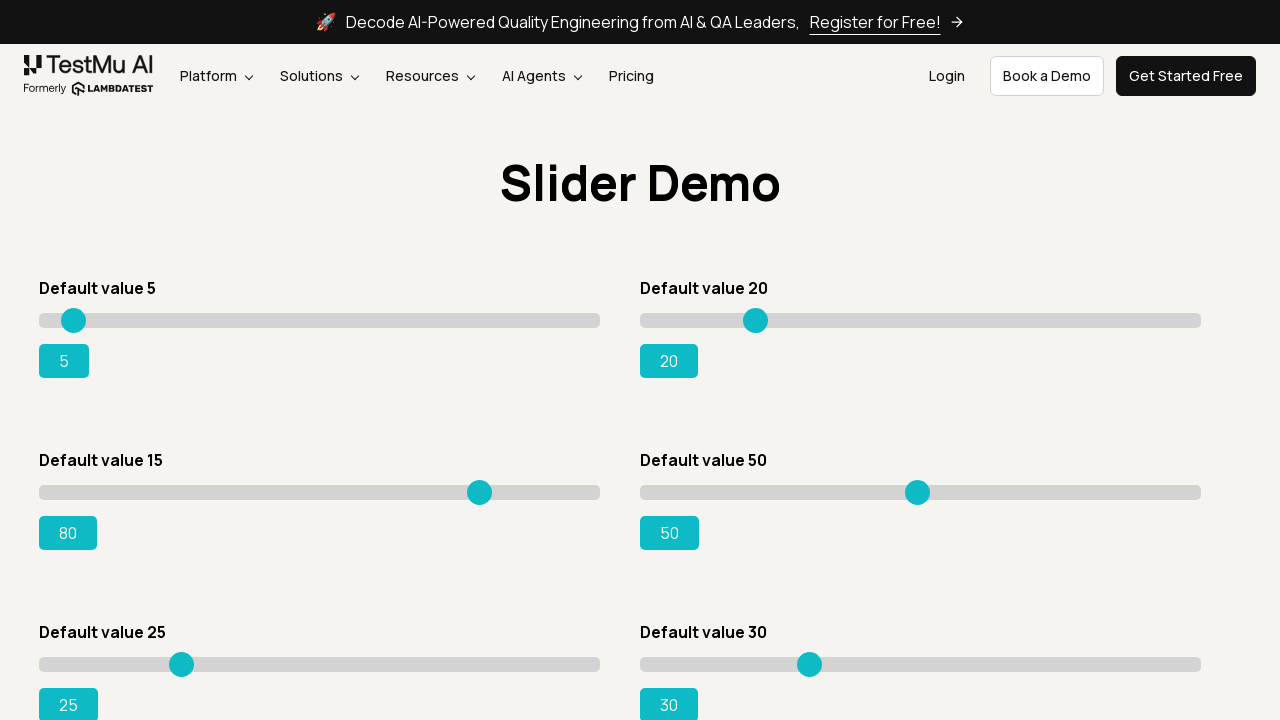

Updated range value: 80
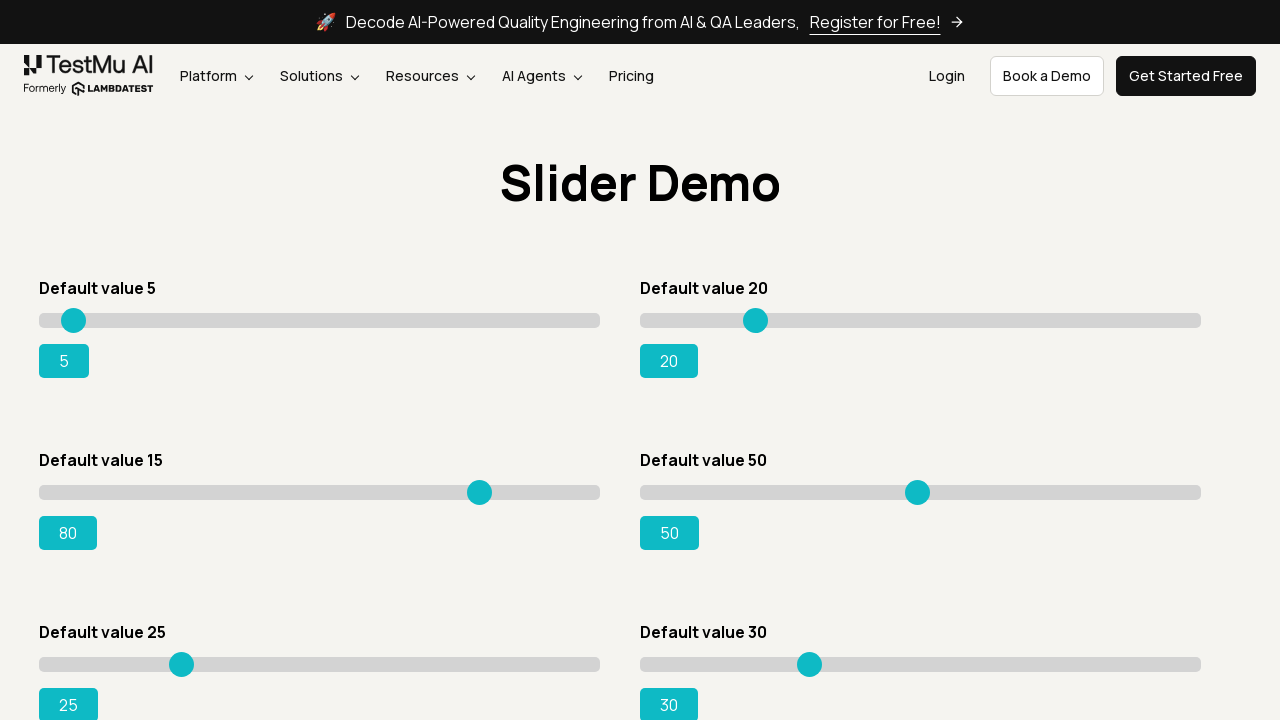

Pressed ArrowRight to move slider on div.sp__range input[value='15']
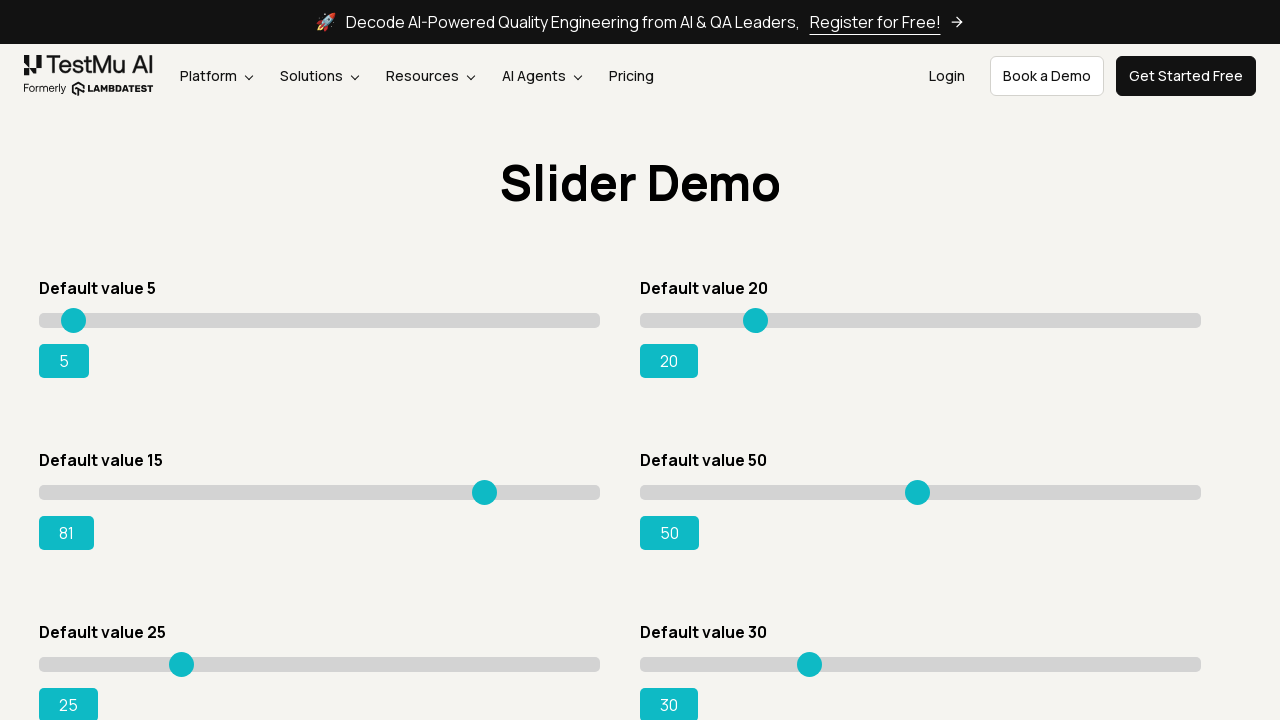

Updated range value: 81
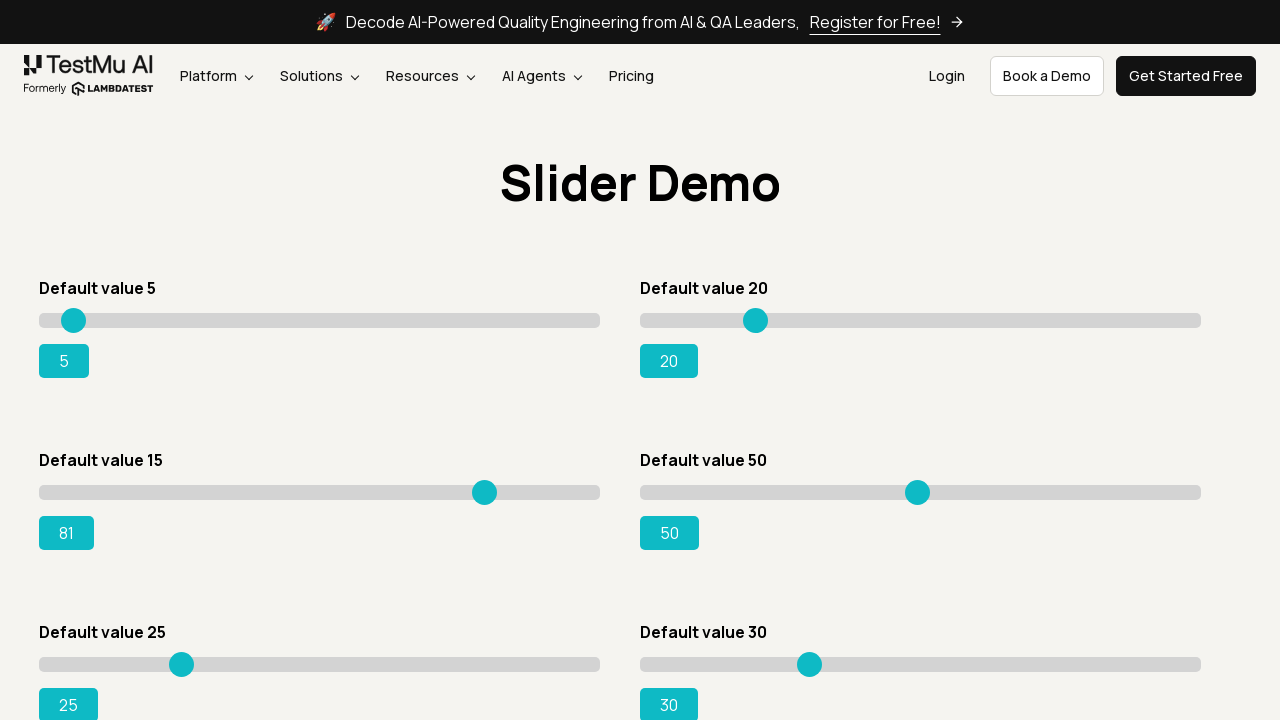

Pressed ArrowRight to move slider on div.sp__range input[value='15']
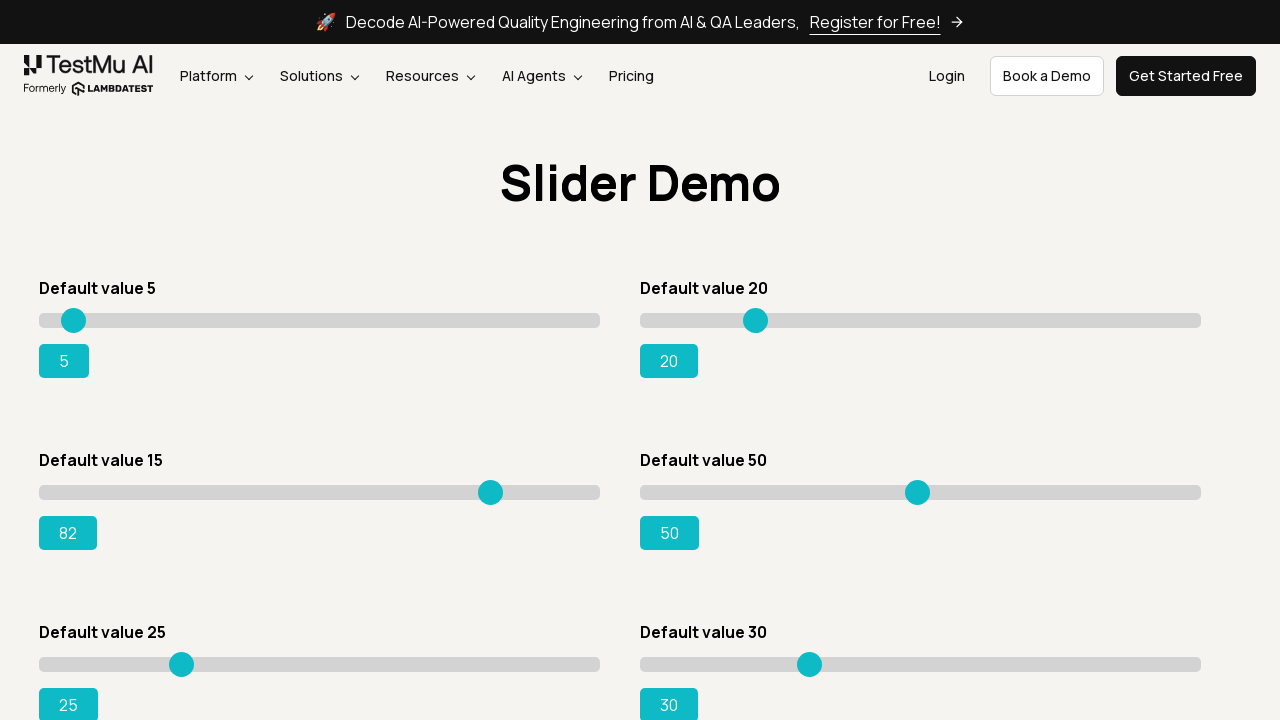

Updated range value: 82
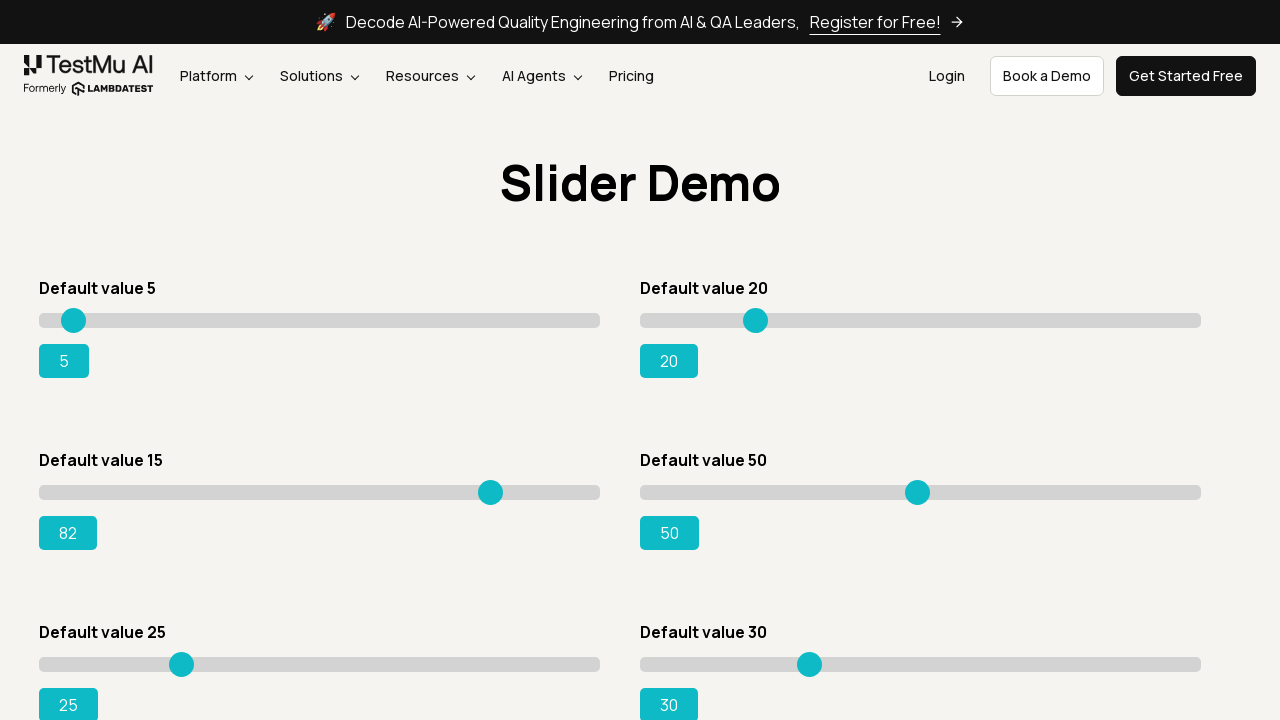

Pressed ArrowRight to move slider on div.sp__range input[value='15']
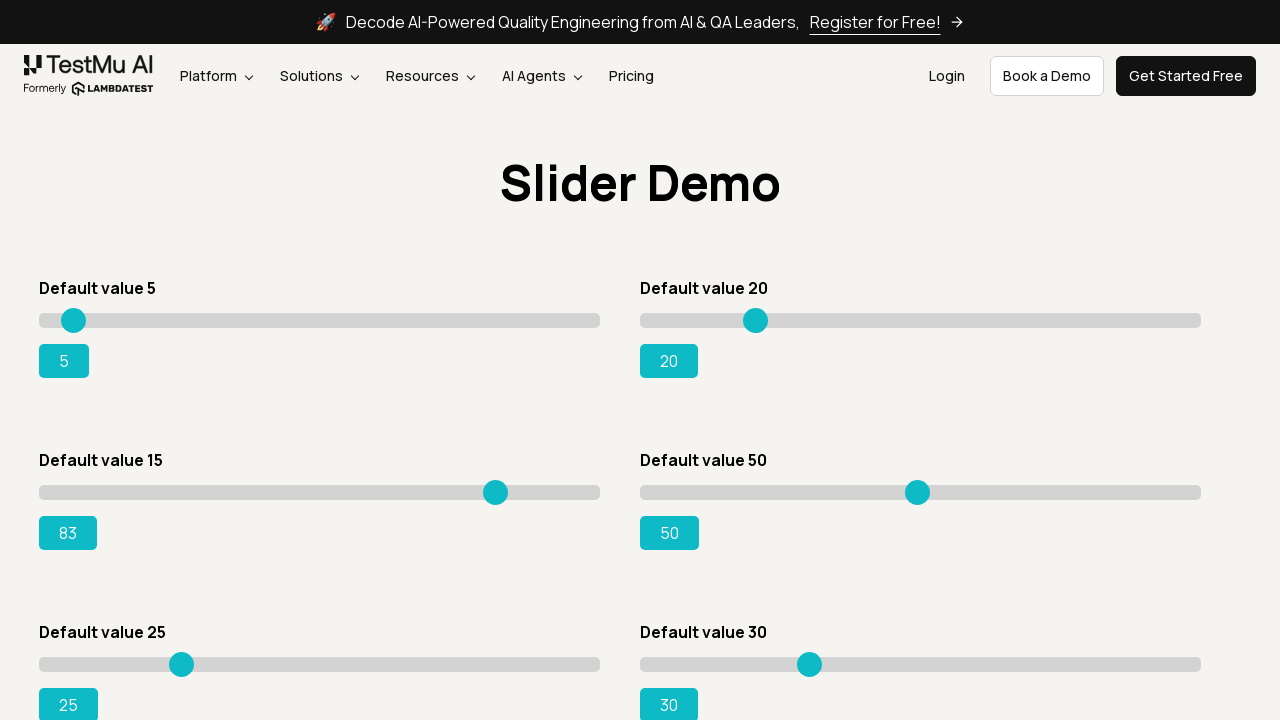

Updated range value: 83
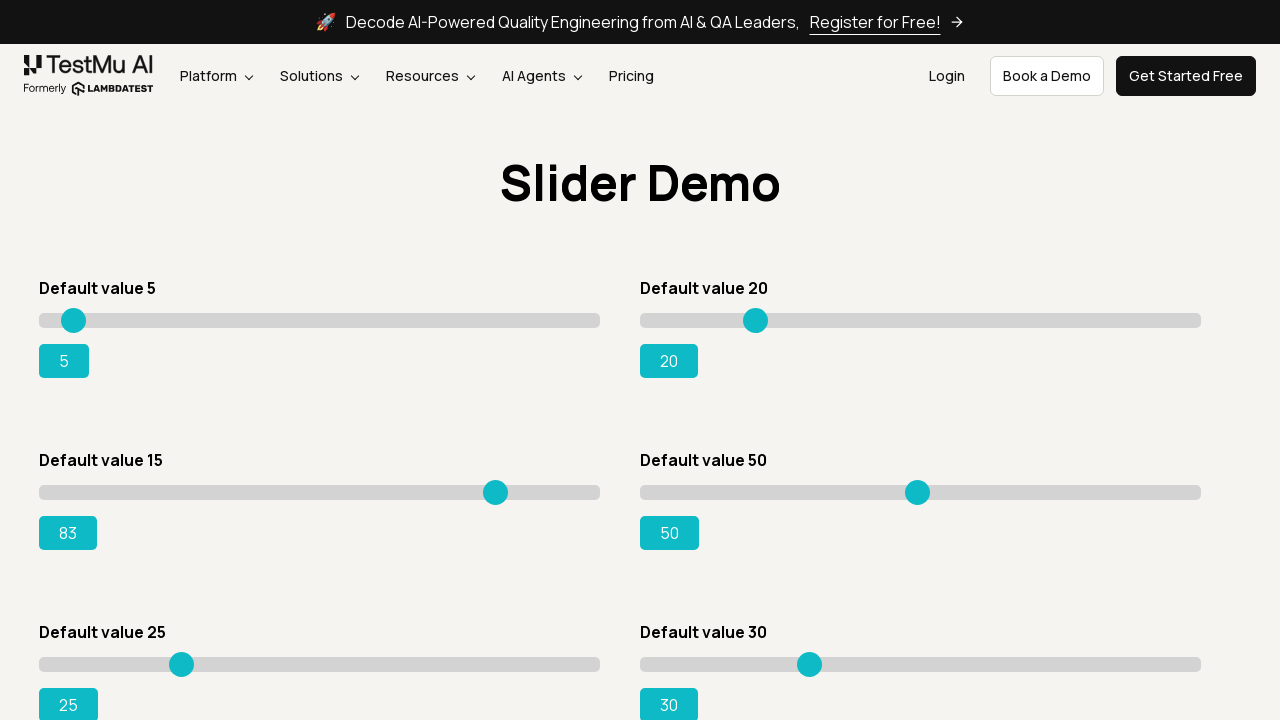

Pressed ArrowRight to move slider on div.sp__range input[value='15']
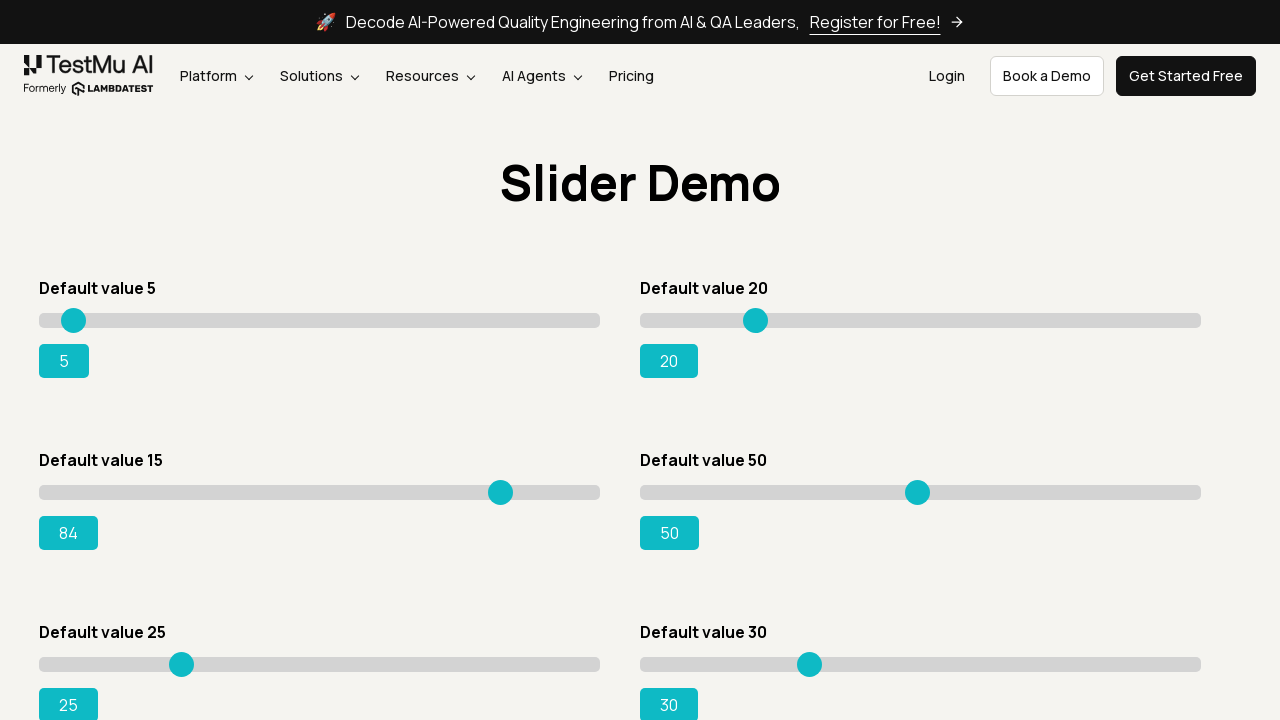

Updated range value: 84
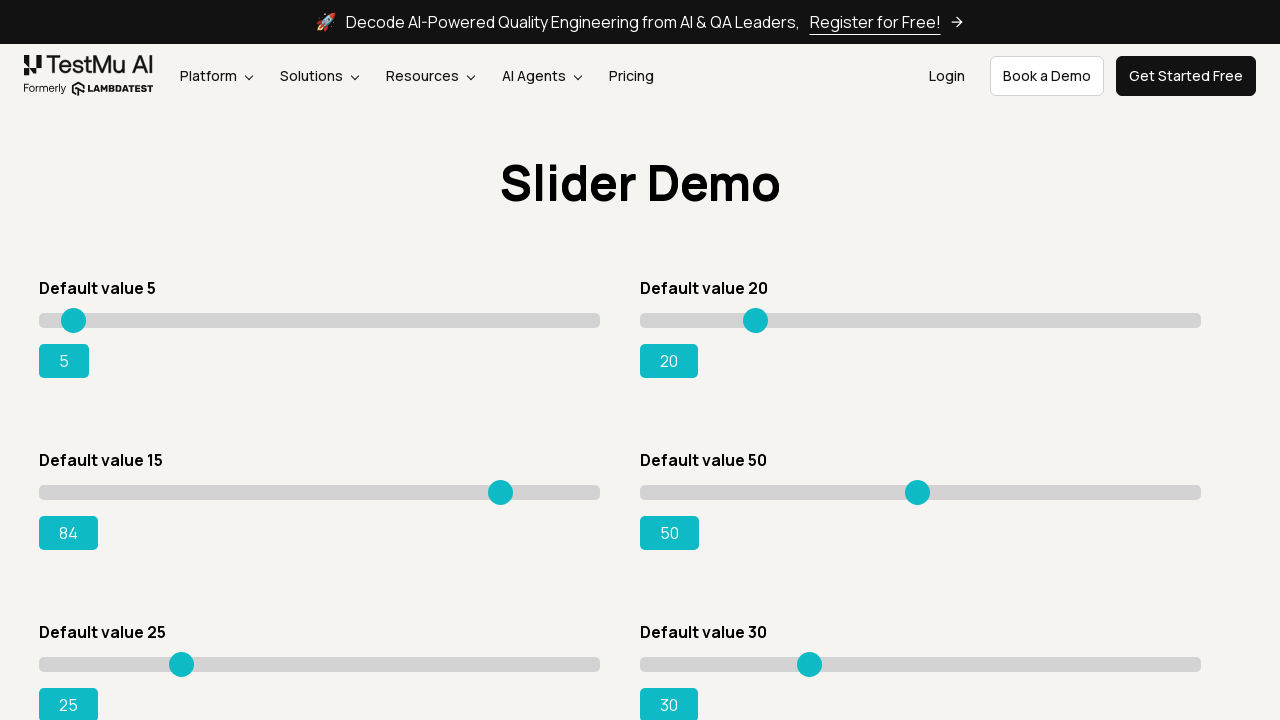

Pressed ArrowRight to move slider on div.sp__range input[value='15']
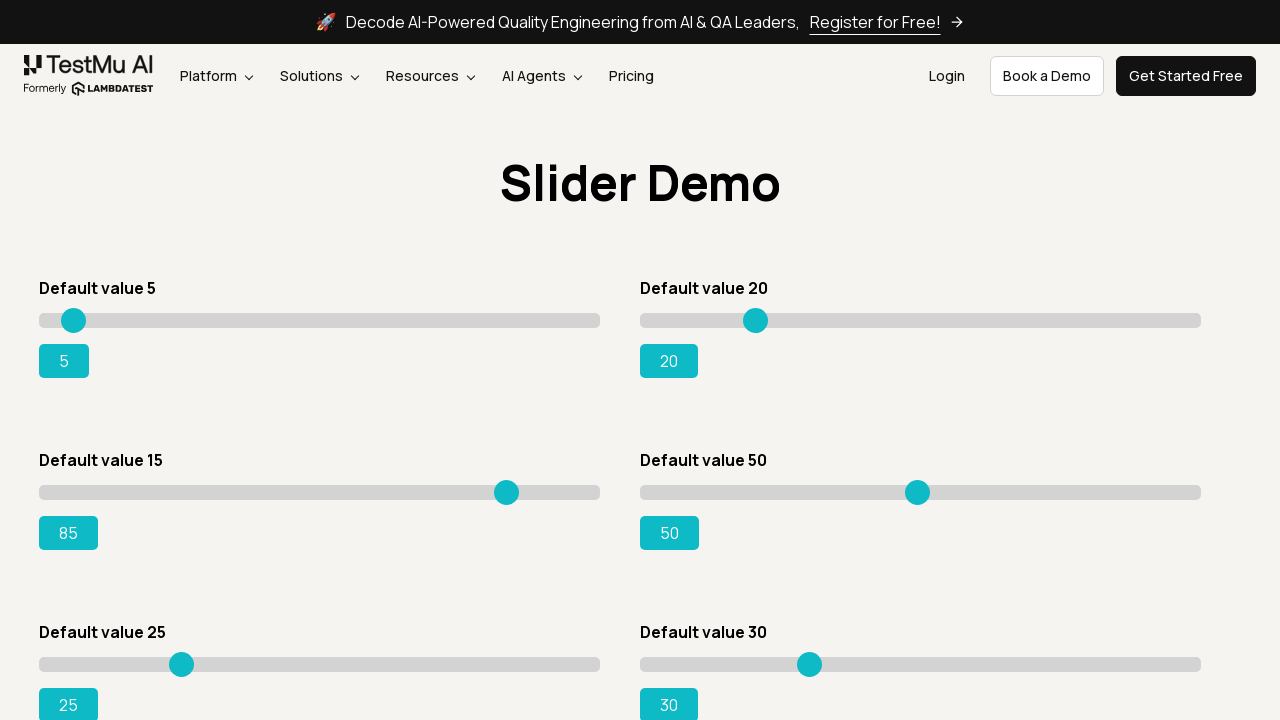

Updated range value: 85
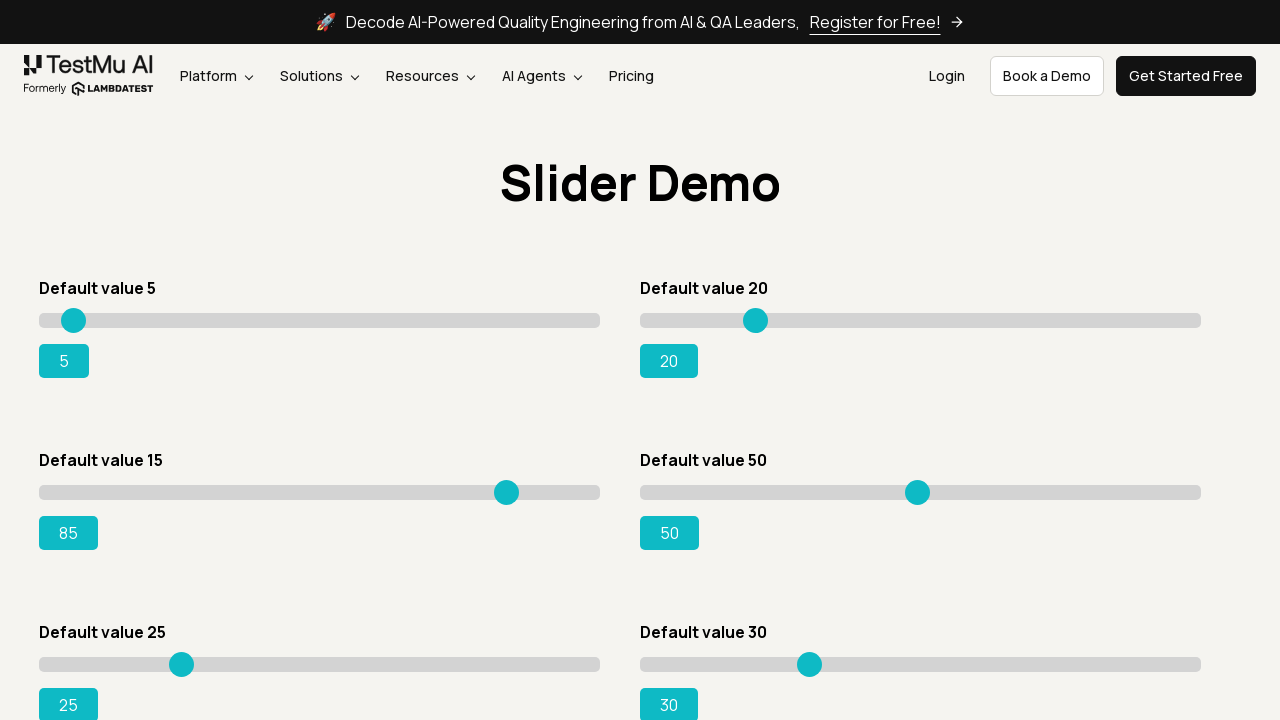

Pressed ArrowRight to move slider on div.sp__range input[value='15']
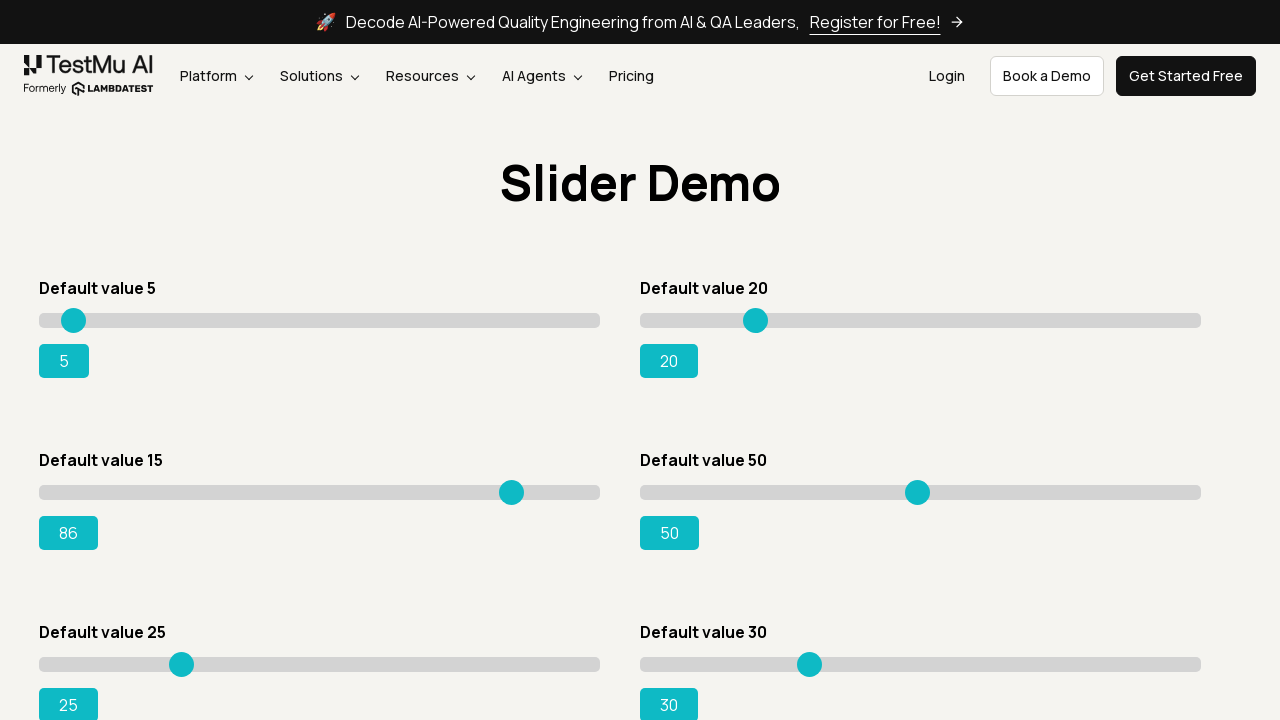

Updated range value: 86
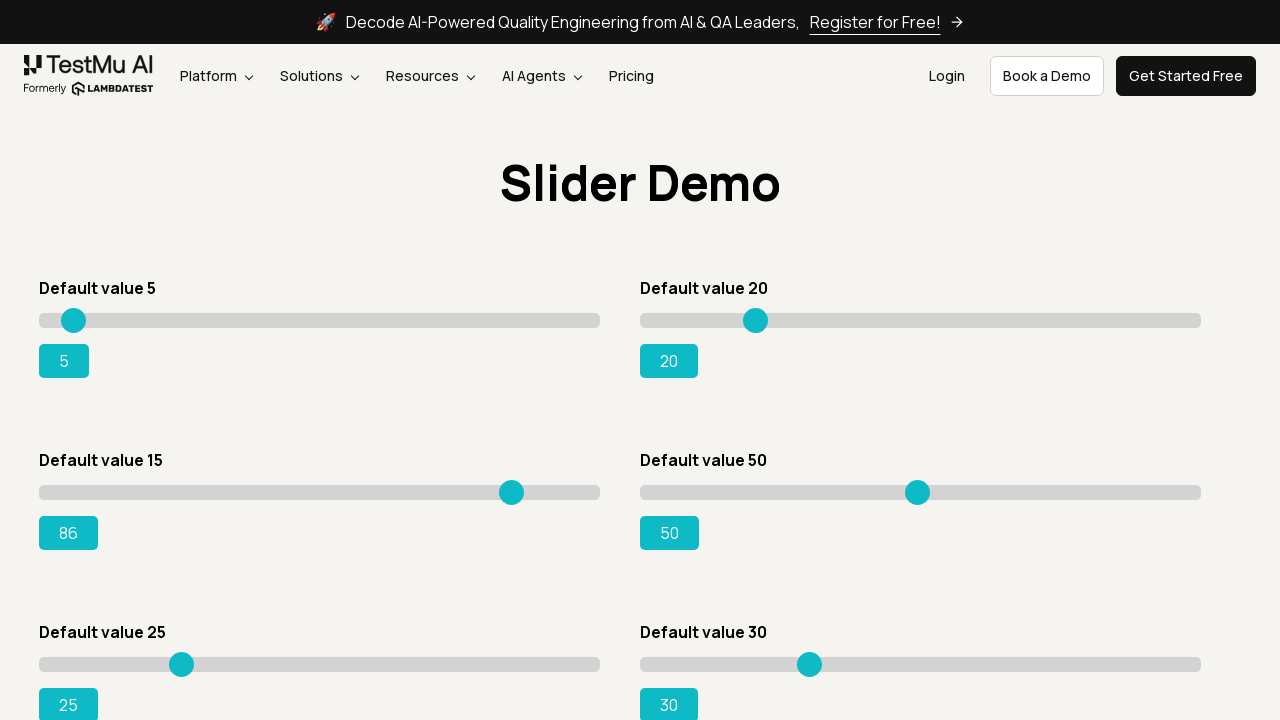

Pressed ArrowRight to move slider on div.sp__range input[value='15']
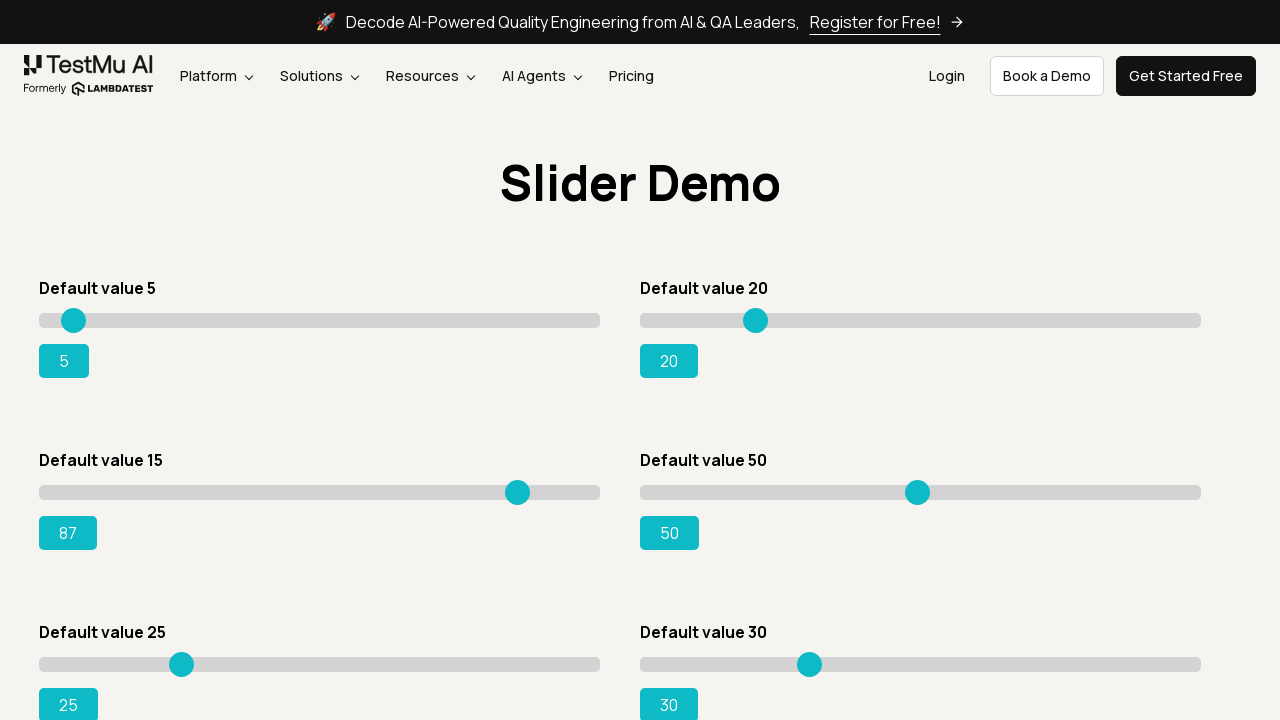

Updated range value: 87
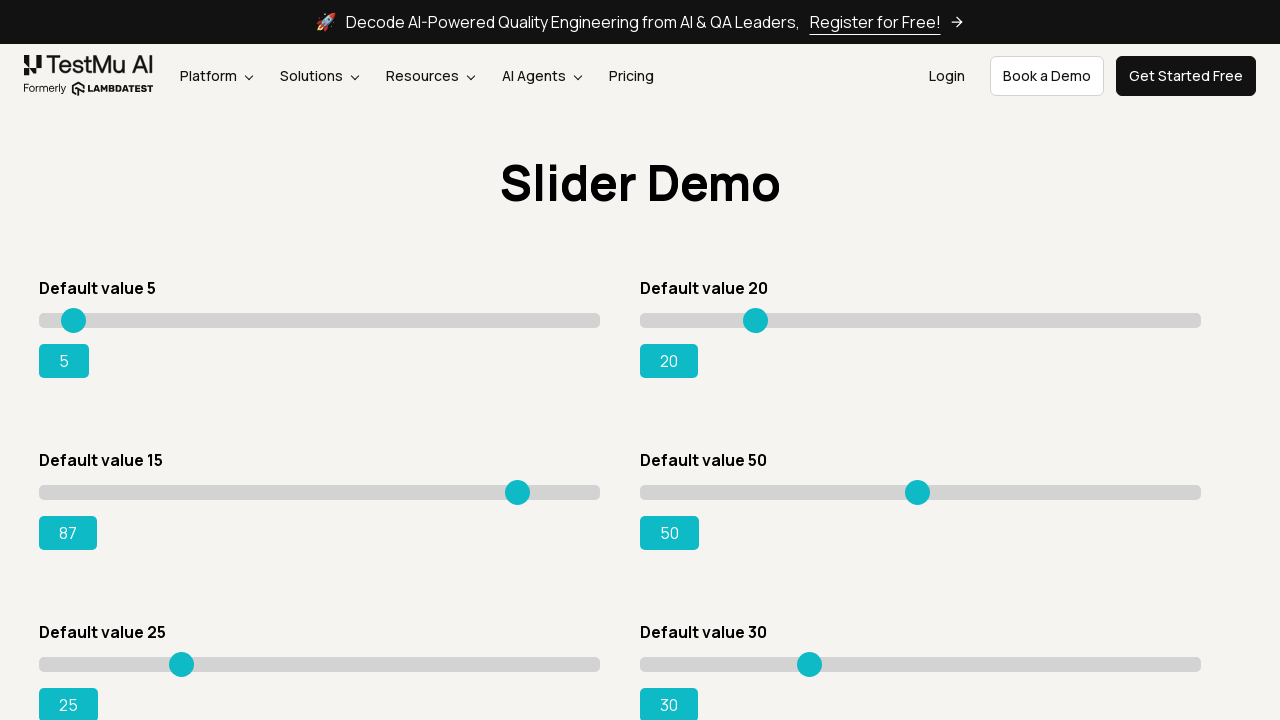

Pressed ArrowRight to move slider on div.sp__range input[value='15']
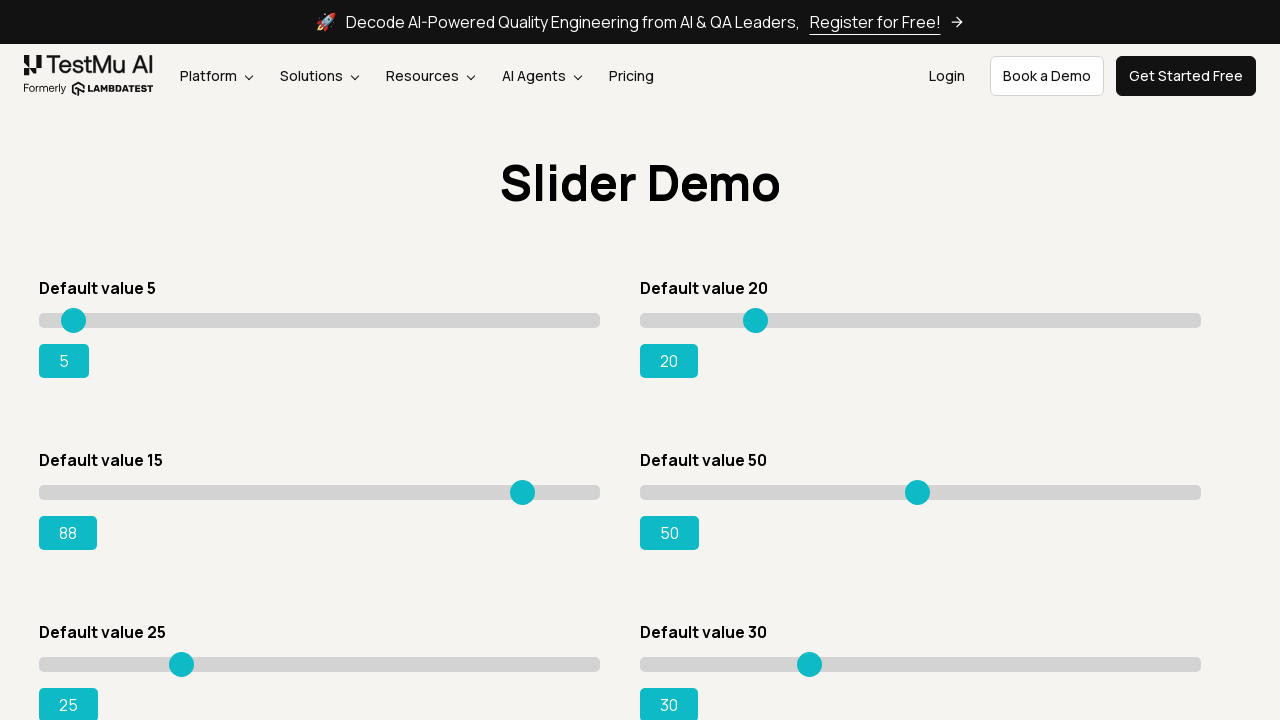

Updated range value: 88
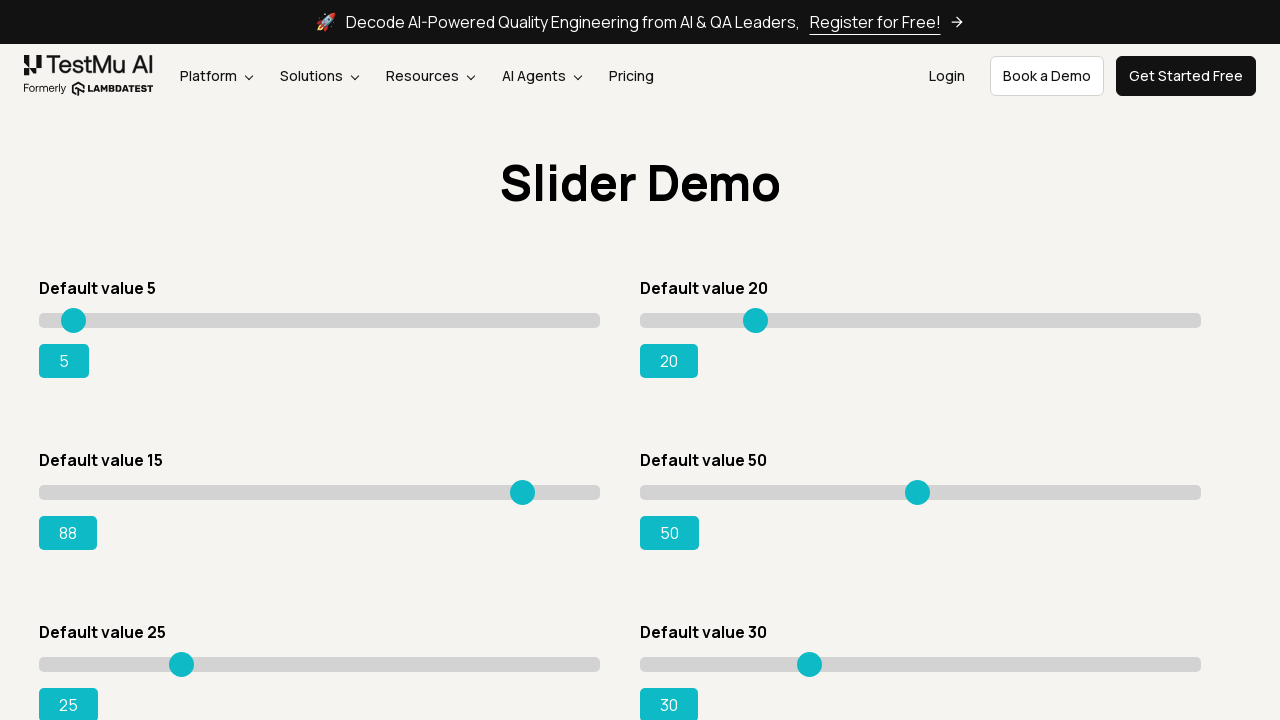

Pressed ArrowRight to move slider on div.sp__range input[value='15']
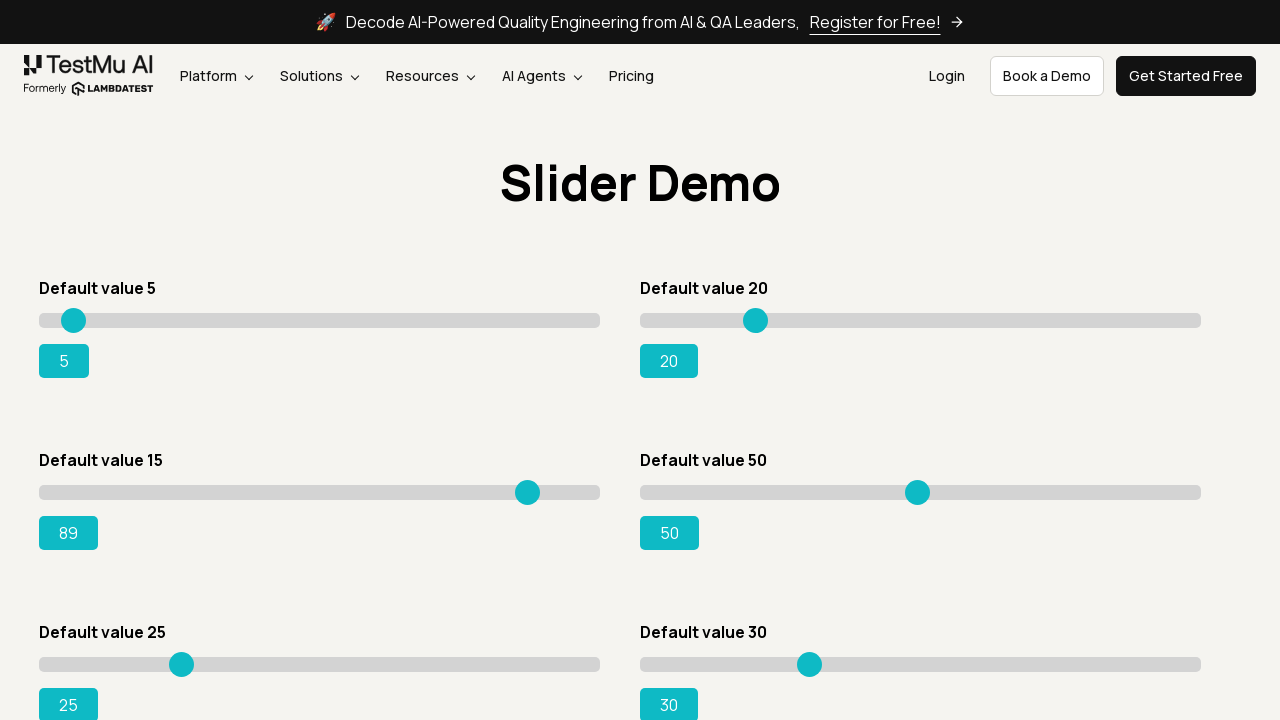

Updated range value: 89
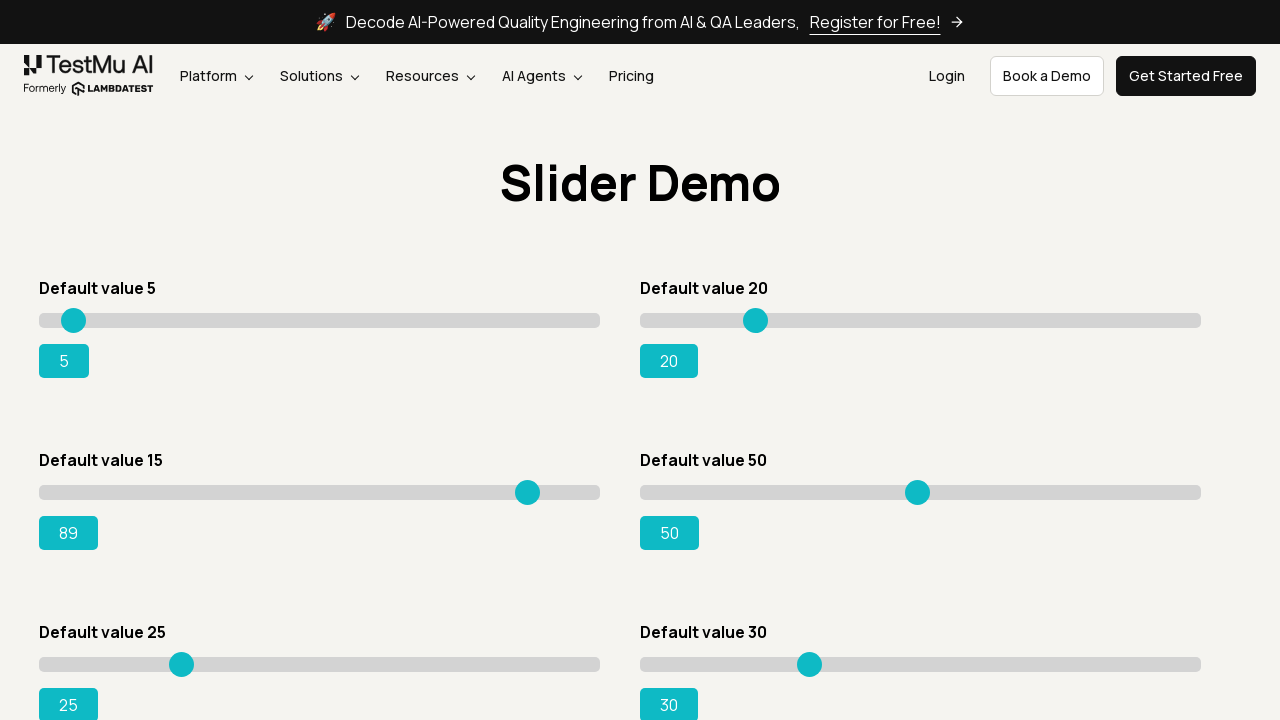

Pressed ArrowRight to move slider on div.sp__range input[value='15']
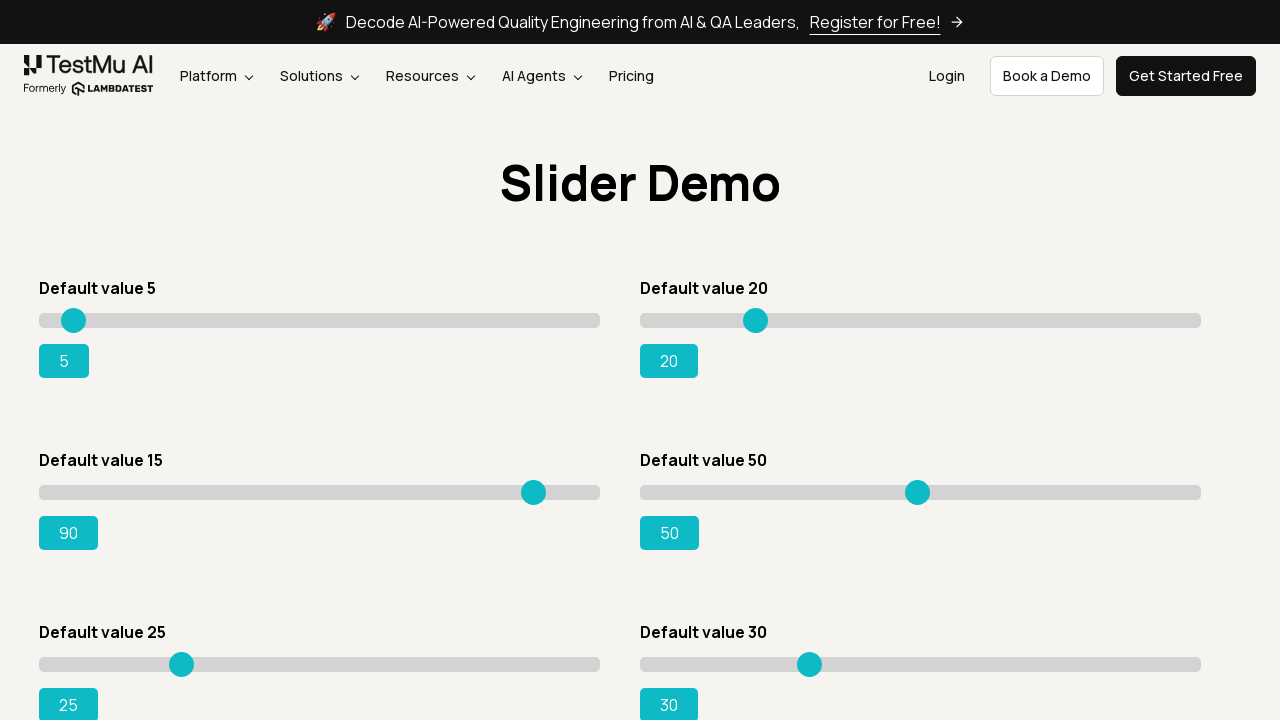

Updated range value: 90
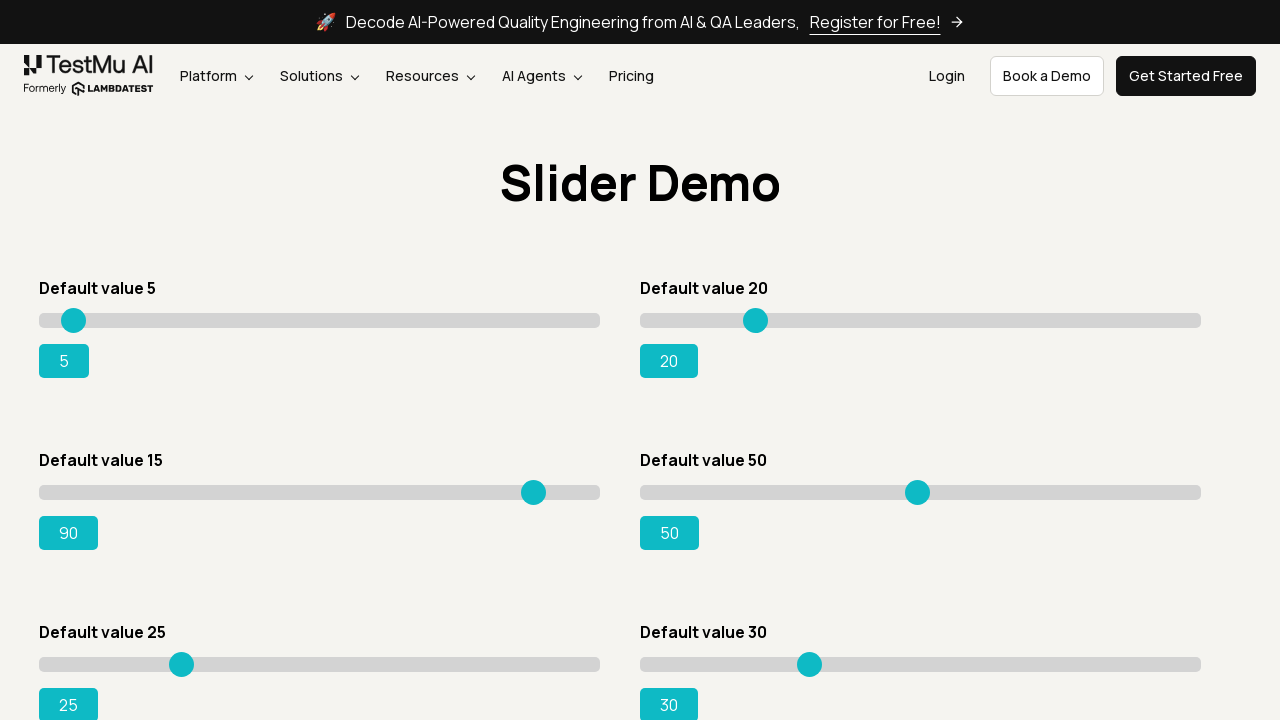

Pressed ArrowRight to move slider on div.sp__range input[value='15']
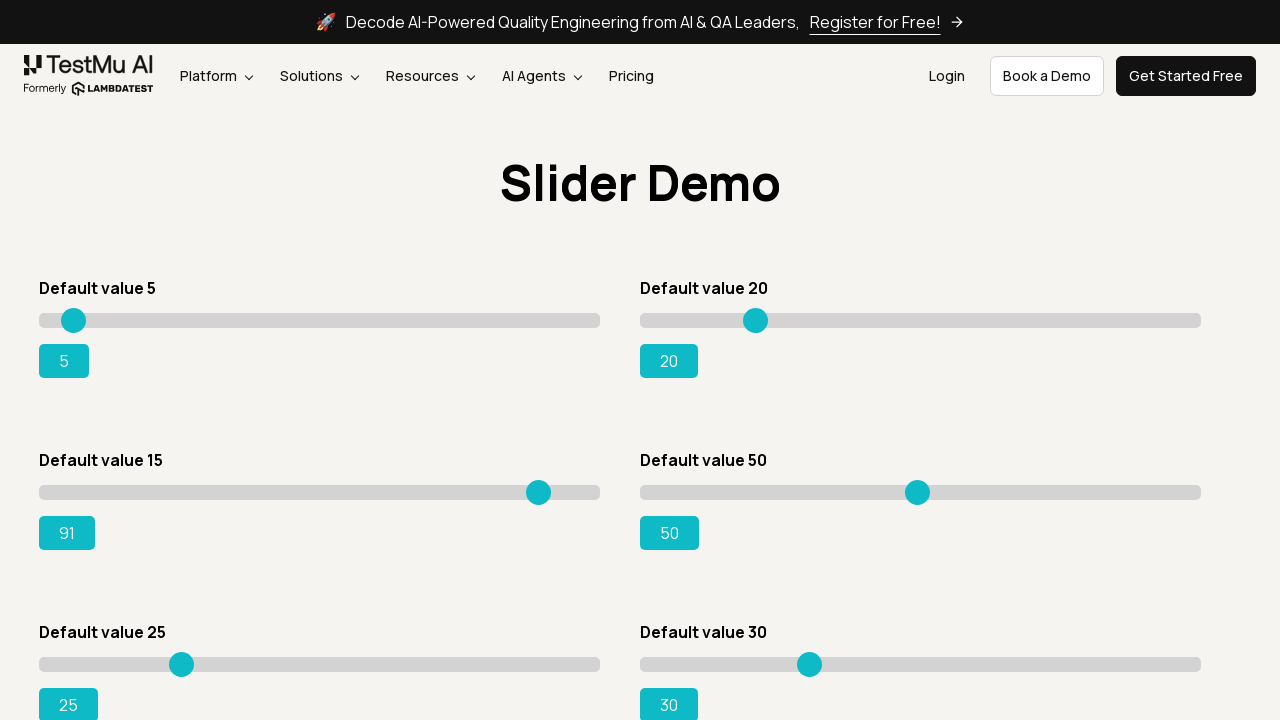

Updated range value: 91
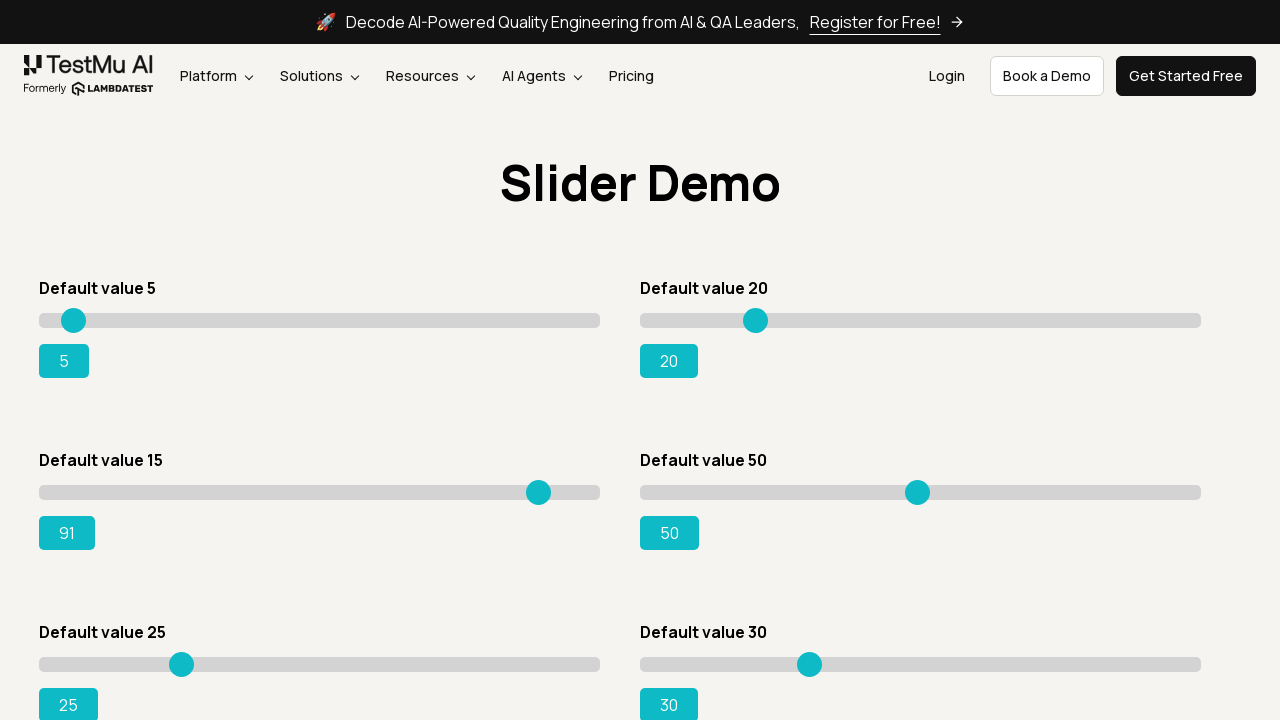

Pressed ArrowRight to move slider on div.sp__range input[value='15']
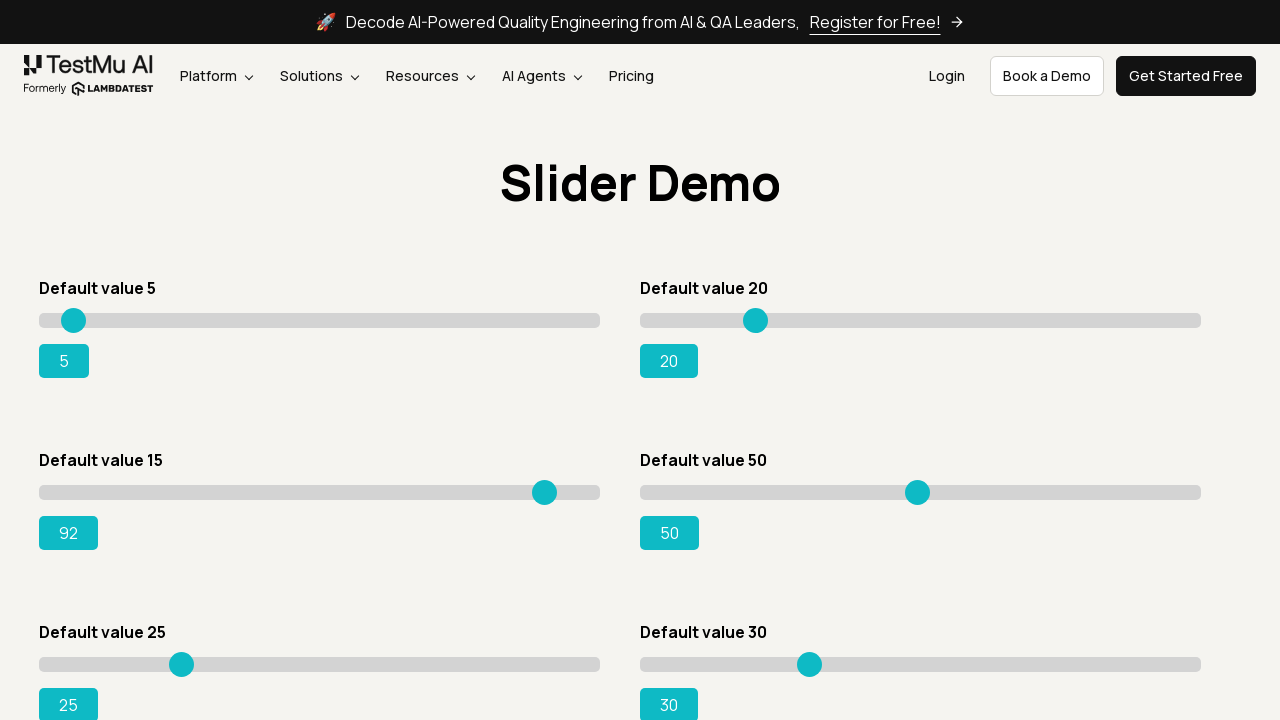

Updated range value: 92
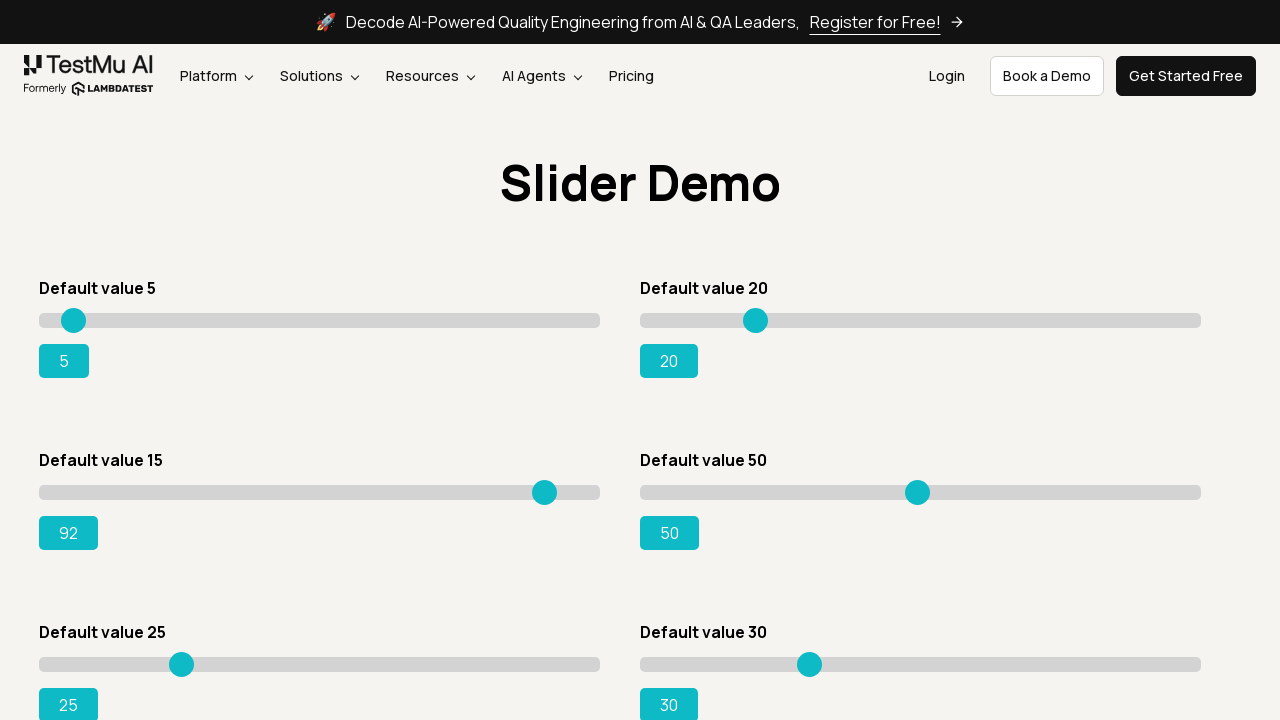

Pressed ArrowRight to move slider on div.sp__range input[value='15']
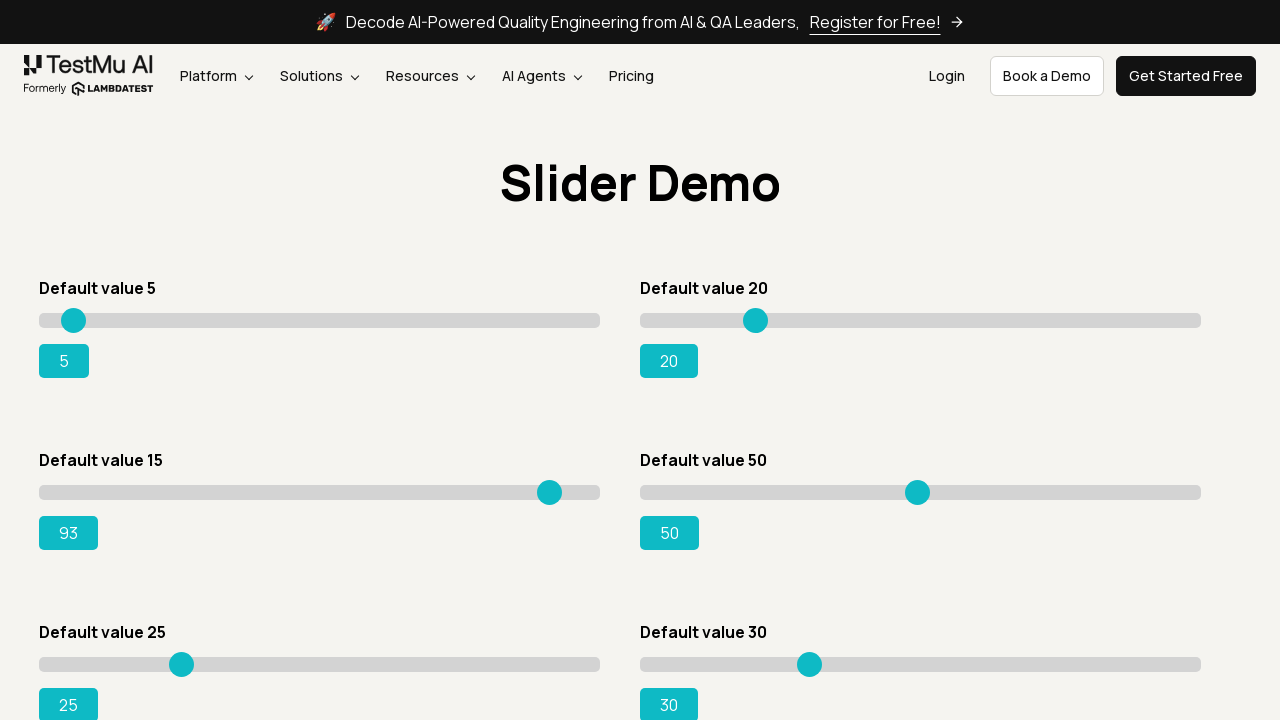

Updated range value: 93
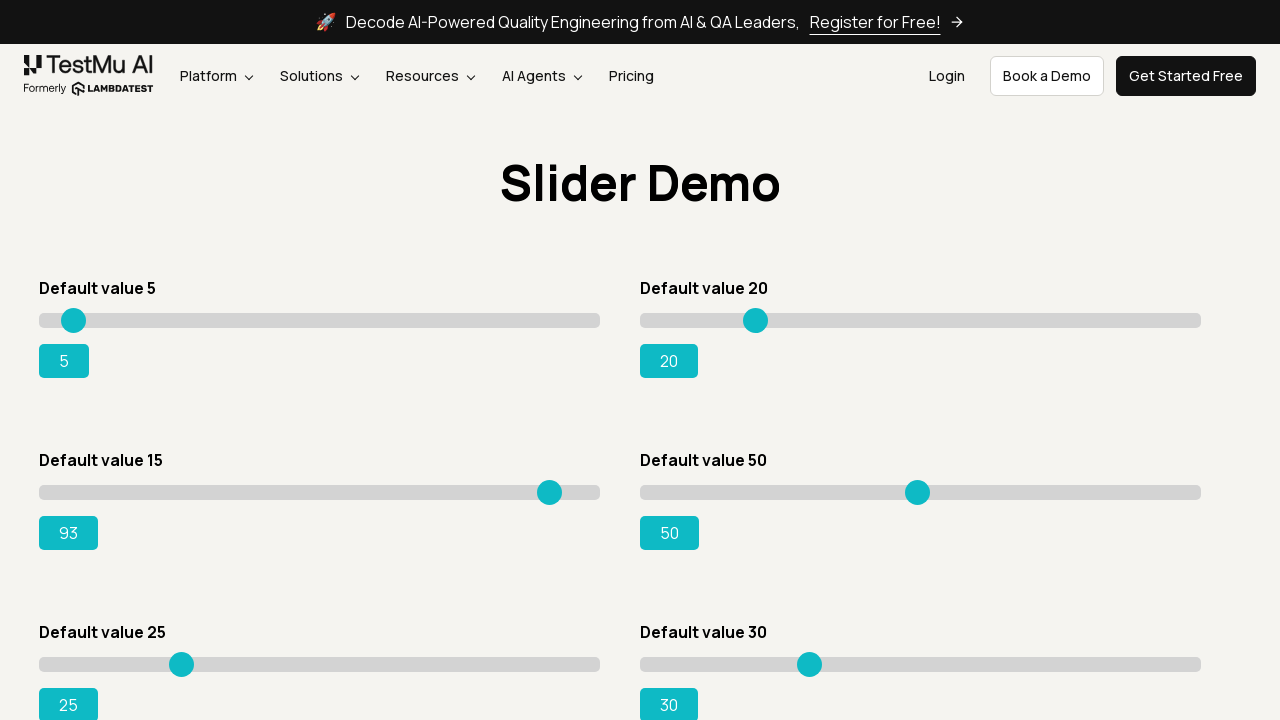

Pressed ArrowRight to move slider on div.sp__range input[value='15']
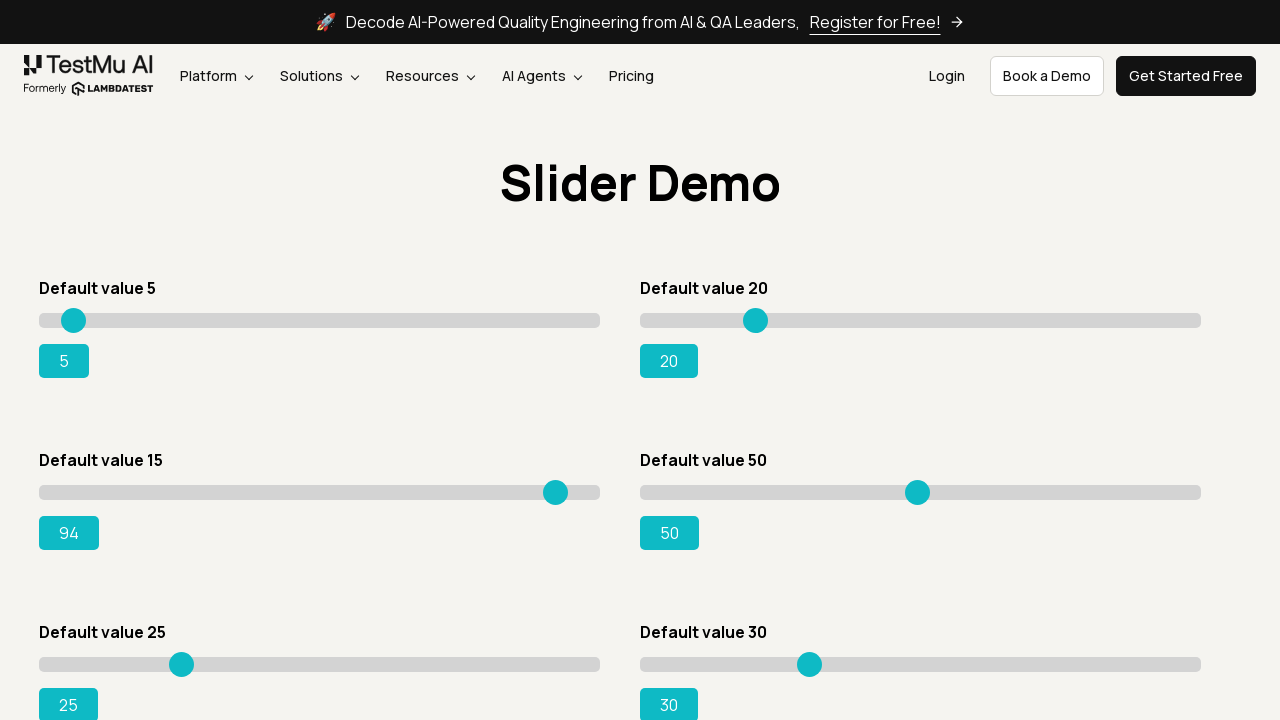

Updated range value: 94
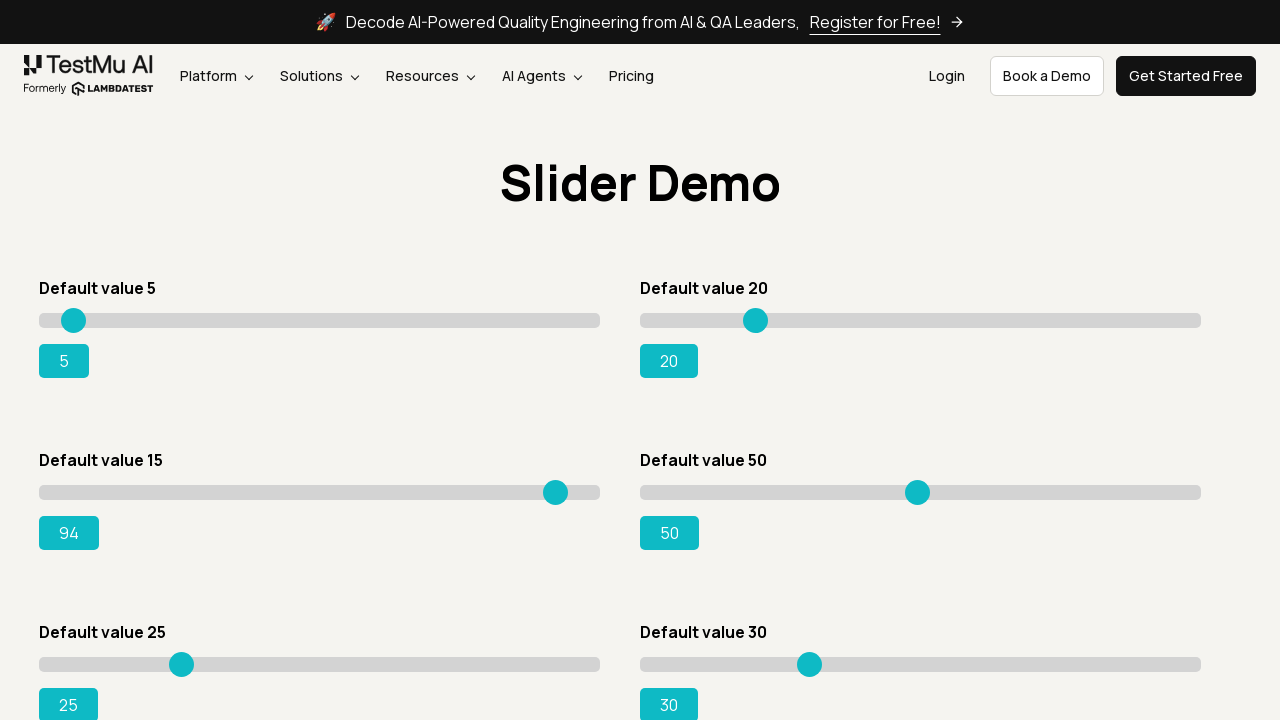

Pressed ArrowRight to move slider on div.sp__range input[value='15']
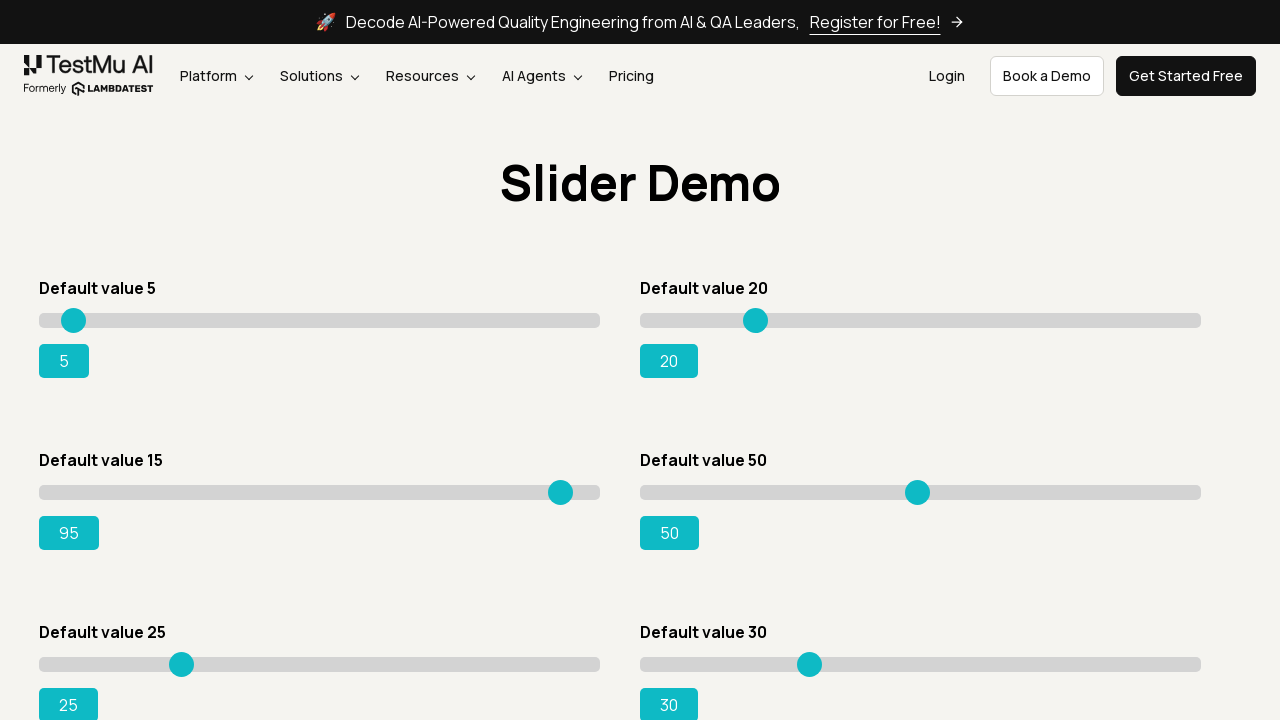

Updated range value: 95
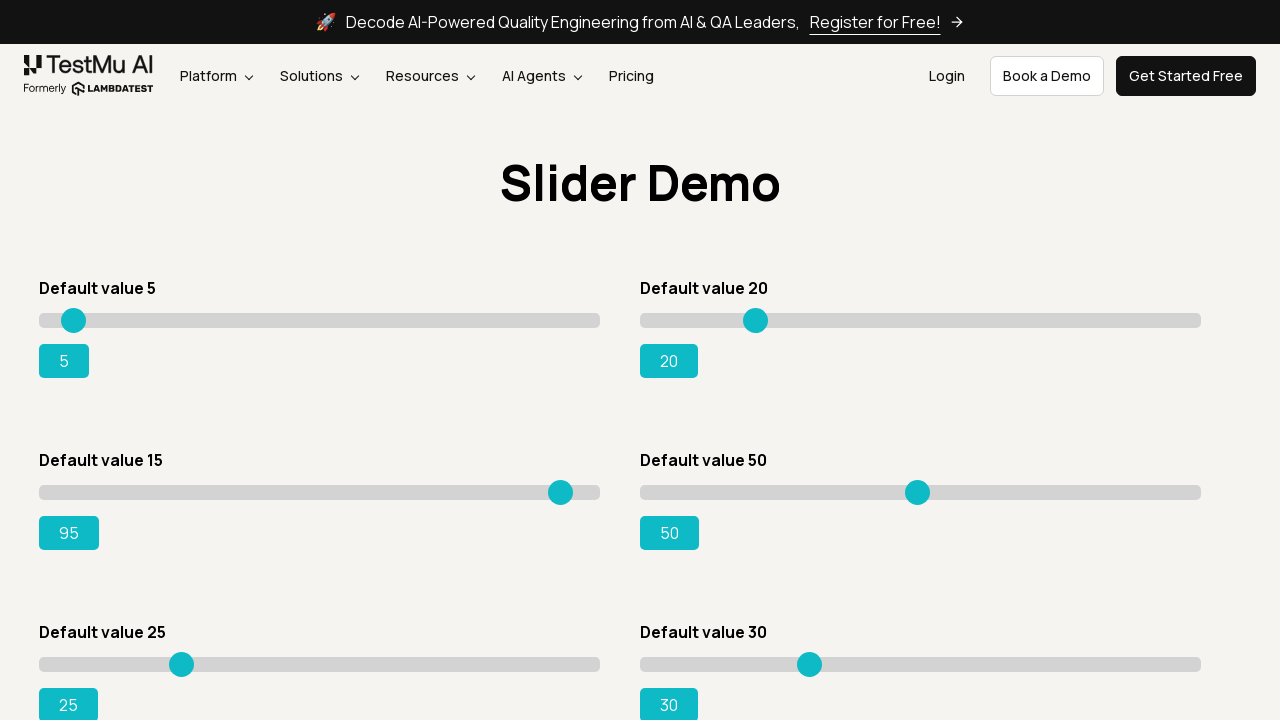

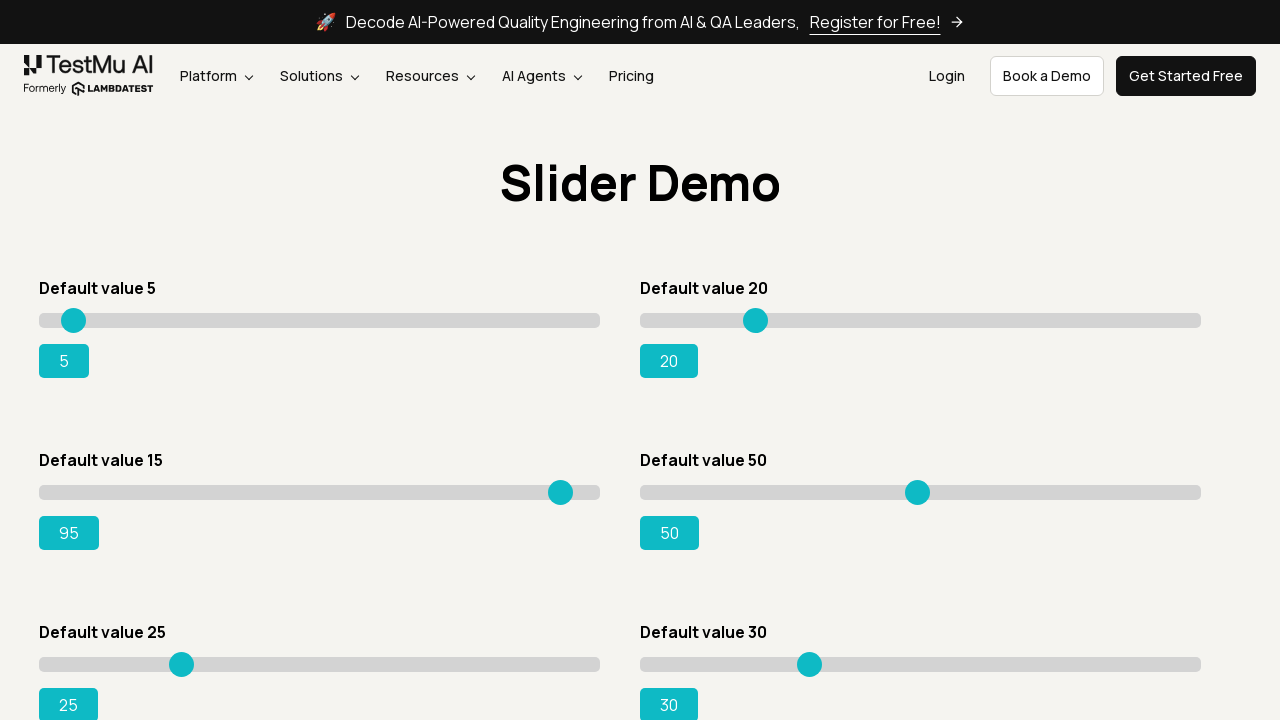